Navigates to the Signifly team page and scrolls to the bottom of the page to load all team member cards, then verifies that card elements are present.

Starting URL: https://signifly.com/team/

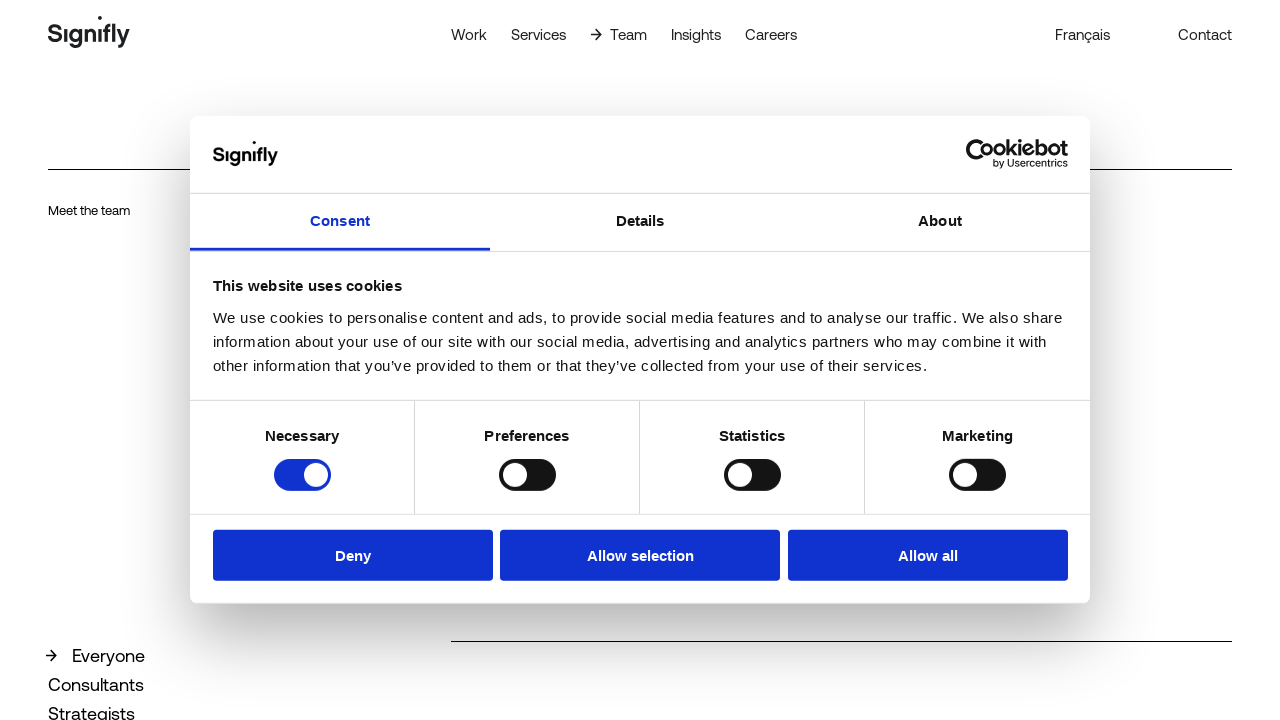

Navigated to Signifly team page
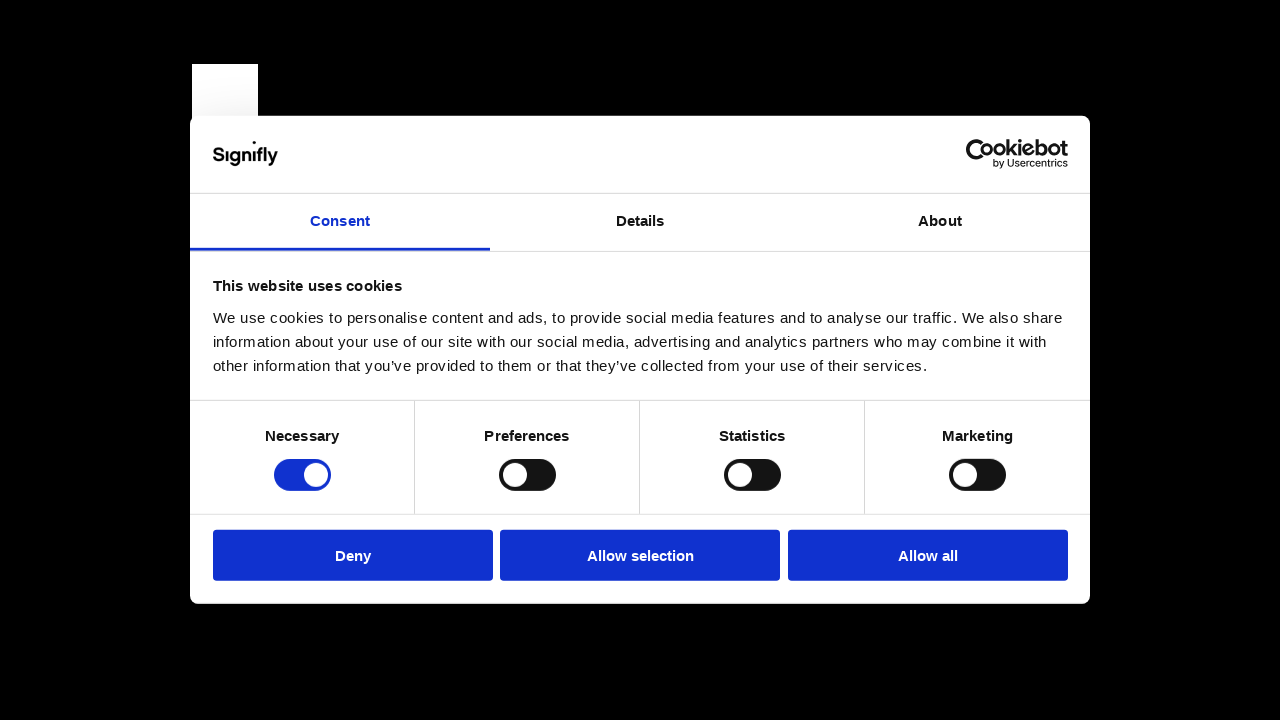

Scrolled down by 300px
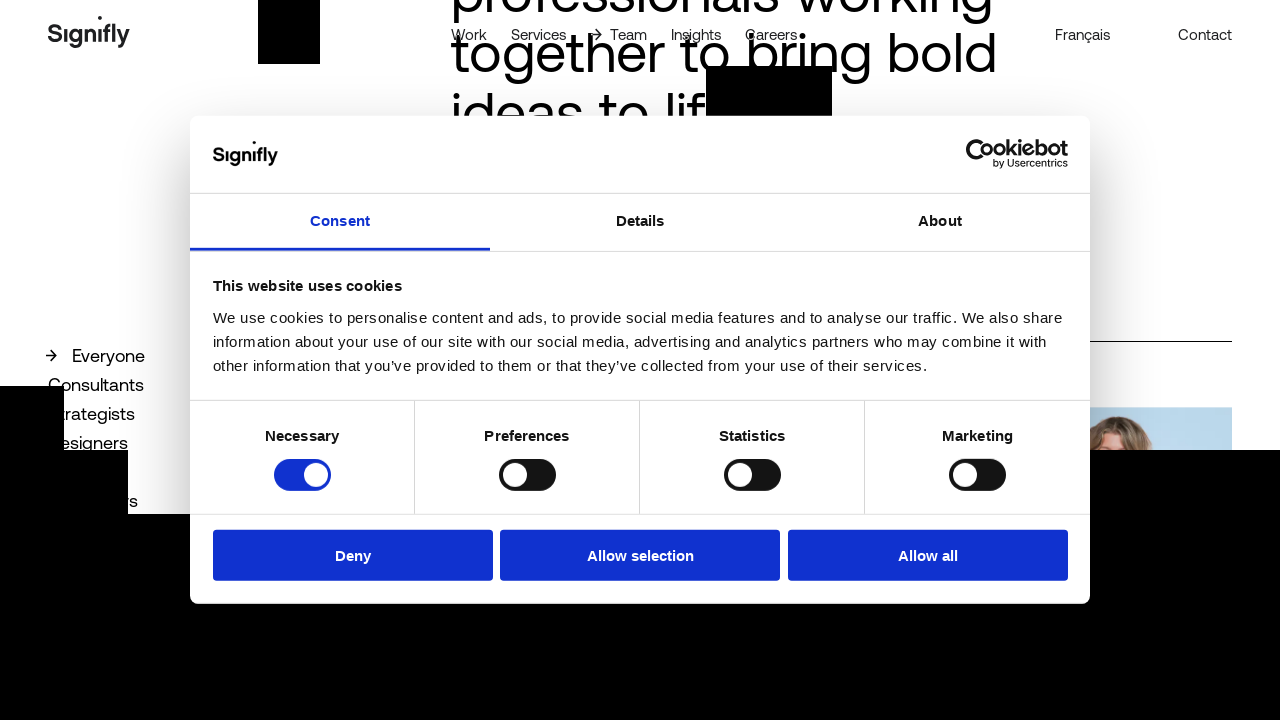

Waited 2 seconds for content to load
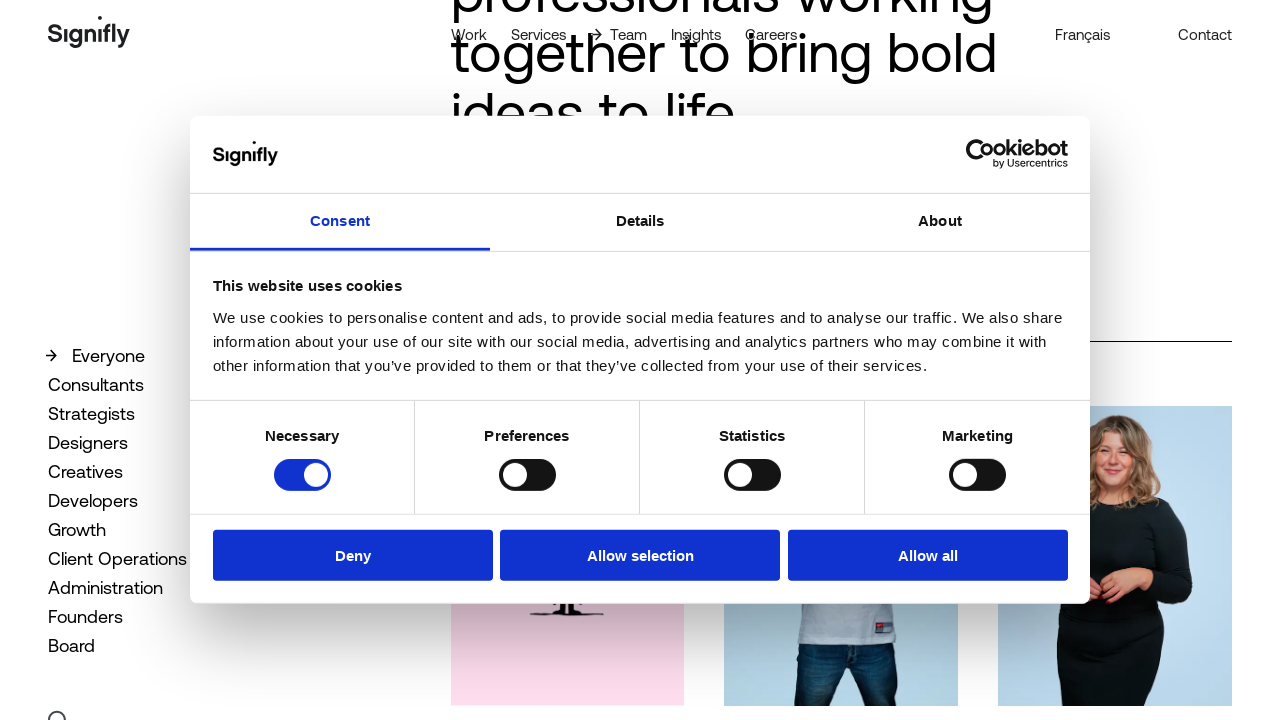

Evaluated current scroll height
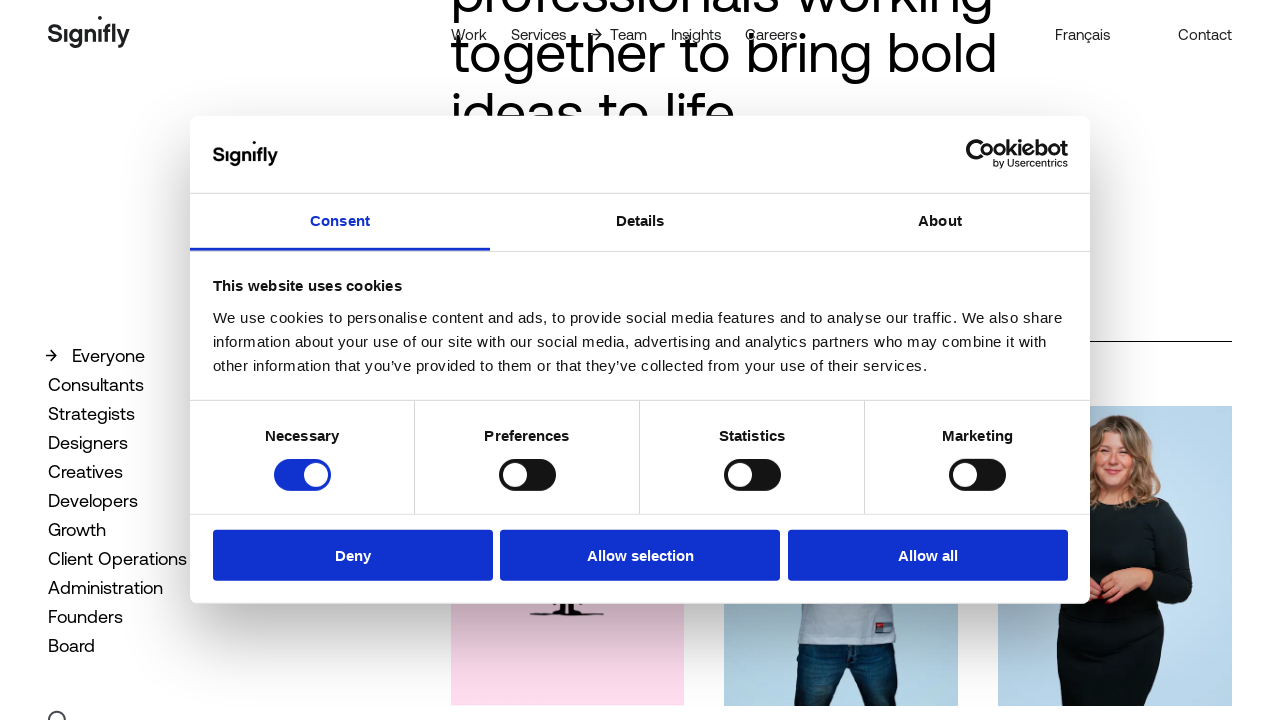

Evaluated total page height
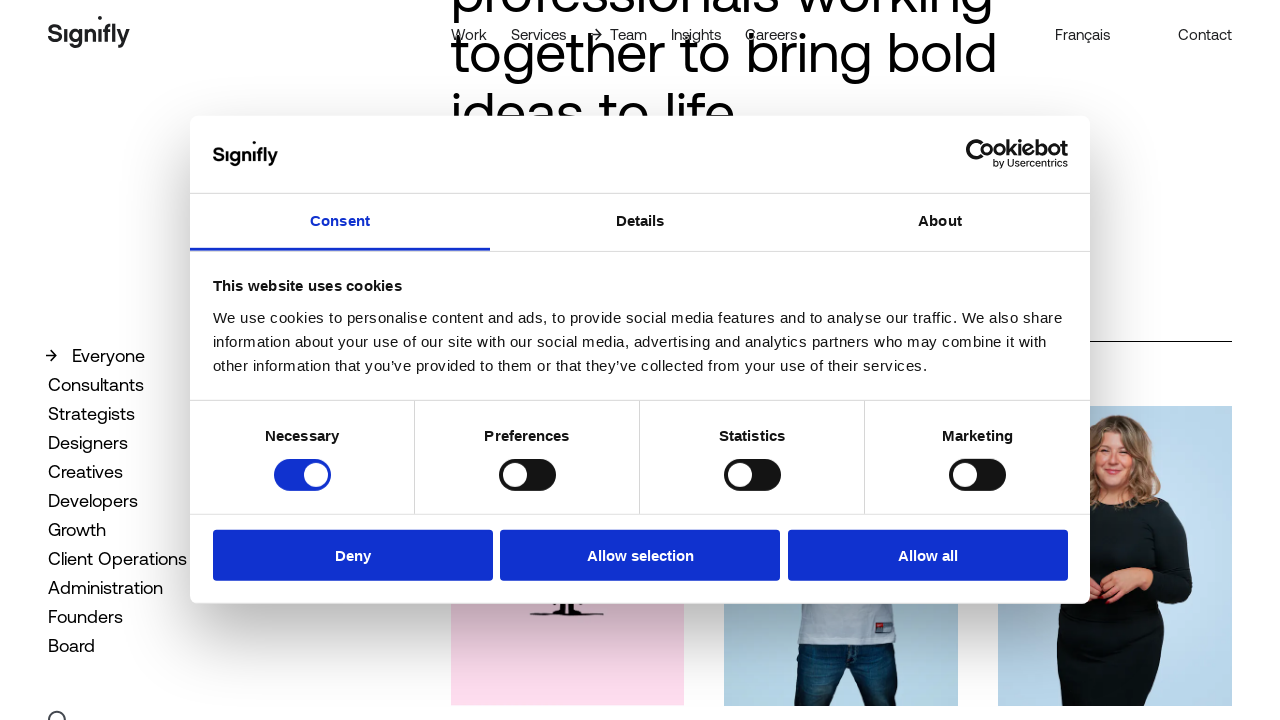

Scrolled down by 300px
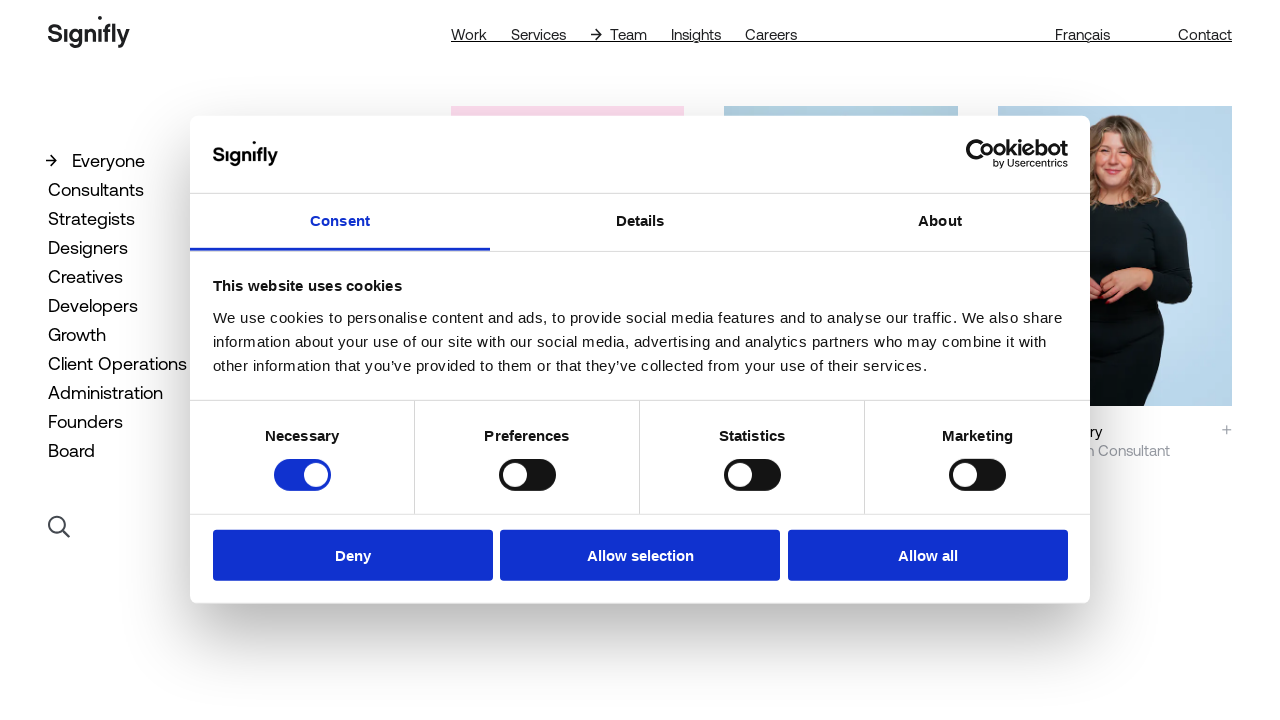

Waited 2 seconds for content to load
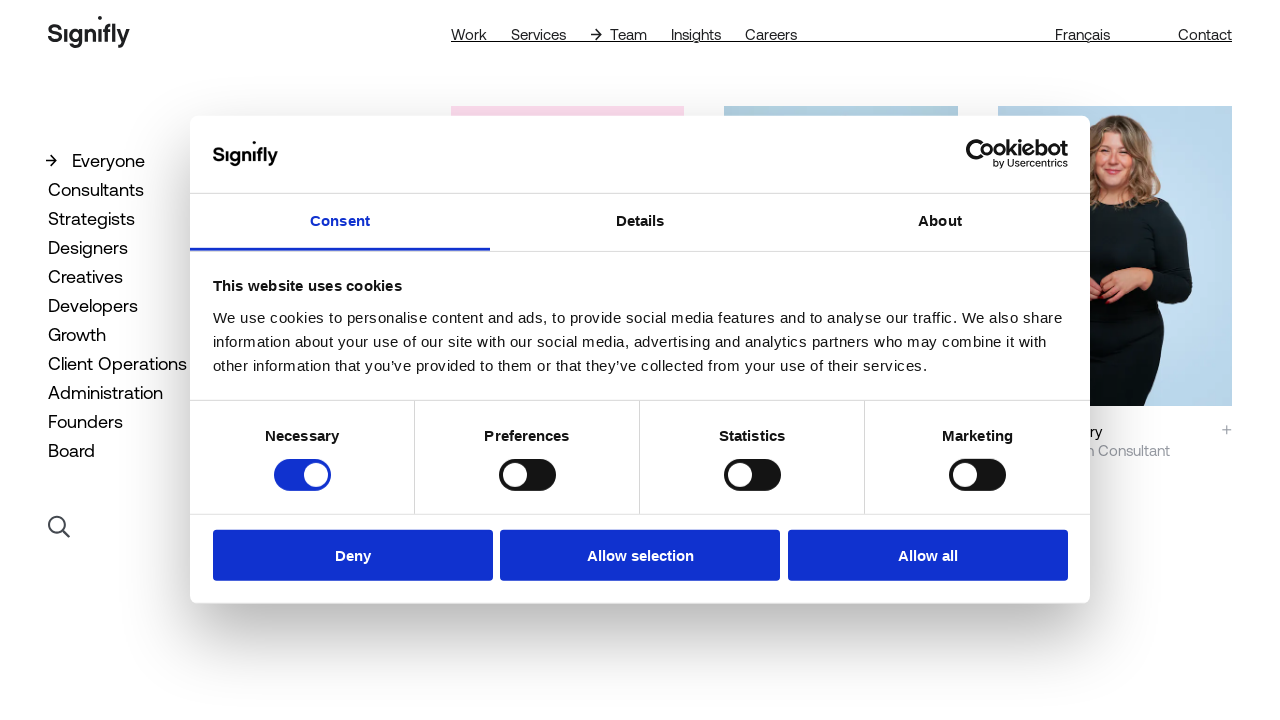

Evaluated current scroll height
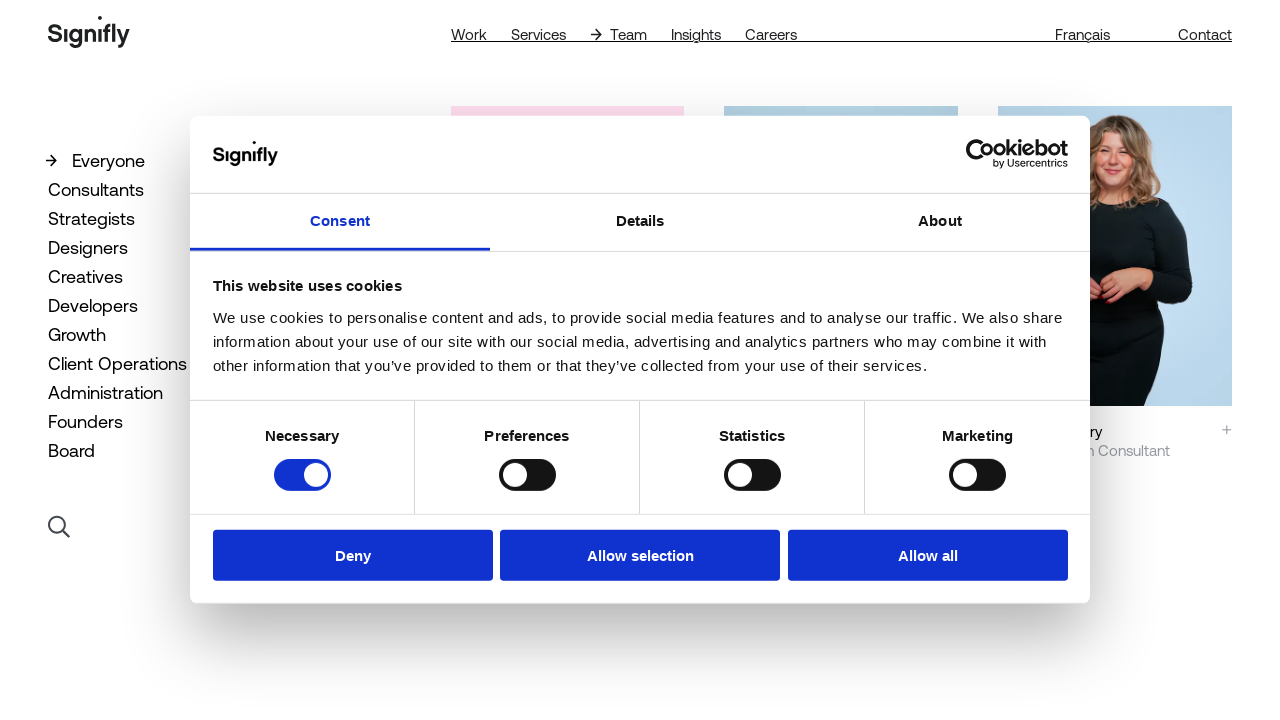

Evaluated total page height
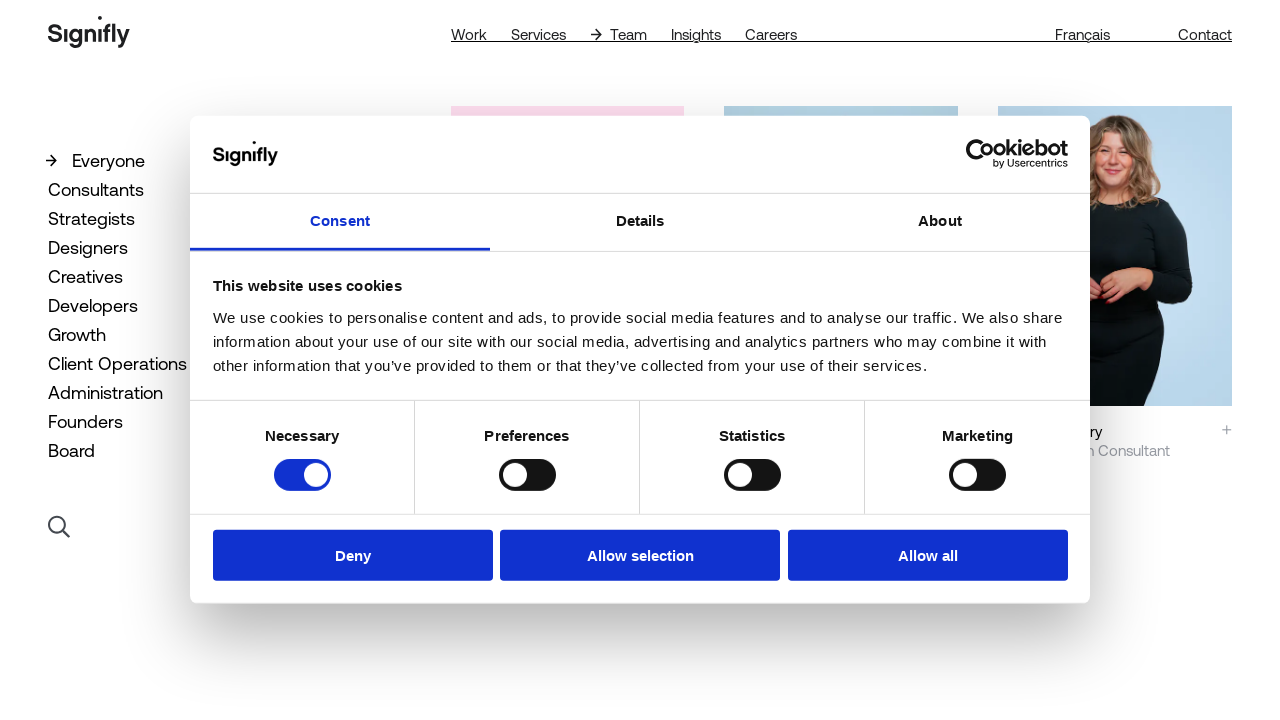

Scrolled down by 300px
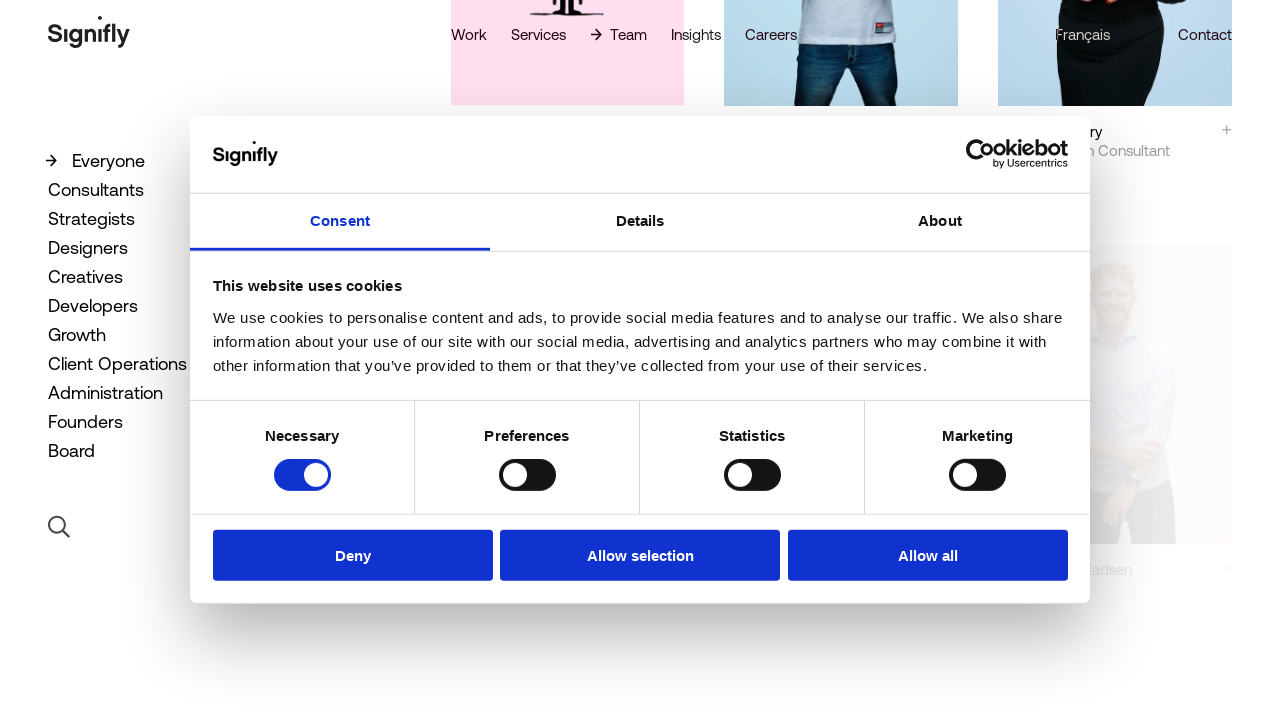

Waited 2 seconds for content to load
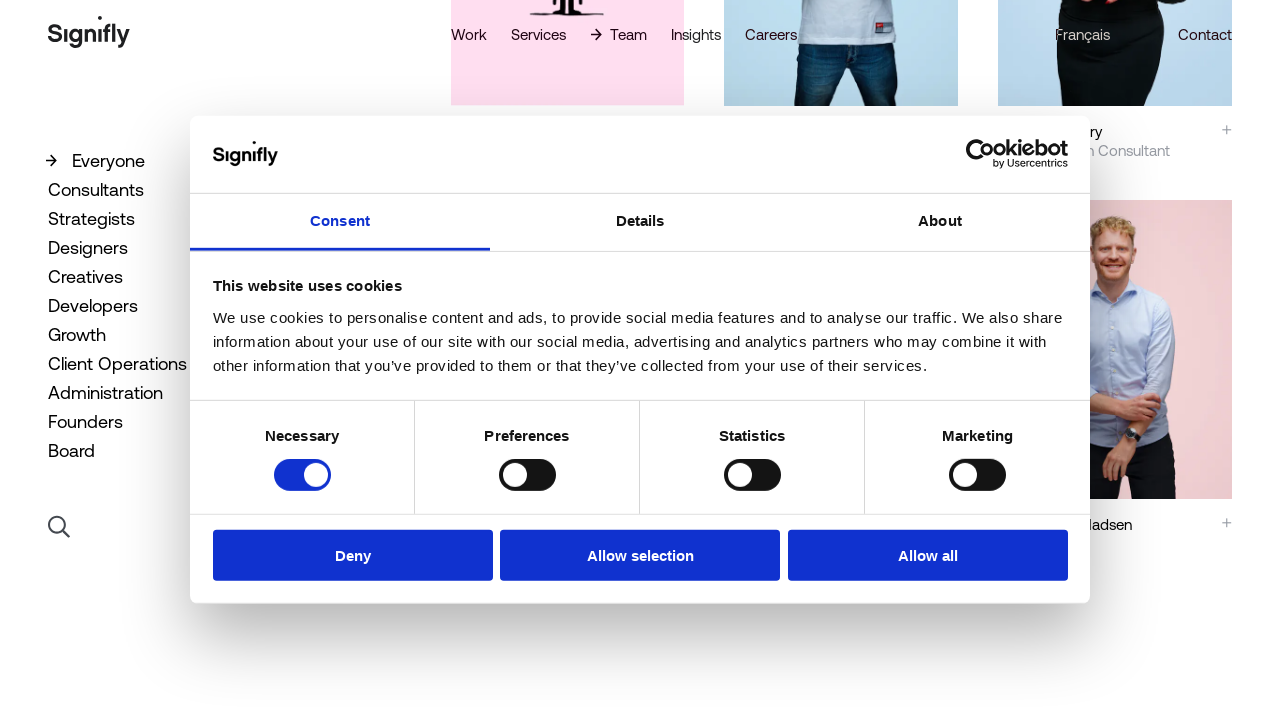

Evaluated current scroll height
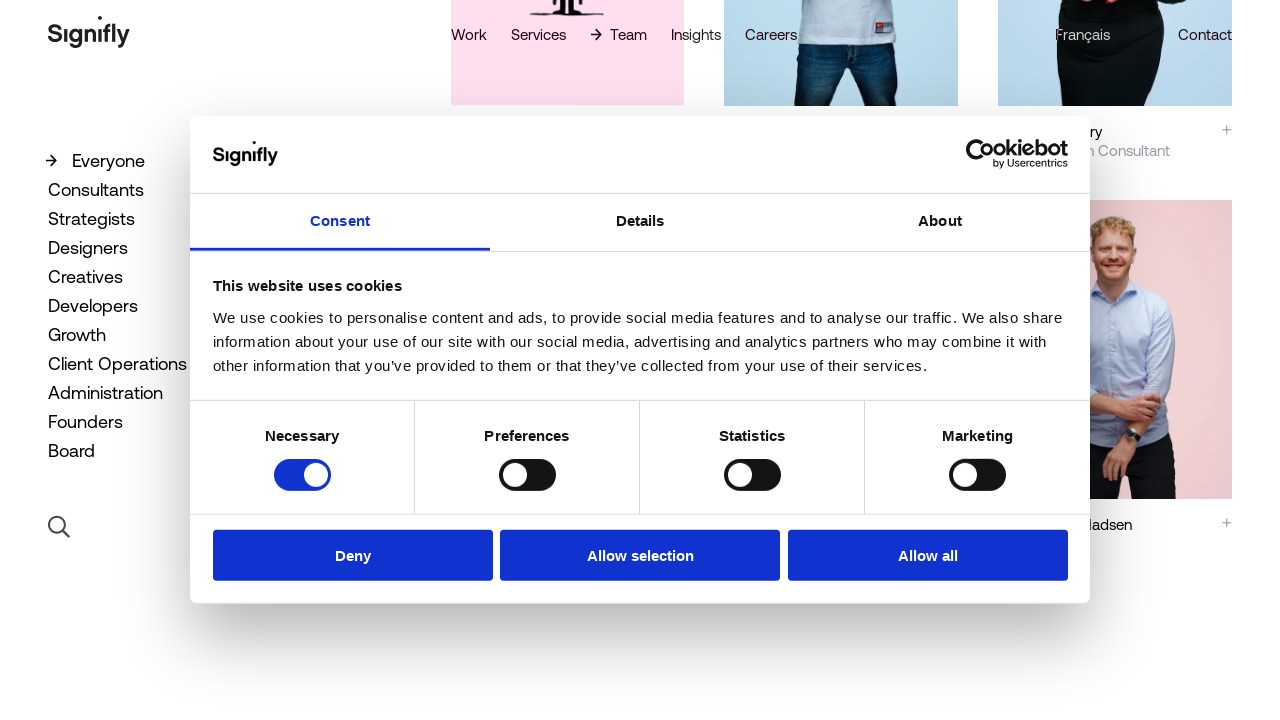

Evaluated total page height
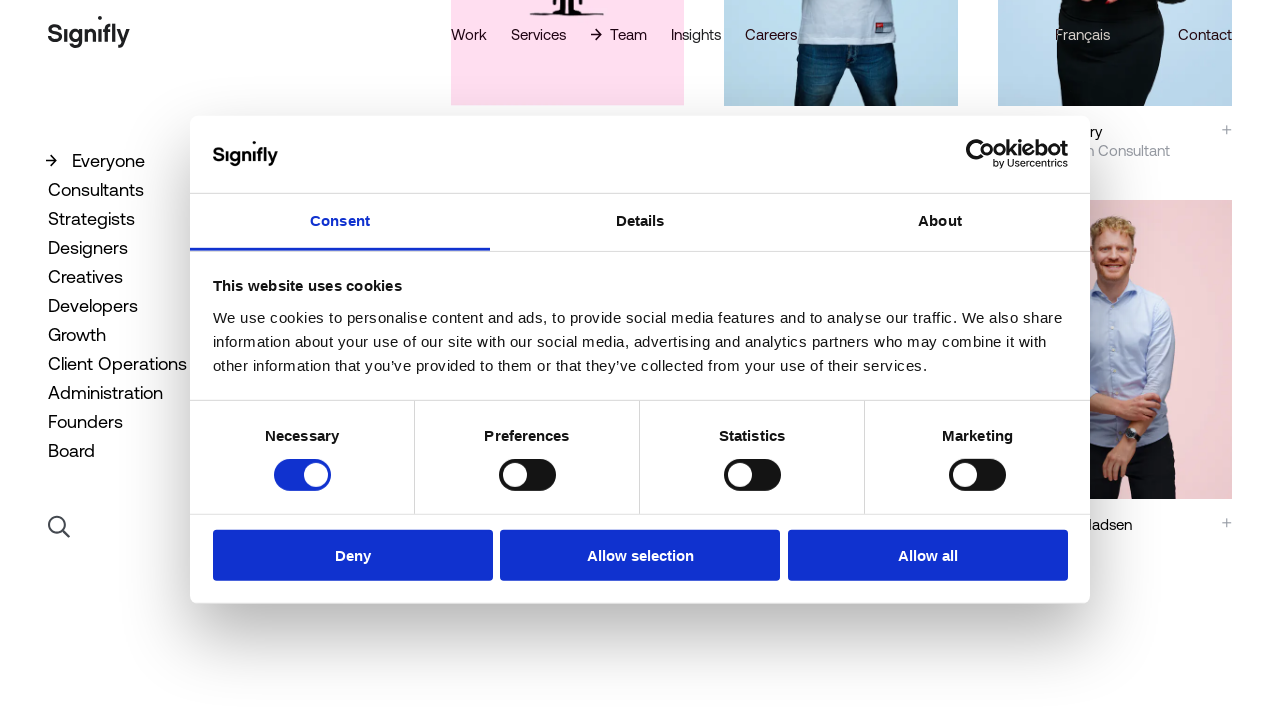

Scrolled down by 300px
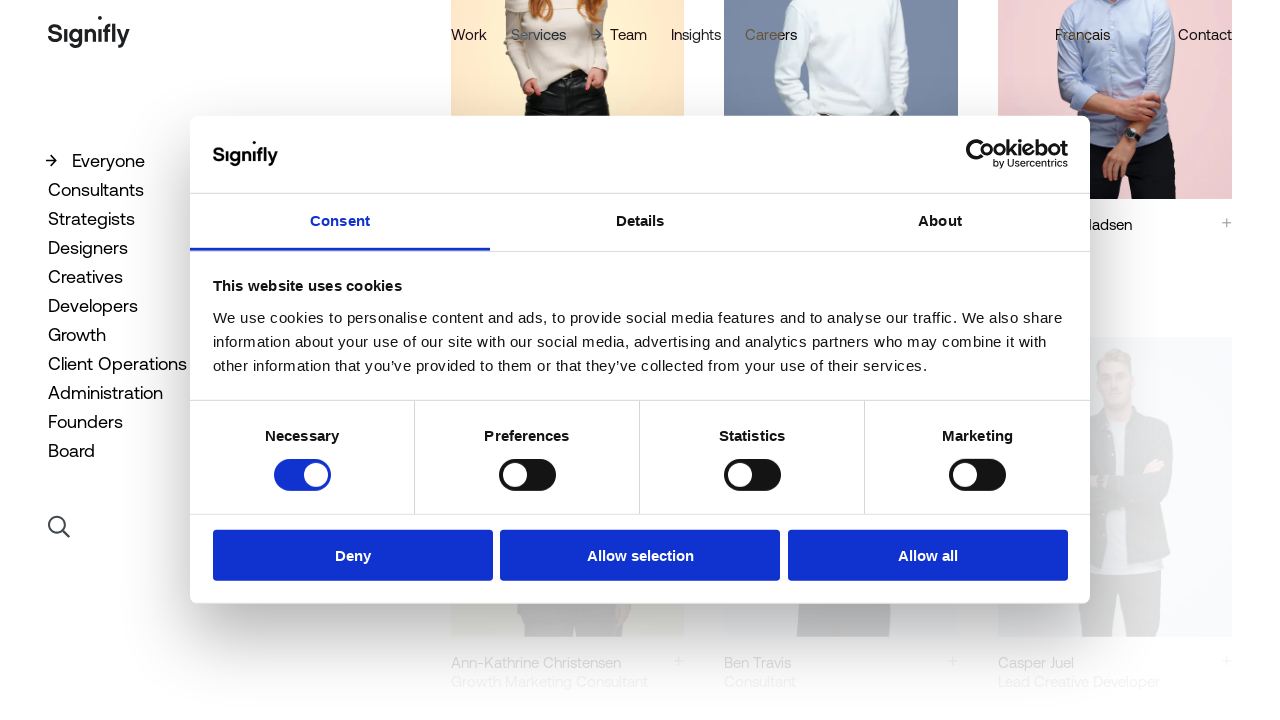

Waited 2 seconds for content to load
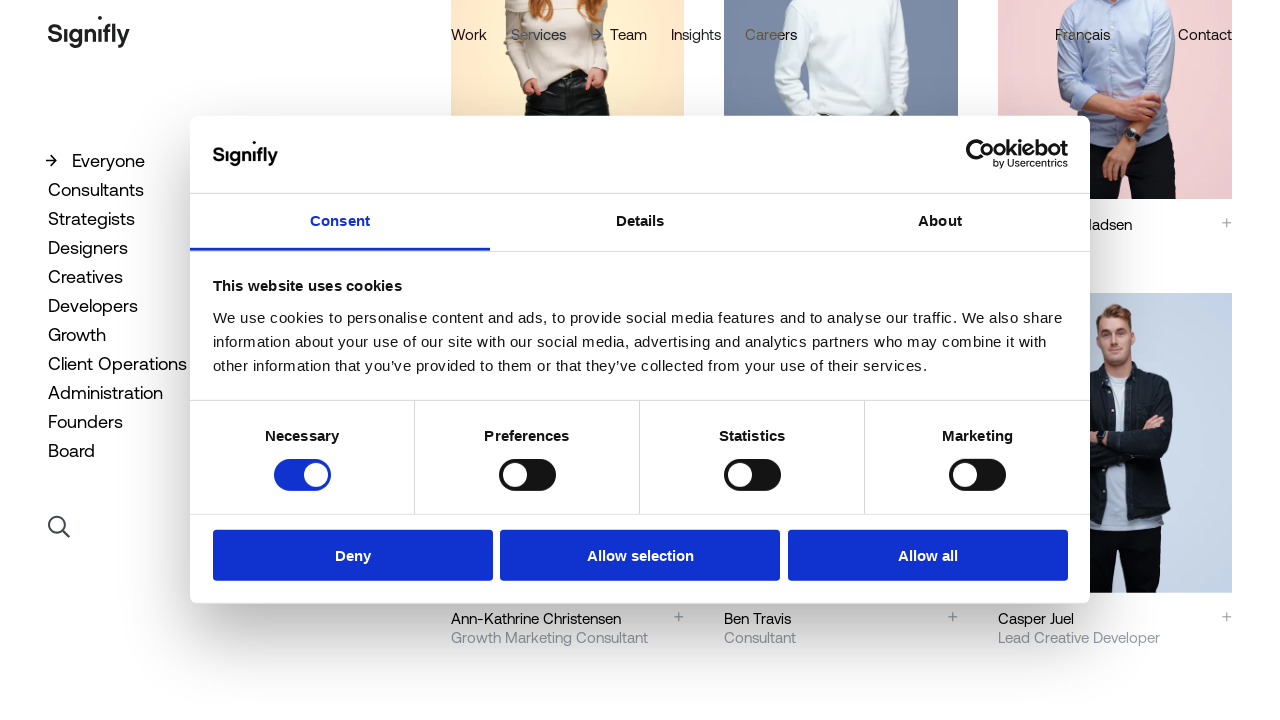

Evaluated current scroll height
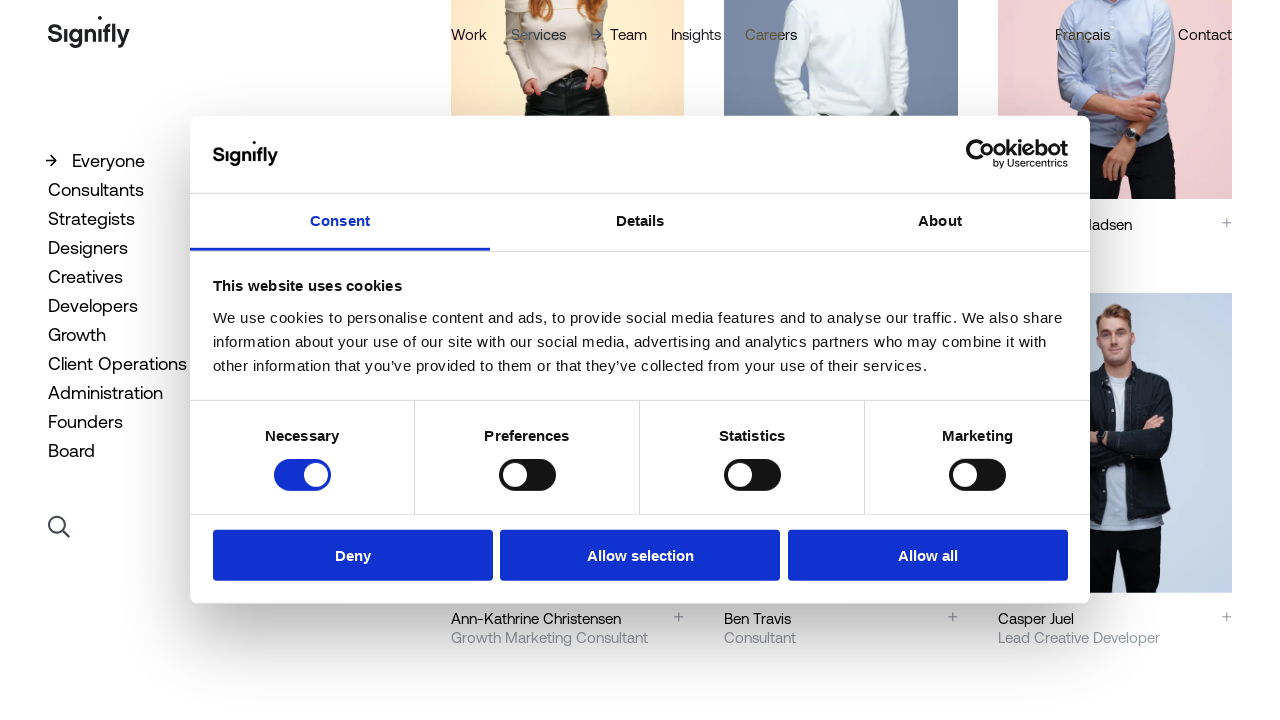

Evaluated total page height
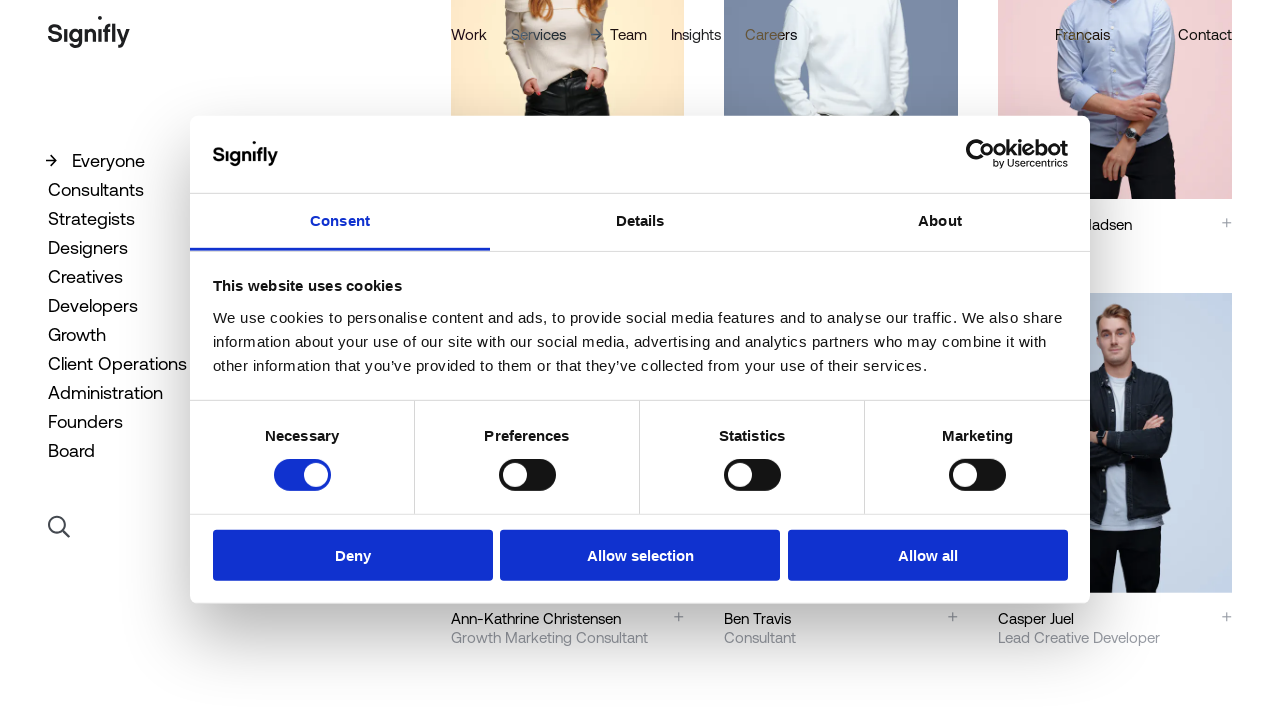

Scrolled down by 300px
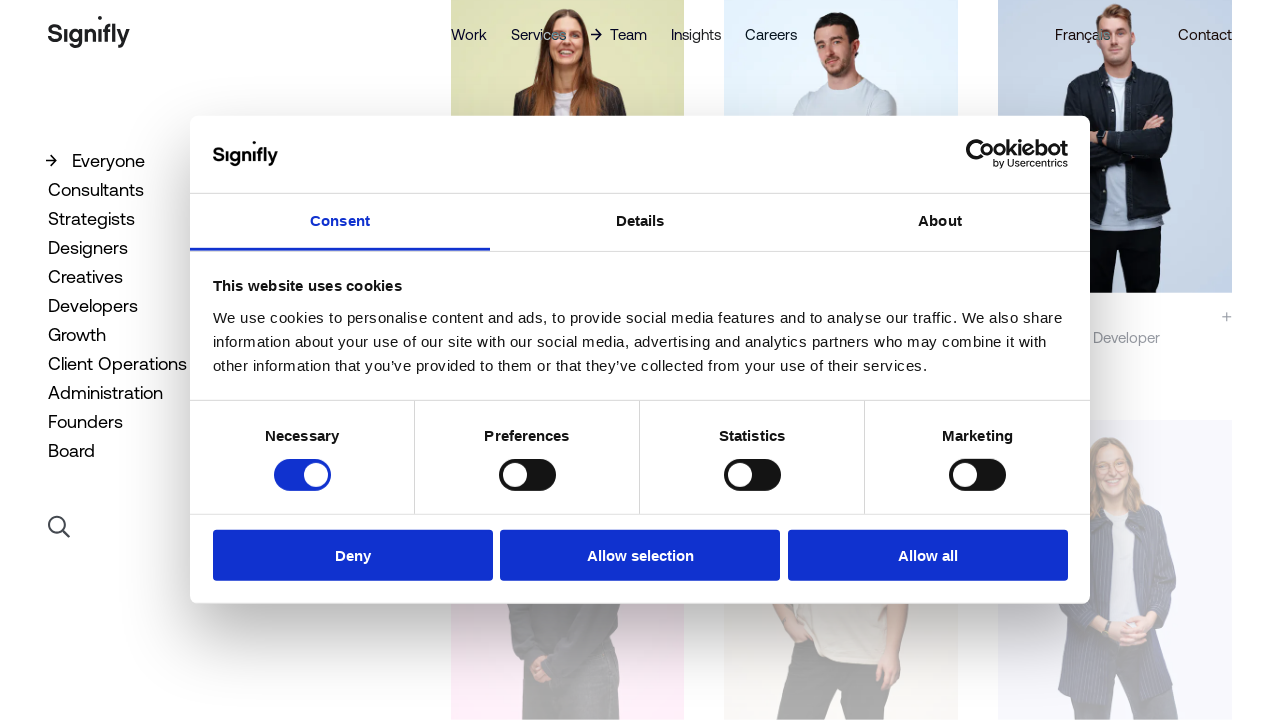

Waited 2 seconds for content to load
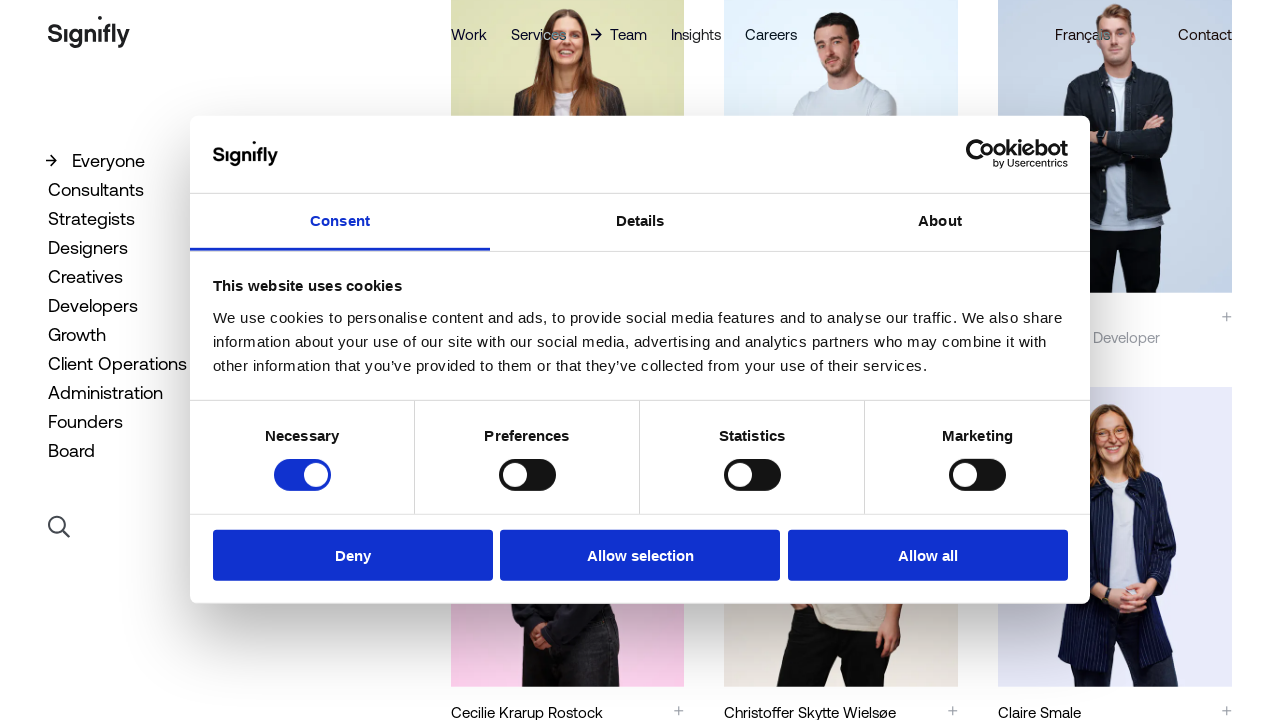

Evaluated current scroll height
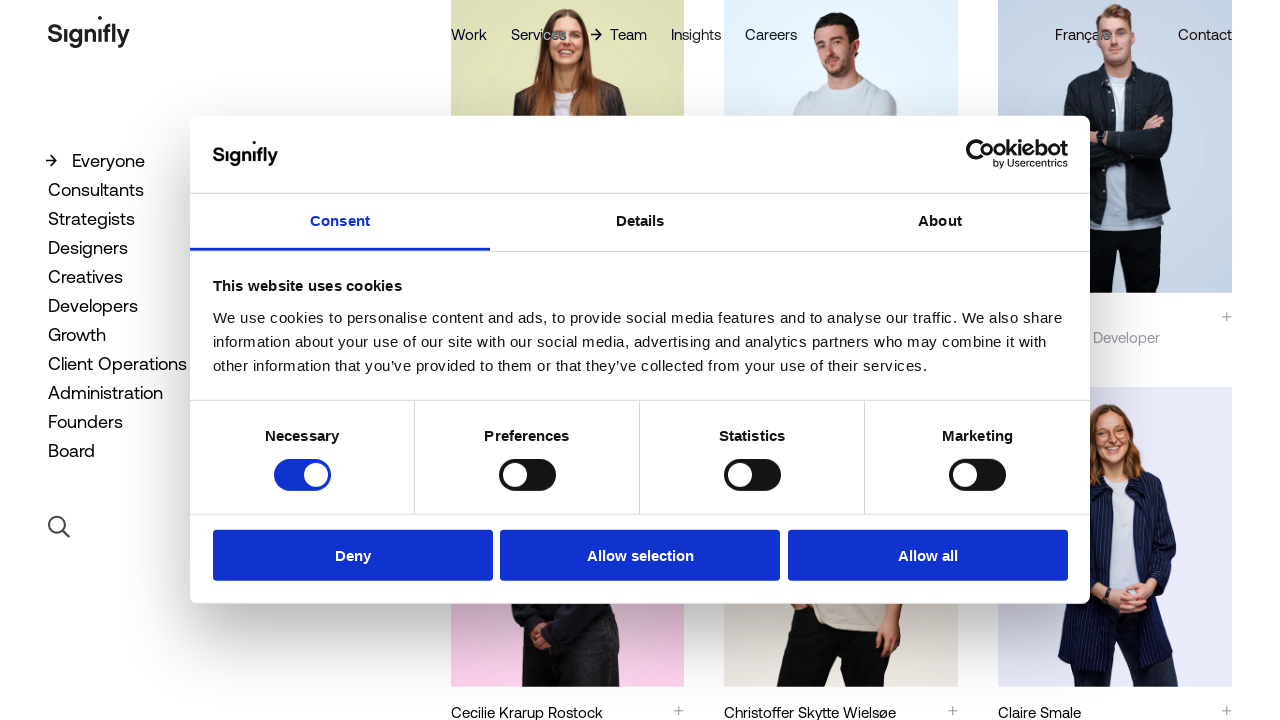

Evaluated total page height
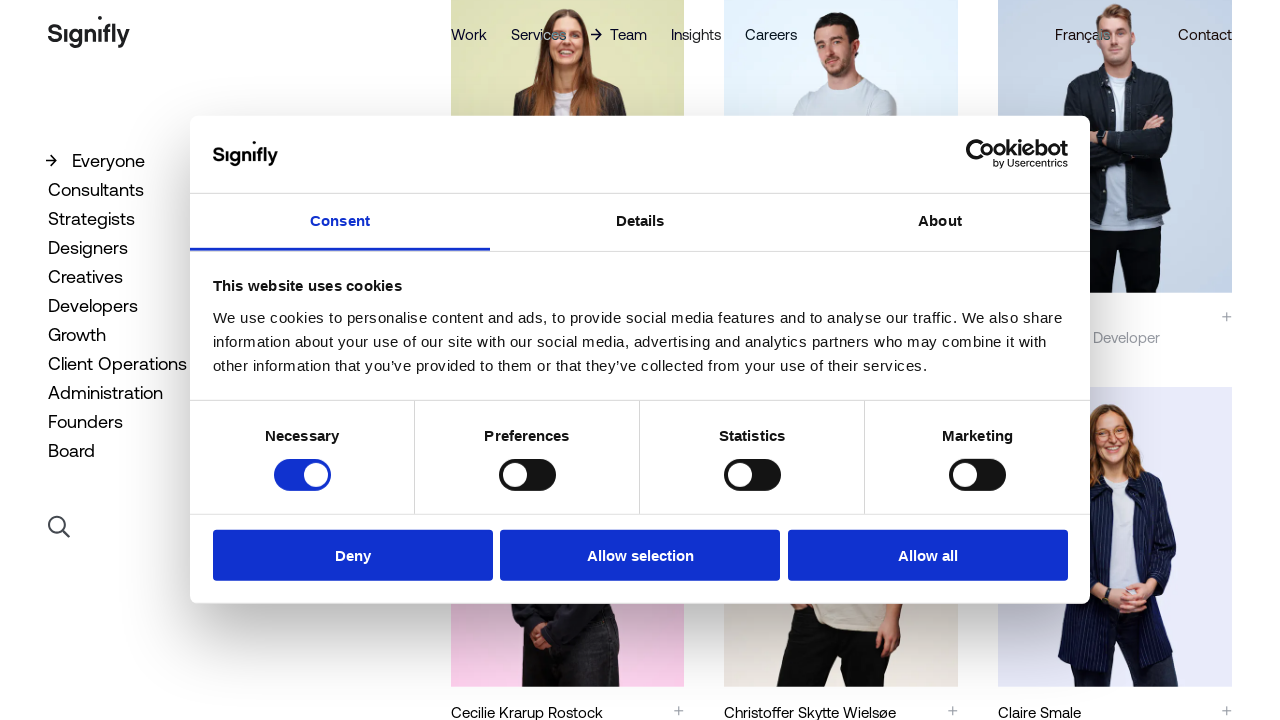

Scrolled down by 300px
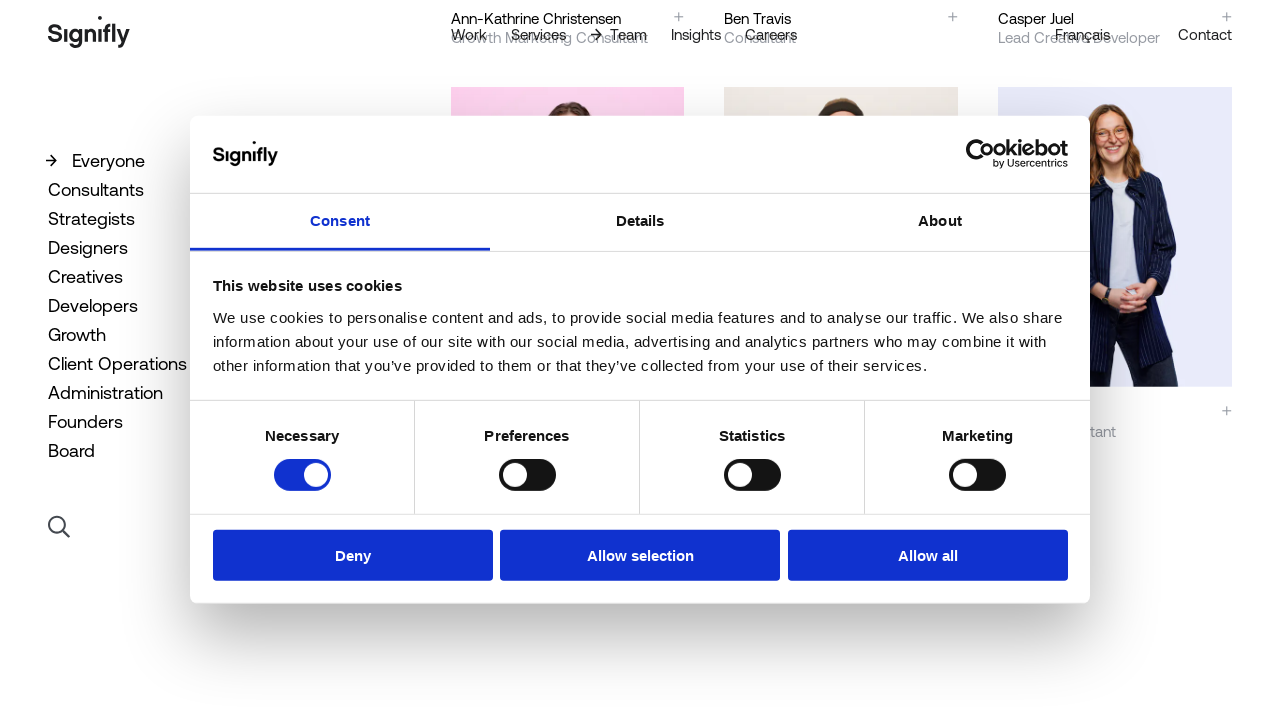

Waited 2 seconds for content to load
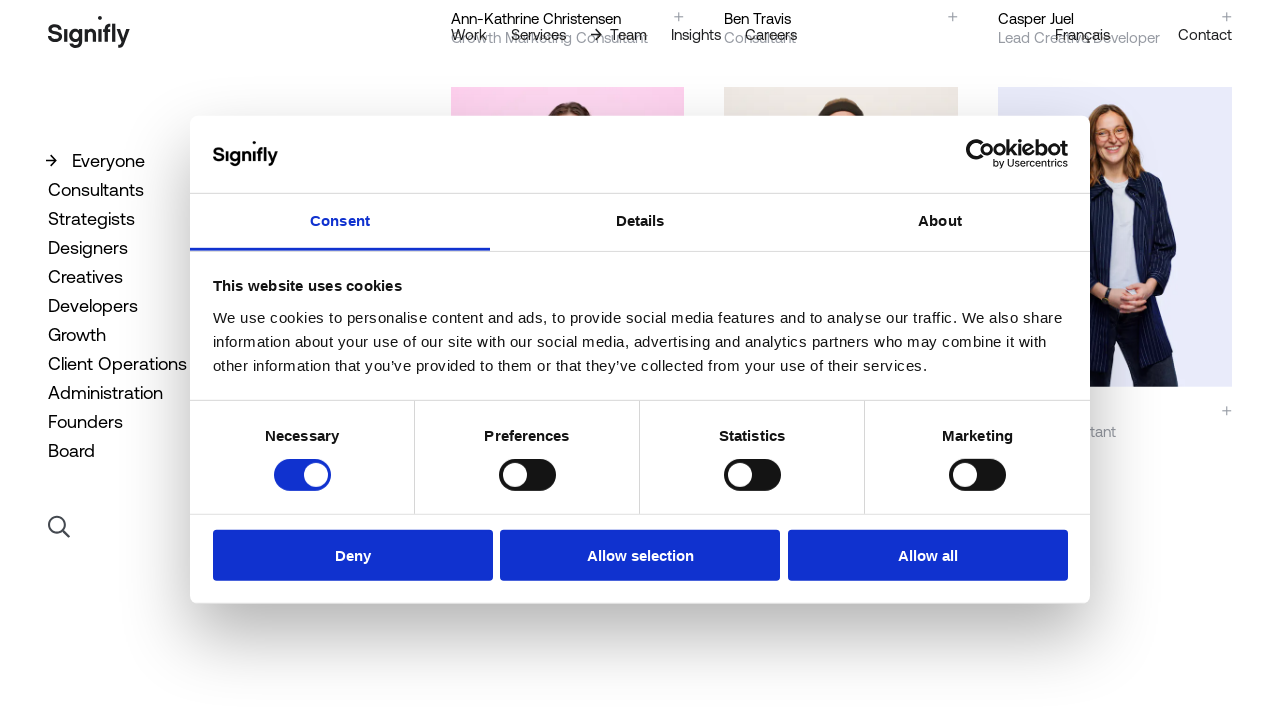

Evaluated current scroll height
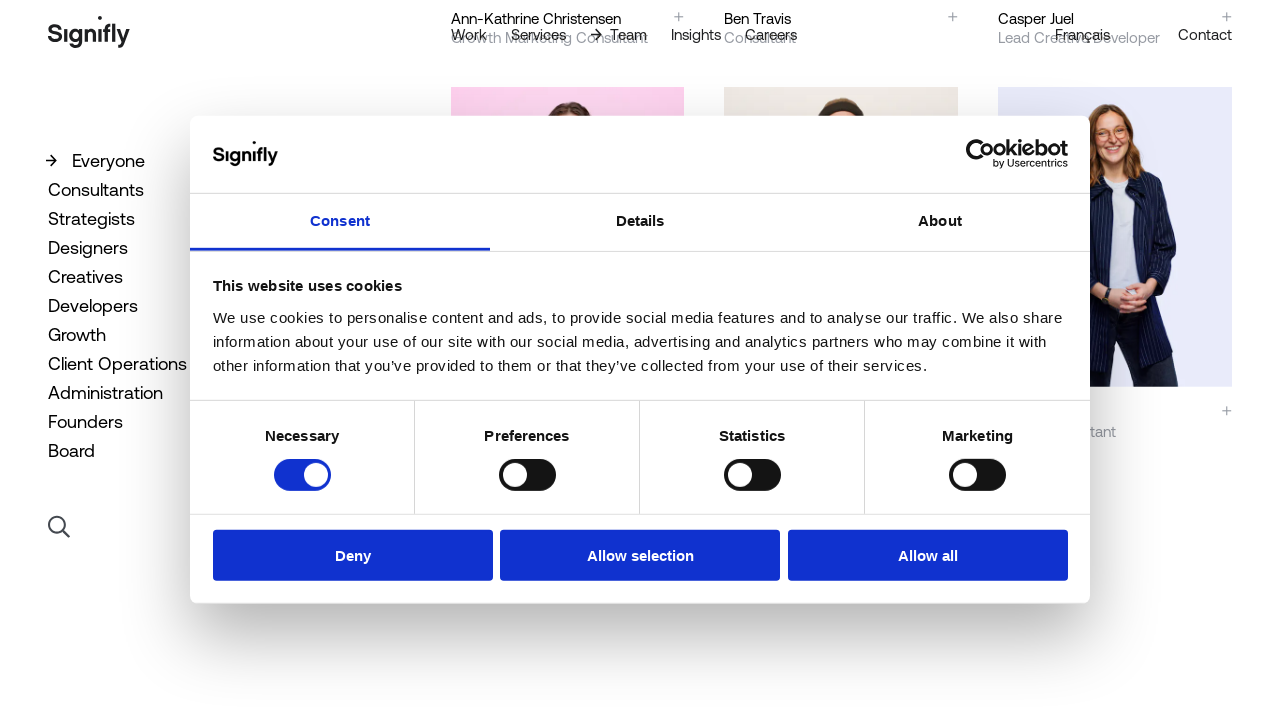

Evaluated total page height
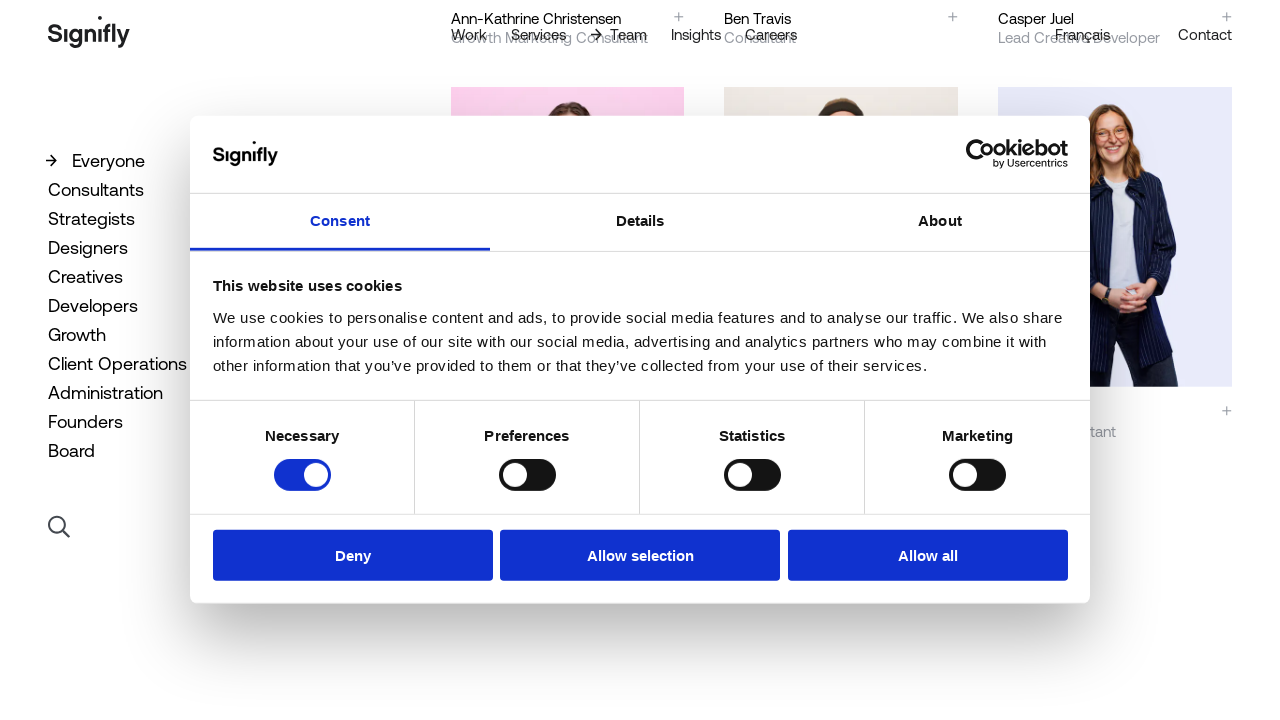

Scrolled down by 300px
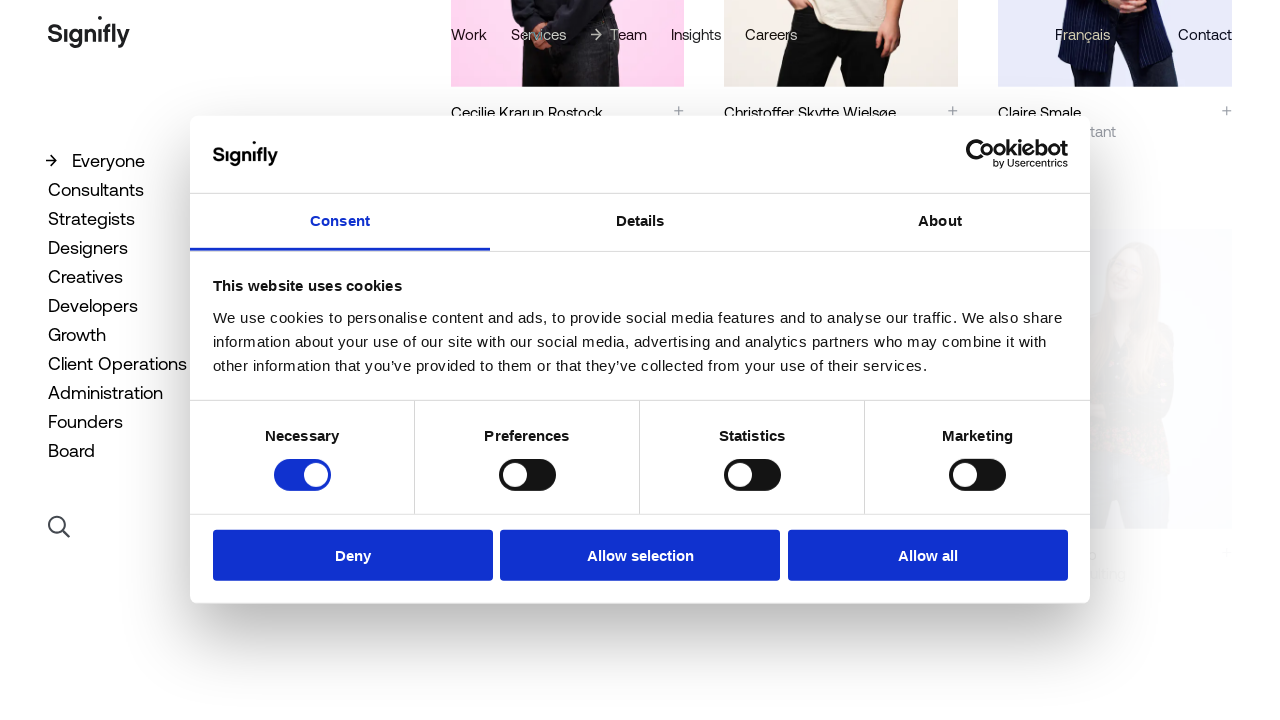

Waited 2 seconds for content to load
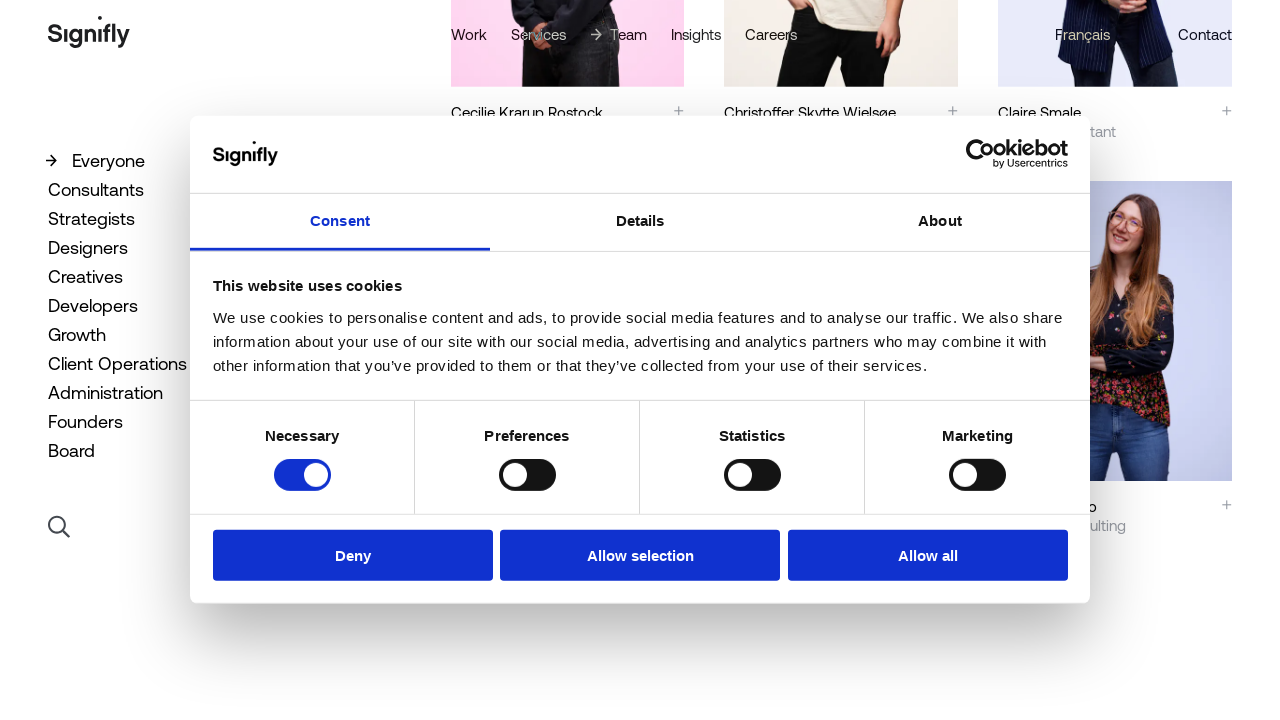

Evaluated current scroll height
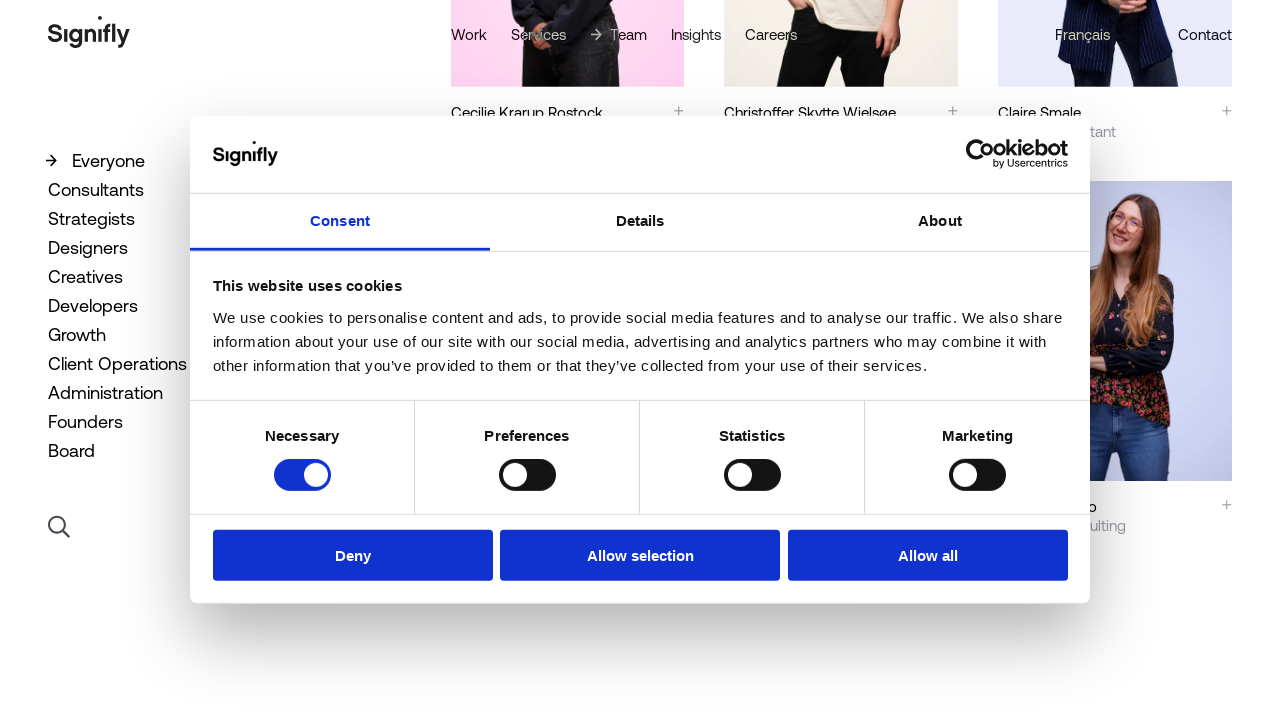

Evaluated total page height
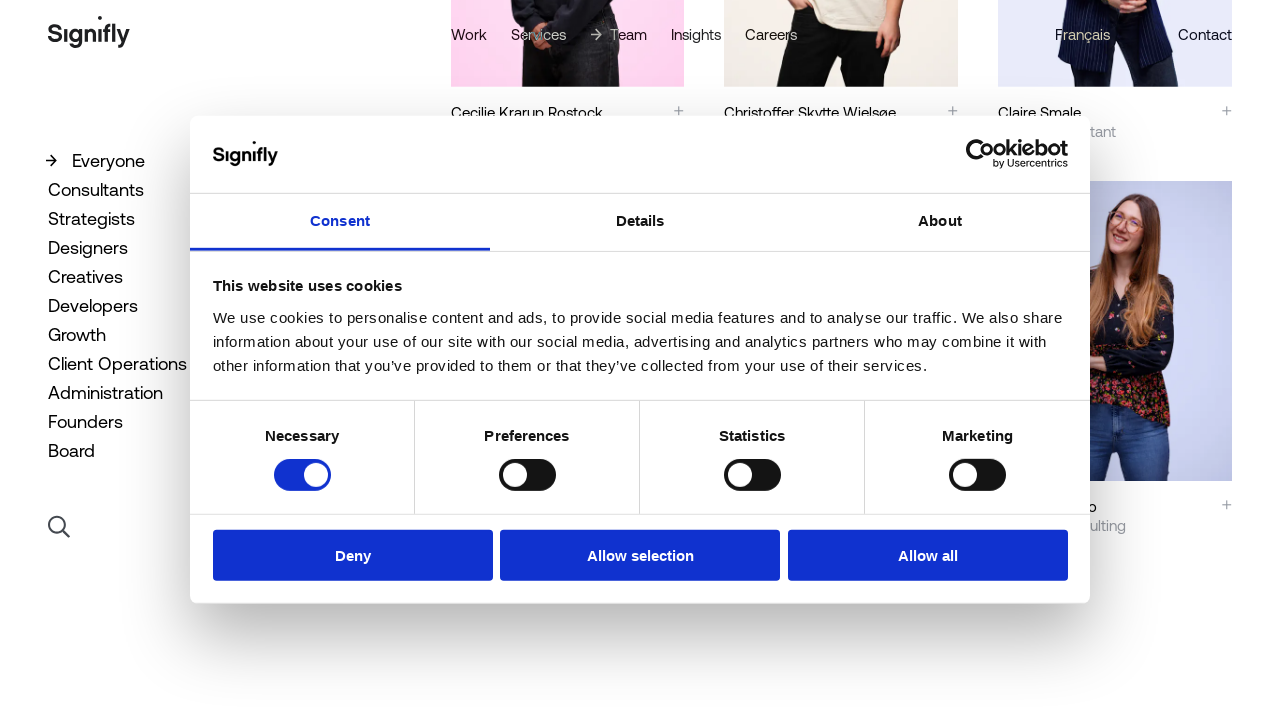

Scrolled down by 300px
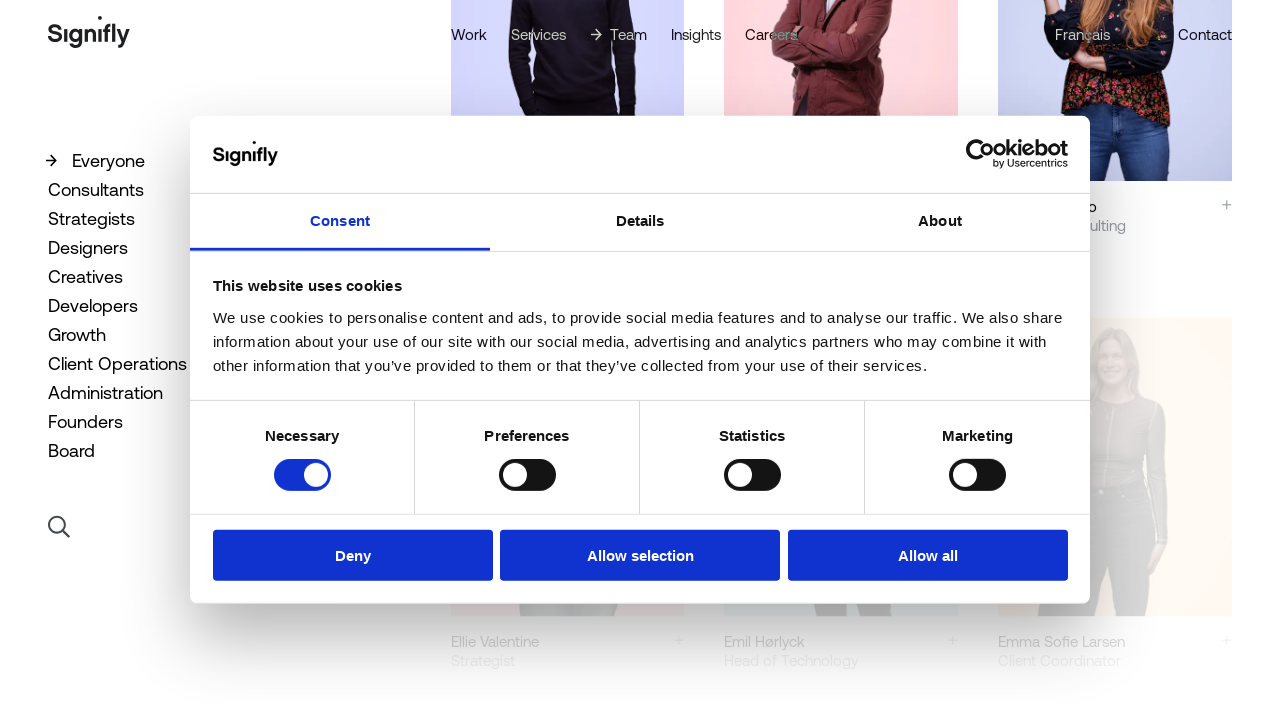

Waited 2 seconds for content to load
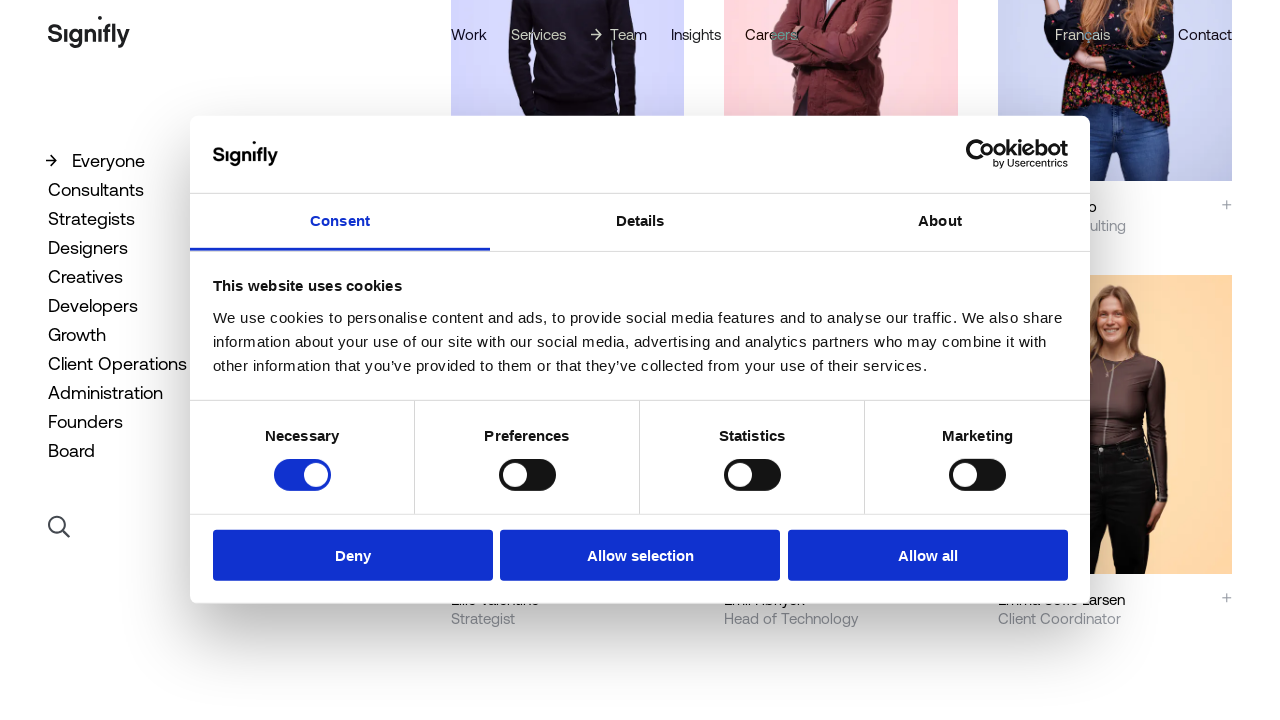

Evaluated current scroll height
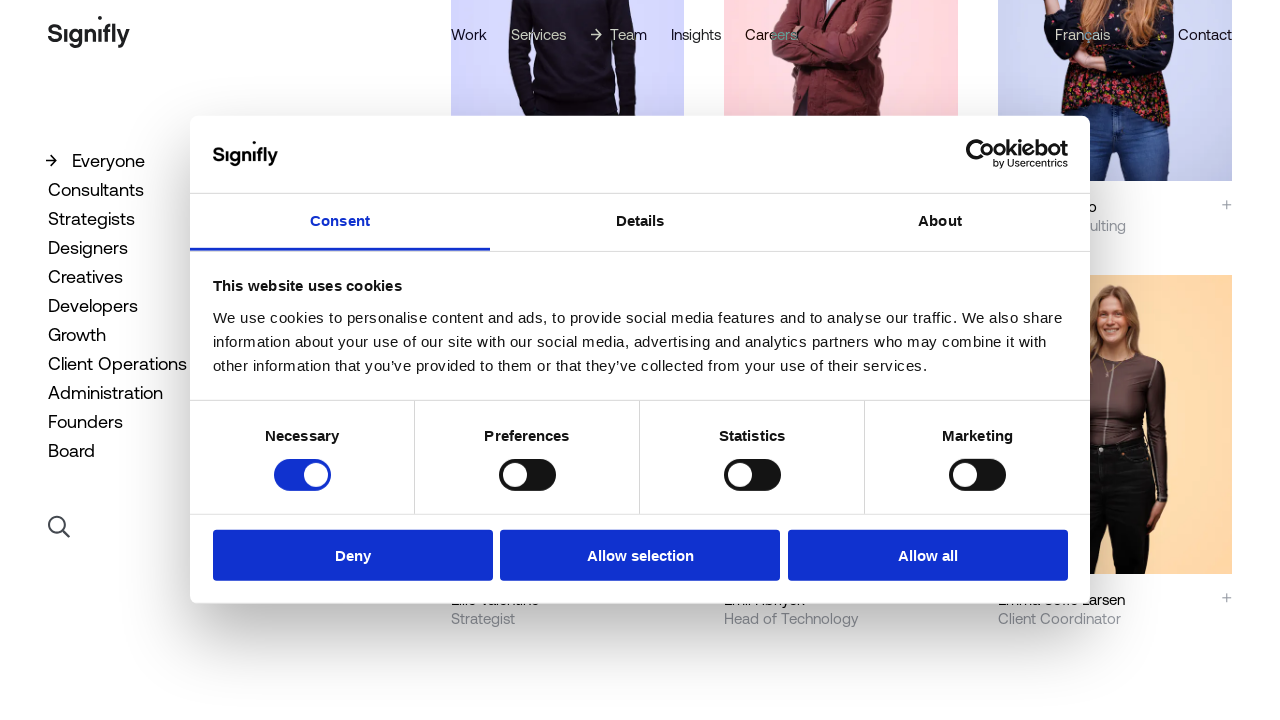

Evaluated total page height
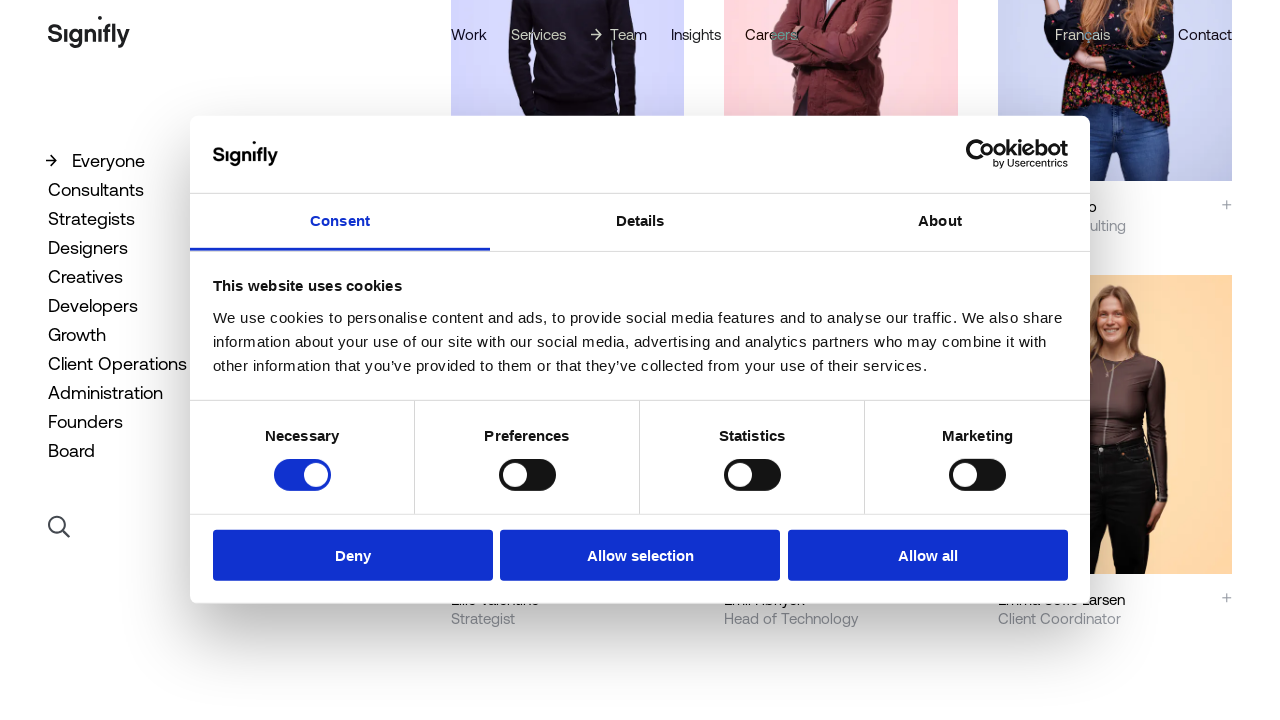

Scrolled down by 300px
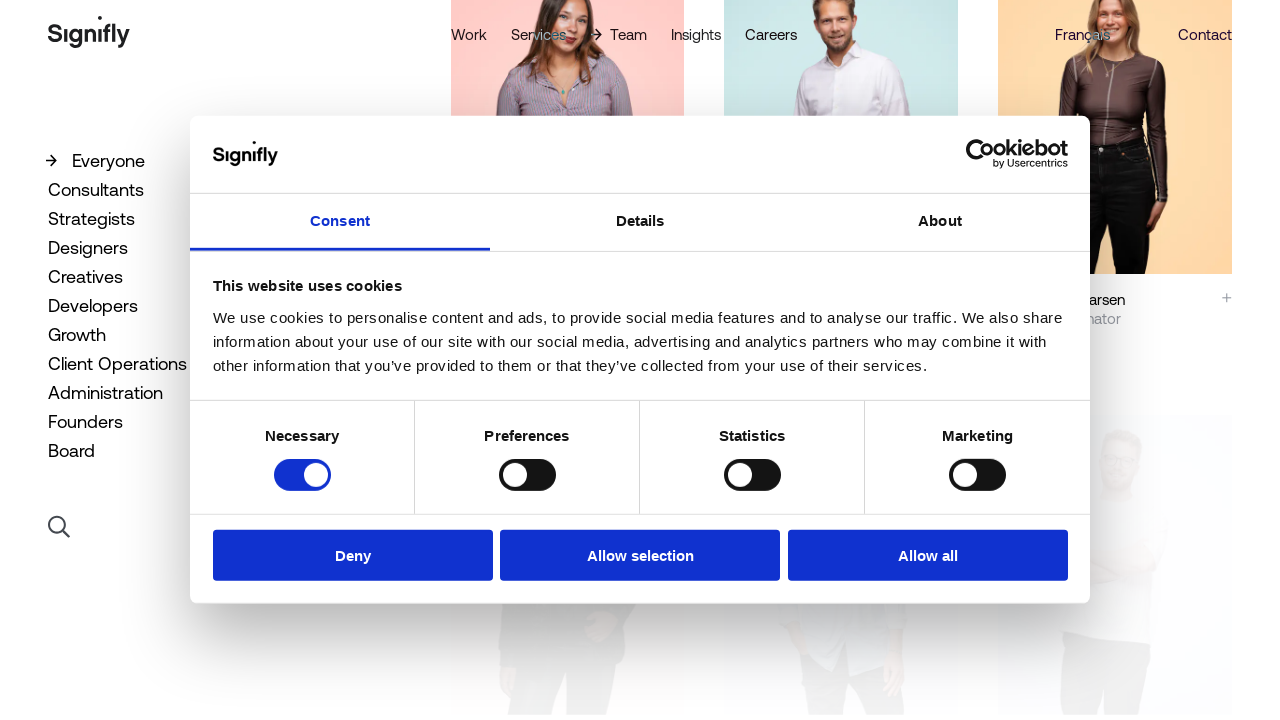

Waited 2 seconds for content to load
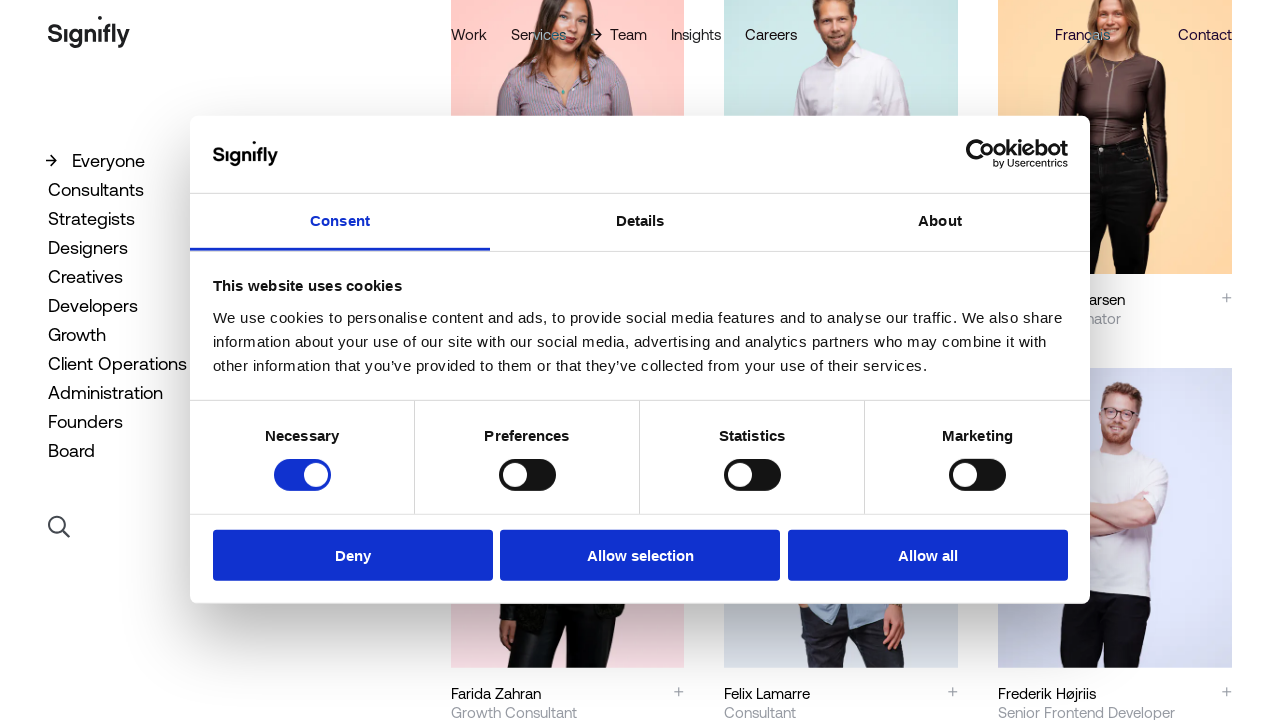

Evaluated current scroll height
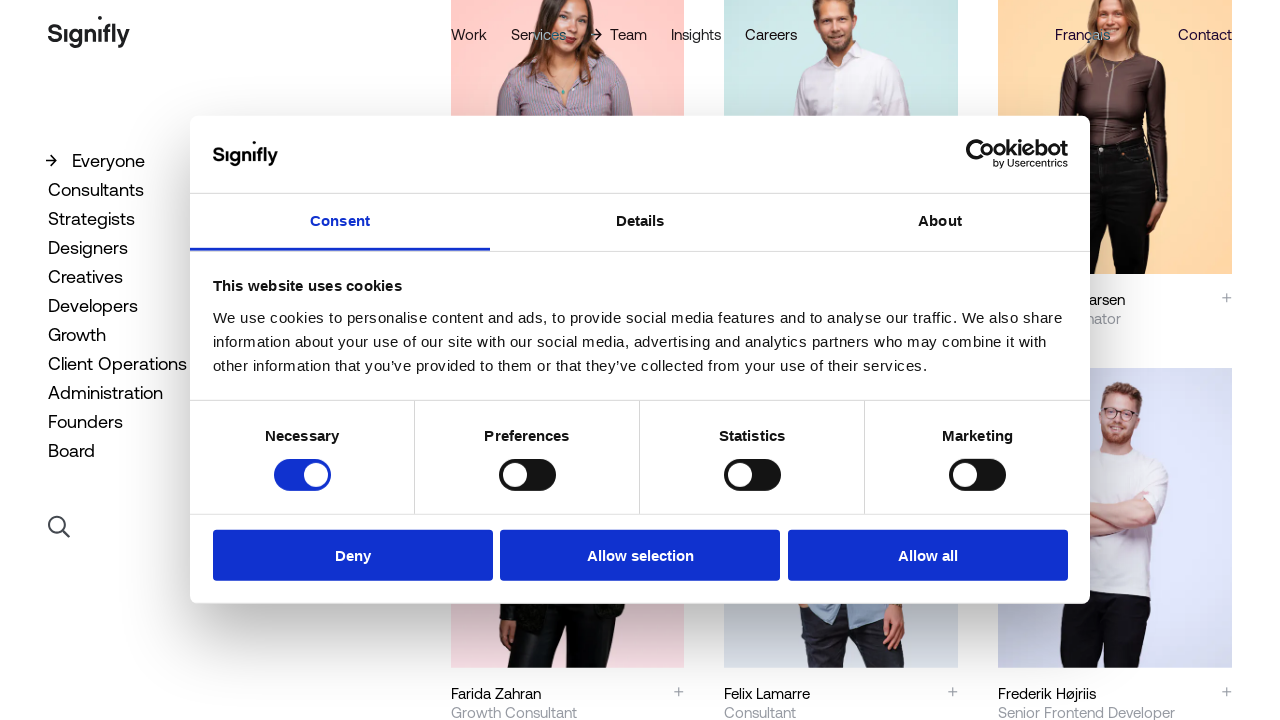

Evaluated total page height
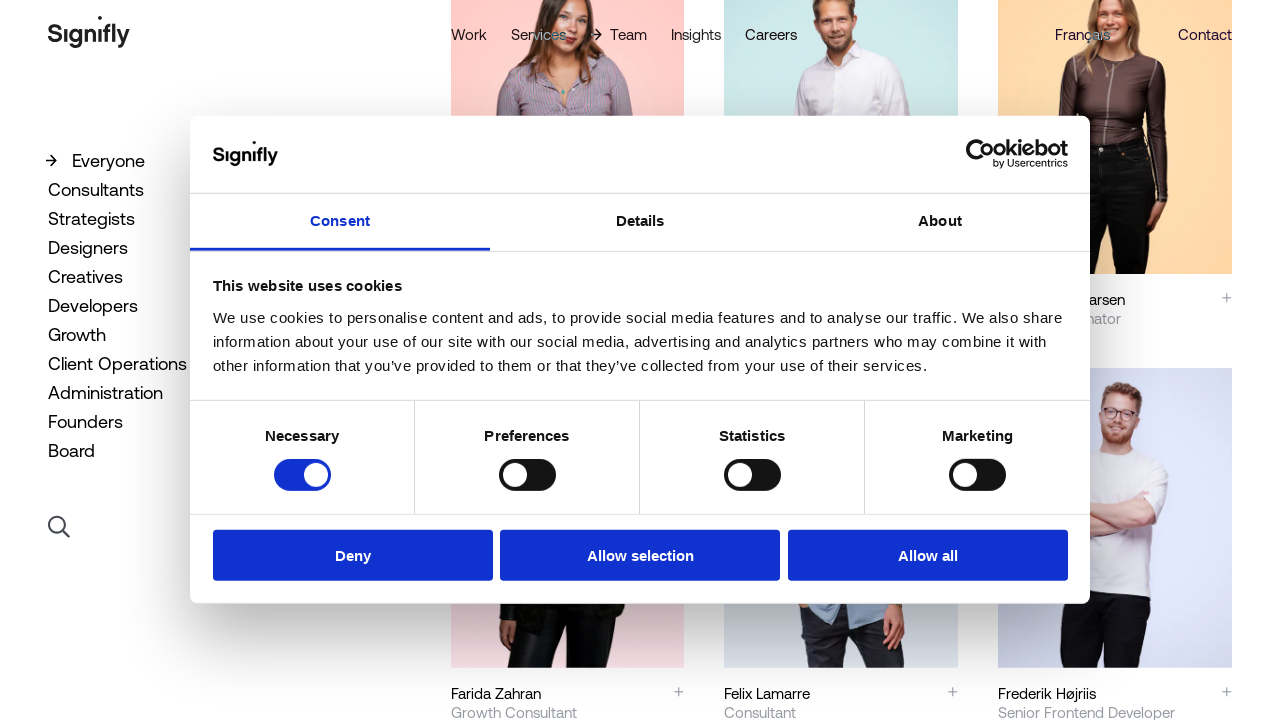

Scrolled down by 300px
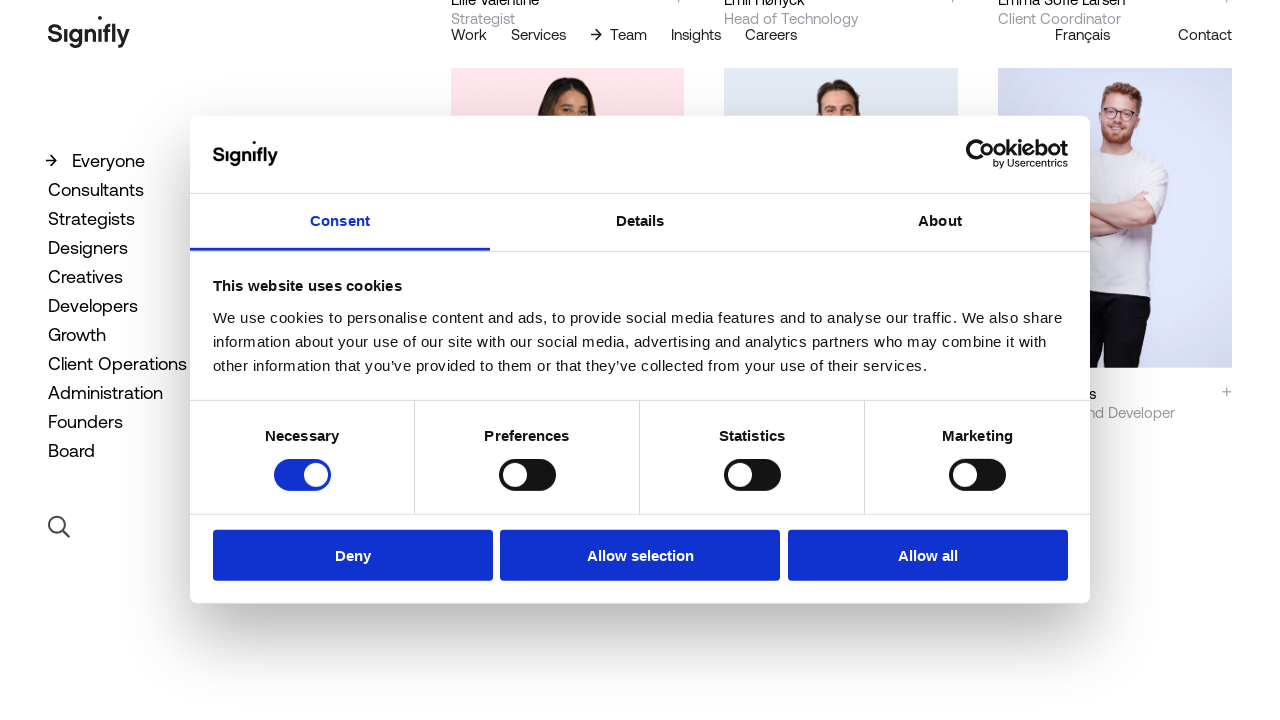

Waited 2 seconds for content to load
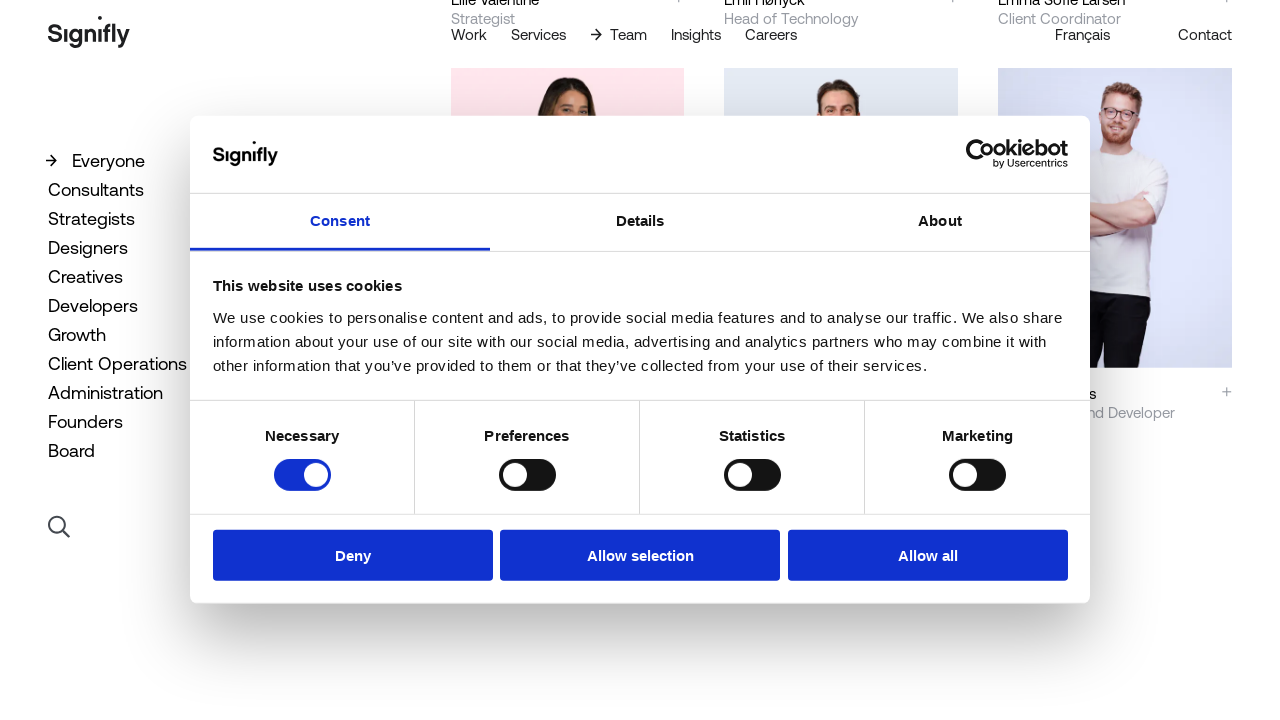

Evaluated current scroll height
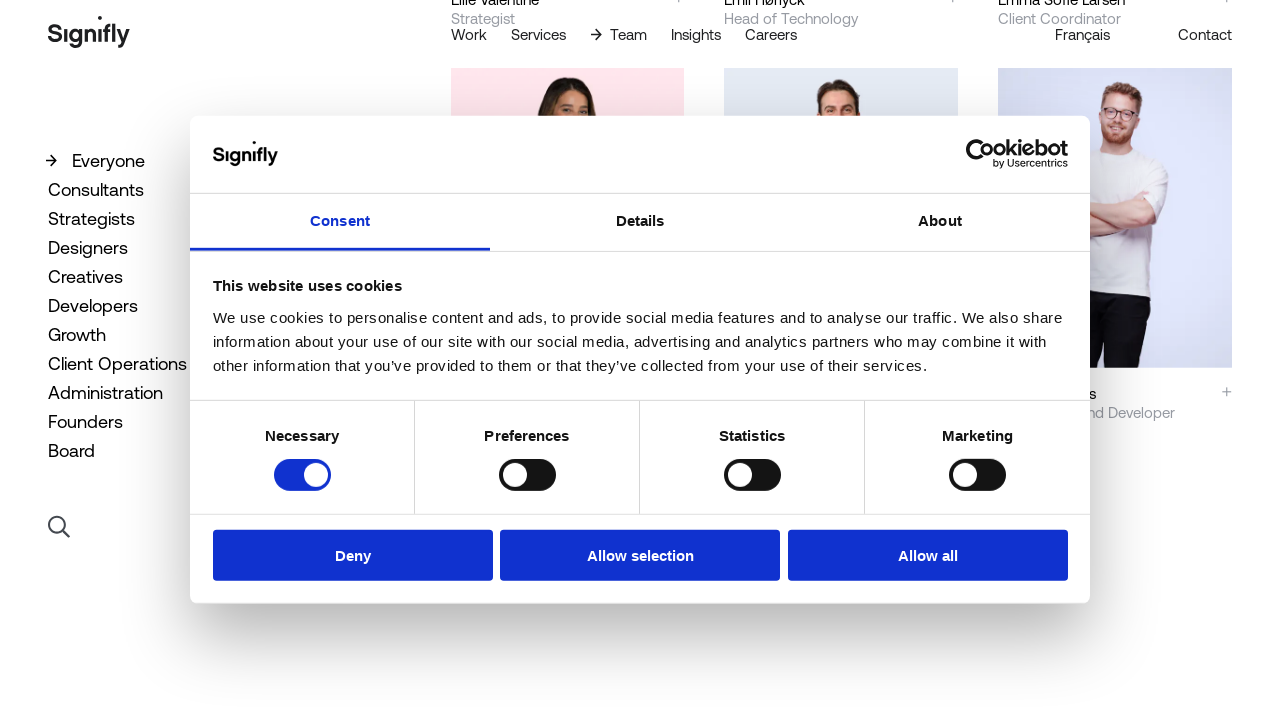

Evaluated total page height
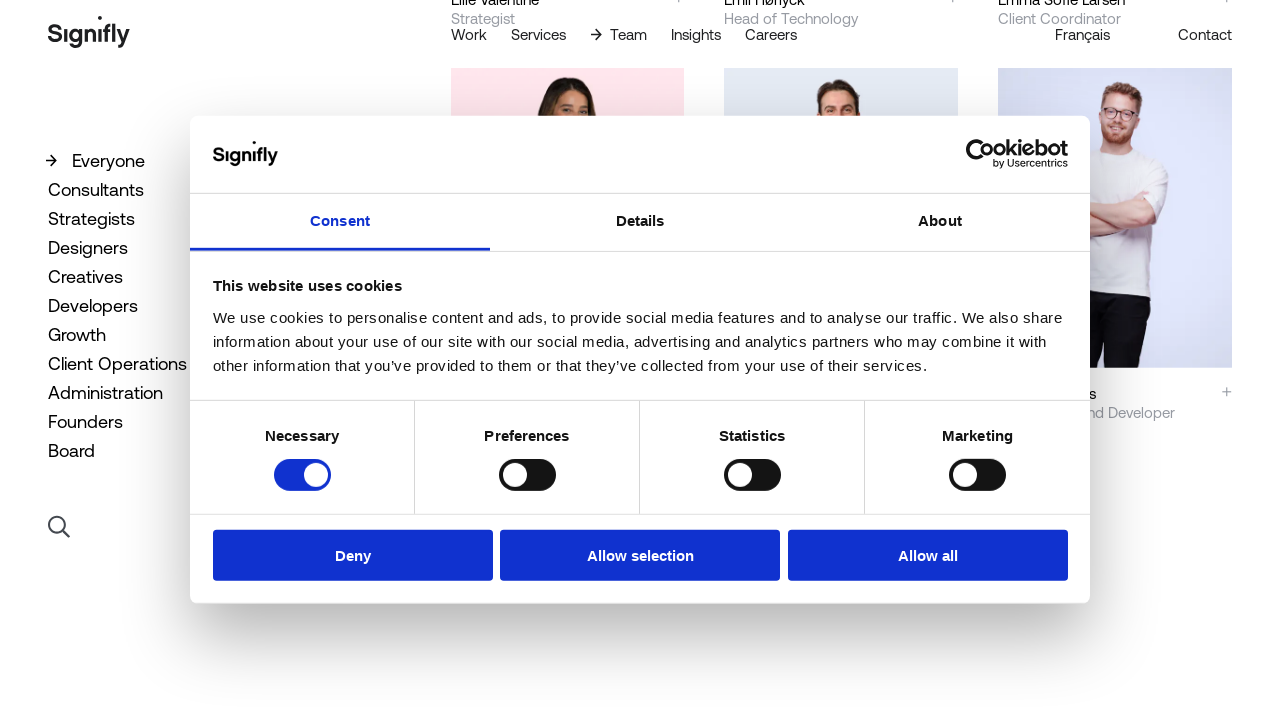

Scrolled down by 300px
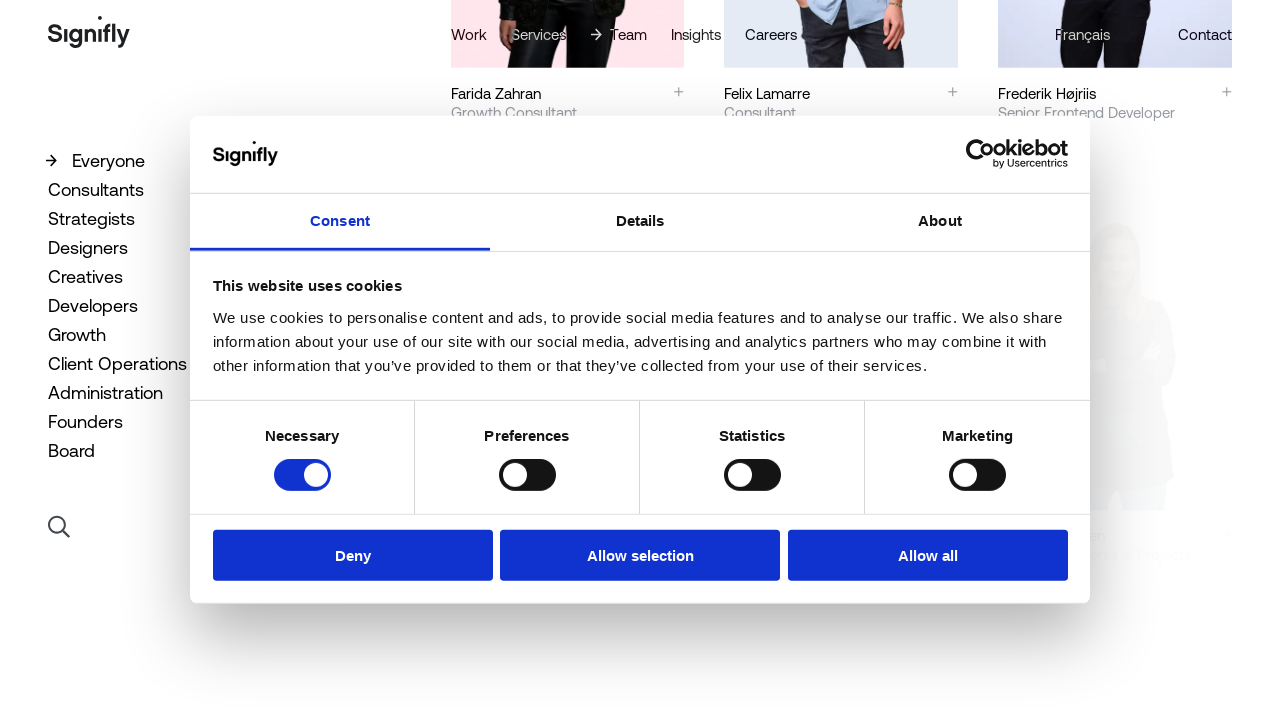

Waited 2 seconds for content to load
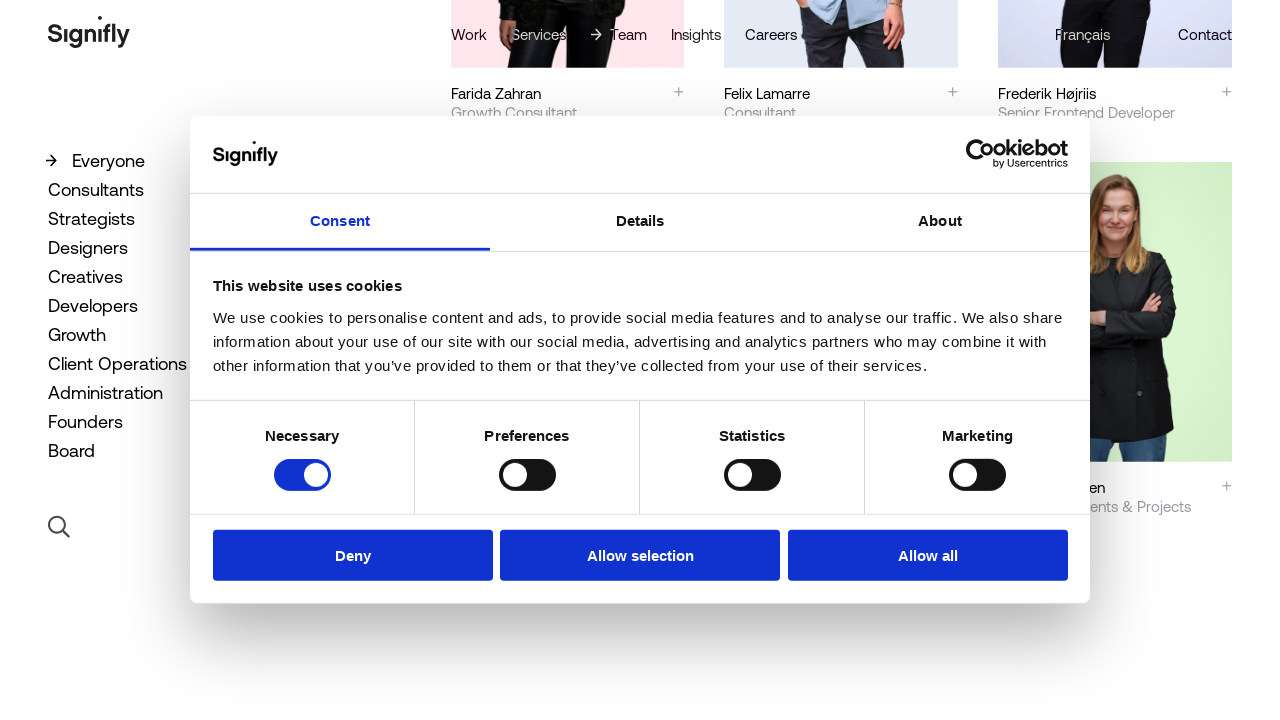

Evaluated current scroll height
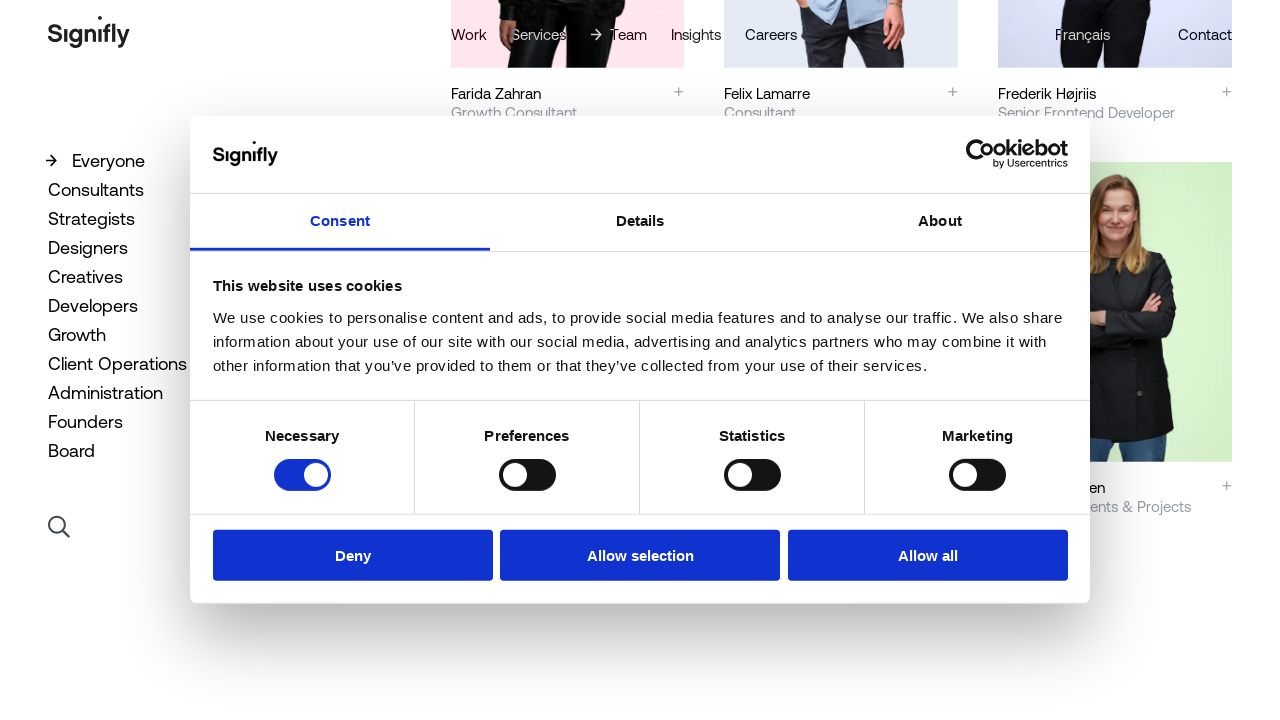

Evaluated total page height
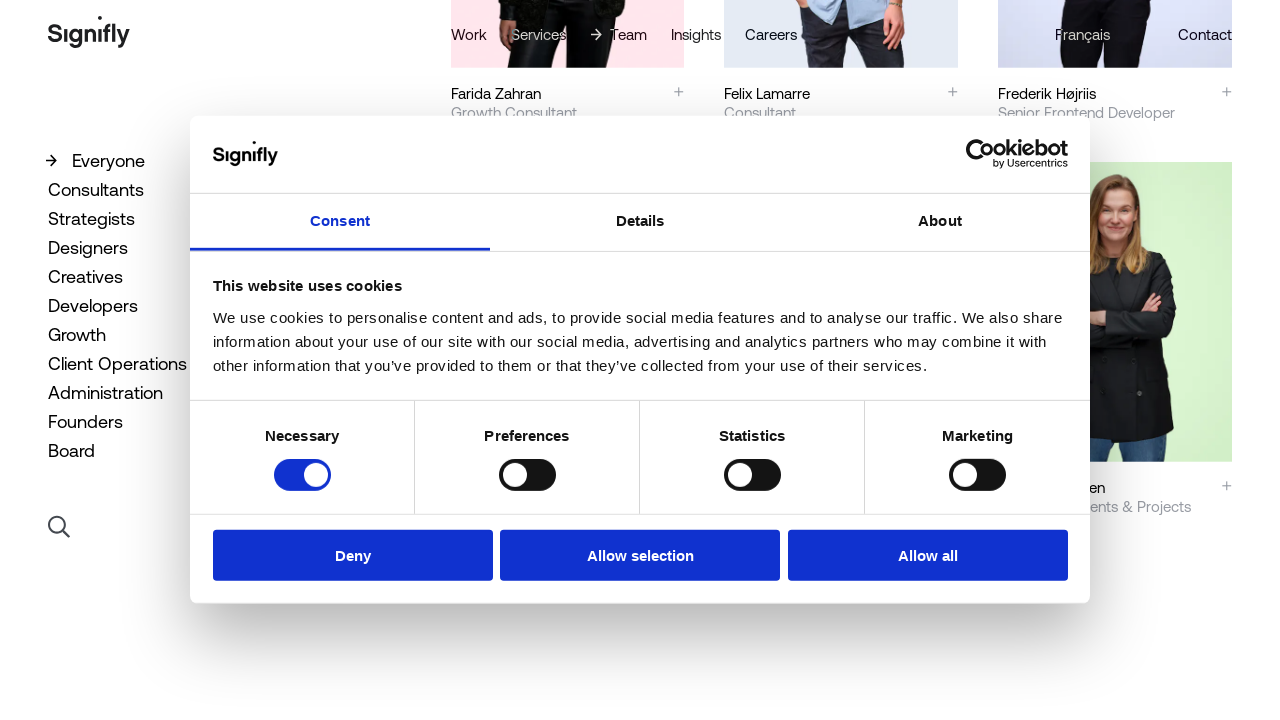

Scrolled down by 300px
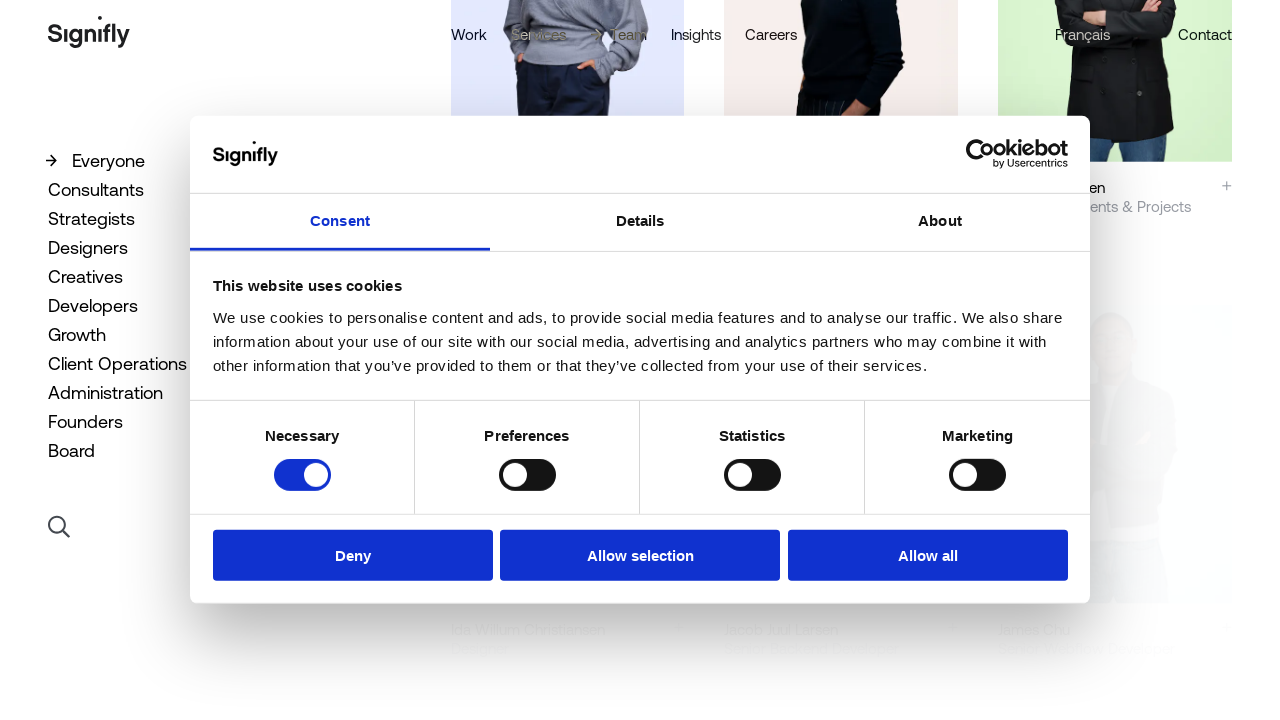

Waited 2 seconds for content to load
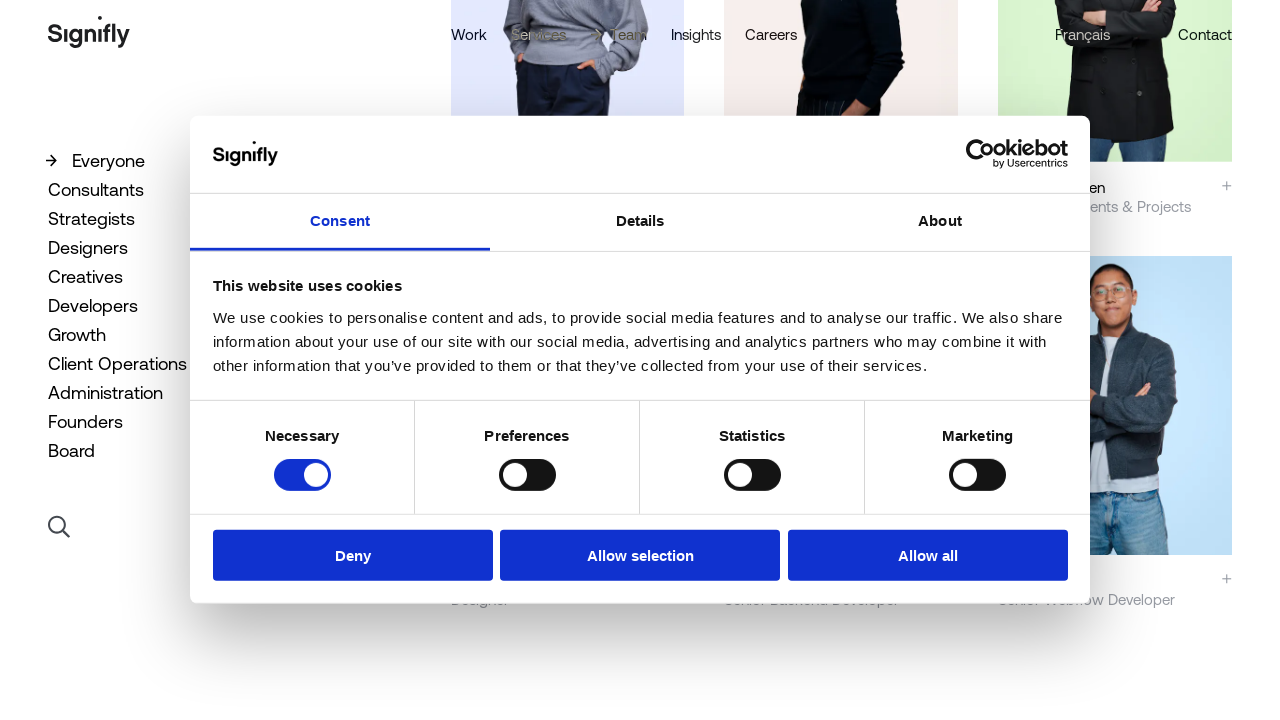

Evaluated current scroll height
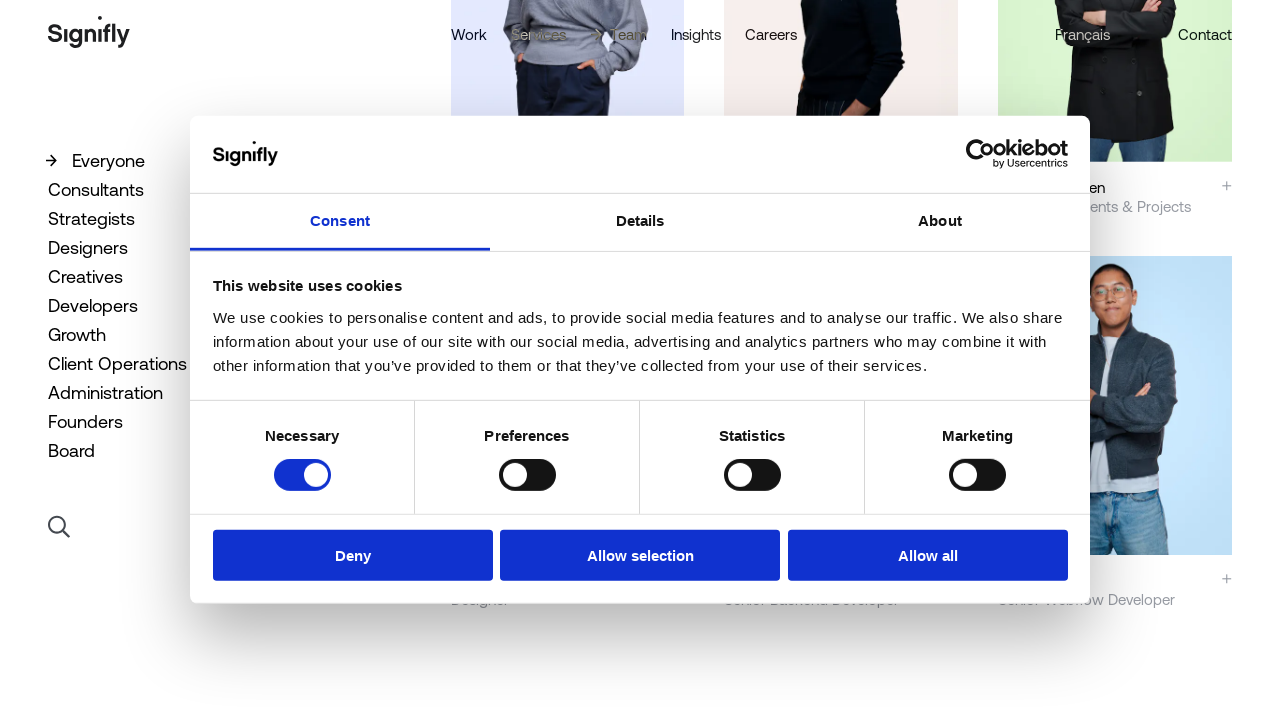

Evaluated total page height
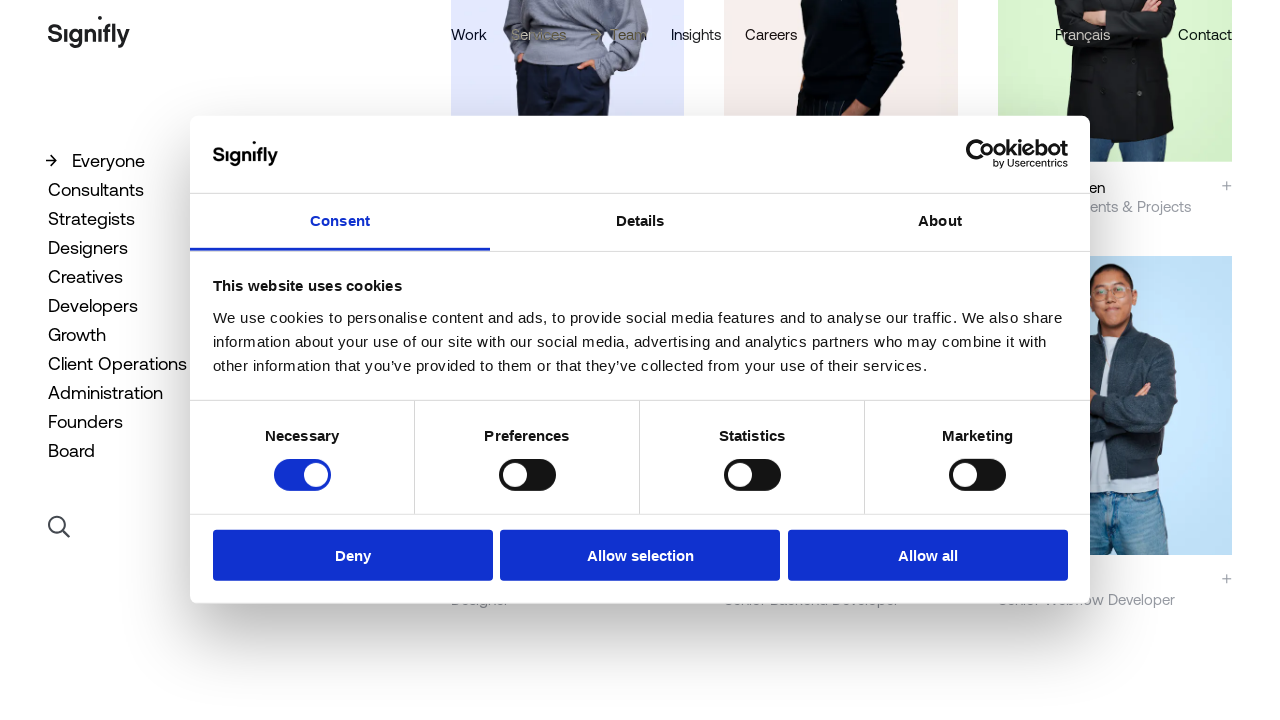

Scrolled down by 300px
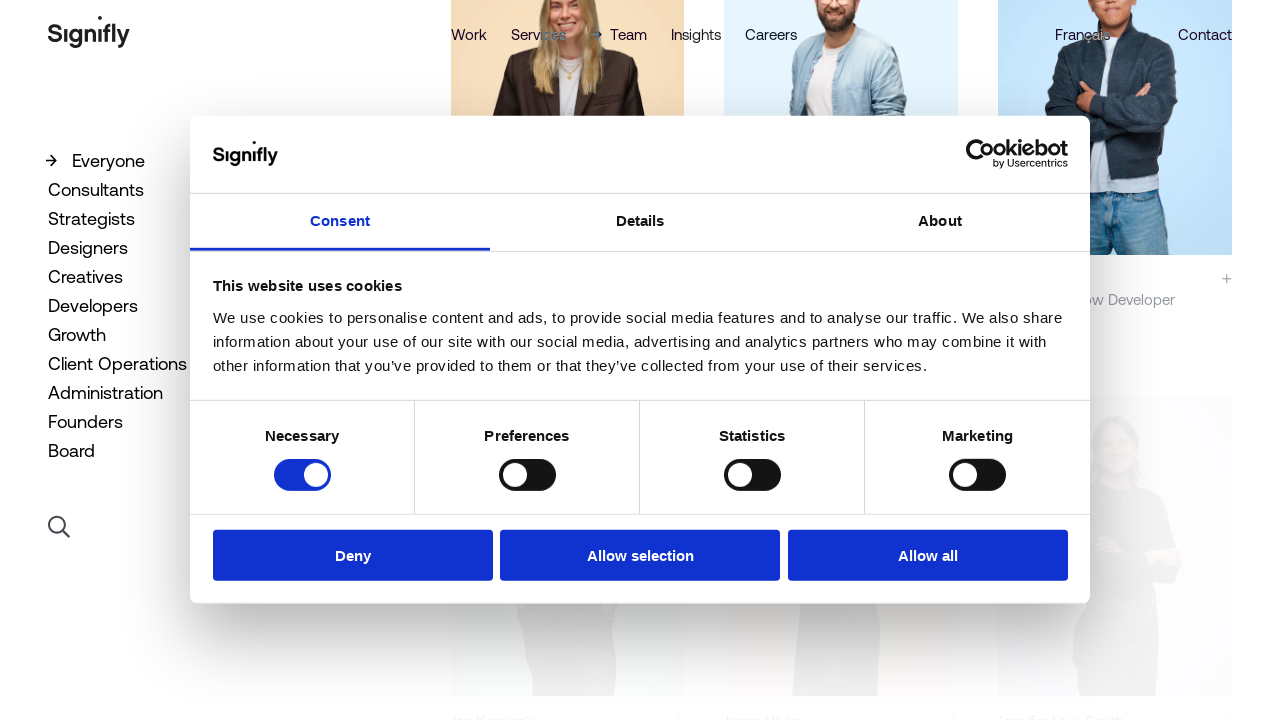

Waited 2 seconds for content to load
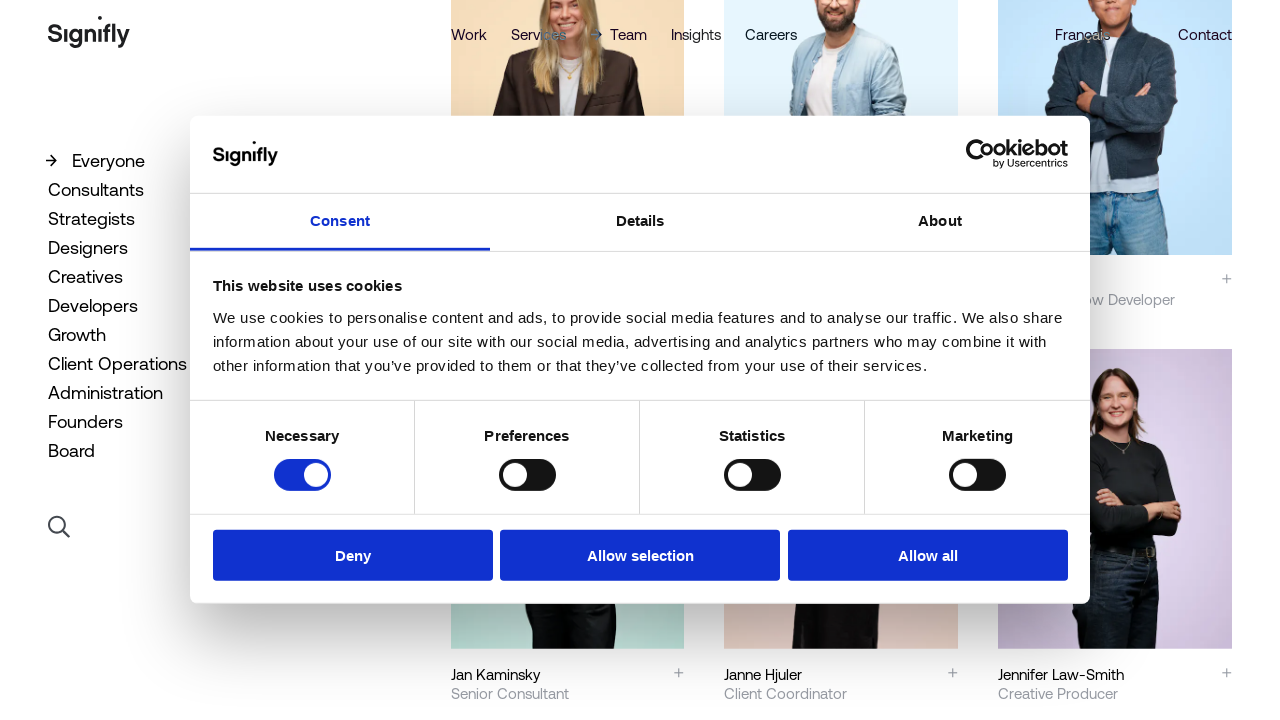

Evaluated current scroll height
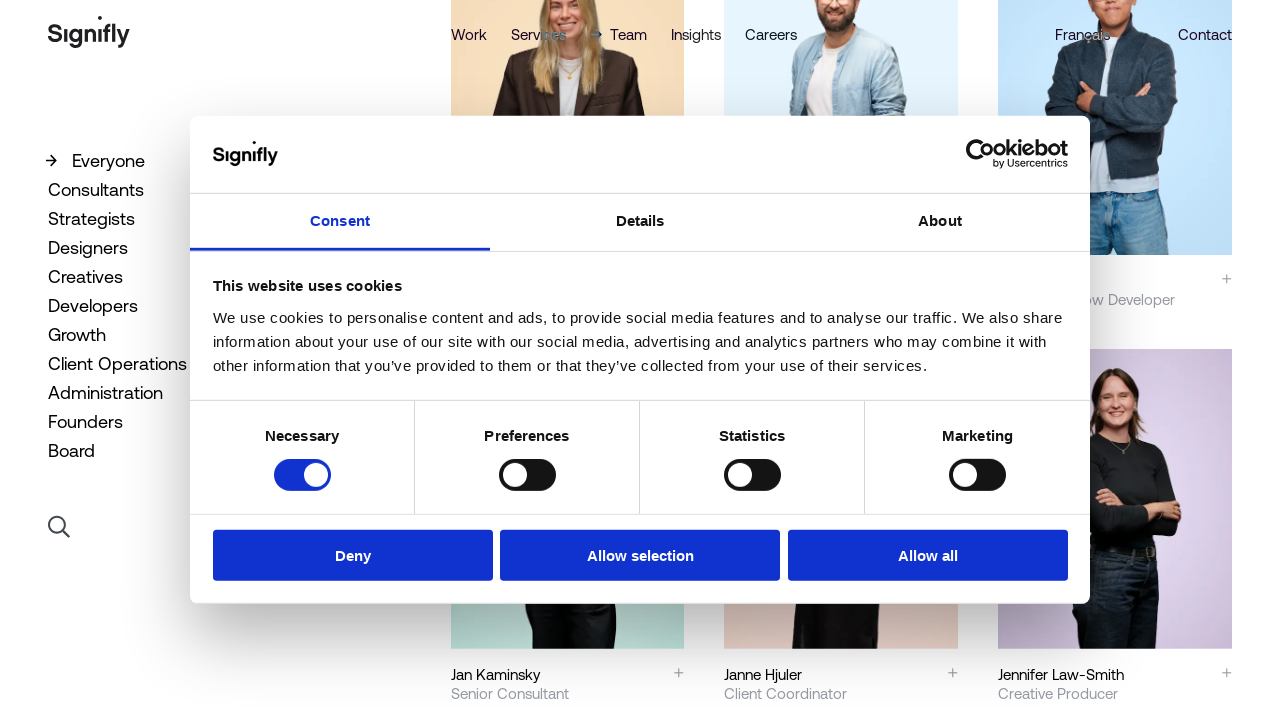

Evaluated total page height
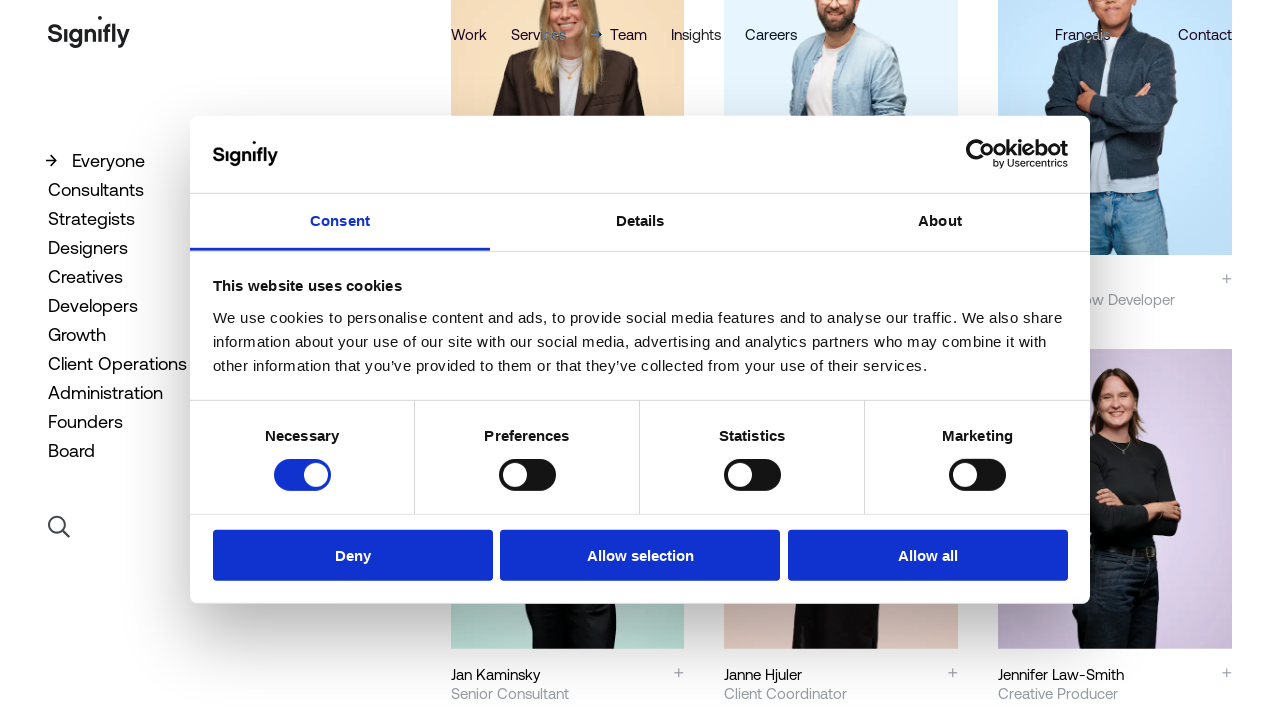

Scrolled down by 300px
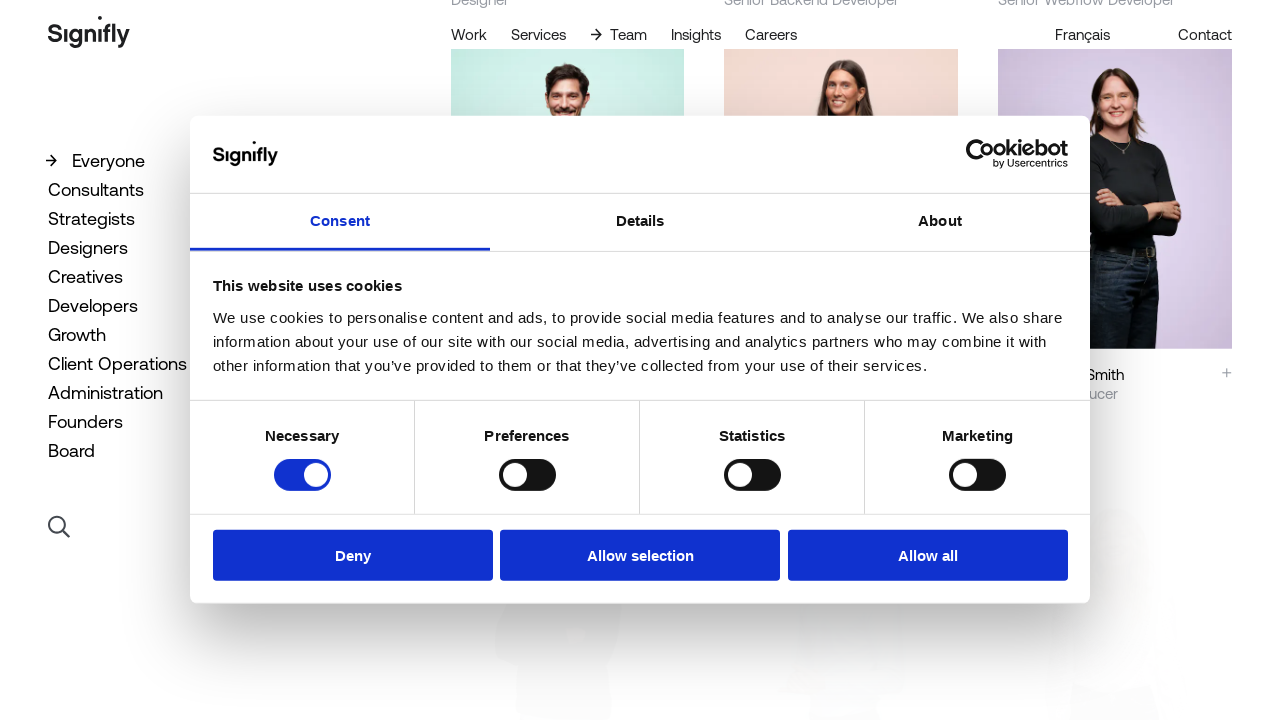

Waited 2 seconds for content to load
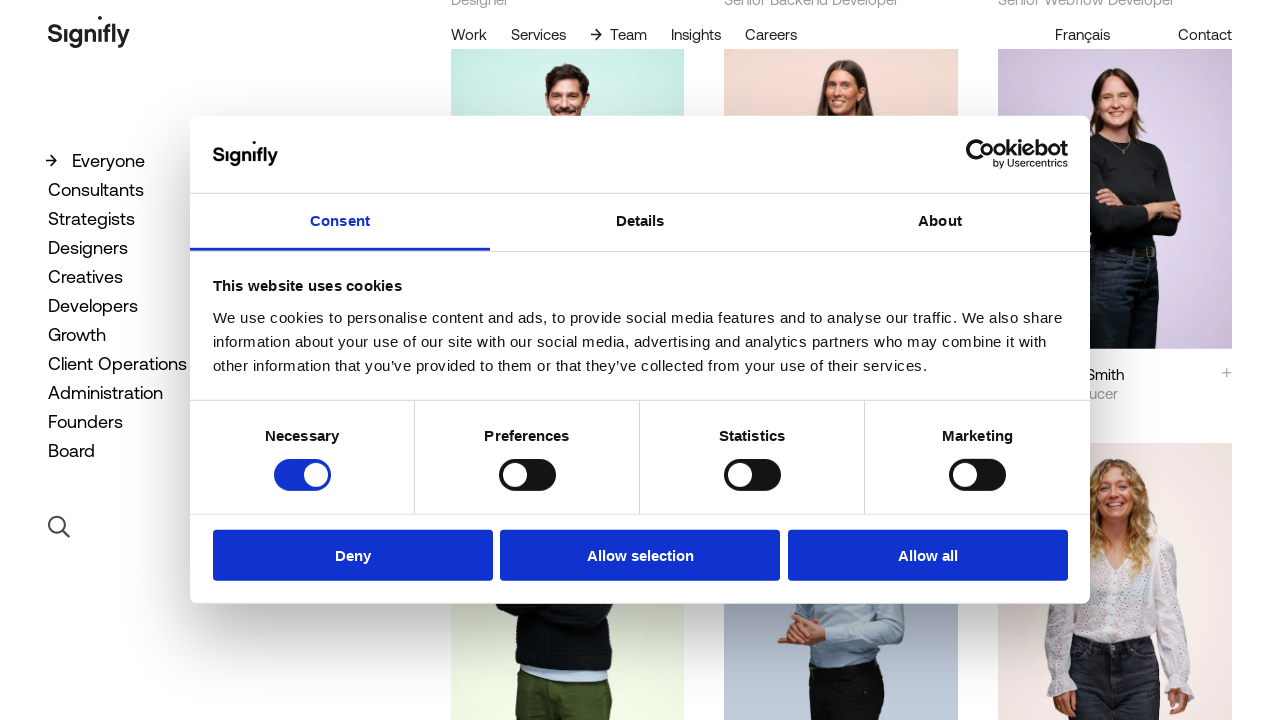

Evaluated current scroll height
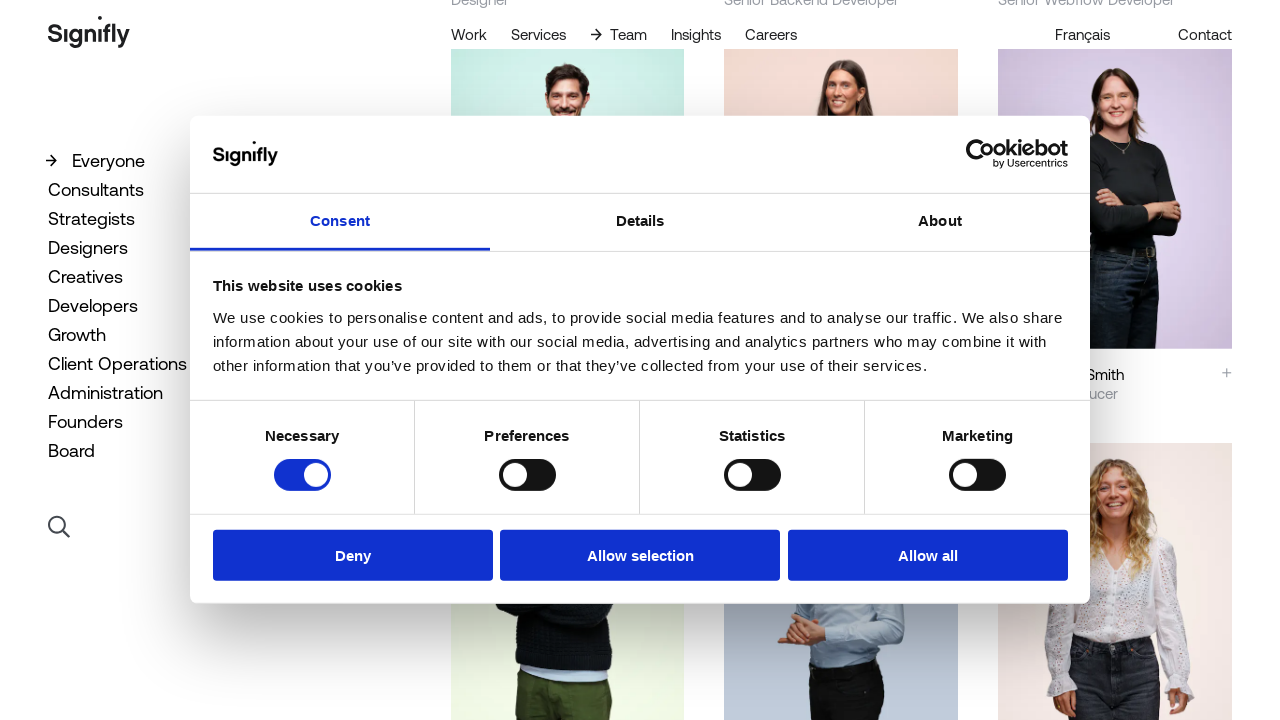

Evaluated total page height
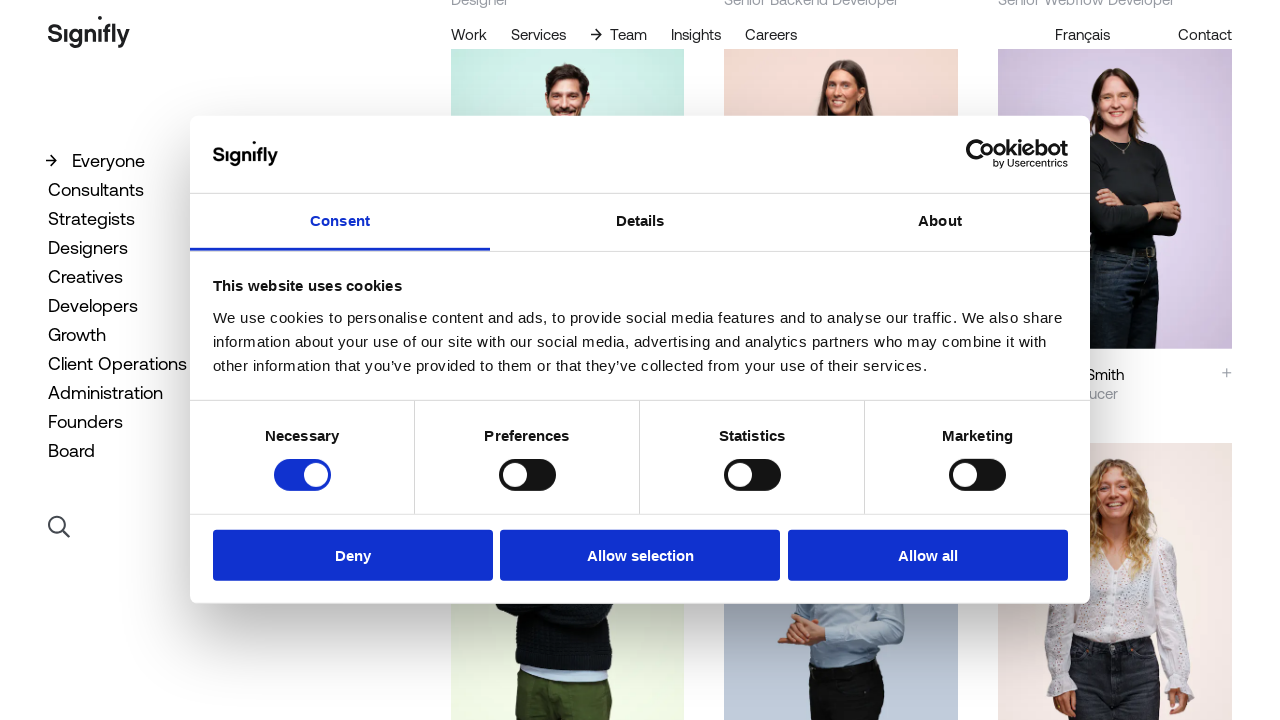

Scrolled down by 300px
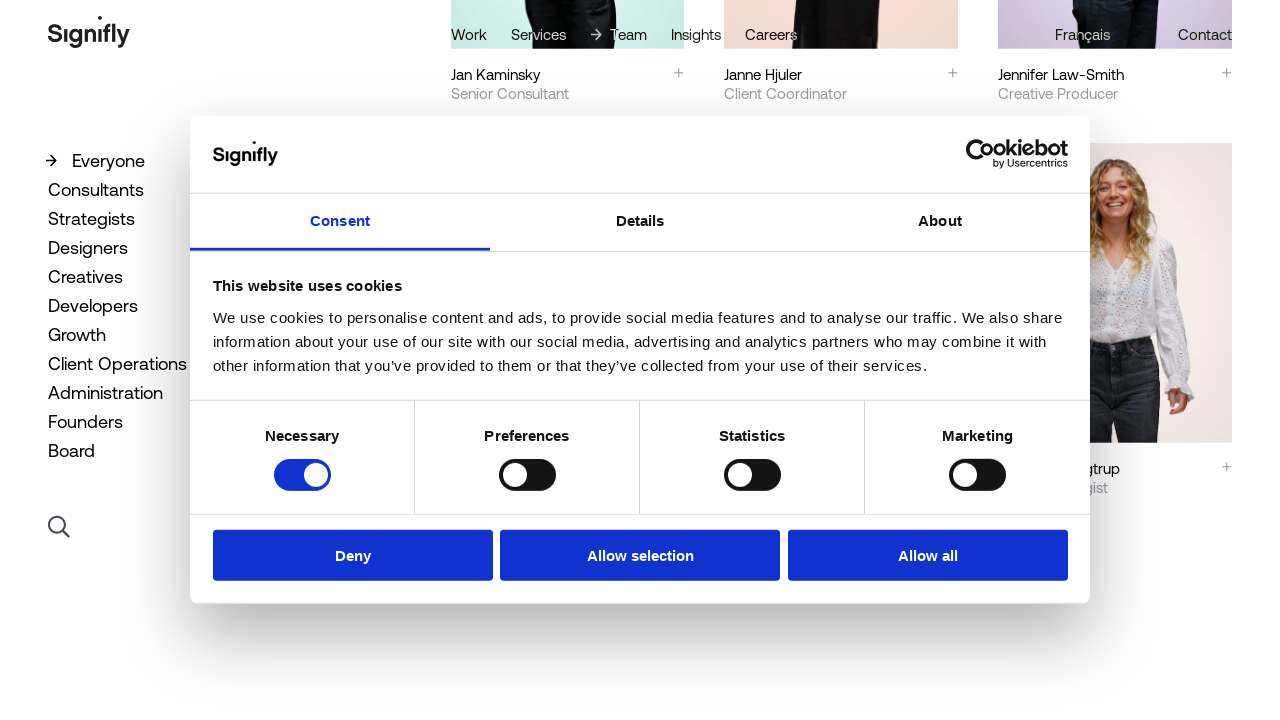

Waited 2 seconds for content to load
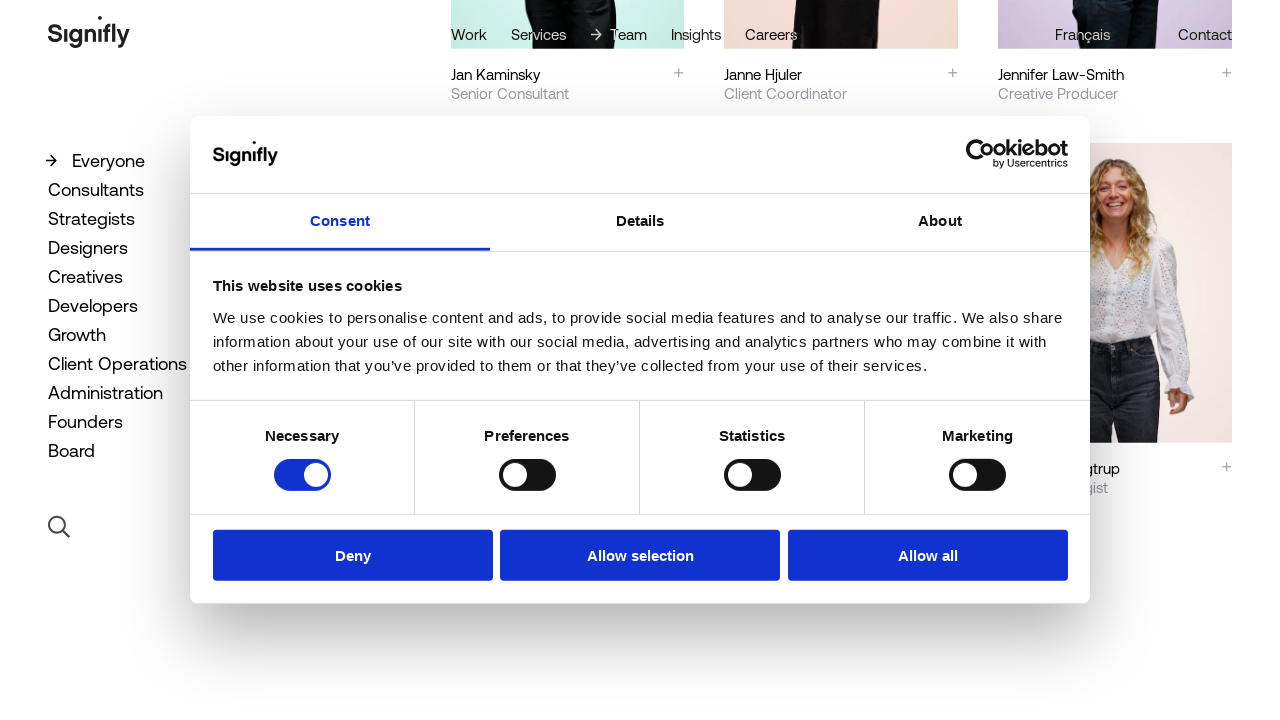

Evaluated current scroll height
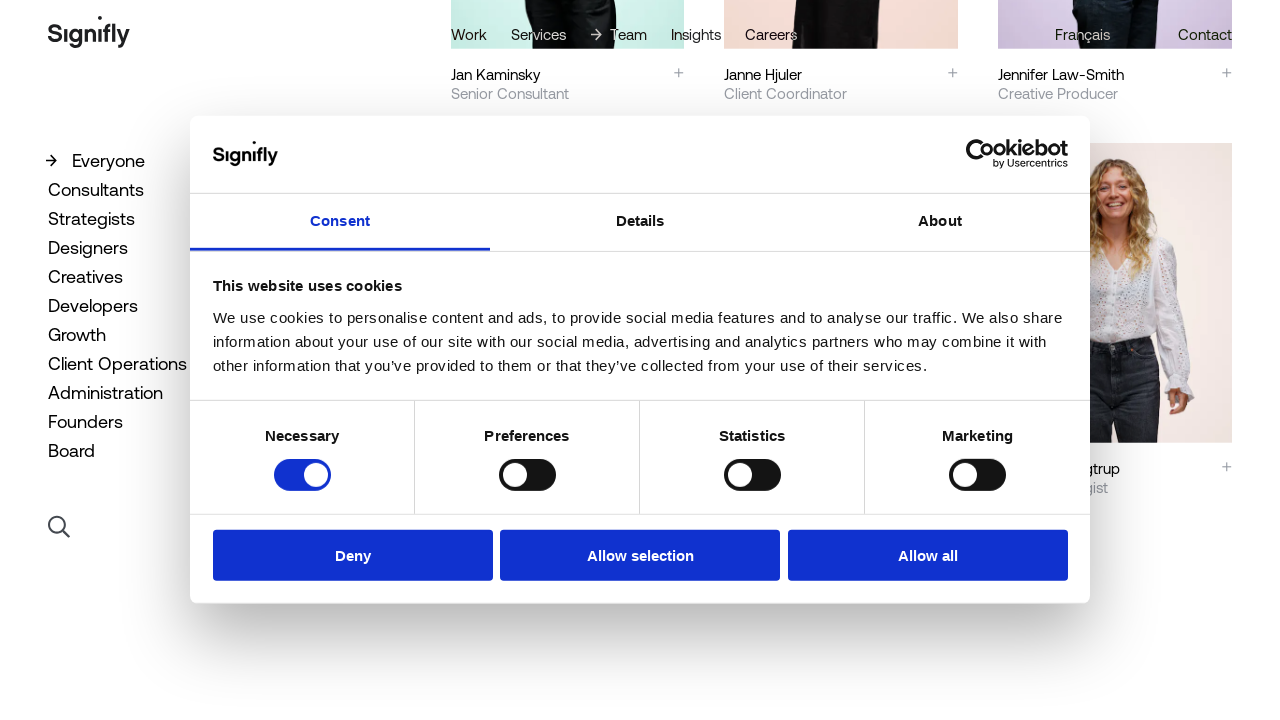

Evaluated total page height
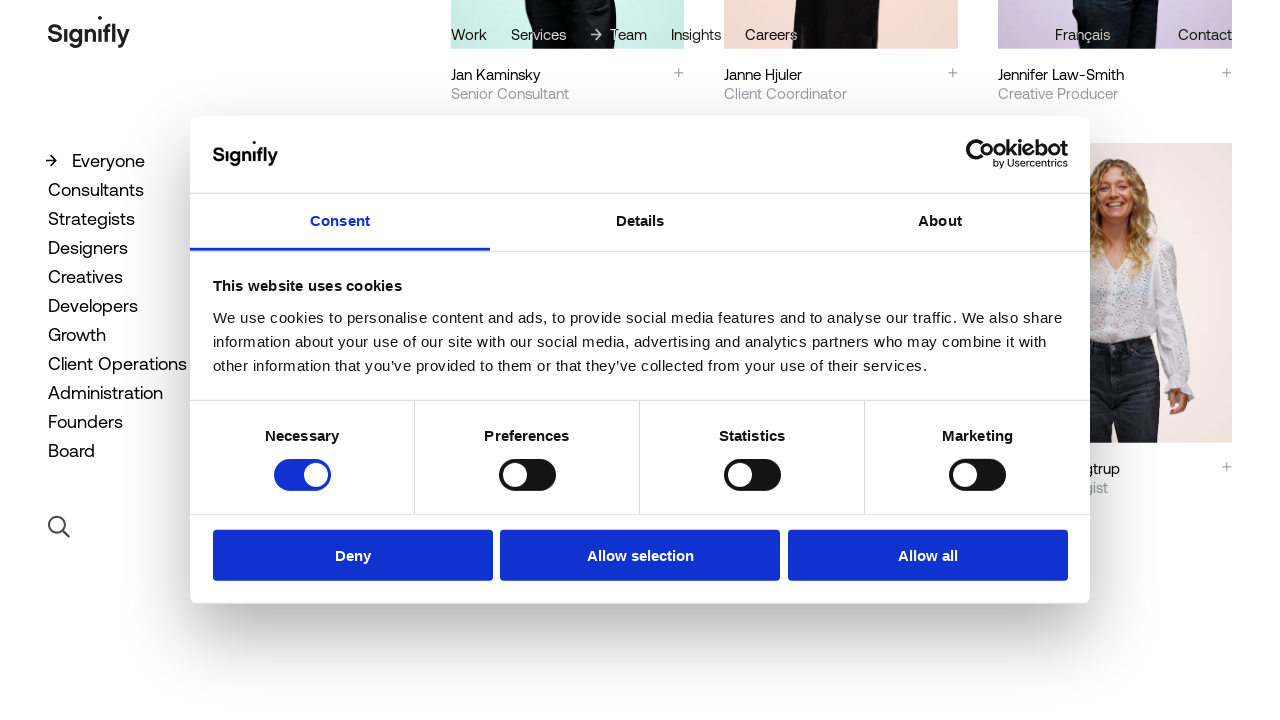

Scrolled down by 300px
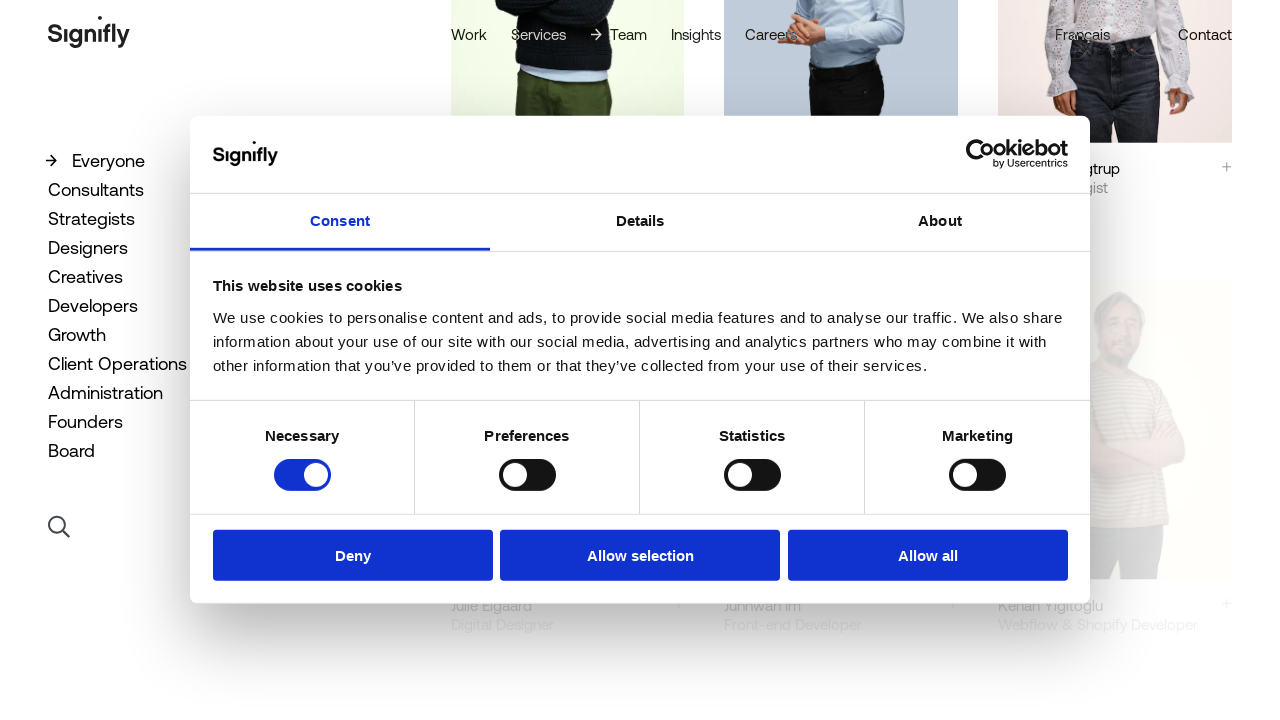

Waited 2 seconds for content to load
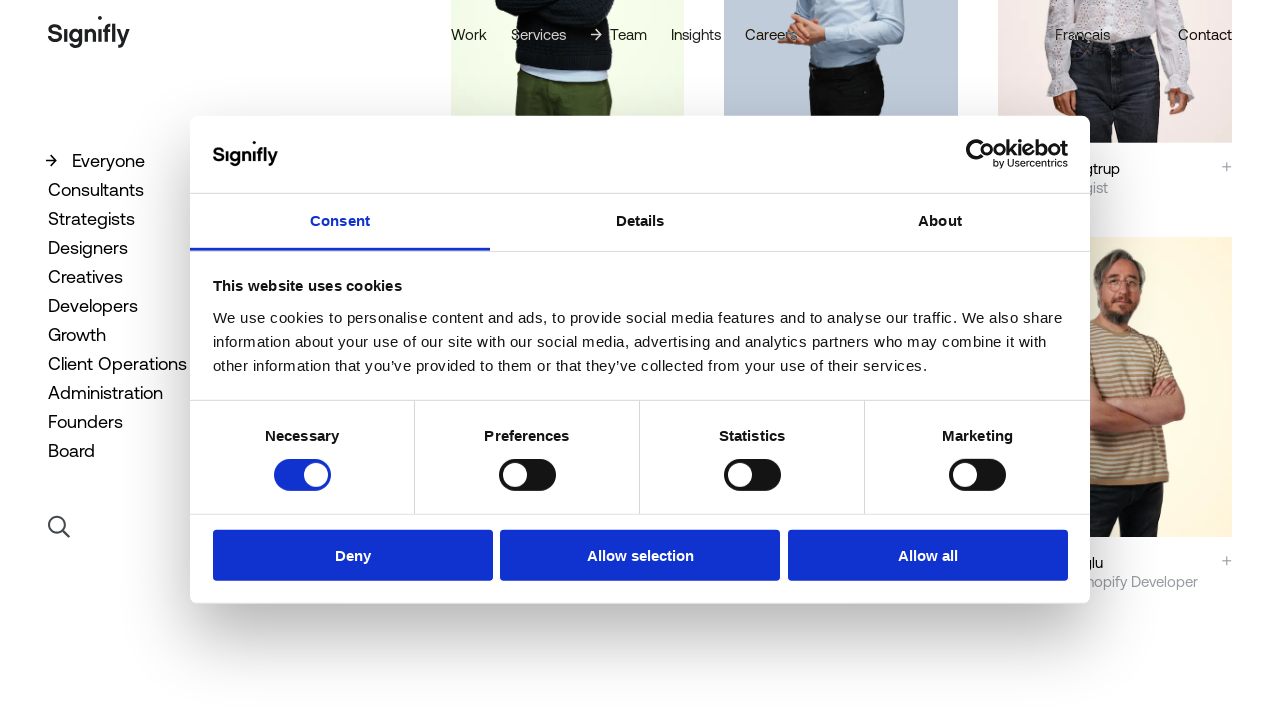

Evaluated current scroll height
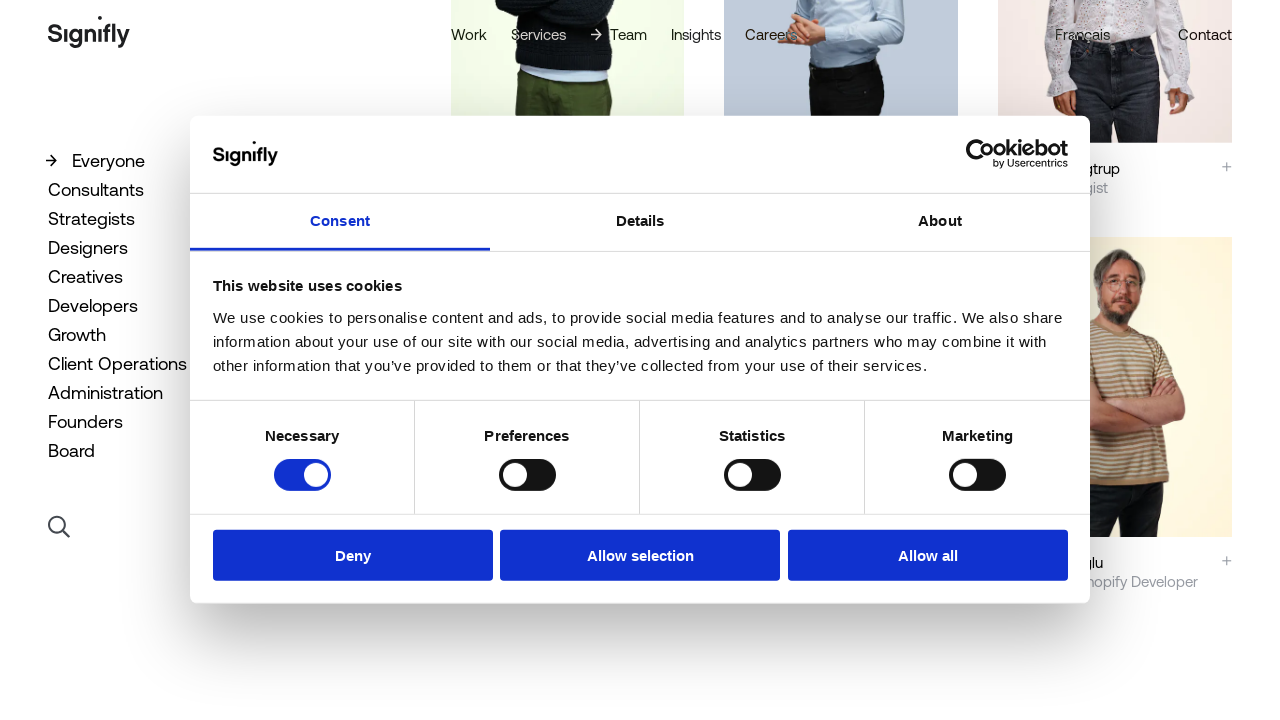

Evaluated total page height
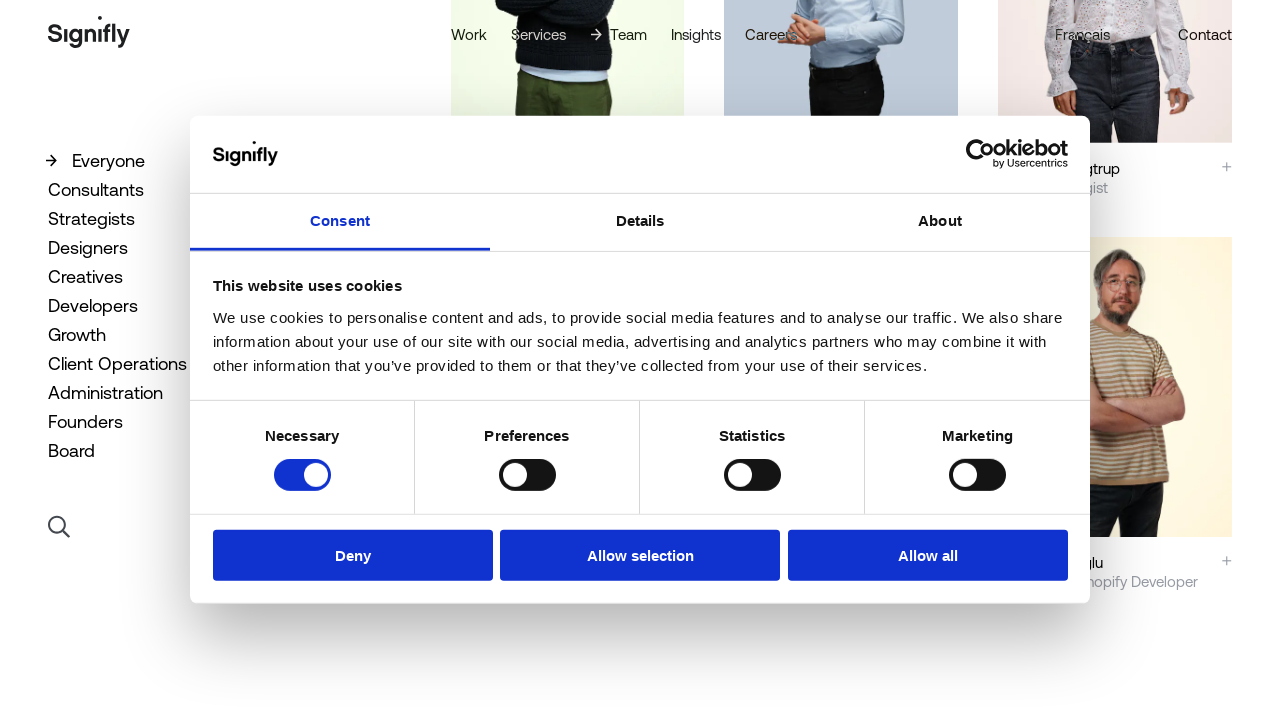

Scrolled down by 300px
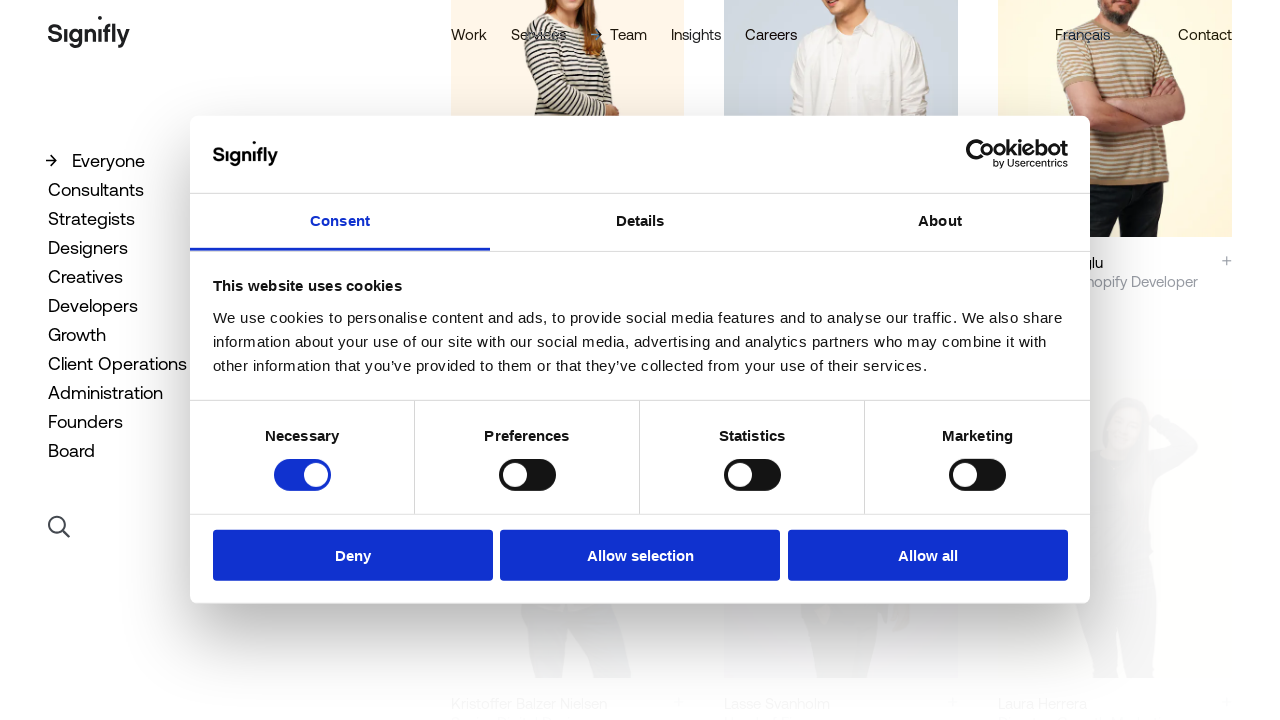

Waited 2 seconds for content to load
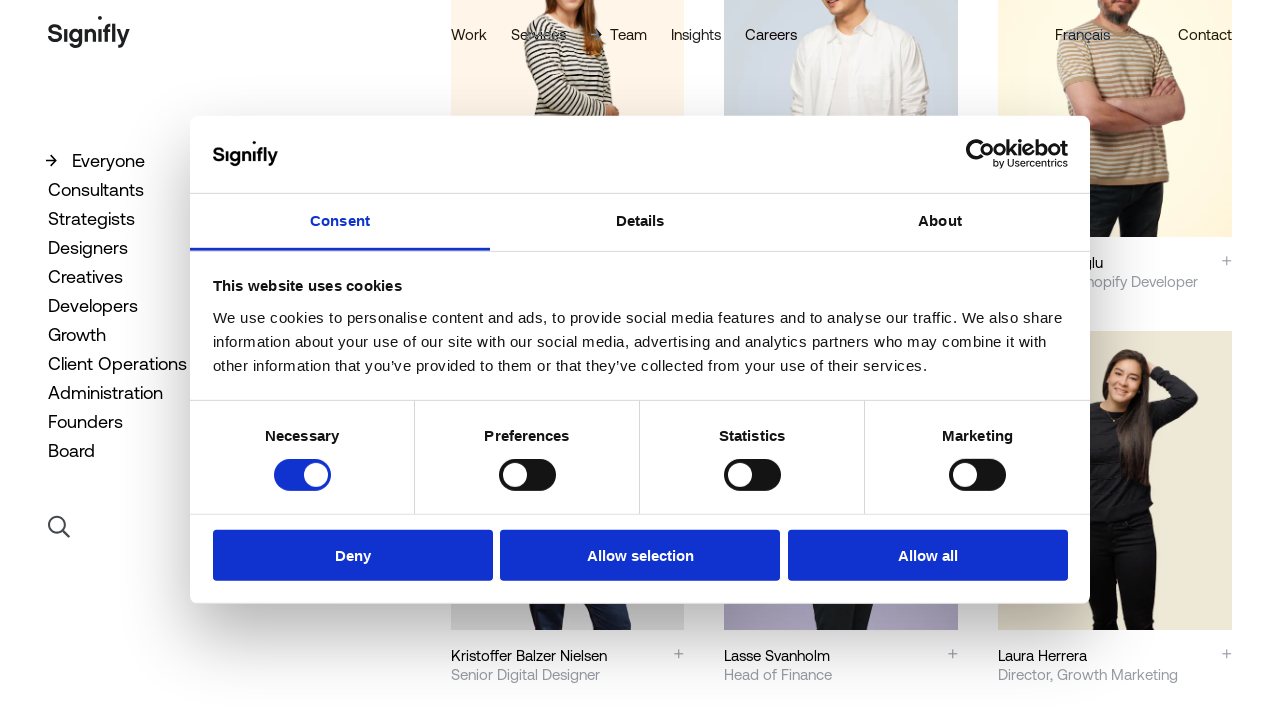

Evaluated current scroll height
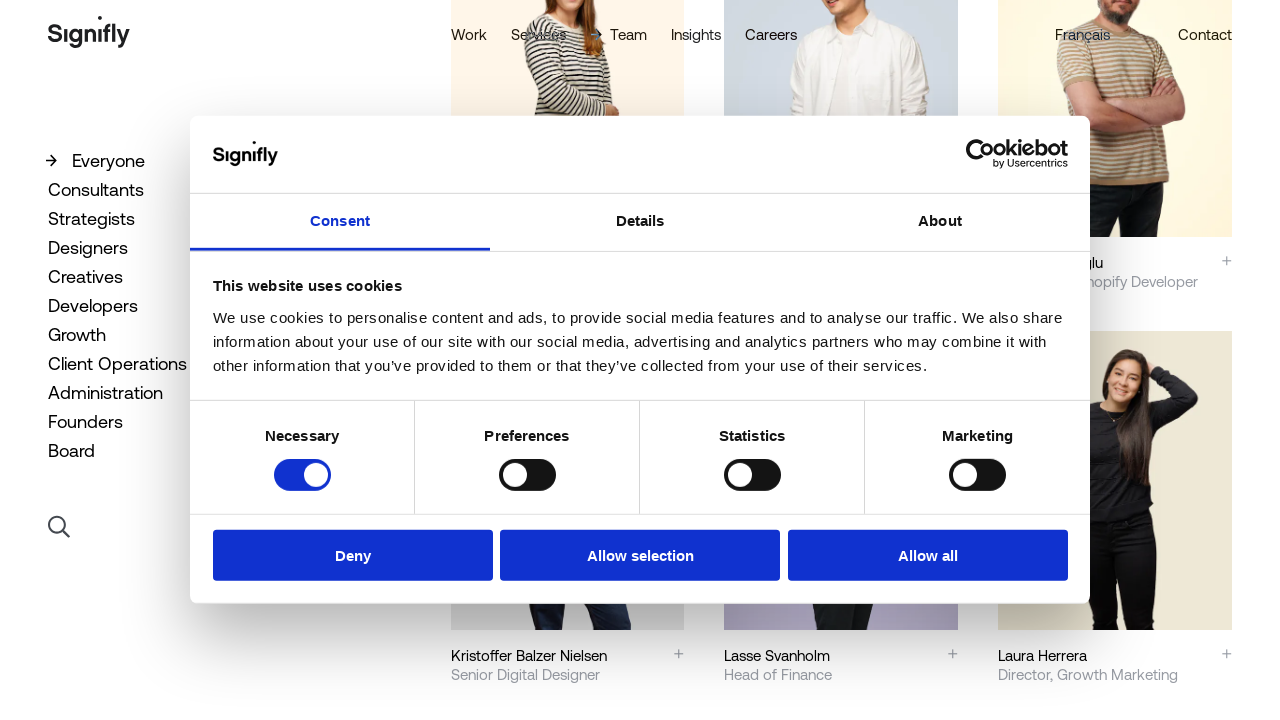

Evaluated total page height
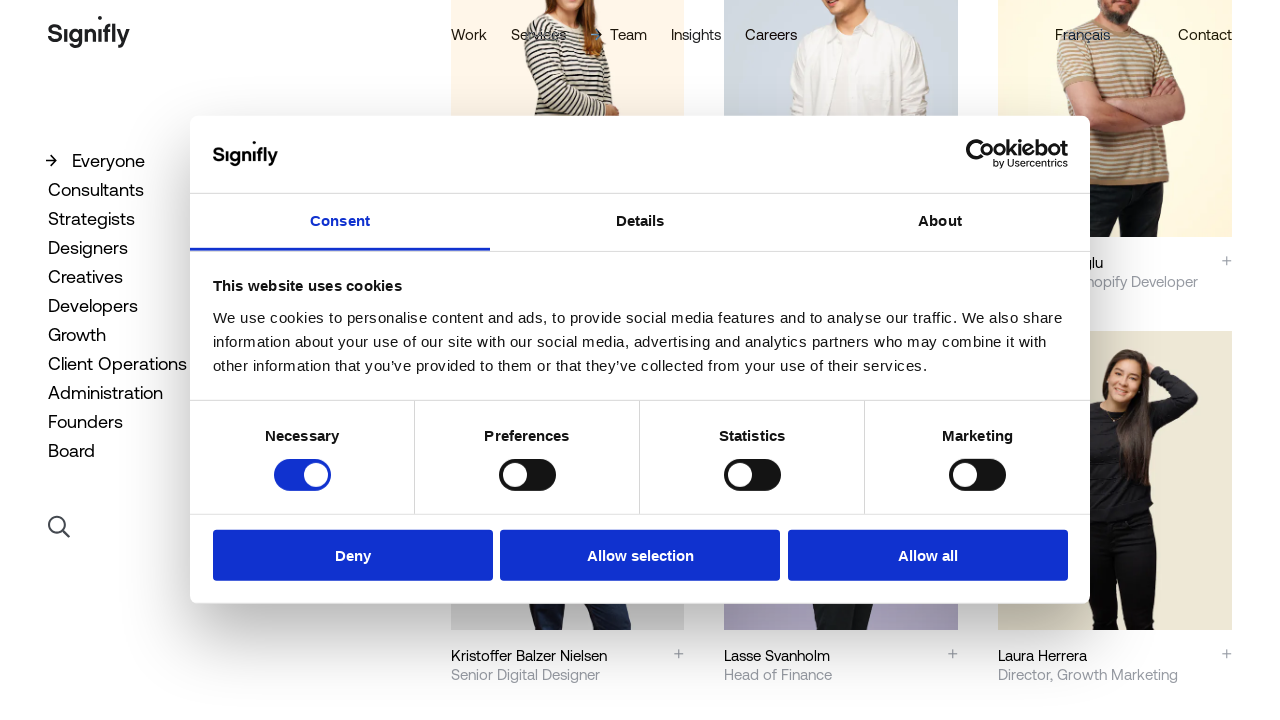

Scrolled down by 300px
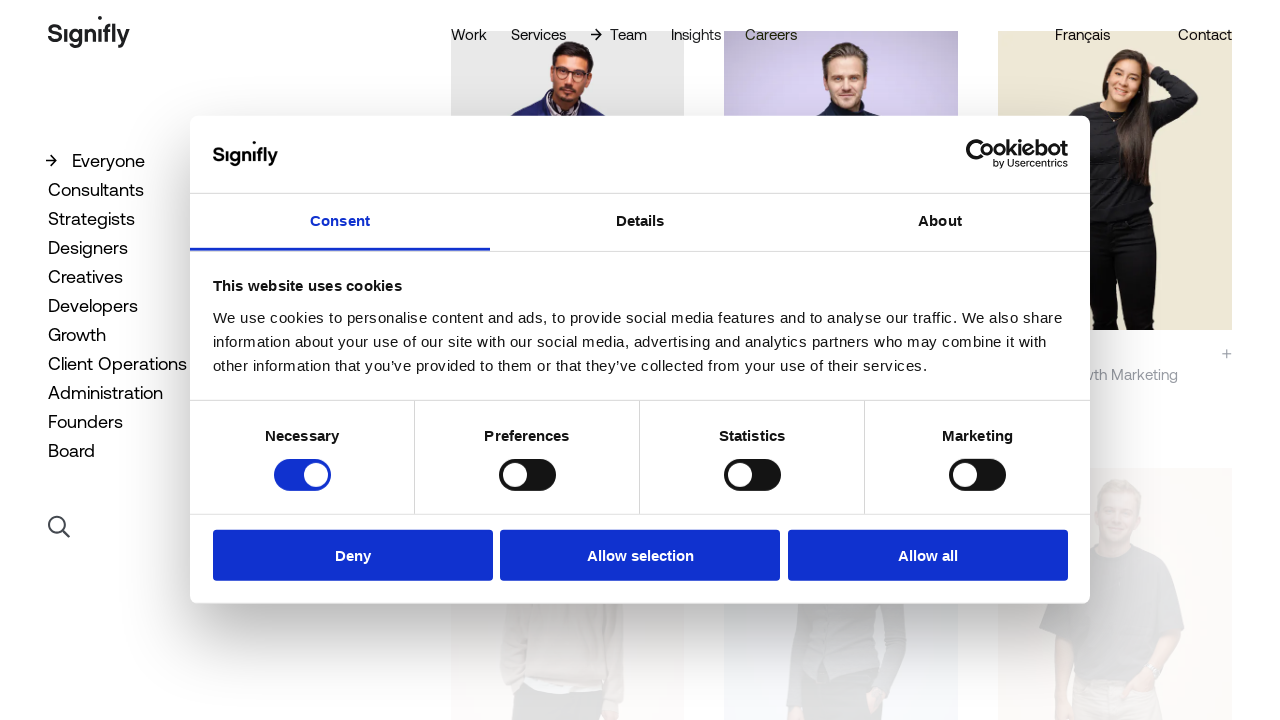

Waited 2 seconds for content to load
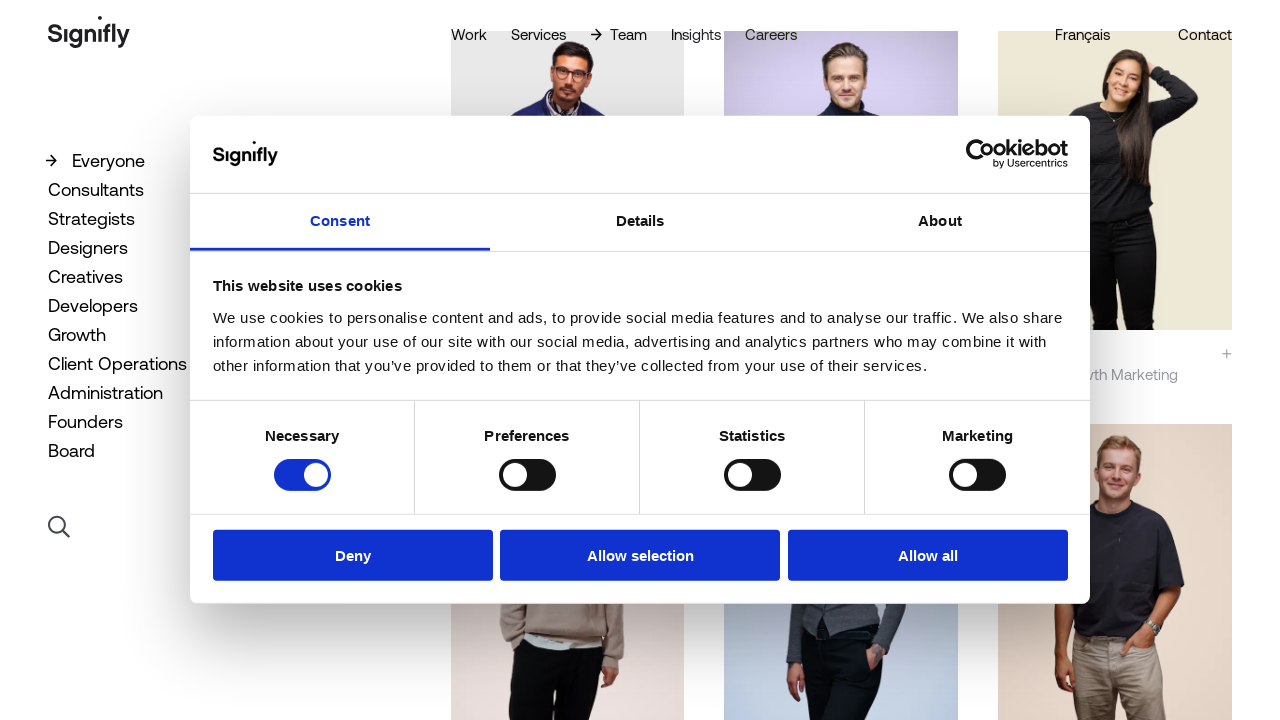

Evaluated current scroll height
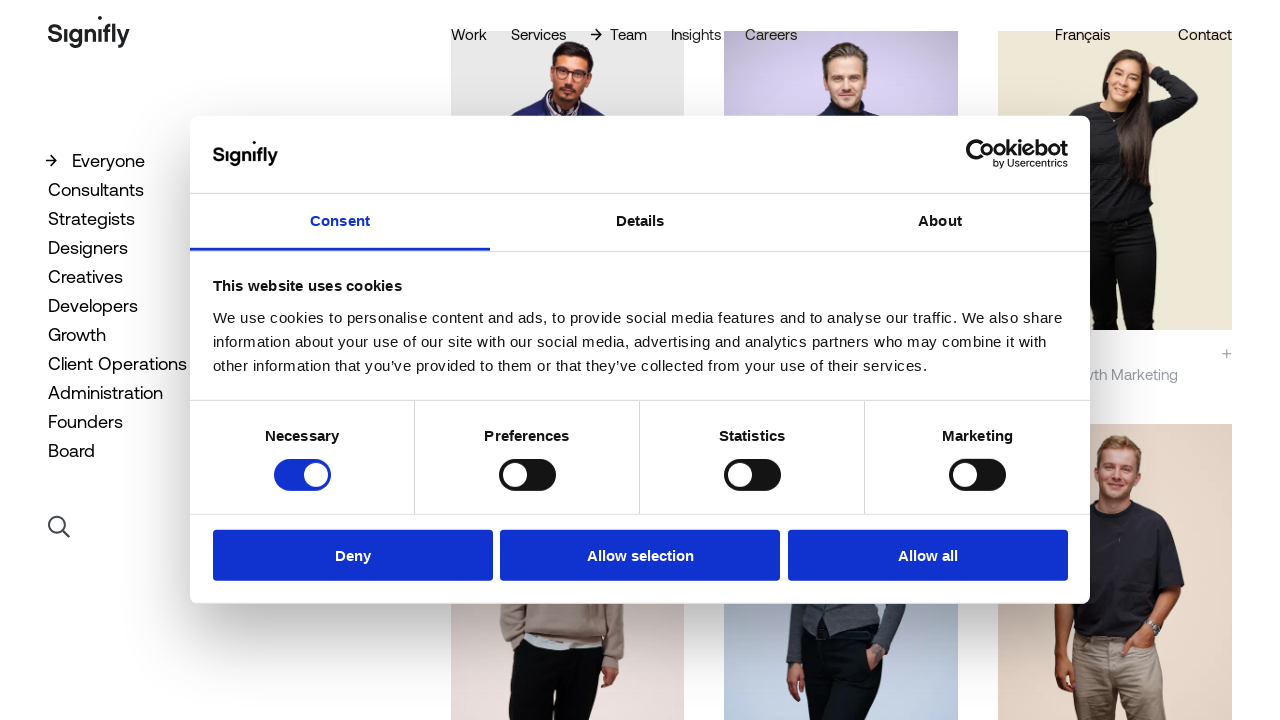

Evaluated total page height
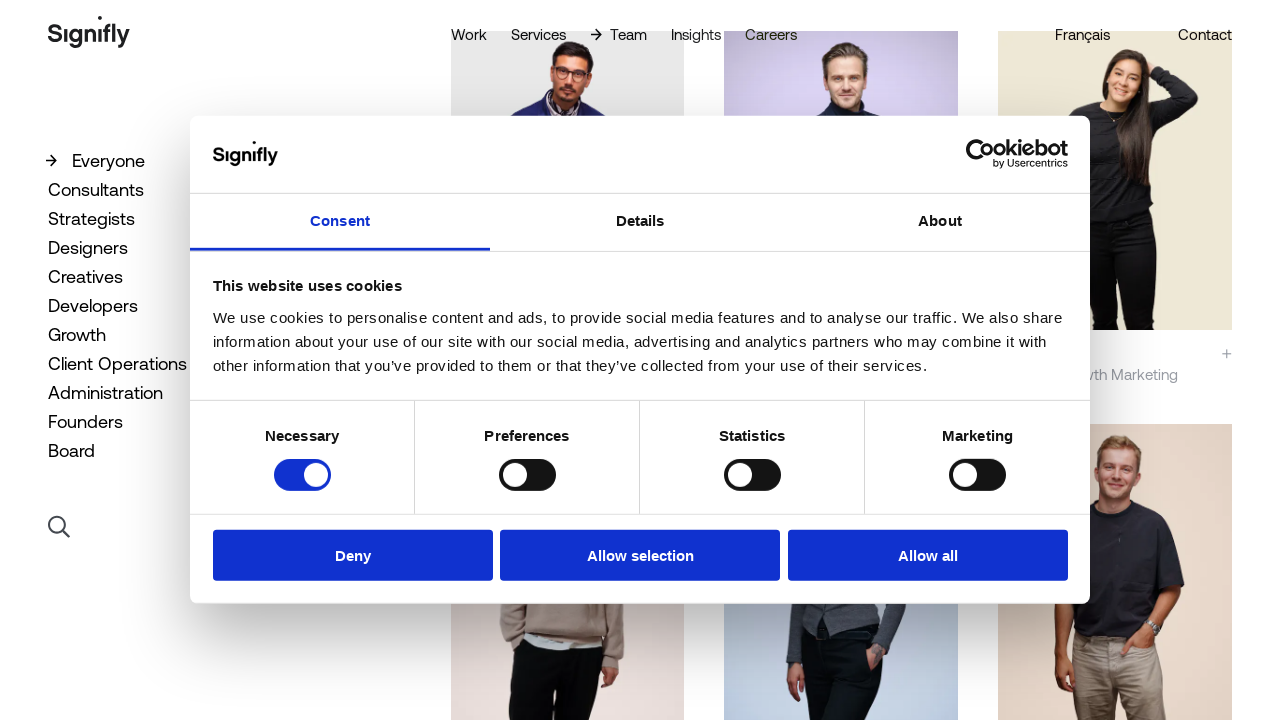

Scrolled down by 300px
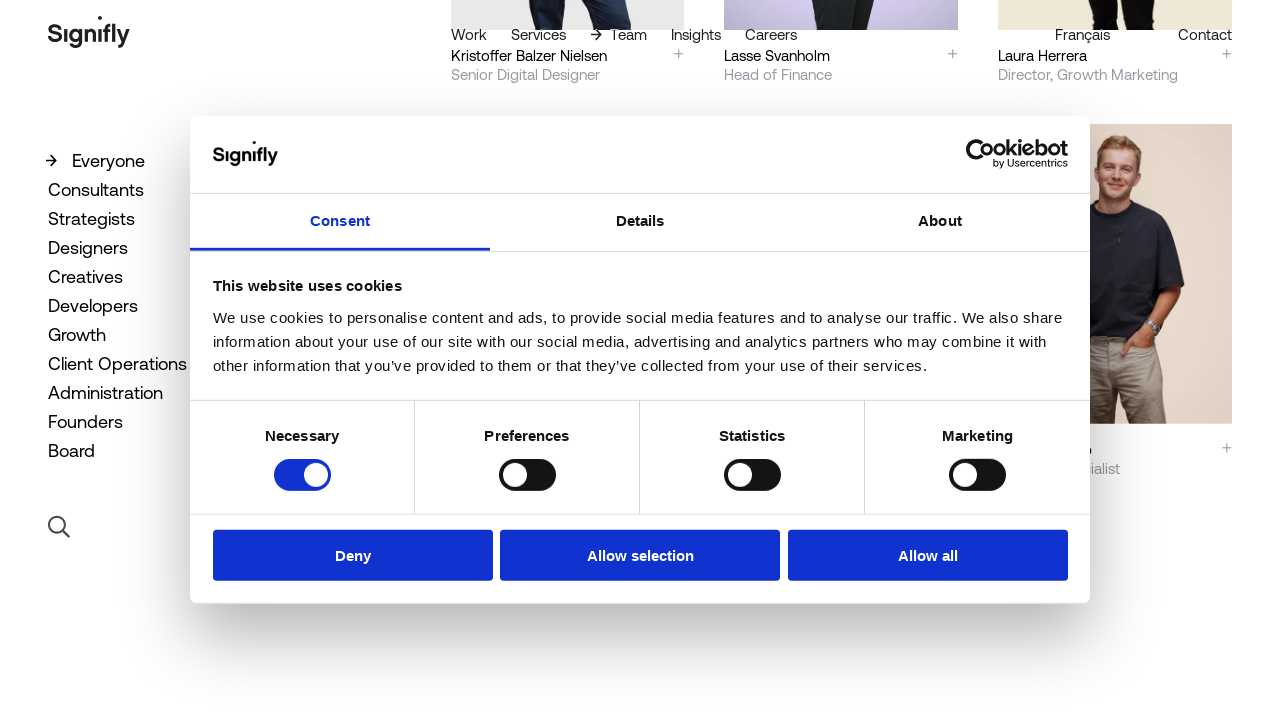

Waited 2 seconds for content to load
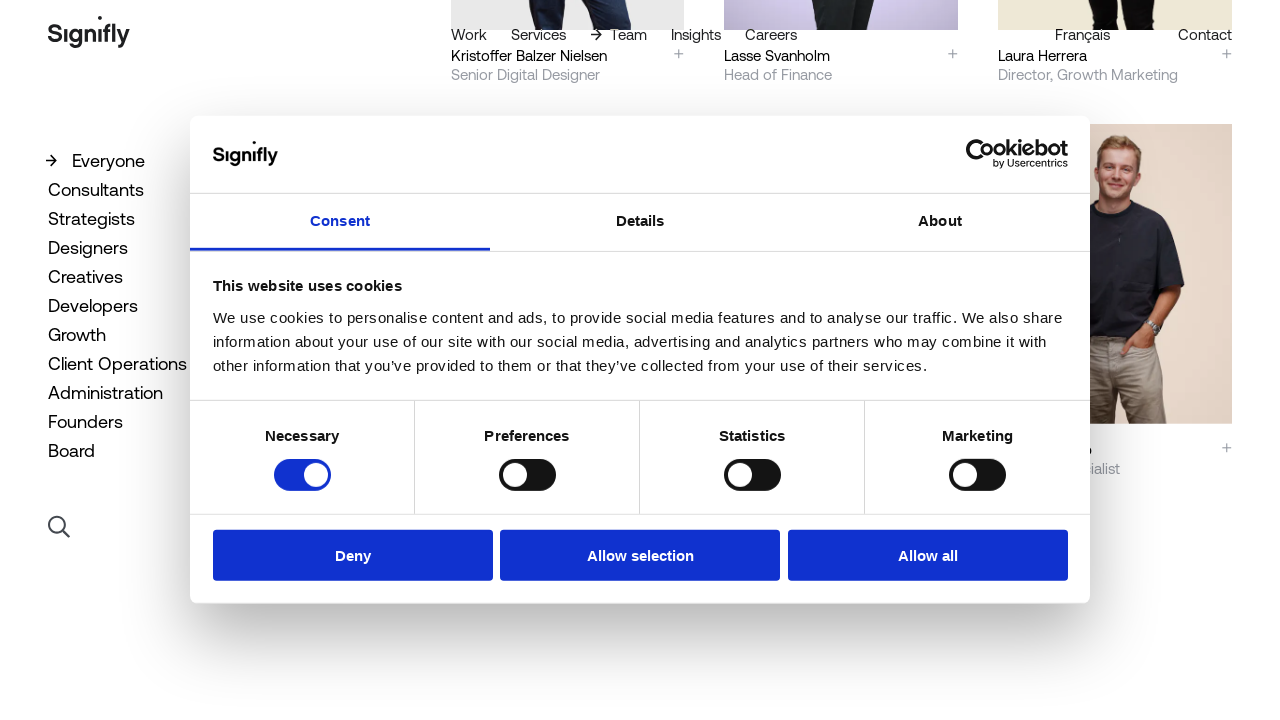

Evaluated current scroll height
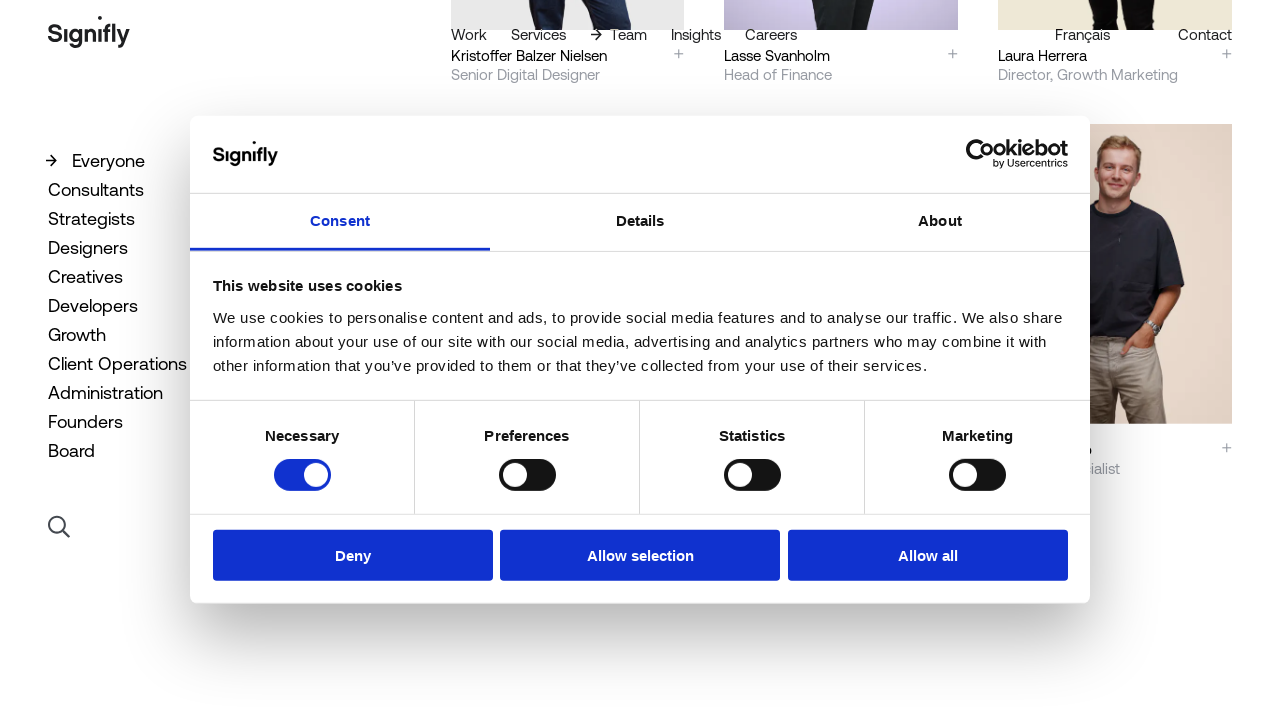

Evaluated total page height
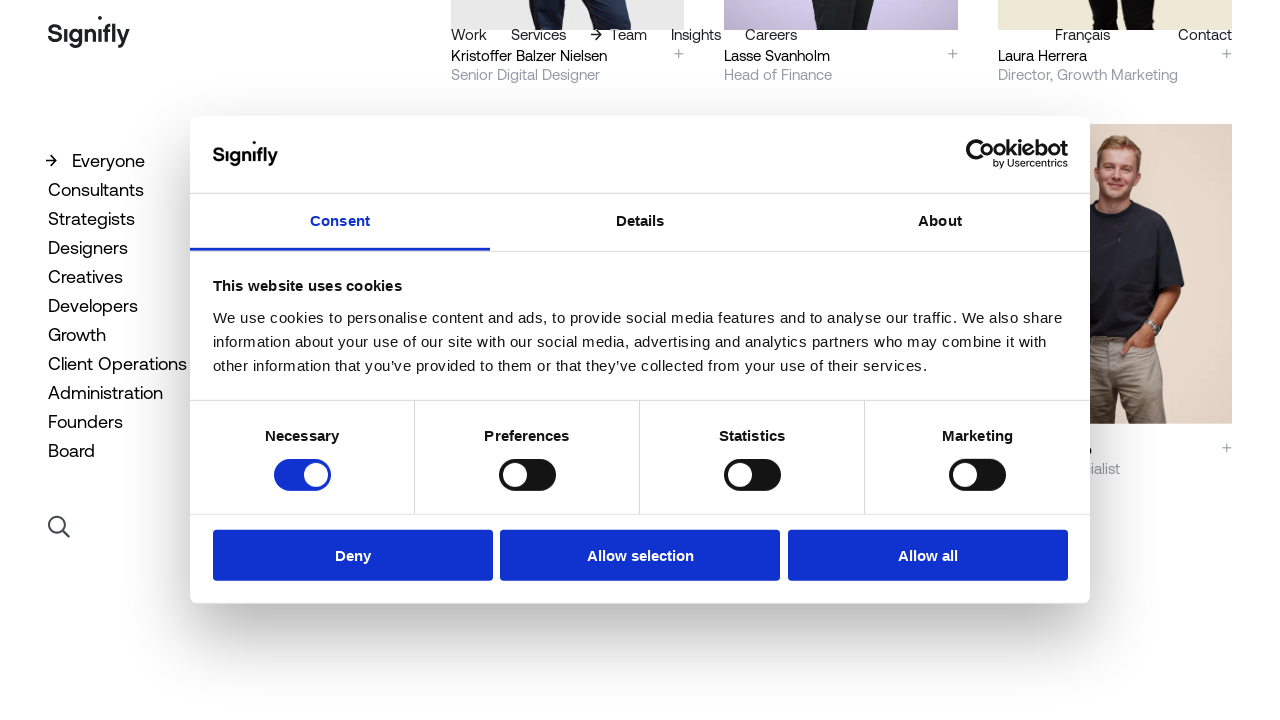

Scrolled down by 300px
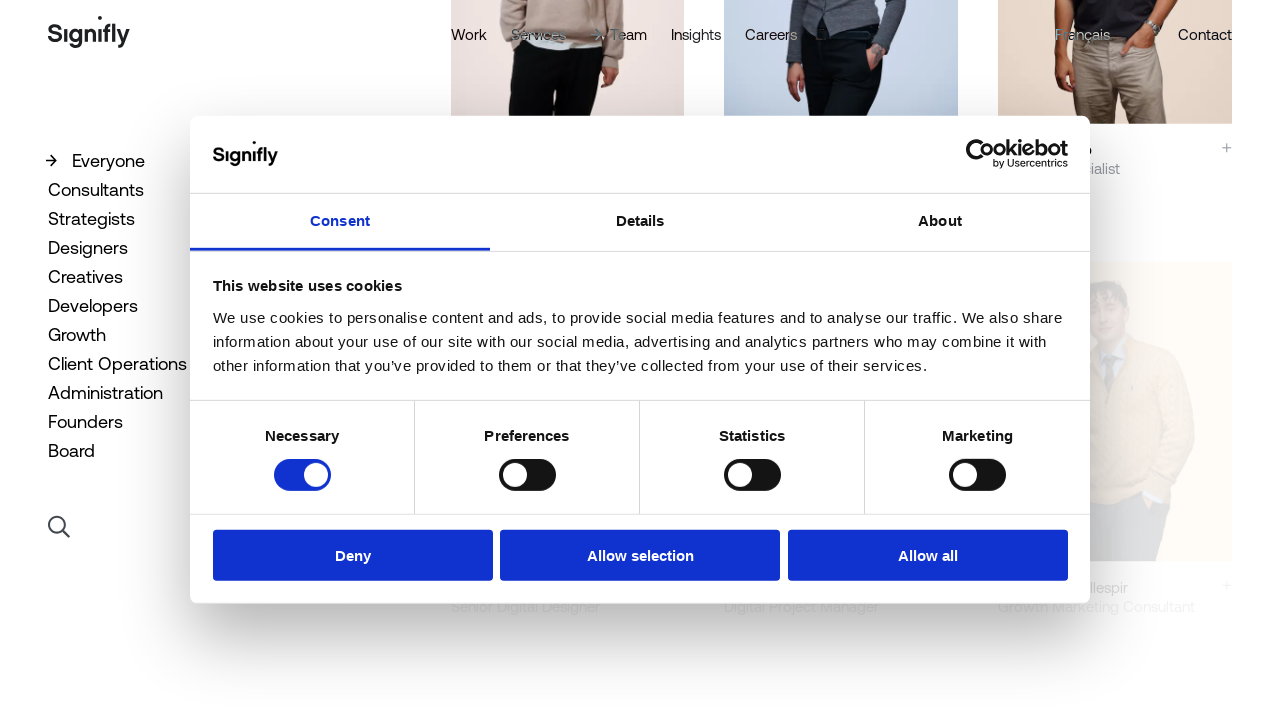

Waited 2 seconds for content to load
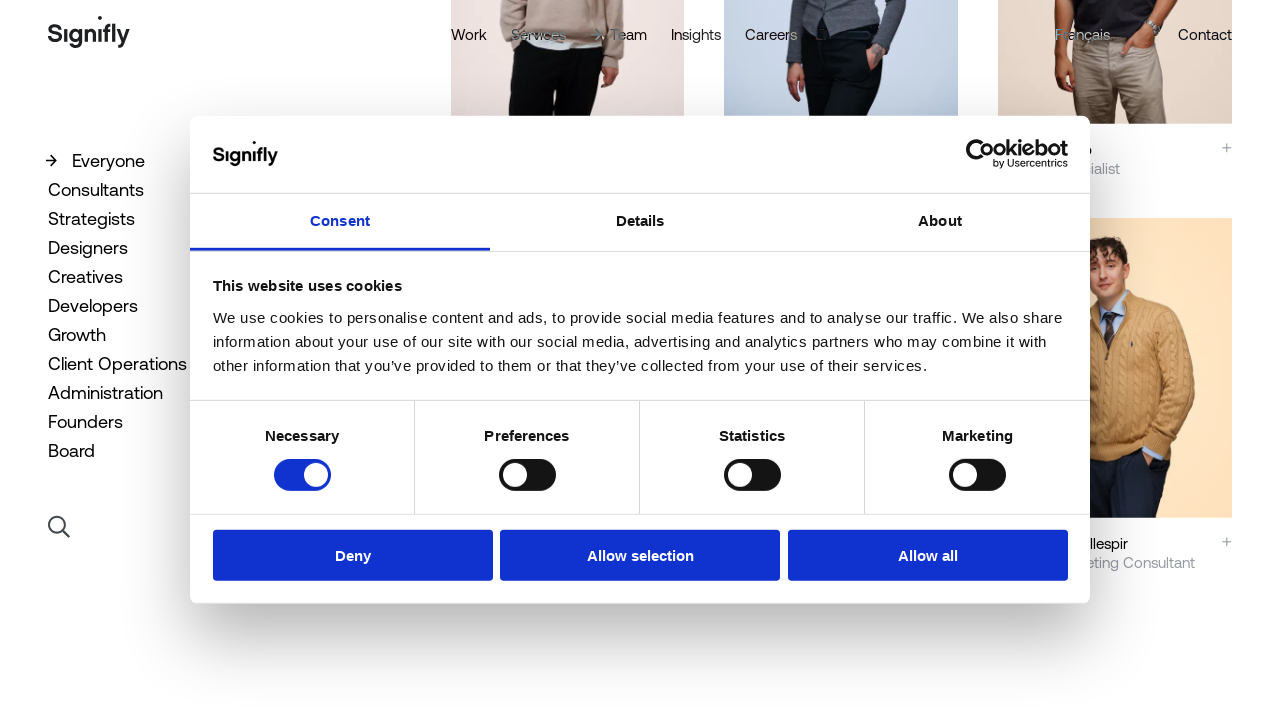

Evaluated current scroll height
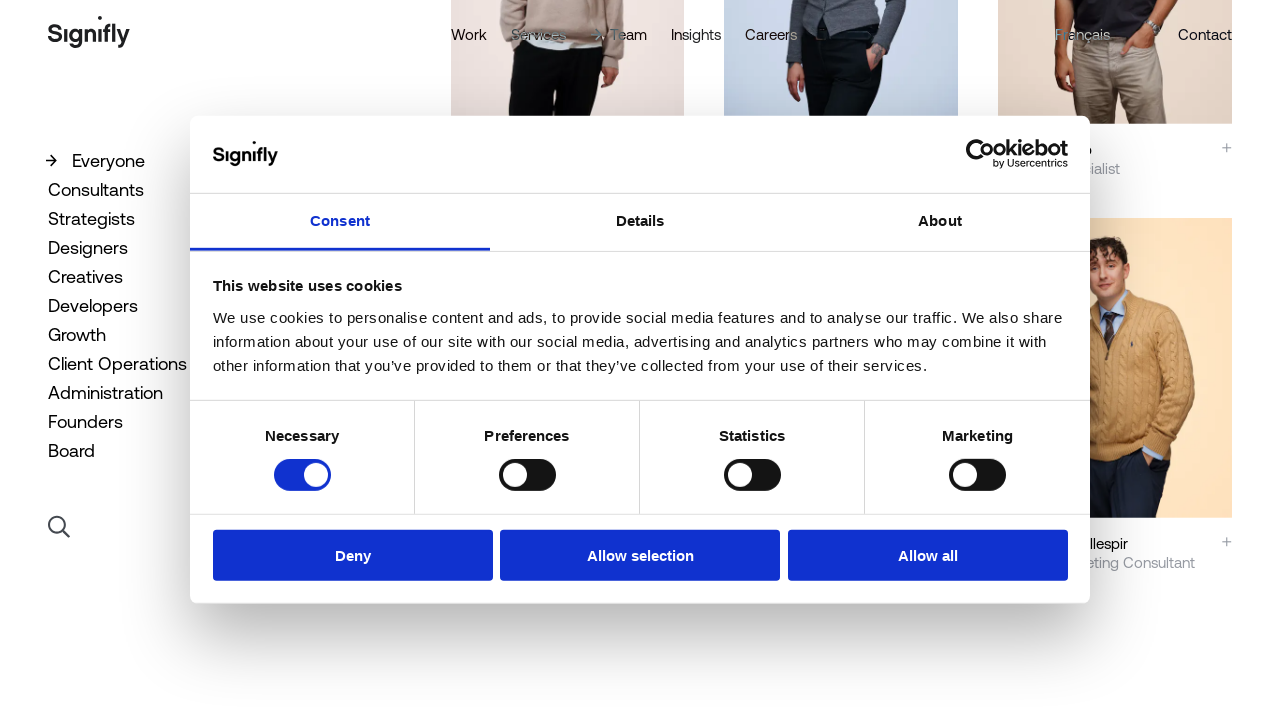

Evaluated total page height
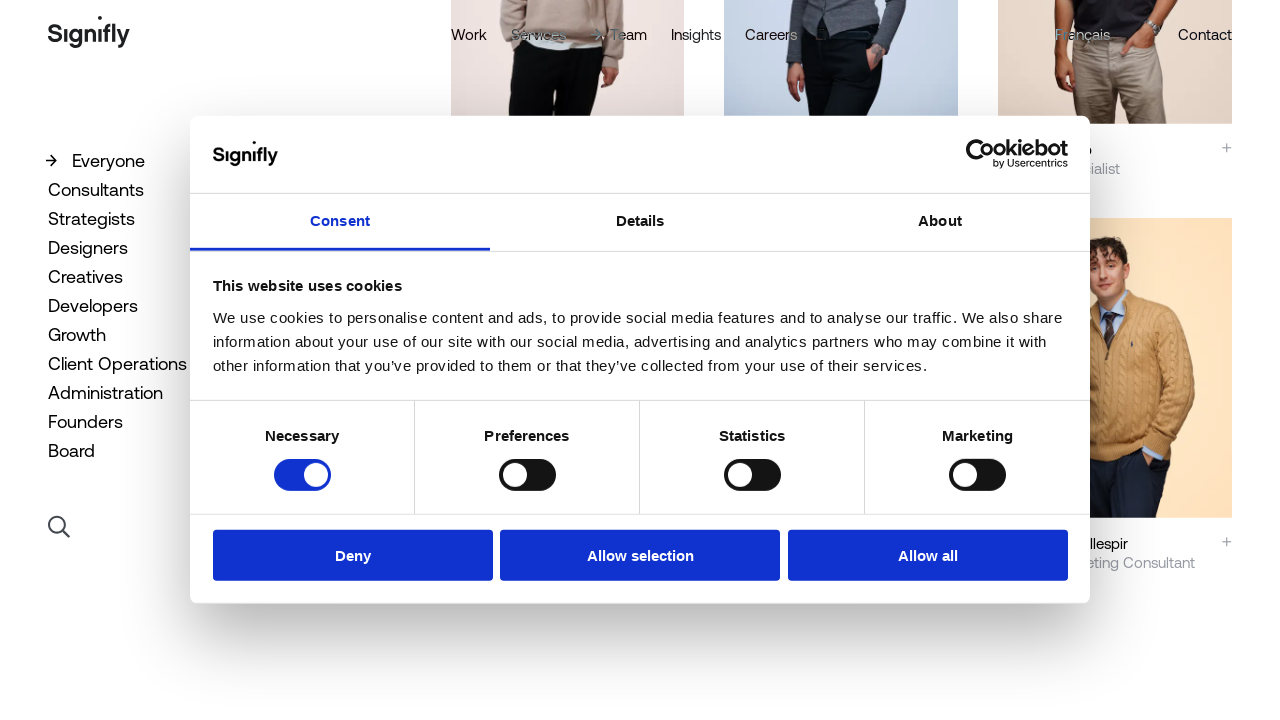

Scrolled down by 300px
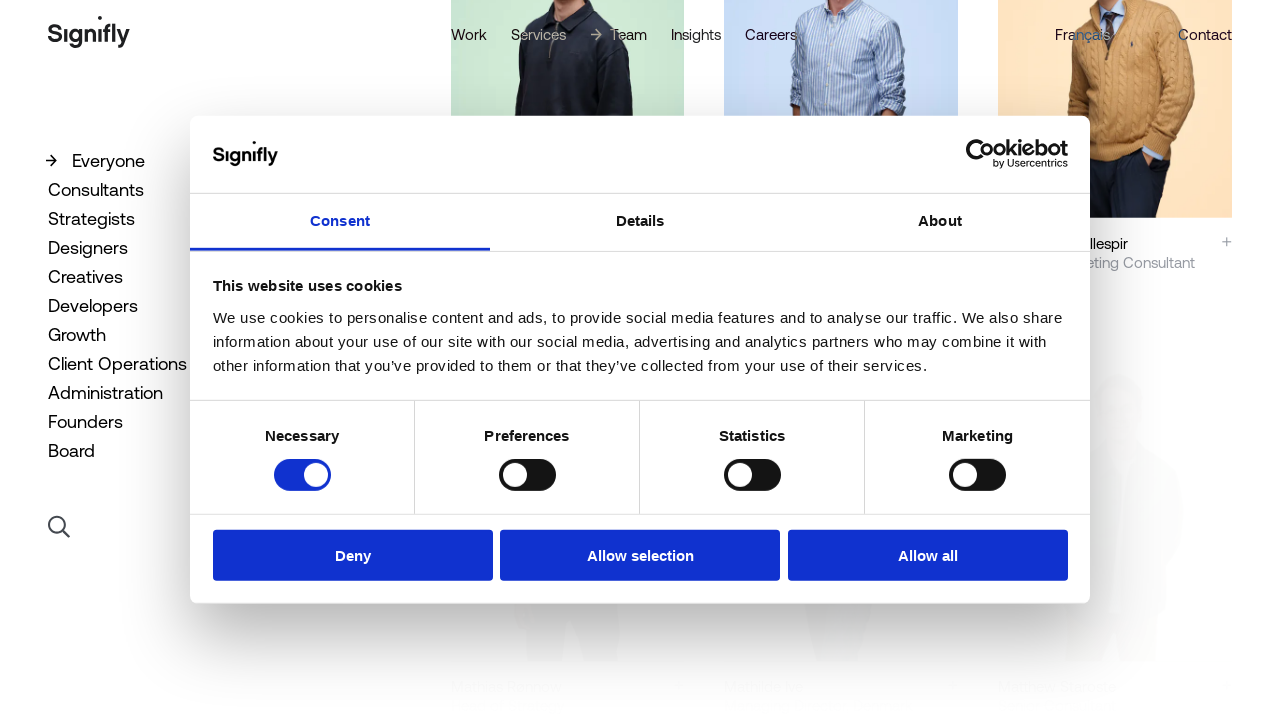

Waited 2 seconds for content to load
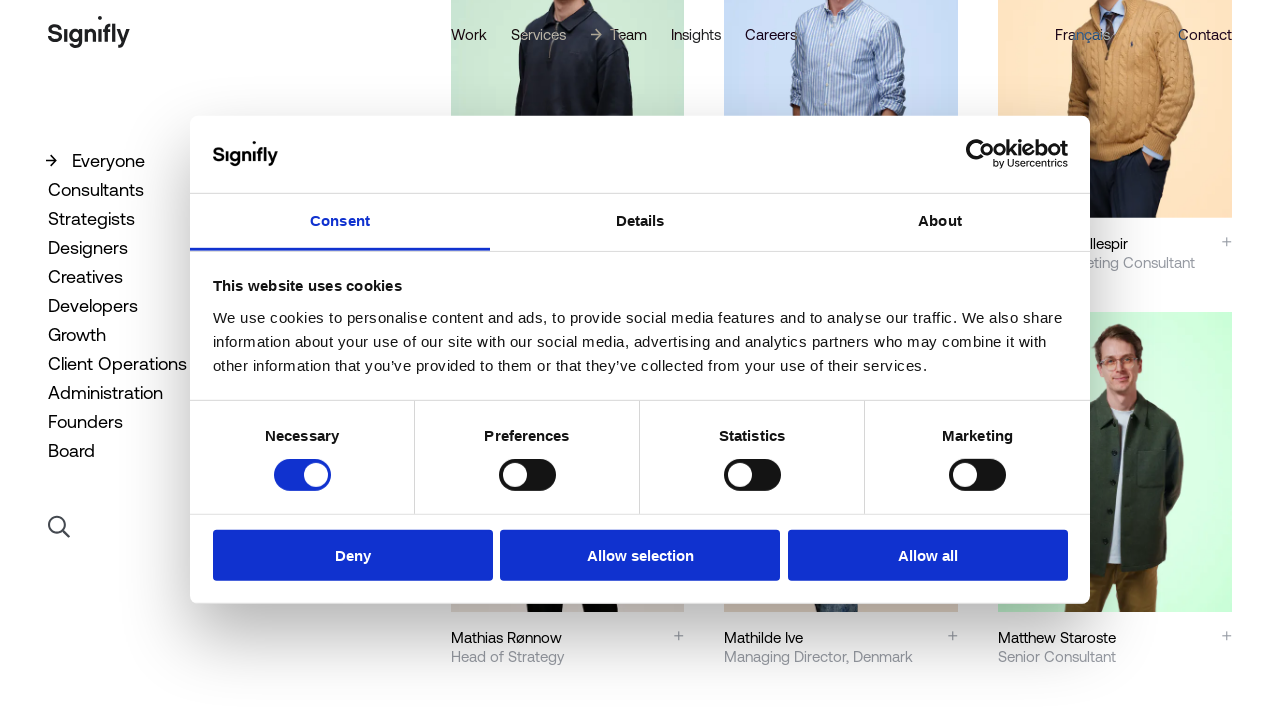

Evaluated current scroll height
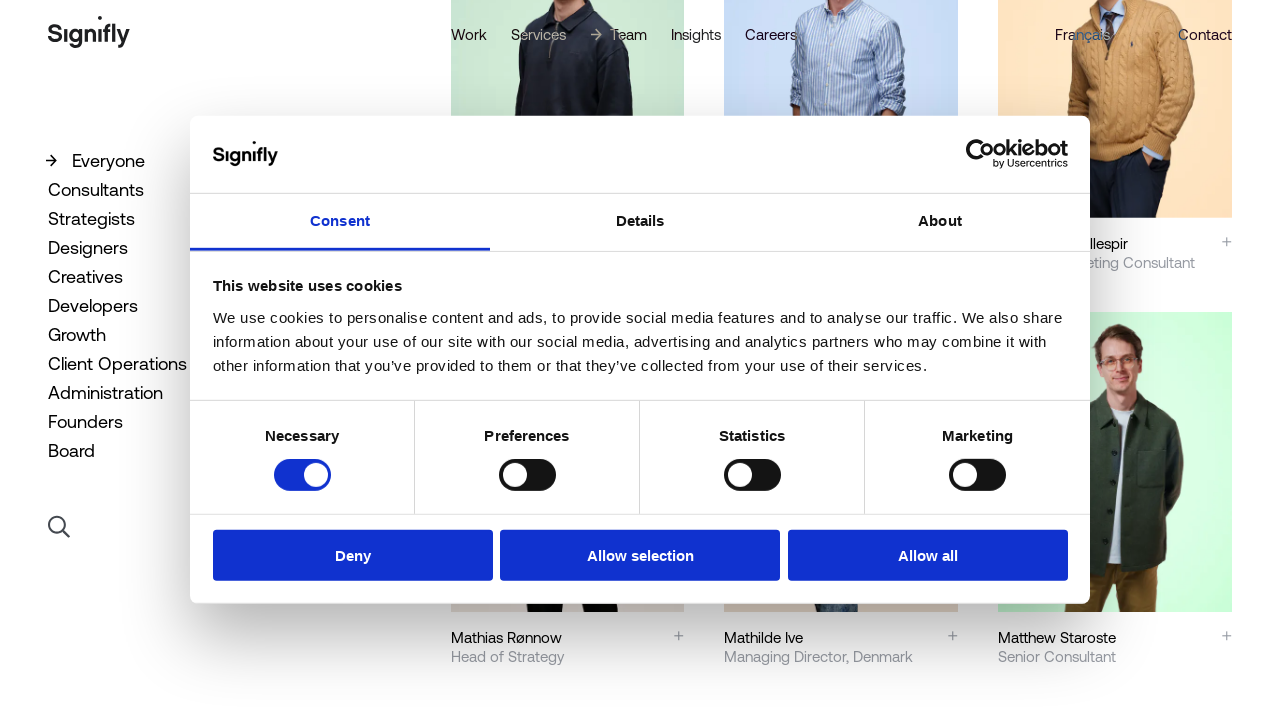

Evaluated total page height
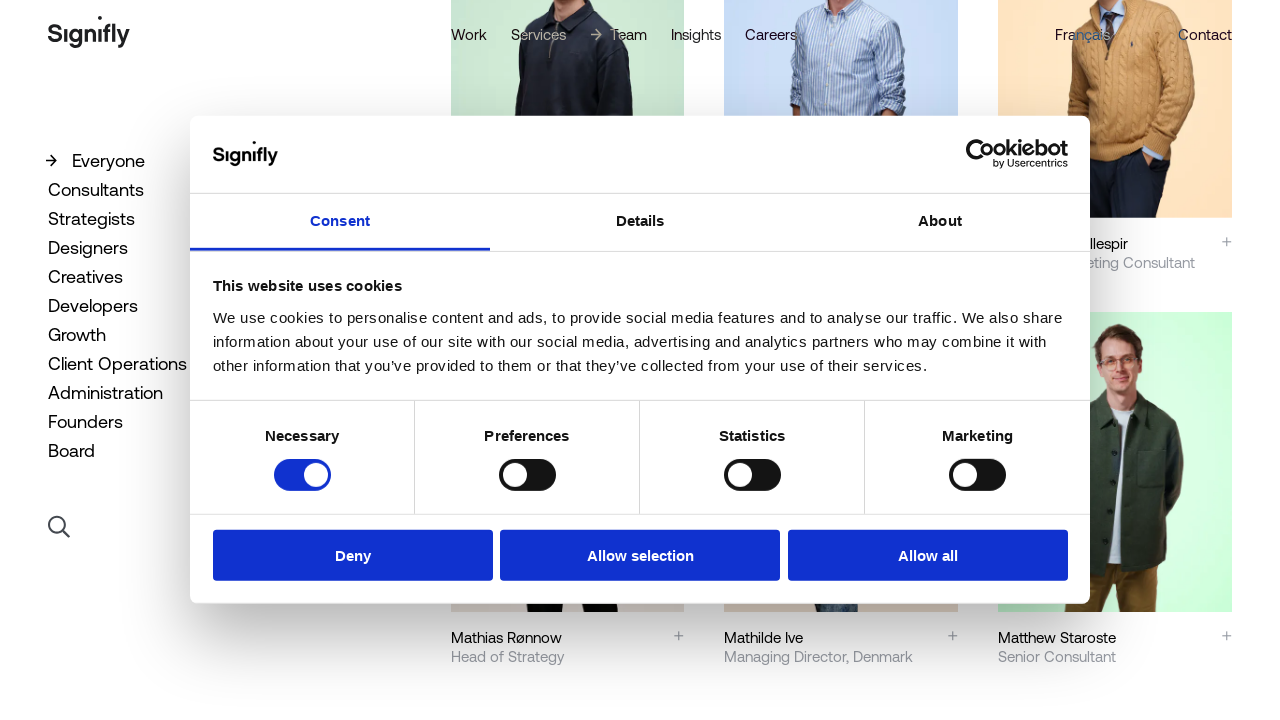

Scrolled down by 300px
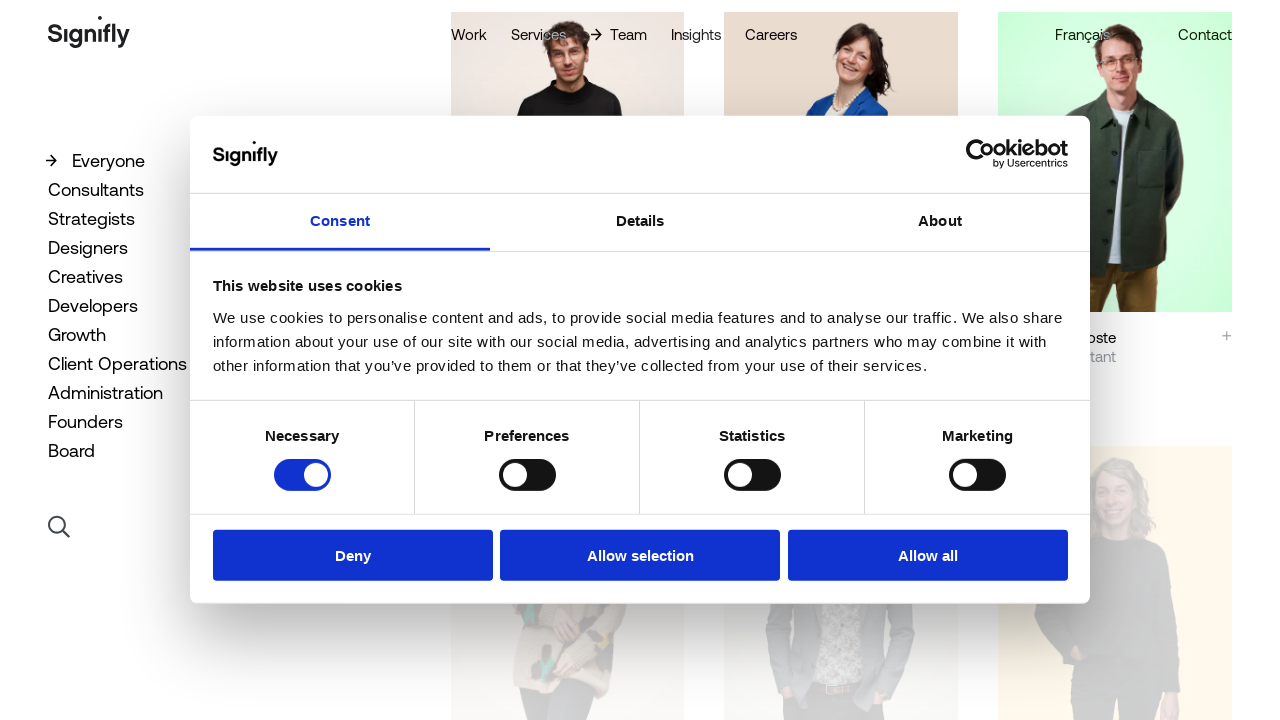

Waited 2 seconds for content to load
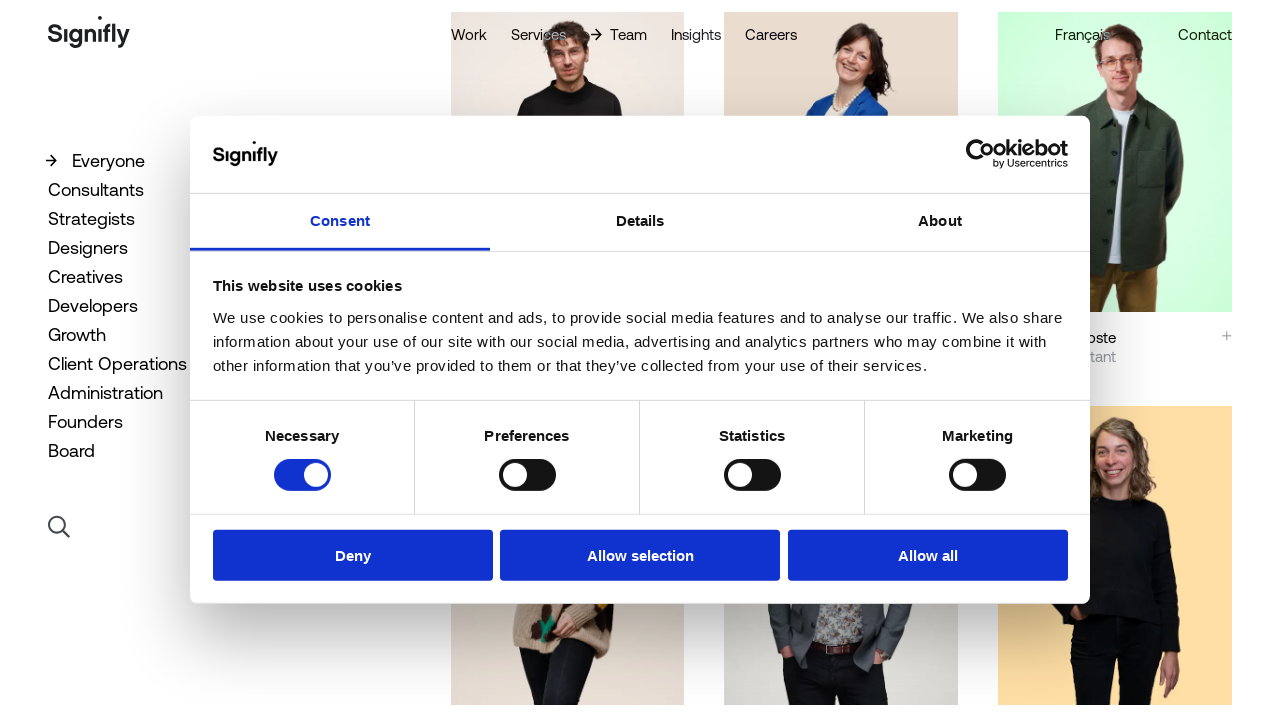

Evaluated current scroll height
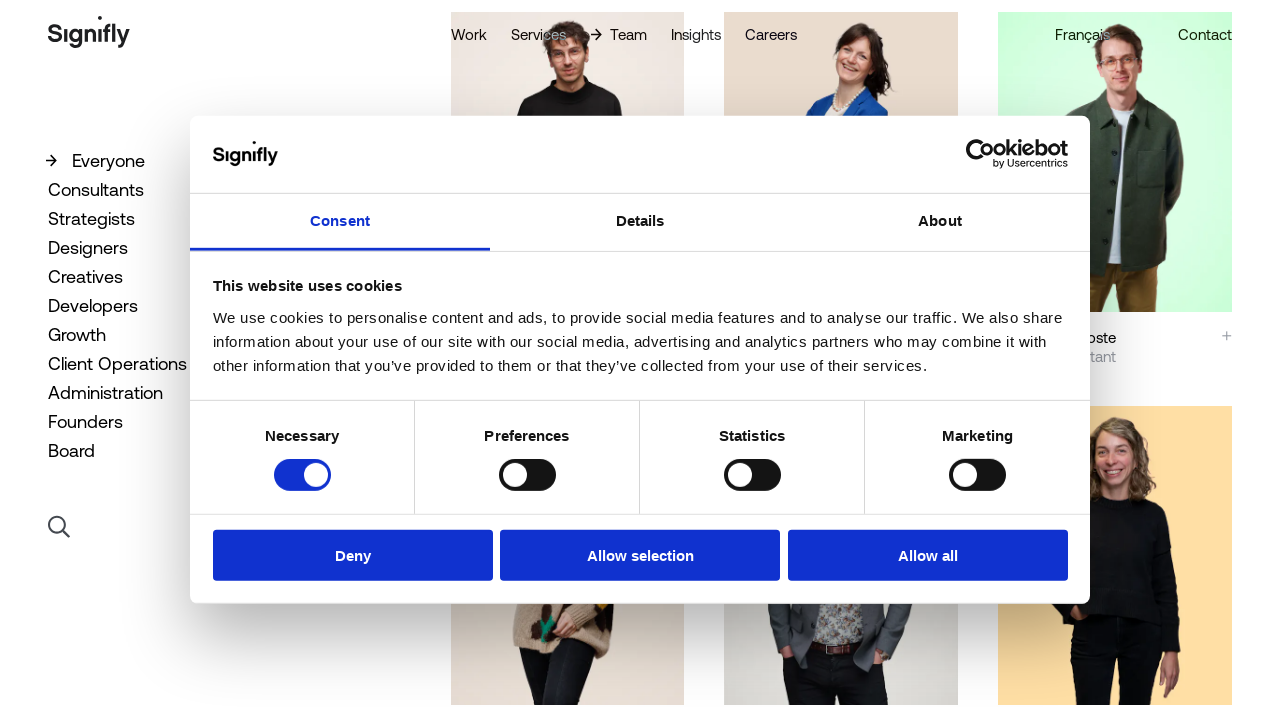

Evaluated total page height
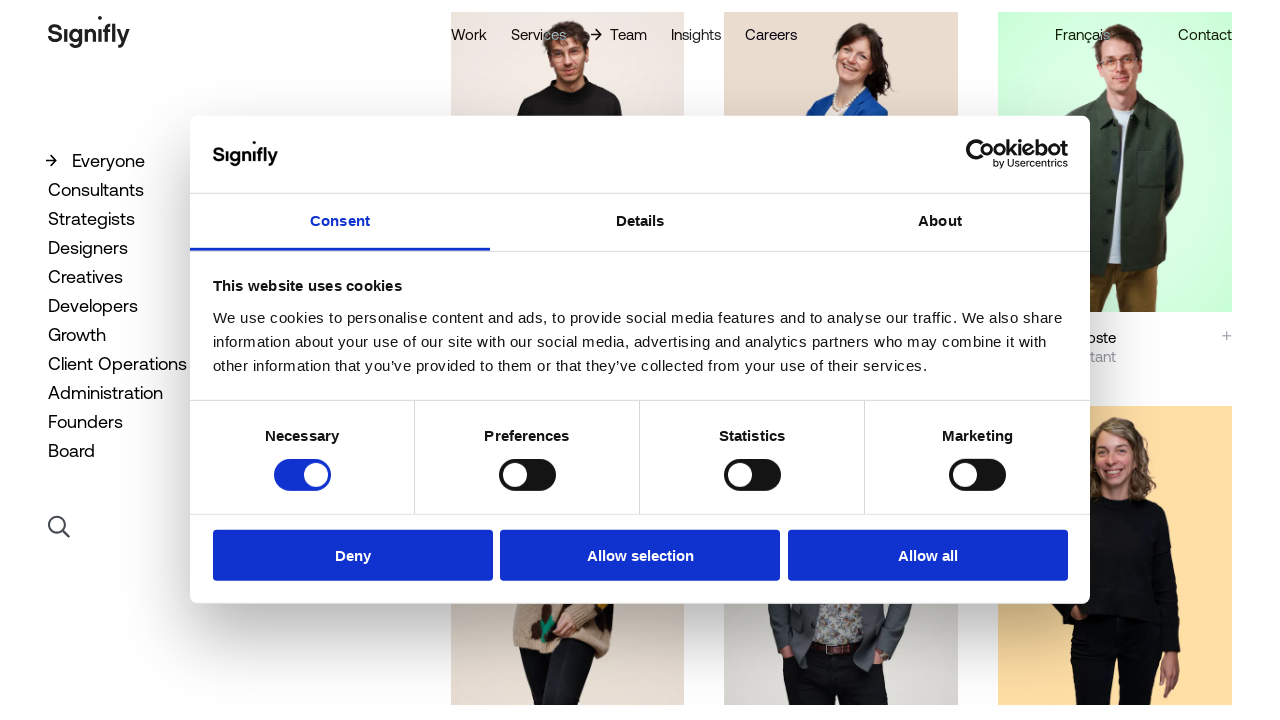

Scrolled down by 300px
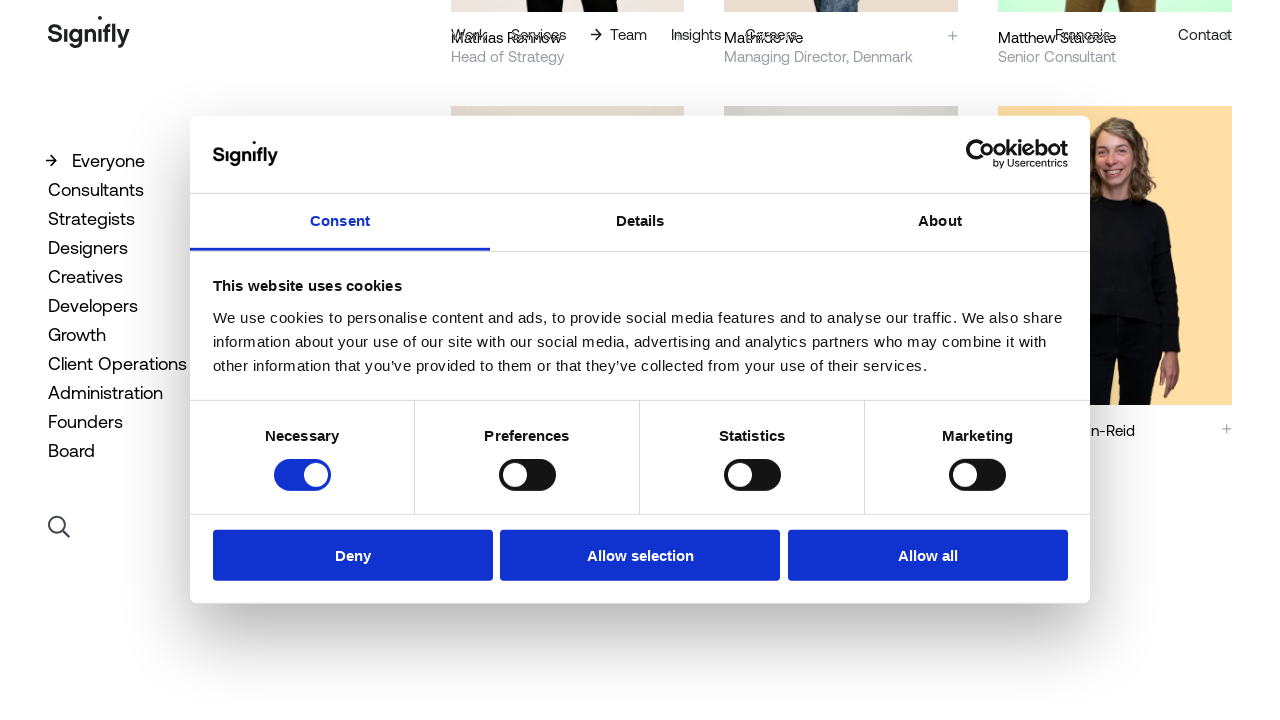

Waited 2 seconds for content to load
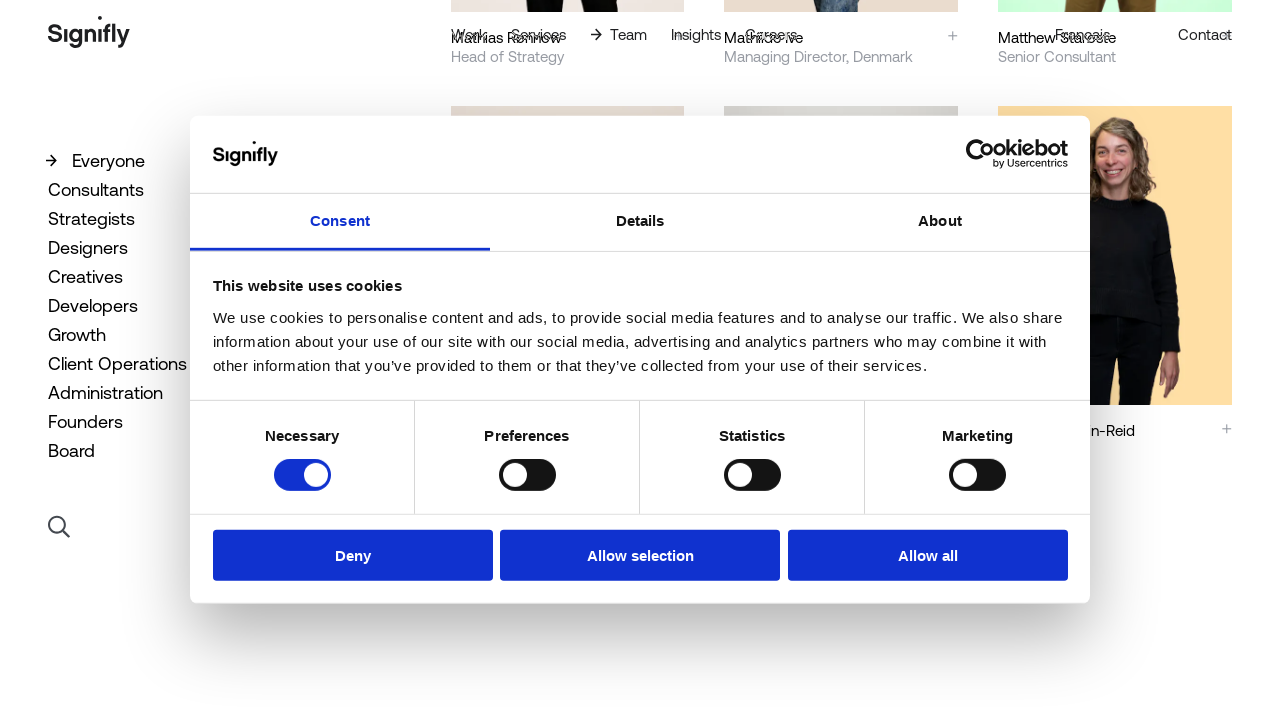

Evaluated current scroll height
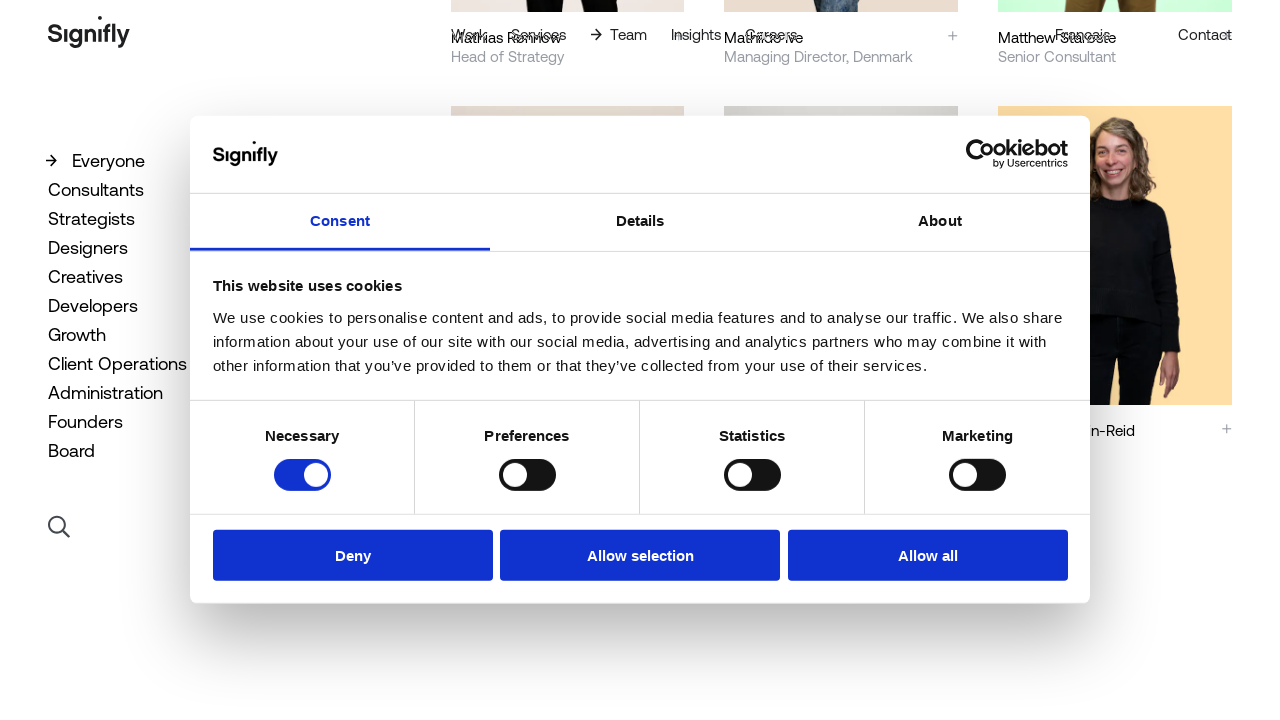

Evaluated total page height
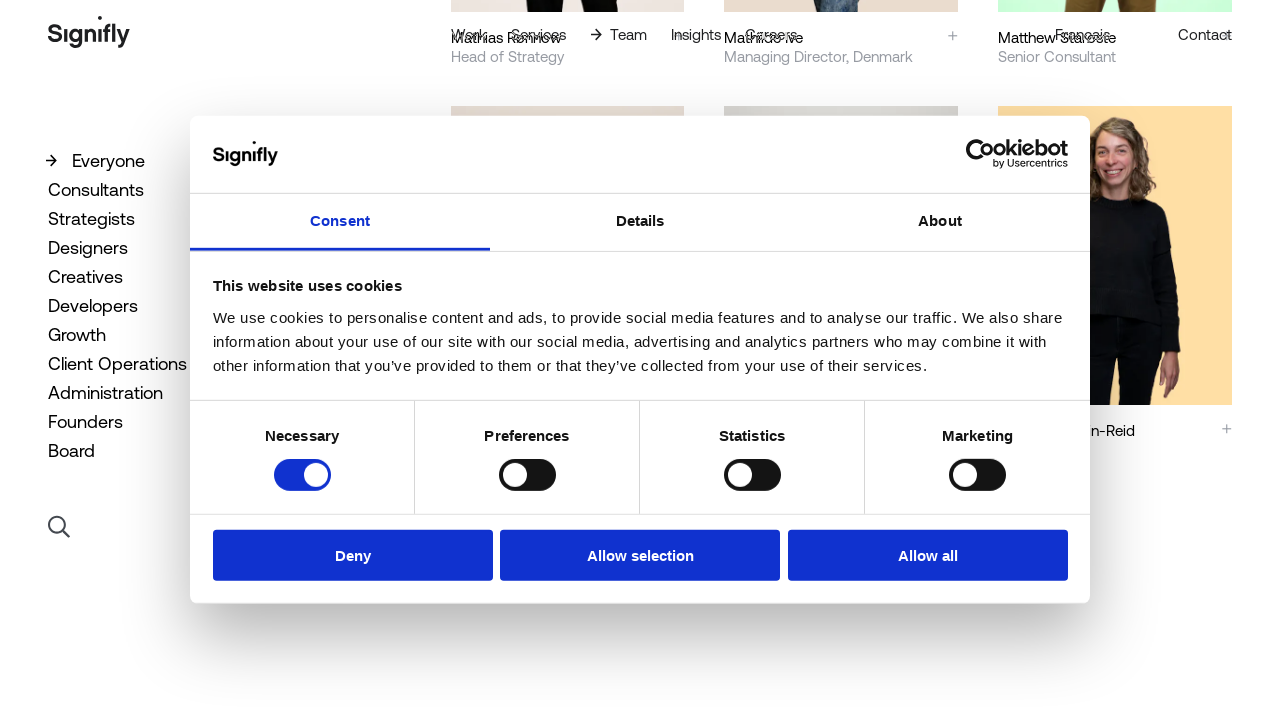

Scrolled down by 300px
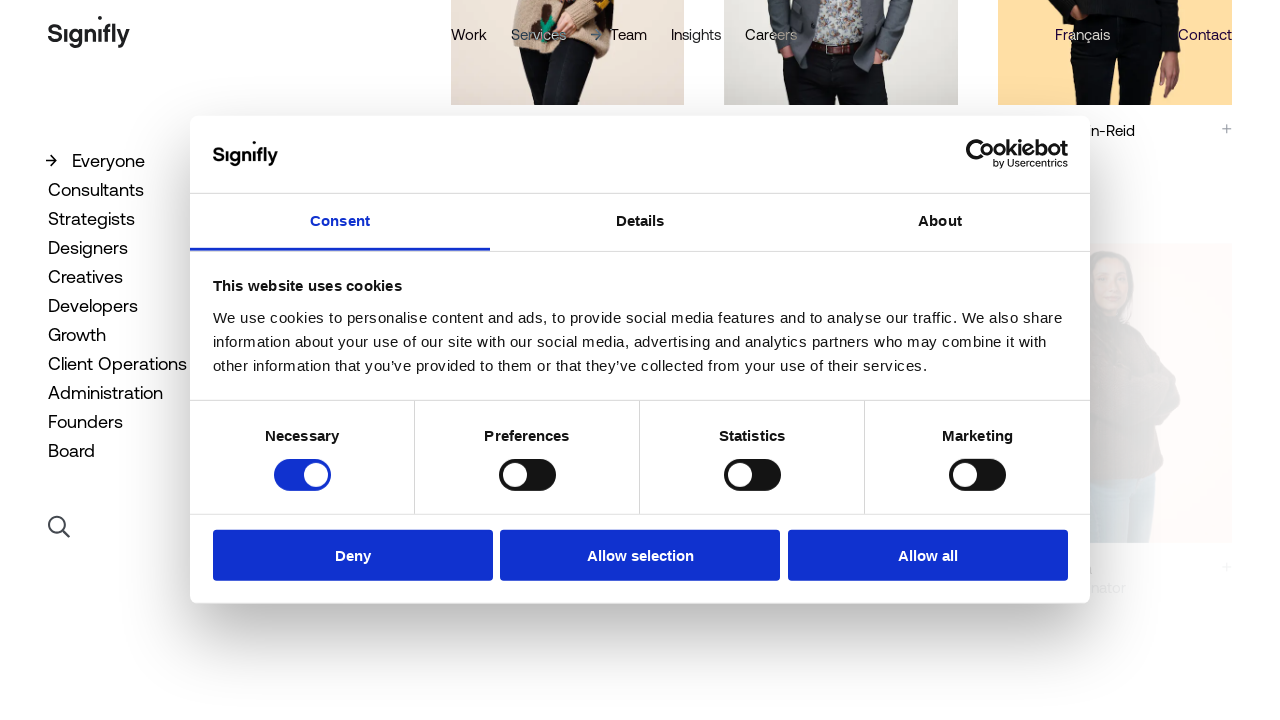

Waited 2 seconds for content to load
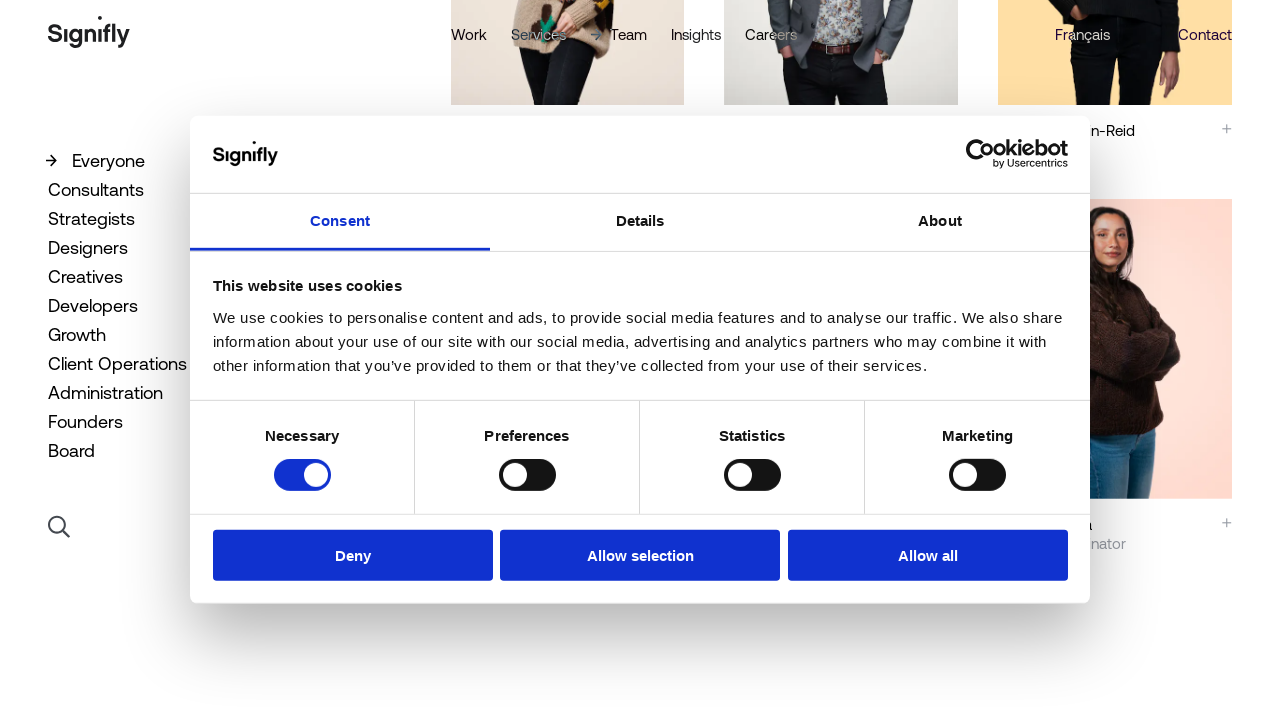

Evaluated current scroll height
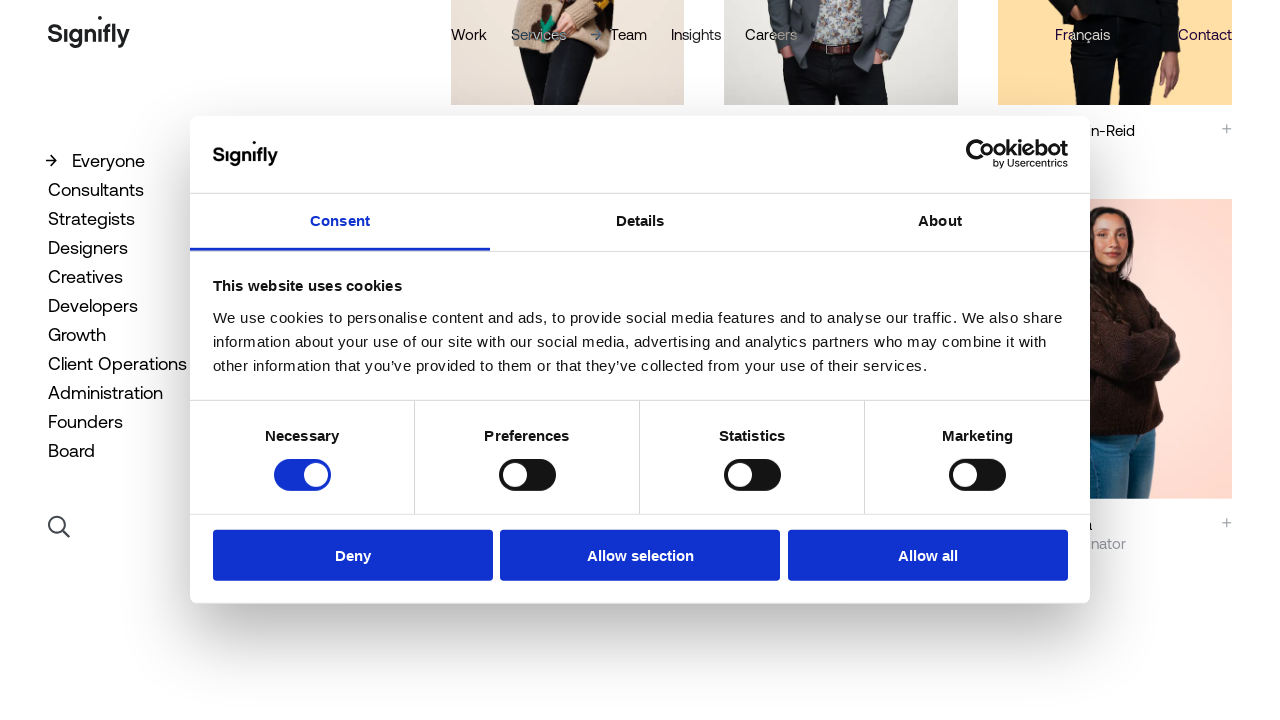

Evaluated total page height
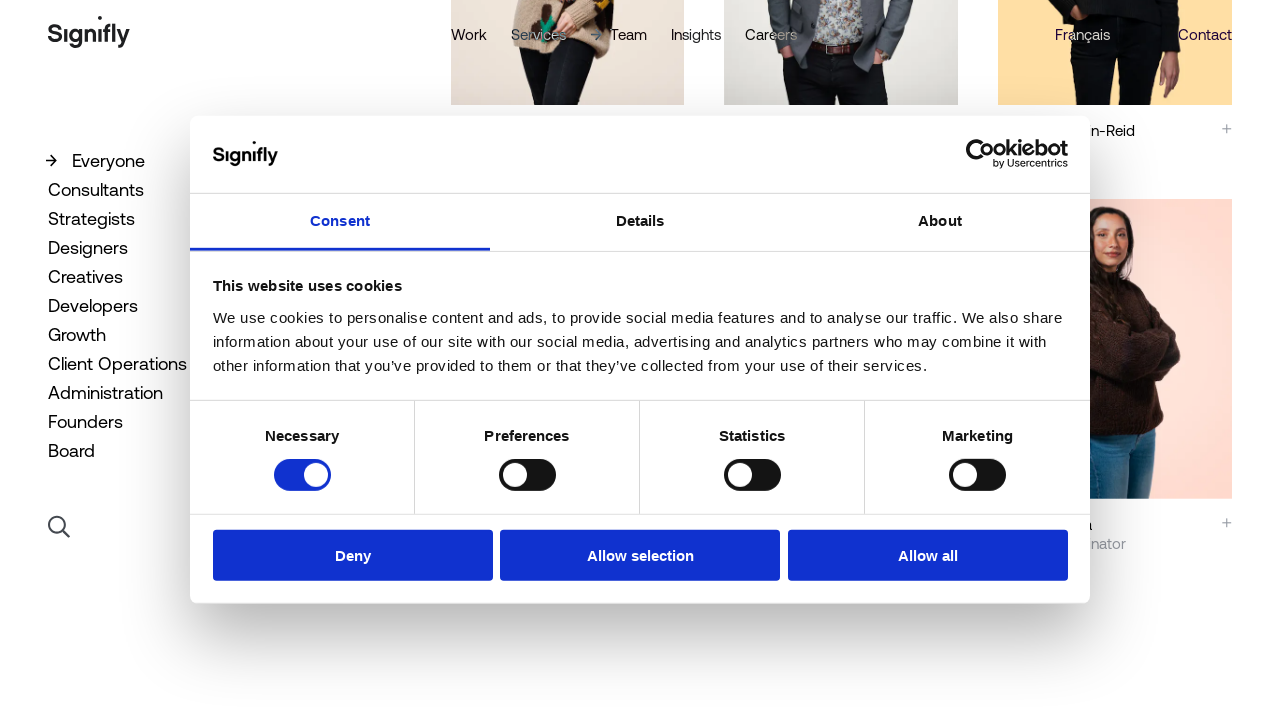

Scrolled down by 300px
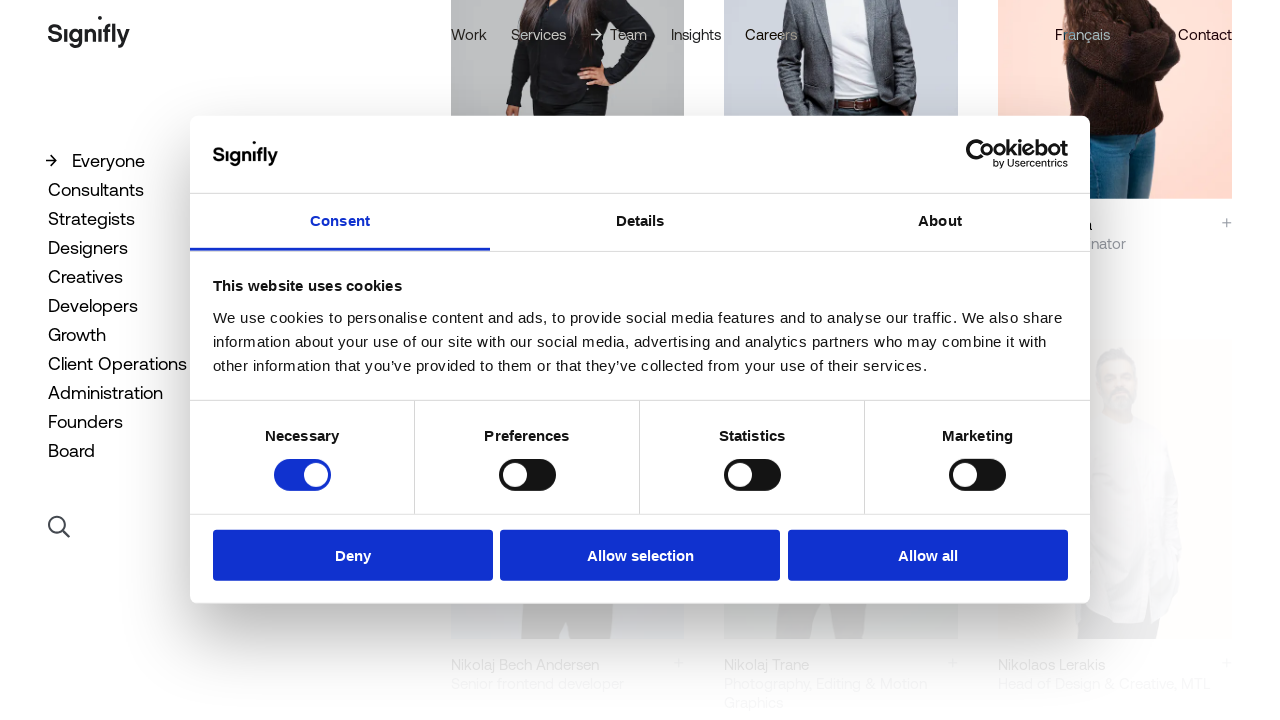

Waited 2 seconds for content to load
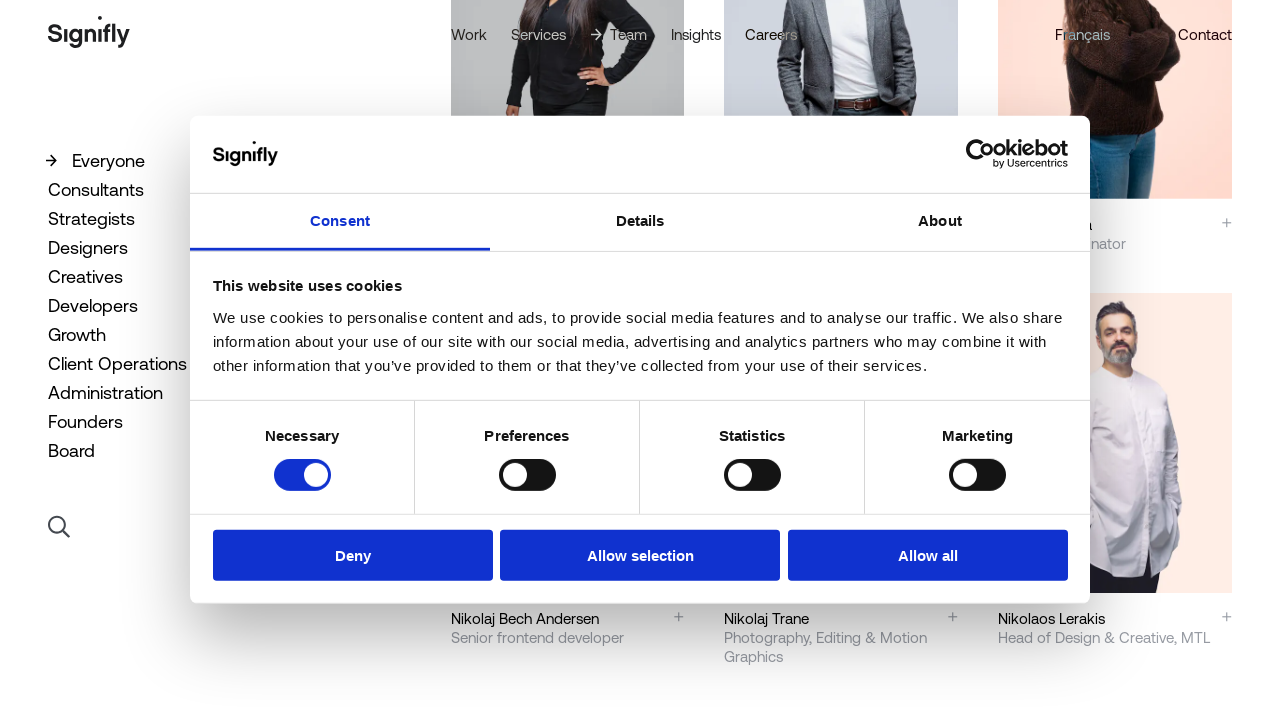

Evaluated current scroll height
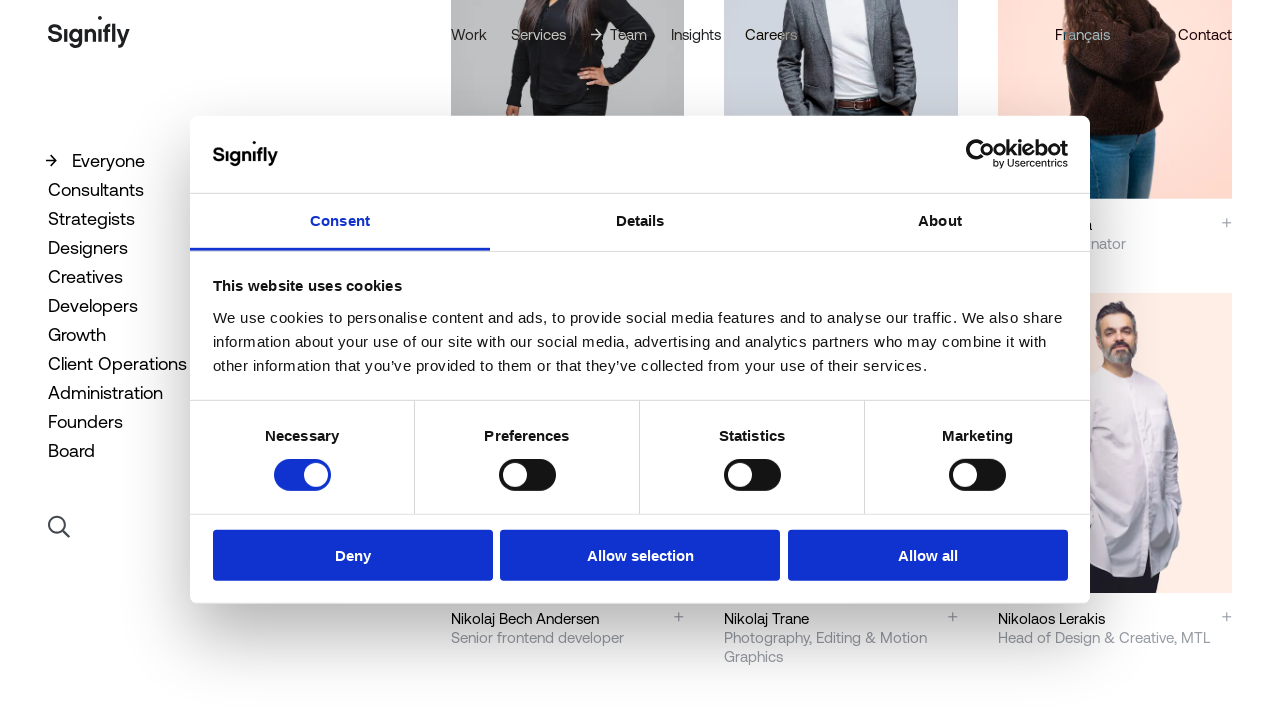

Evaluated total page height
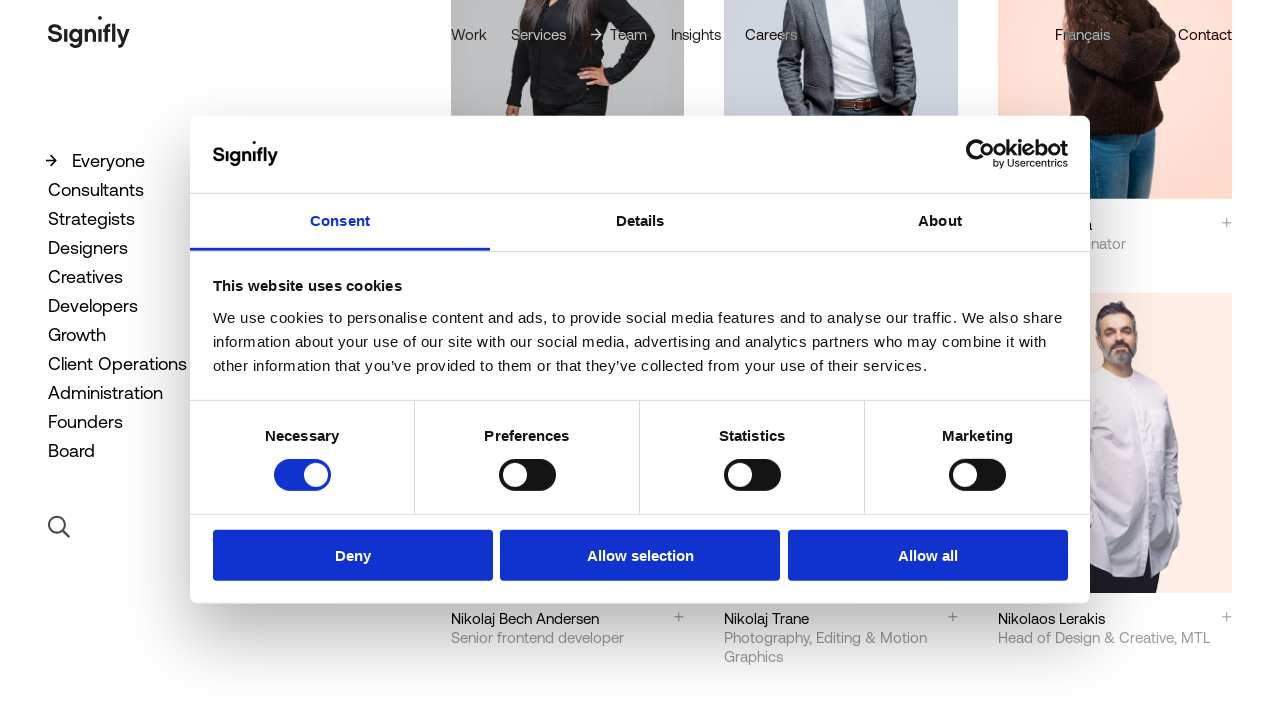

Scrolled down by 300px
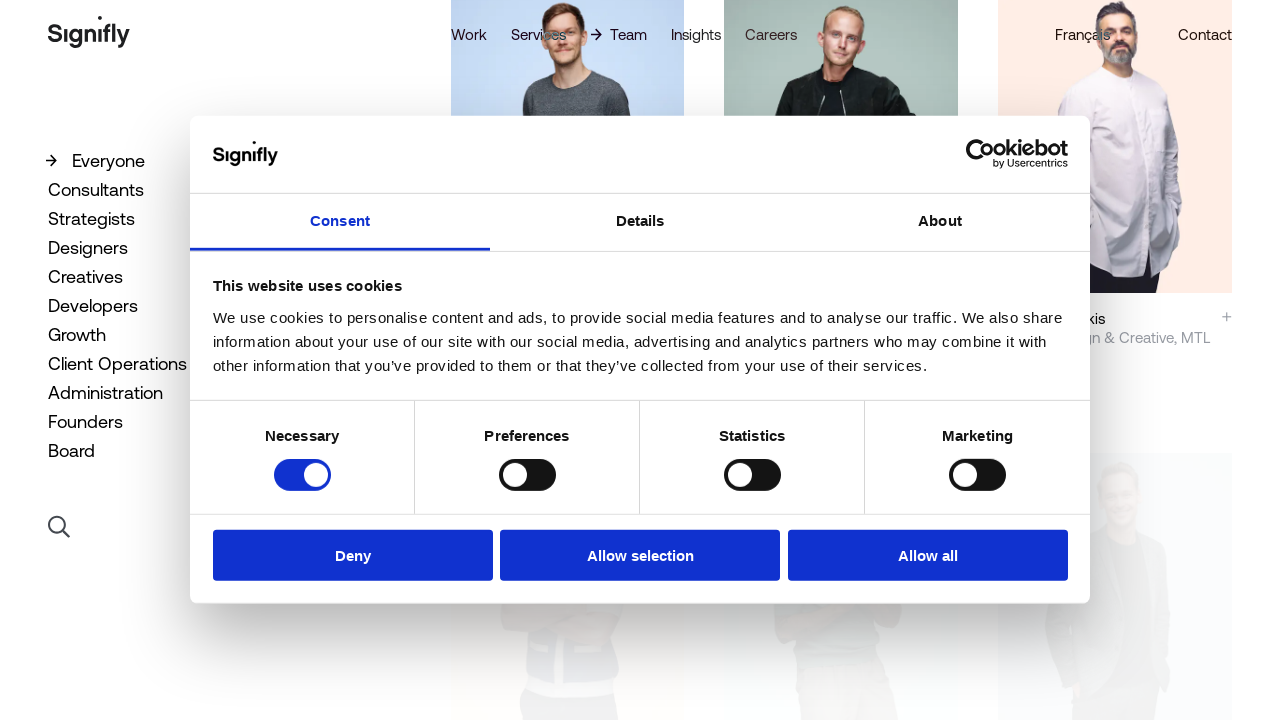

Waited 2 seconds for content to load
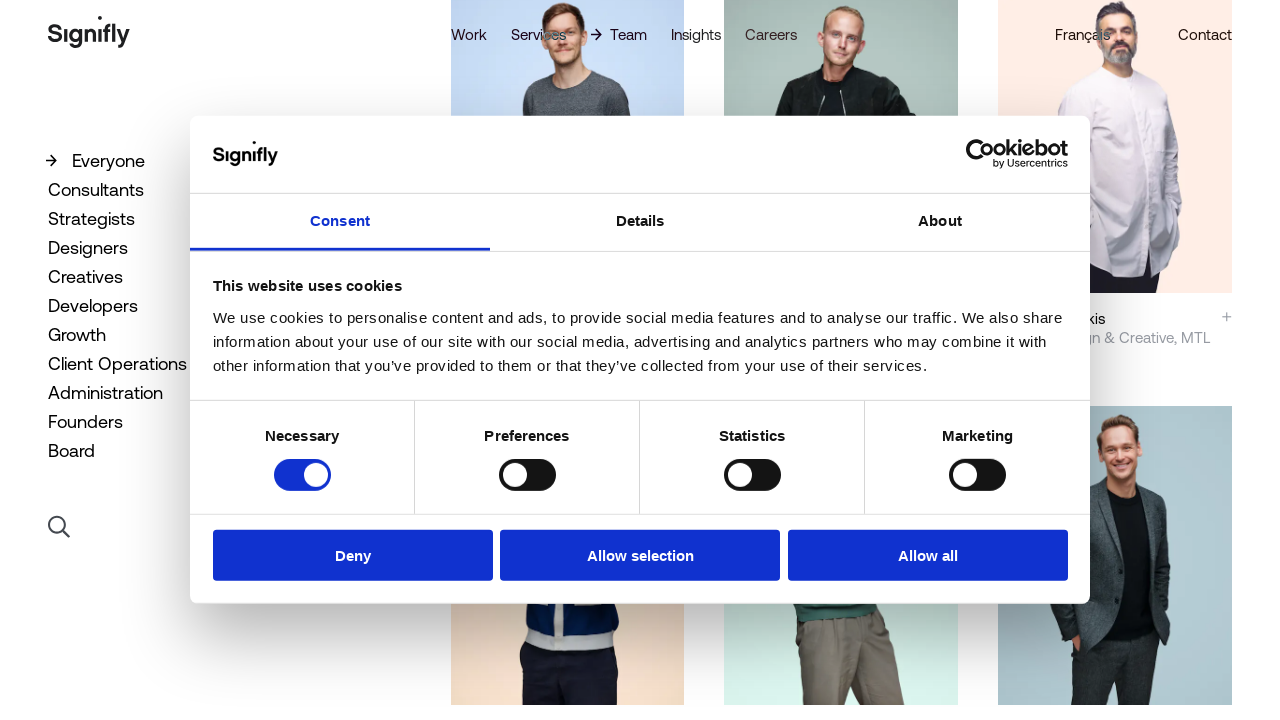

Evaluated current scroll height
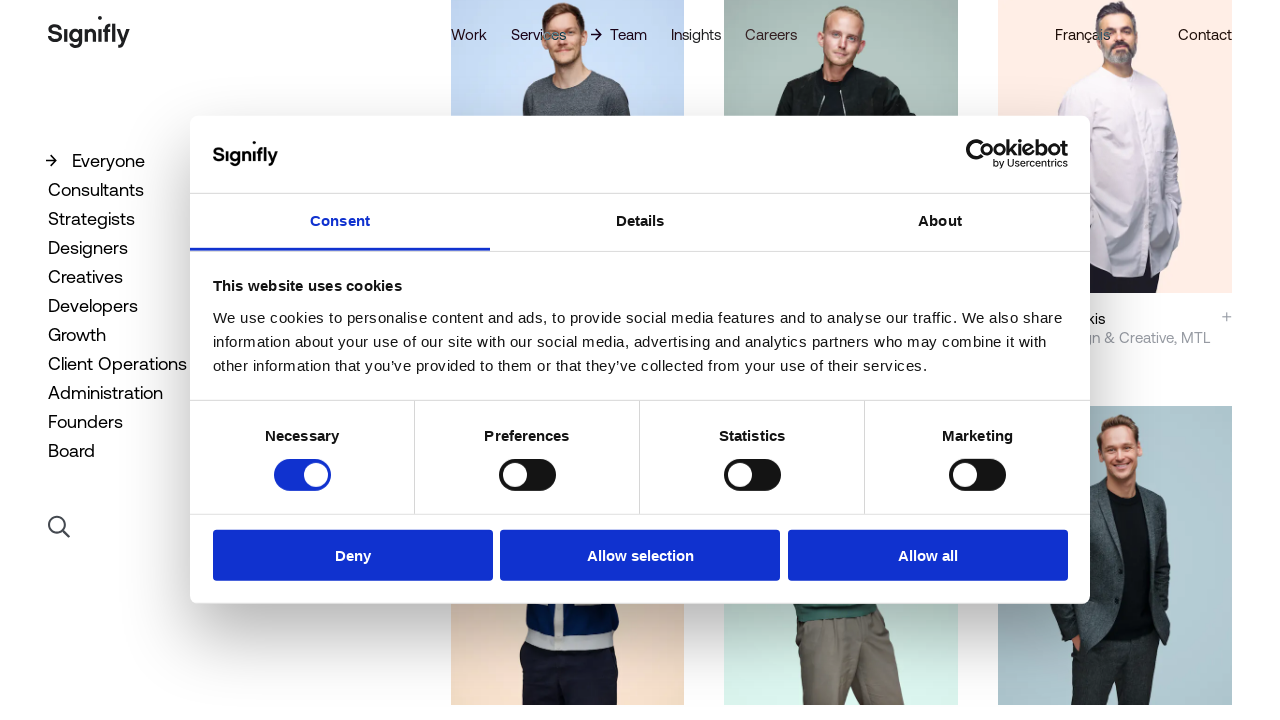

Evaluated total page height
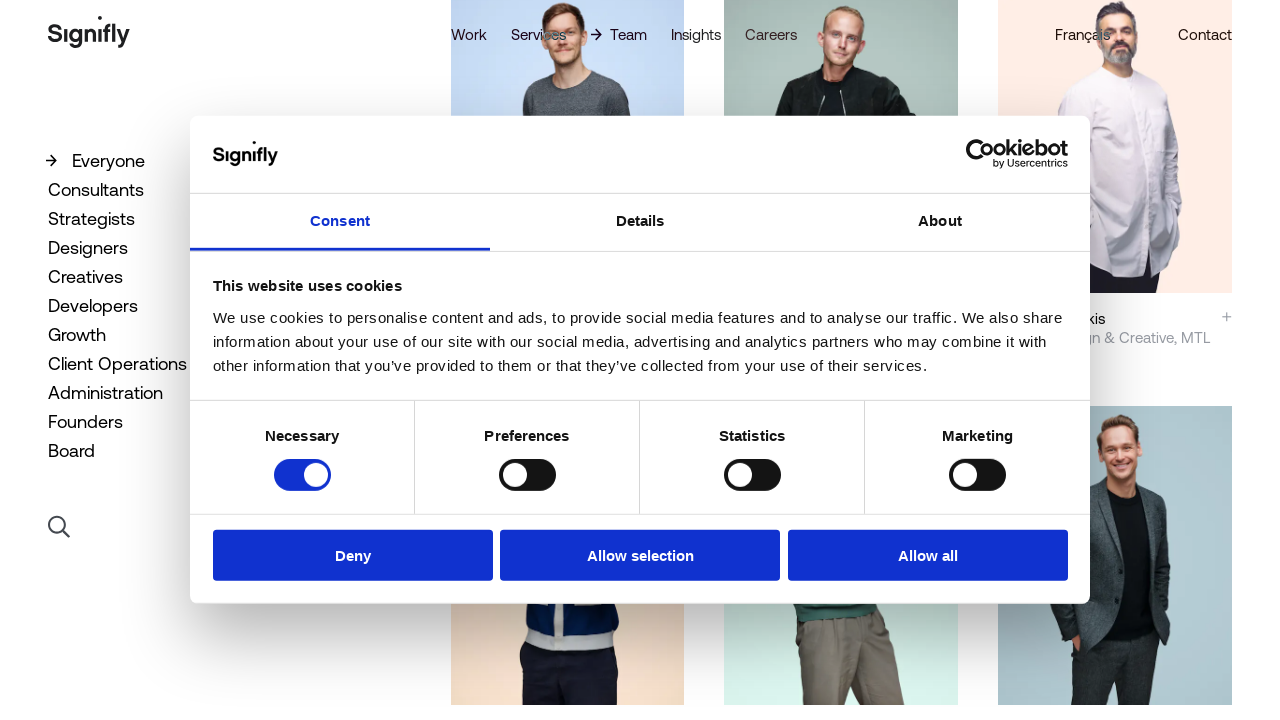

Scrolled down by 300px
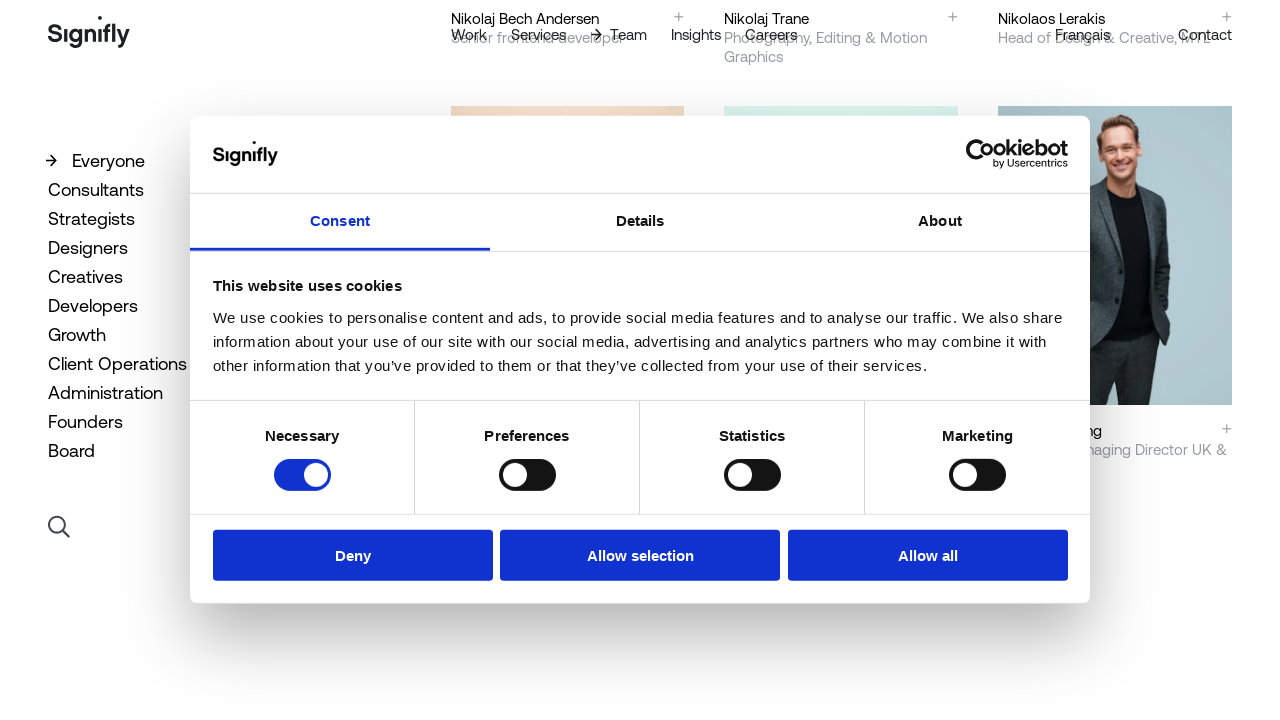

Waited 2 seconds for content to load
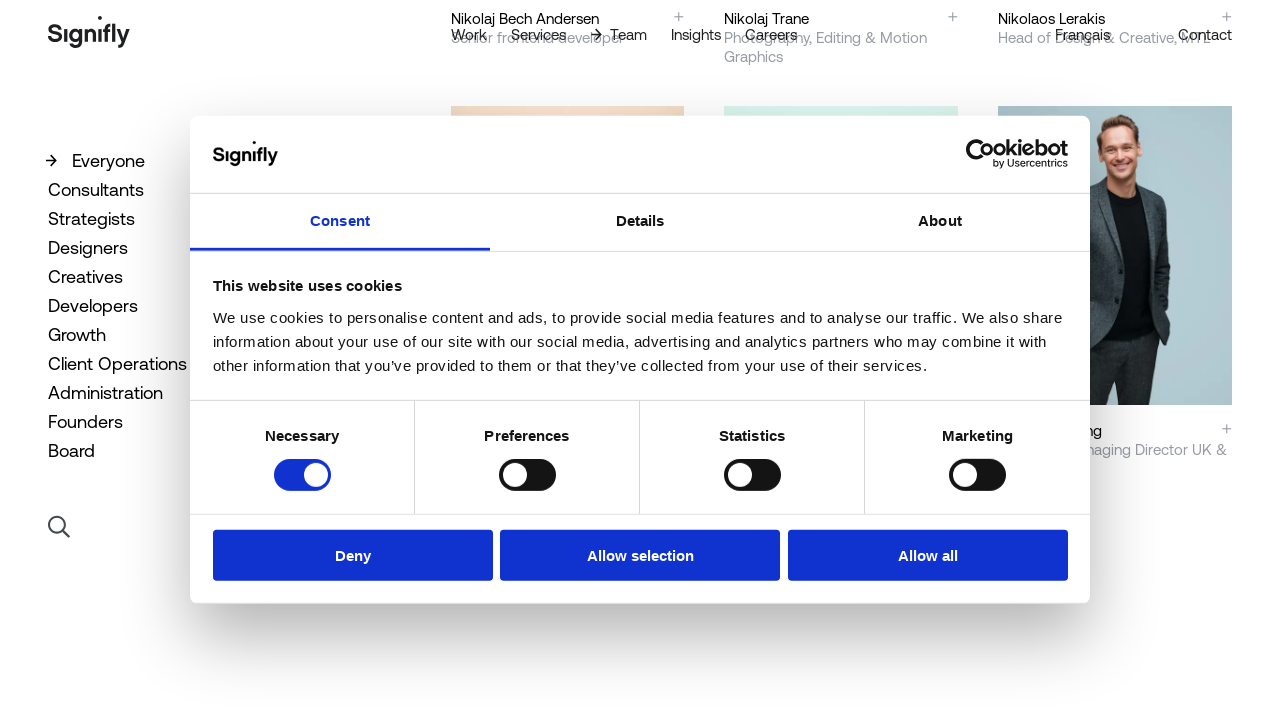

Evaluated current scroll height
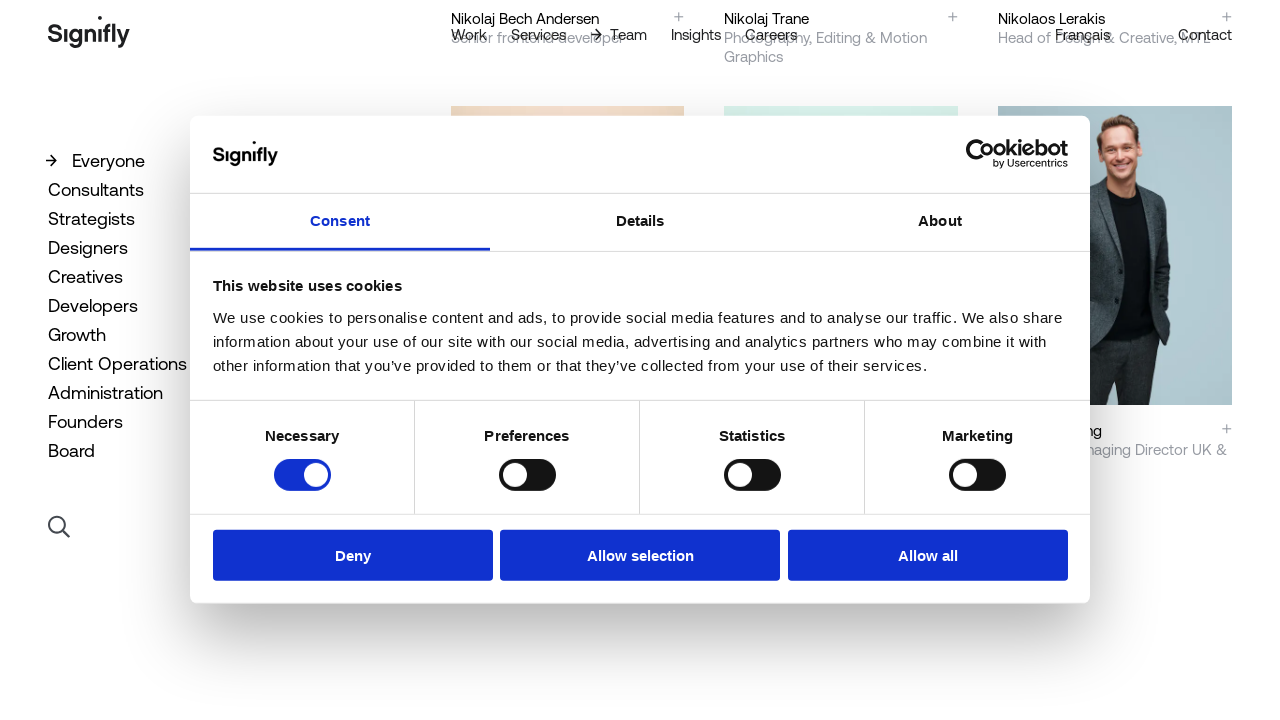

Evaluated total page height
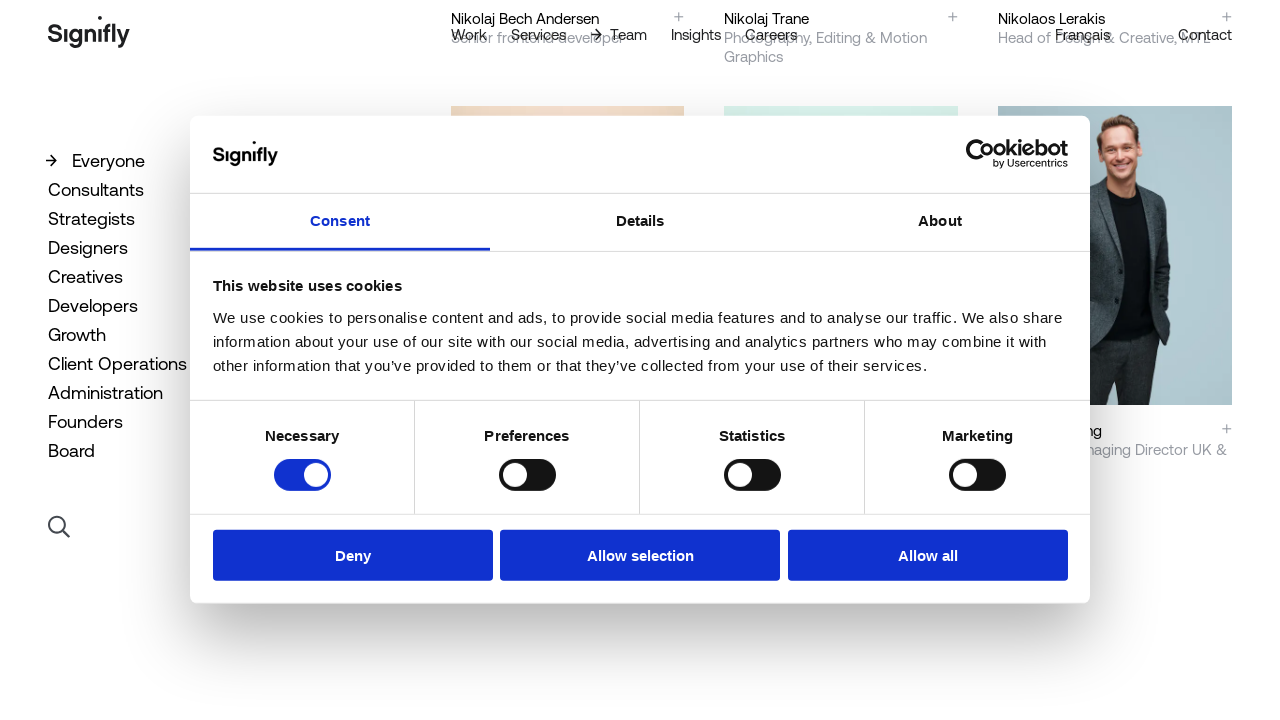

Scrolled down by 300px
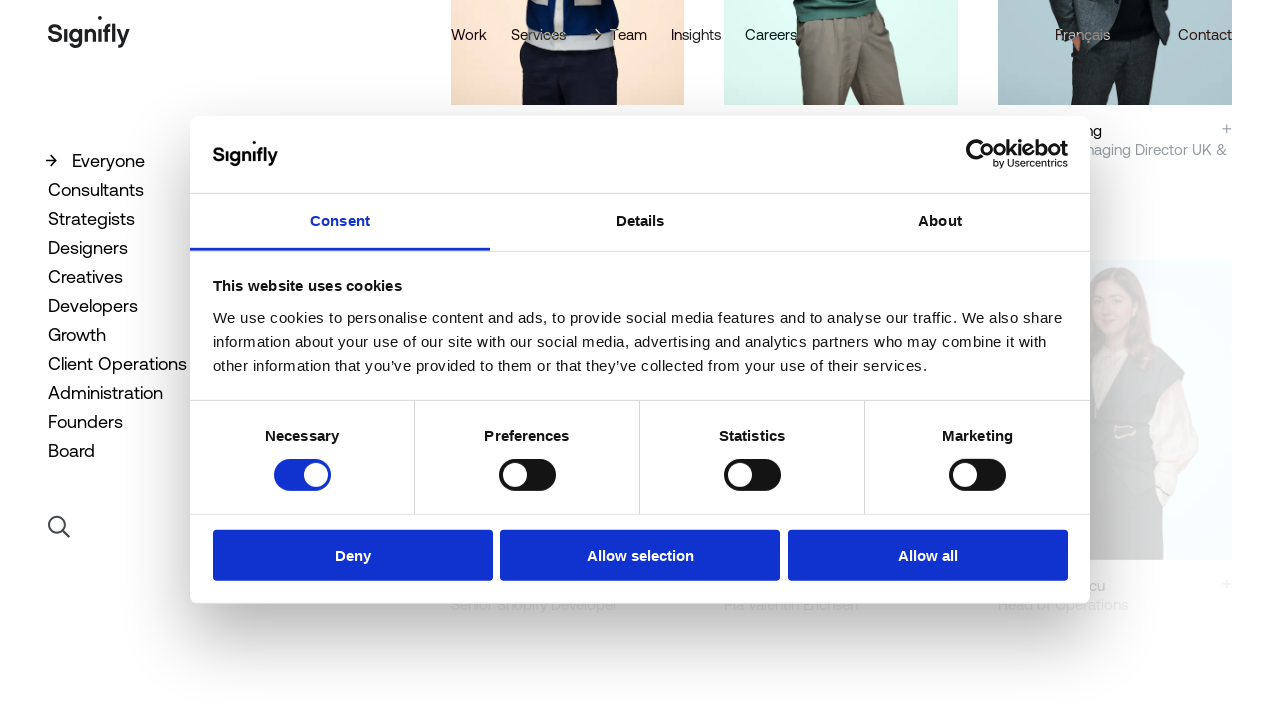

Waited 2 seconds for content to load
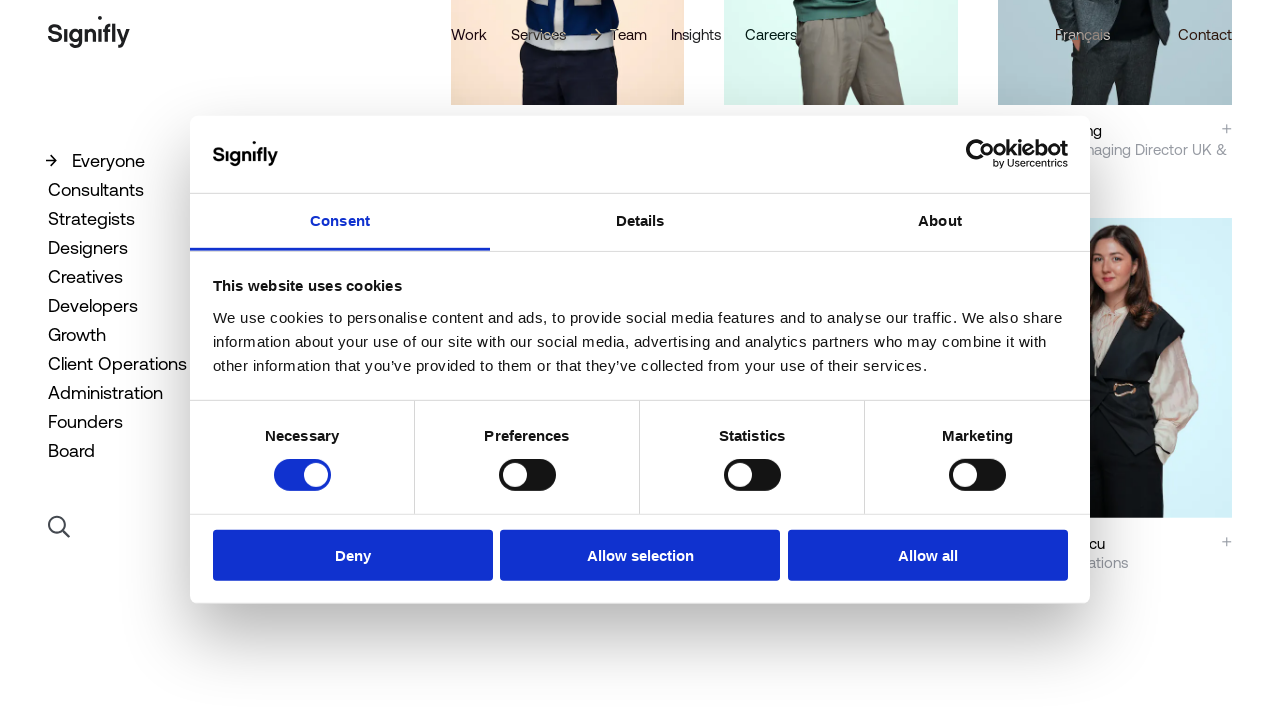

Evaluated current scroll height
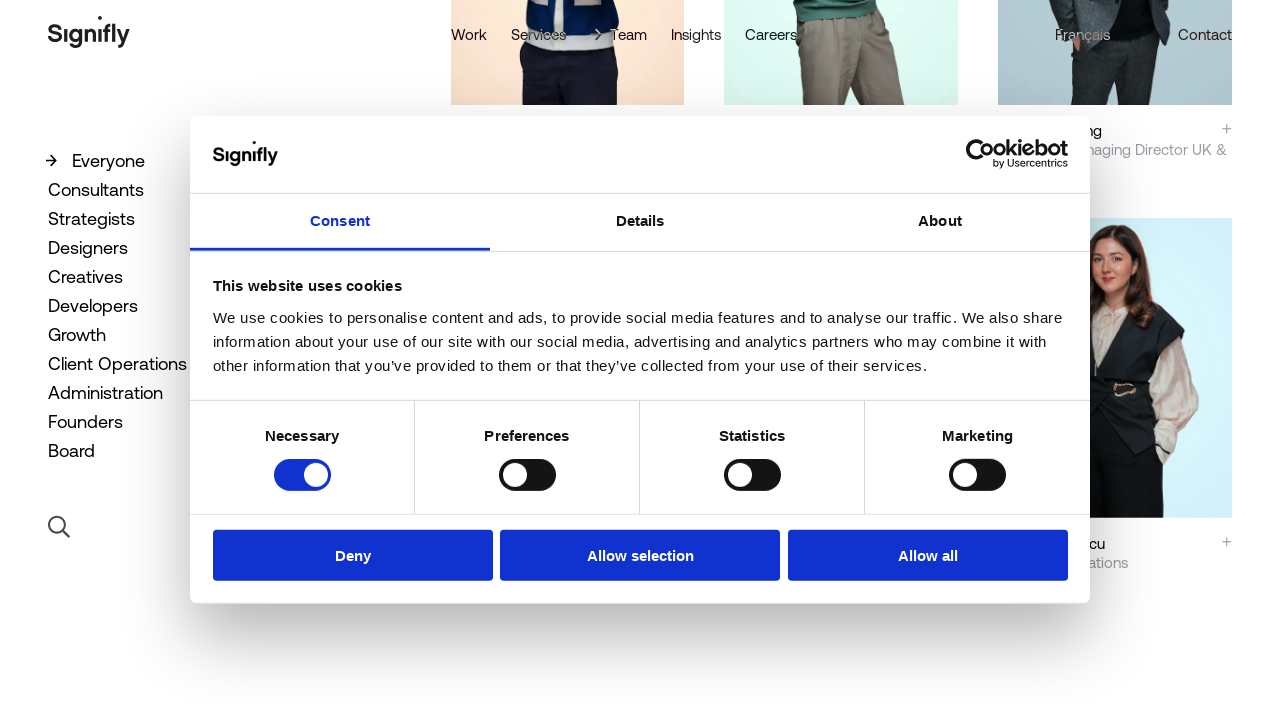

Evaluated total page height
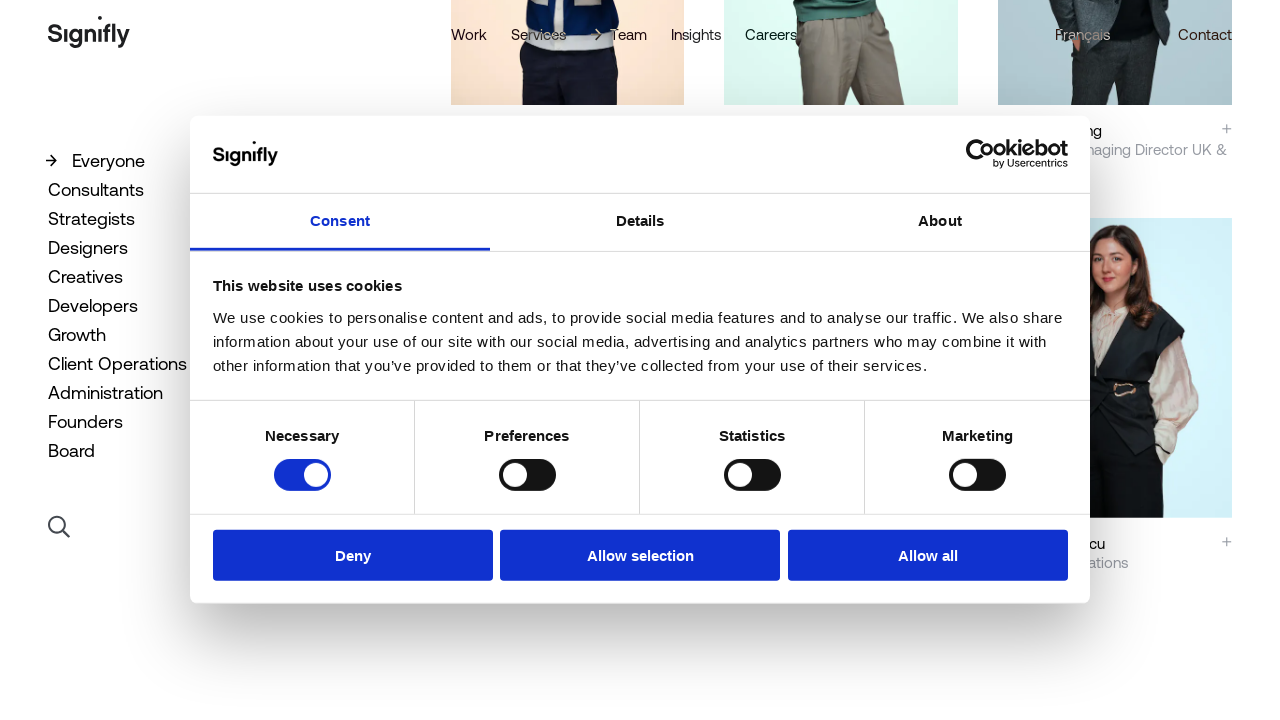

Scrolled down by 300px
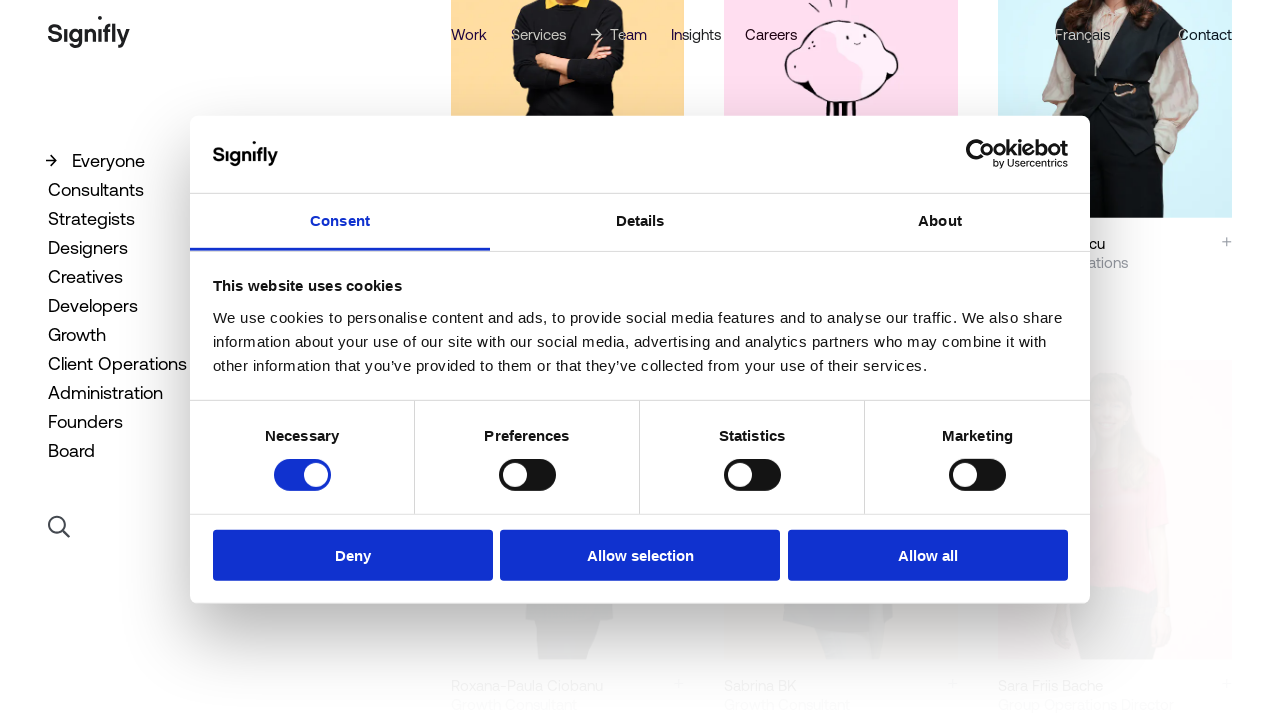

Waited 2 seconds for content to load
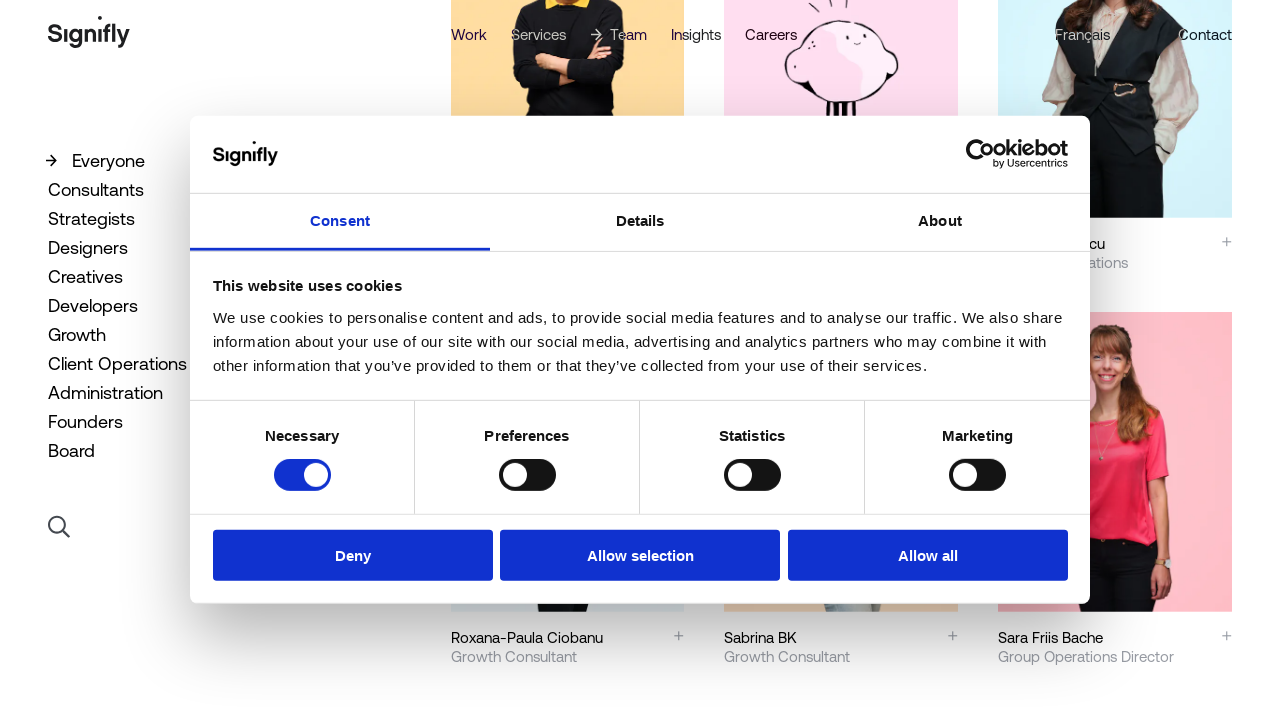

Evaluated current scroll height
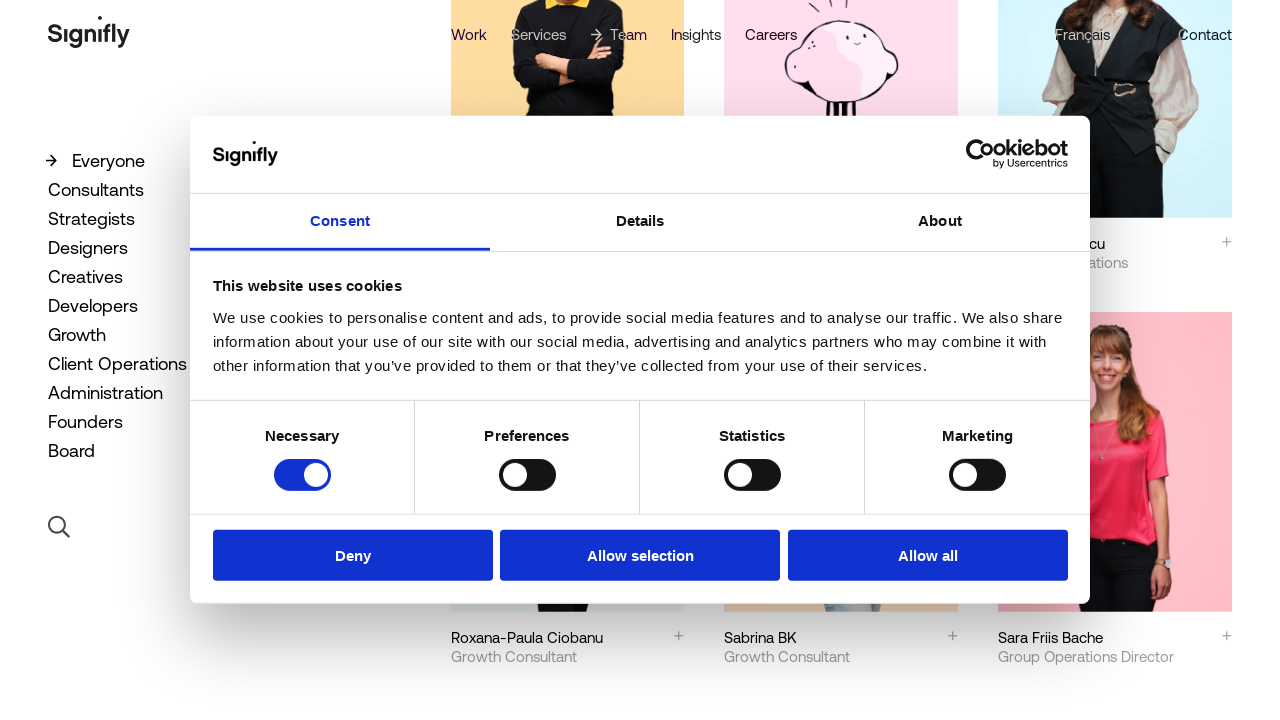

Evaluated total page height
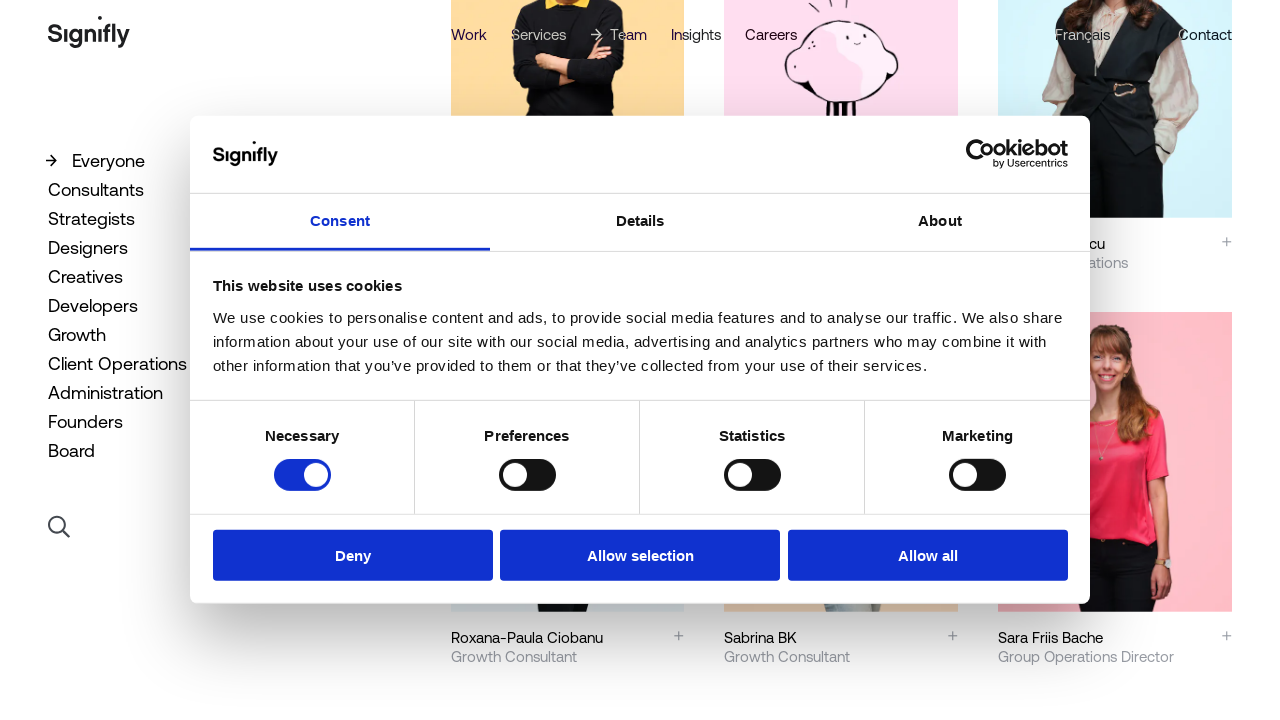

Scrolled down by 300px
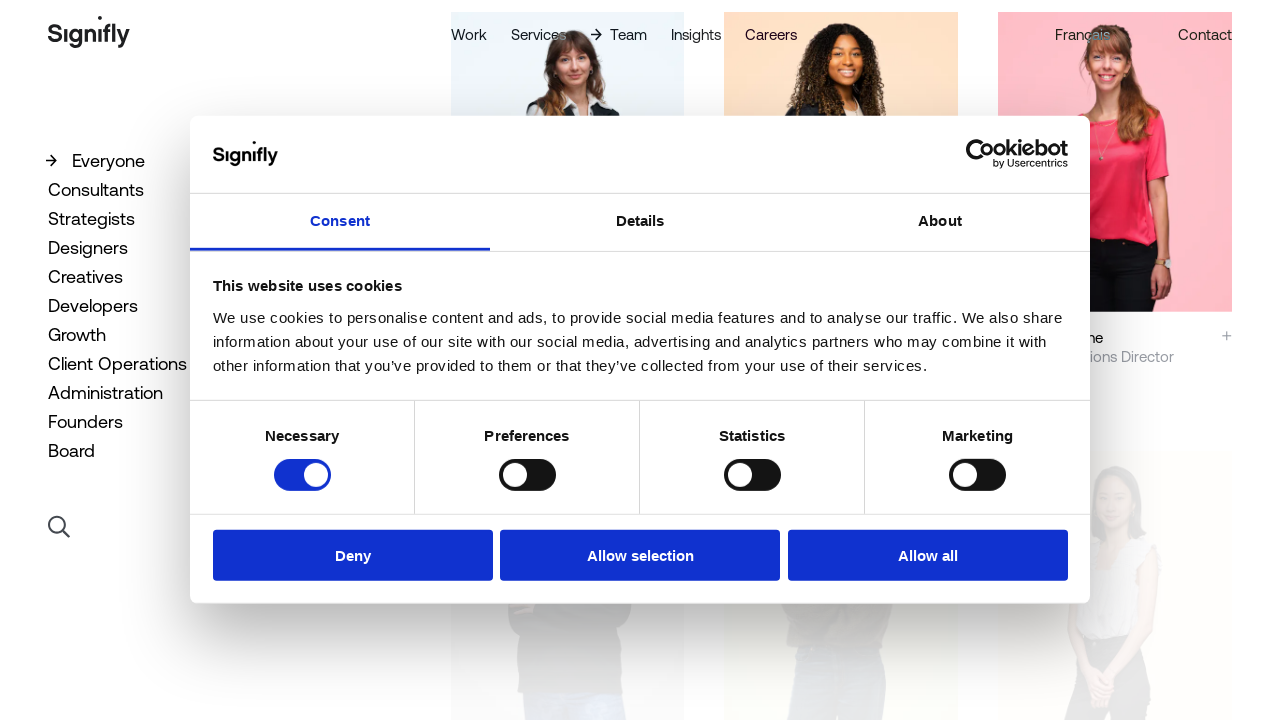

Waited 2 seconds for content to load
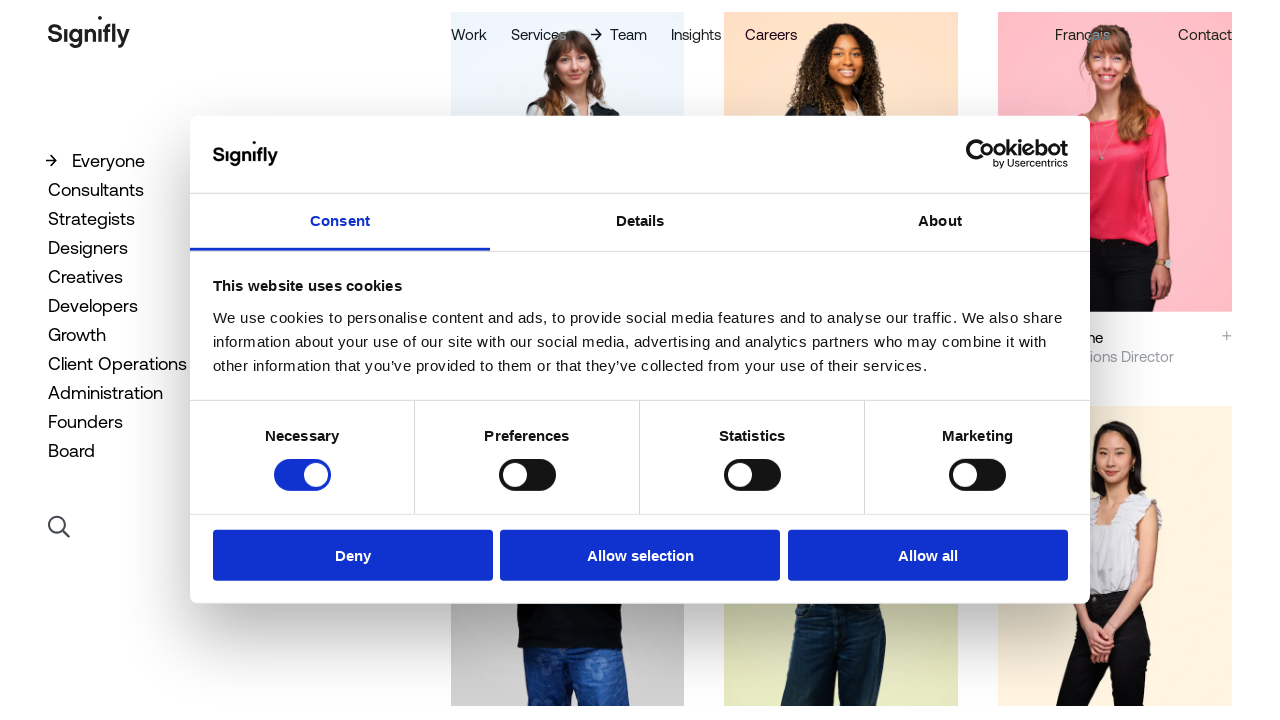

Evaluated current scroll height
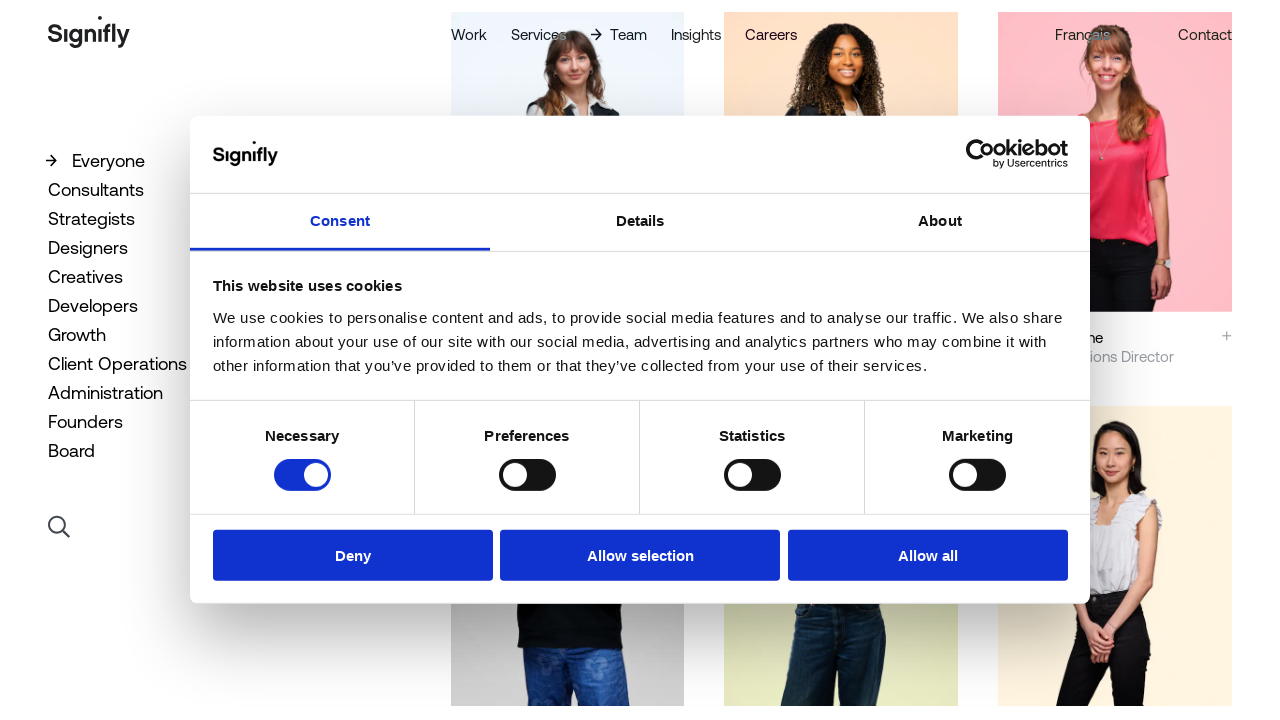

Evaluated total page height
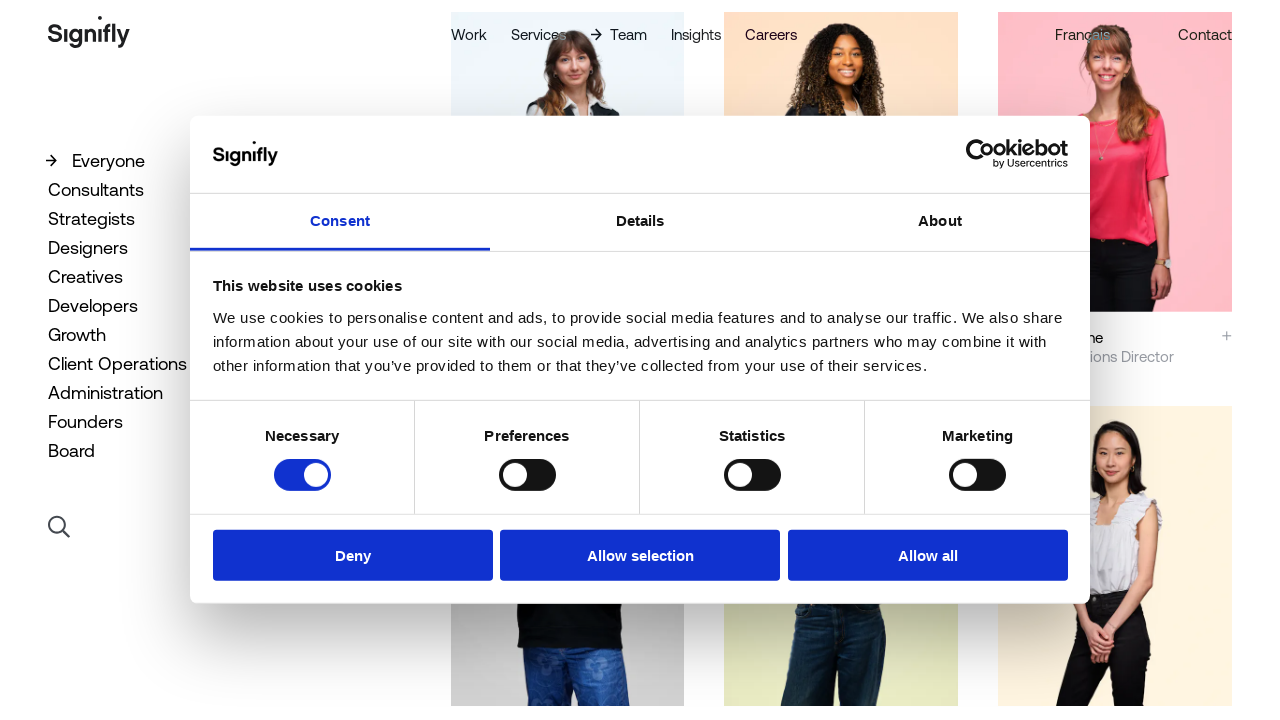

Scrolled down by 300px
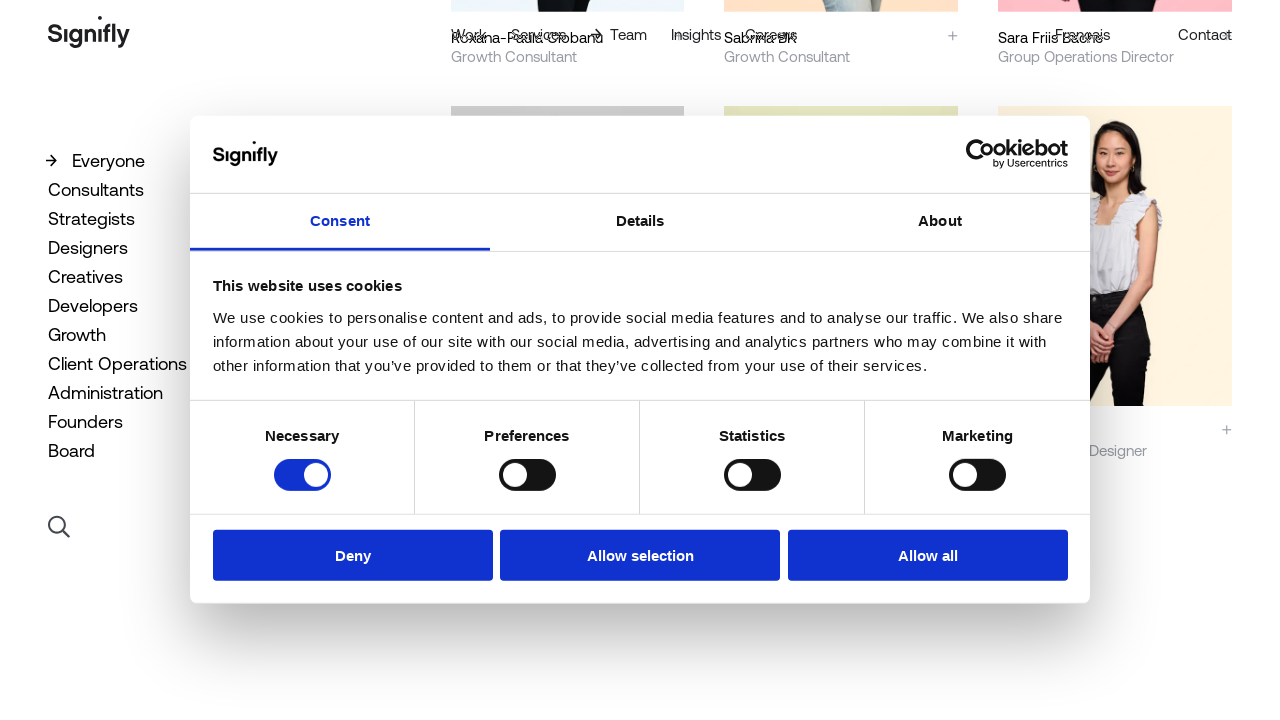

Waited 2 seconds for content to load
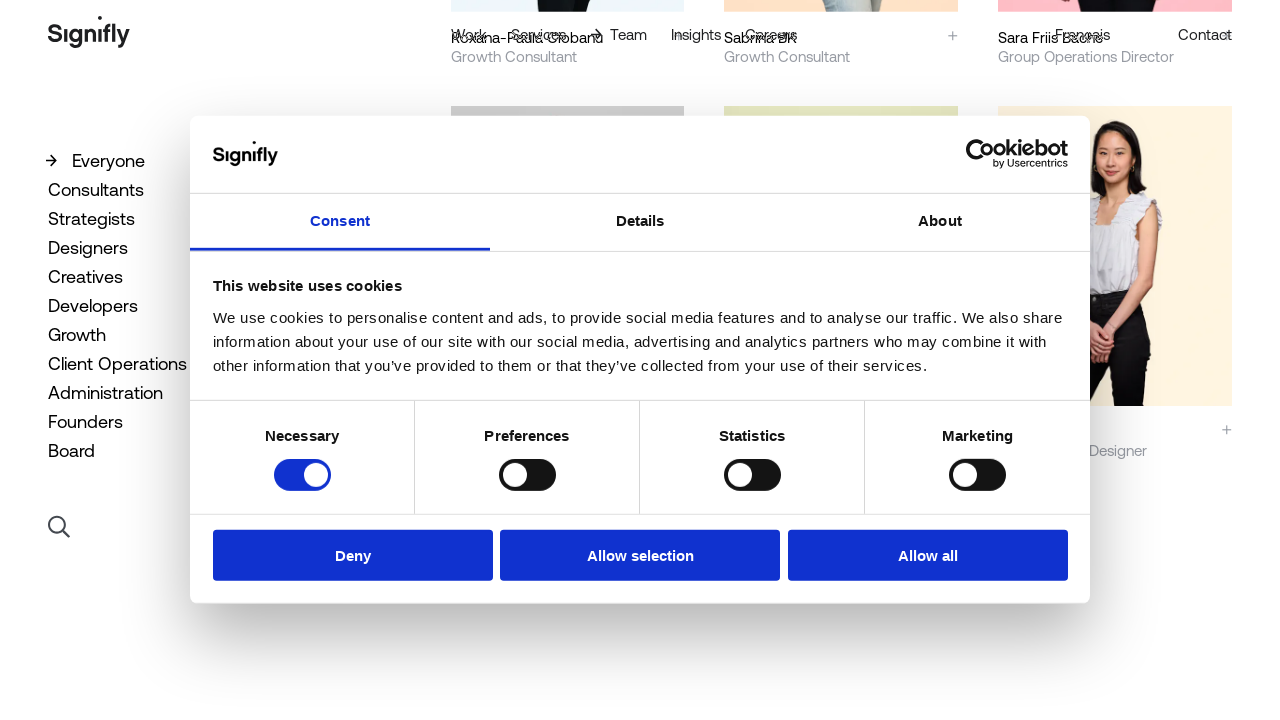

Evaluated current scroll height
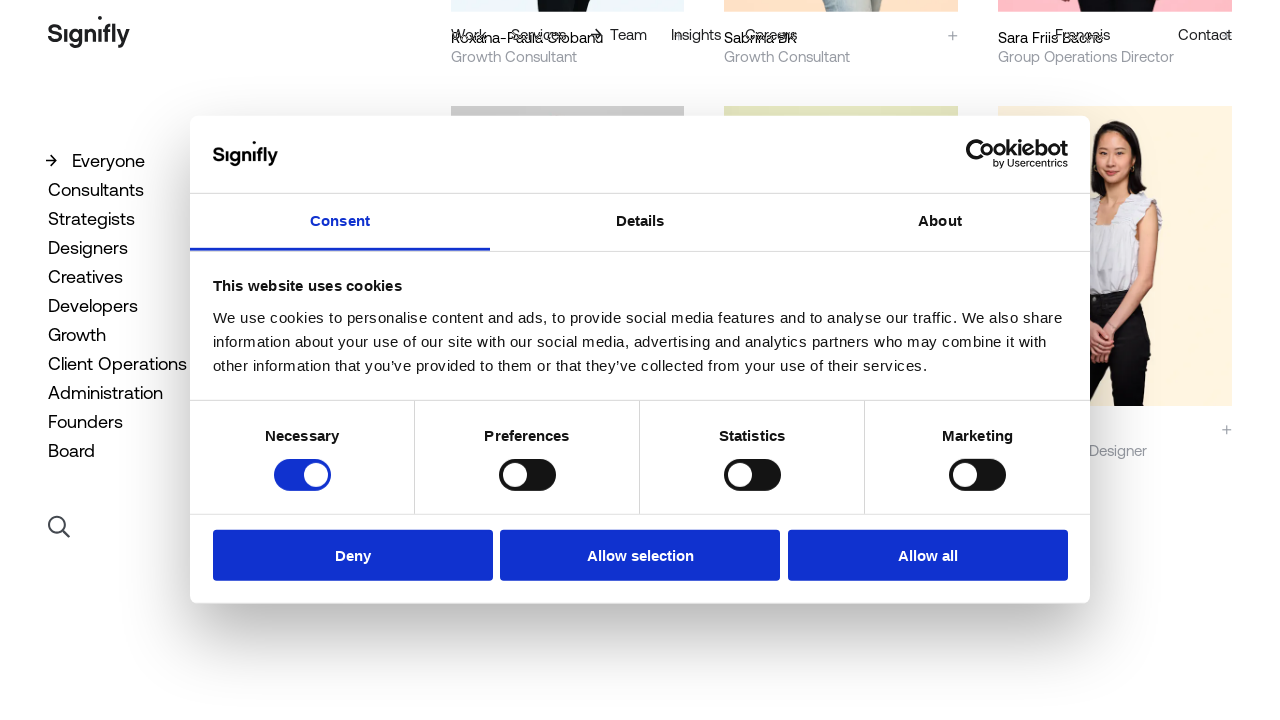

Evaluated total page height
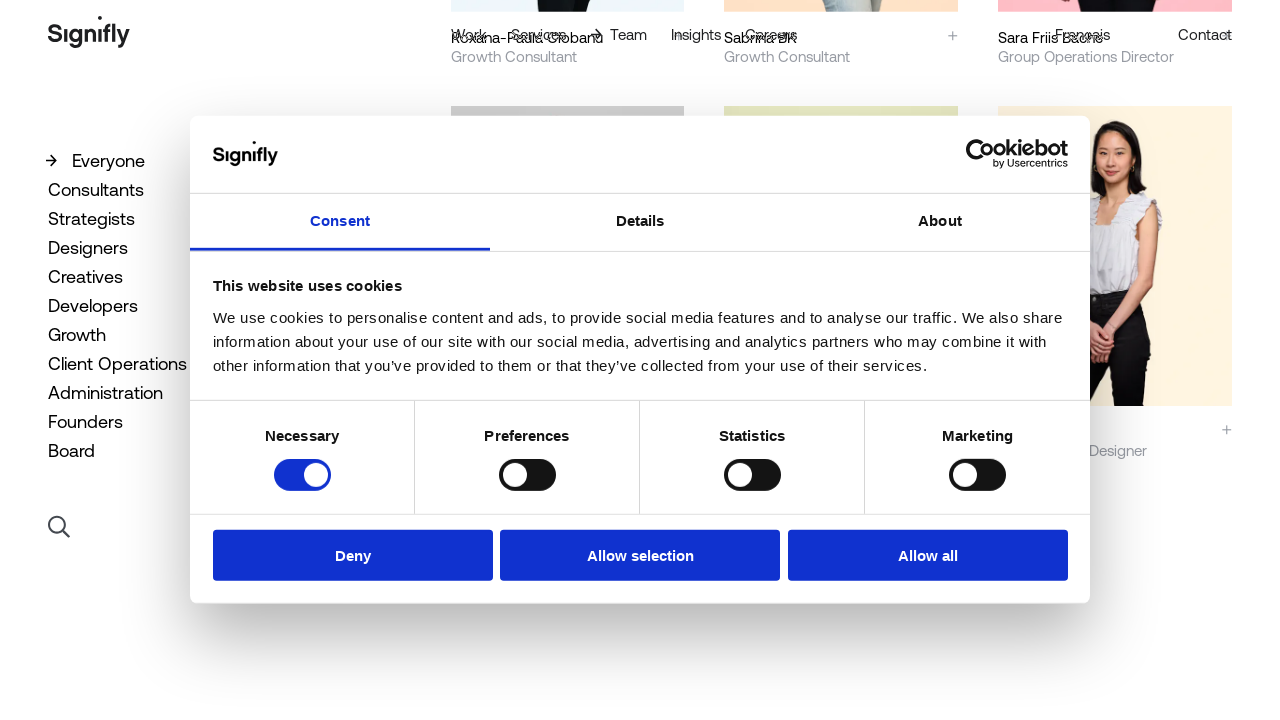

Scrolled down by 300px
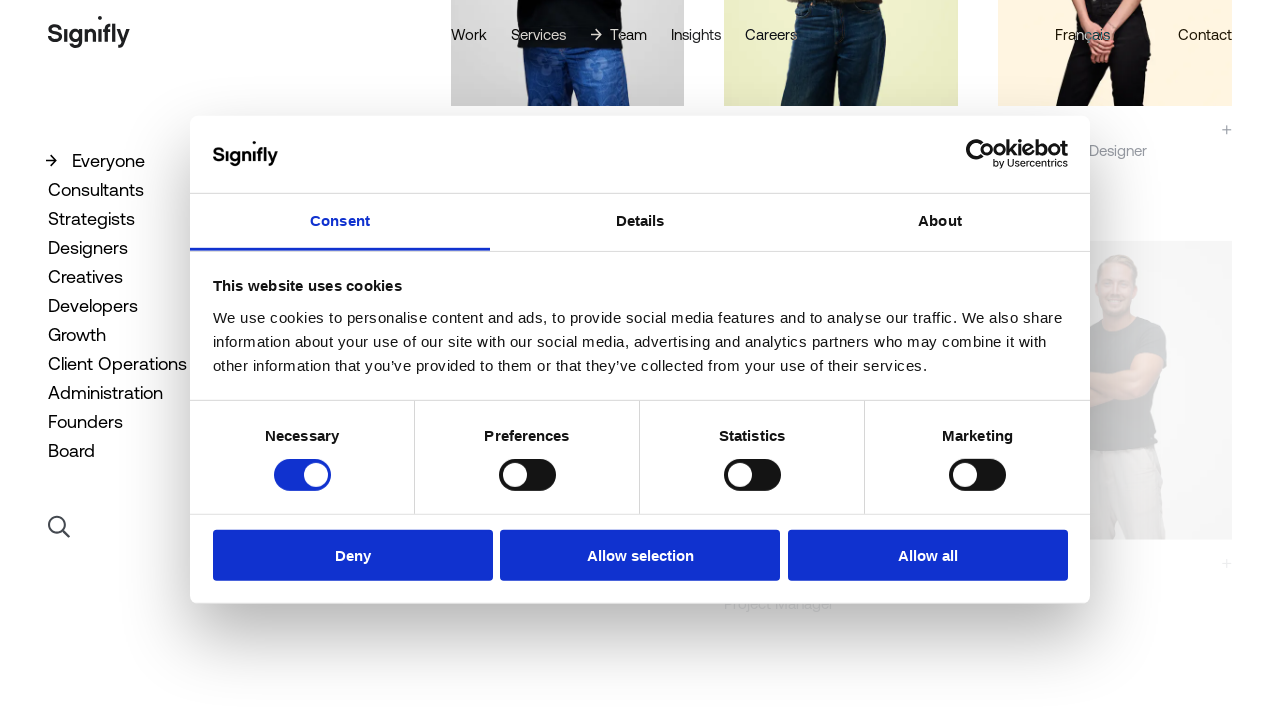

Waited 2 seconds for content to load
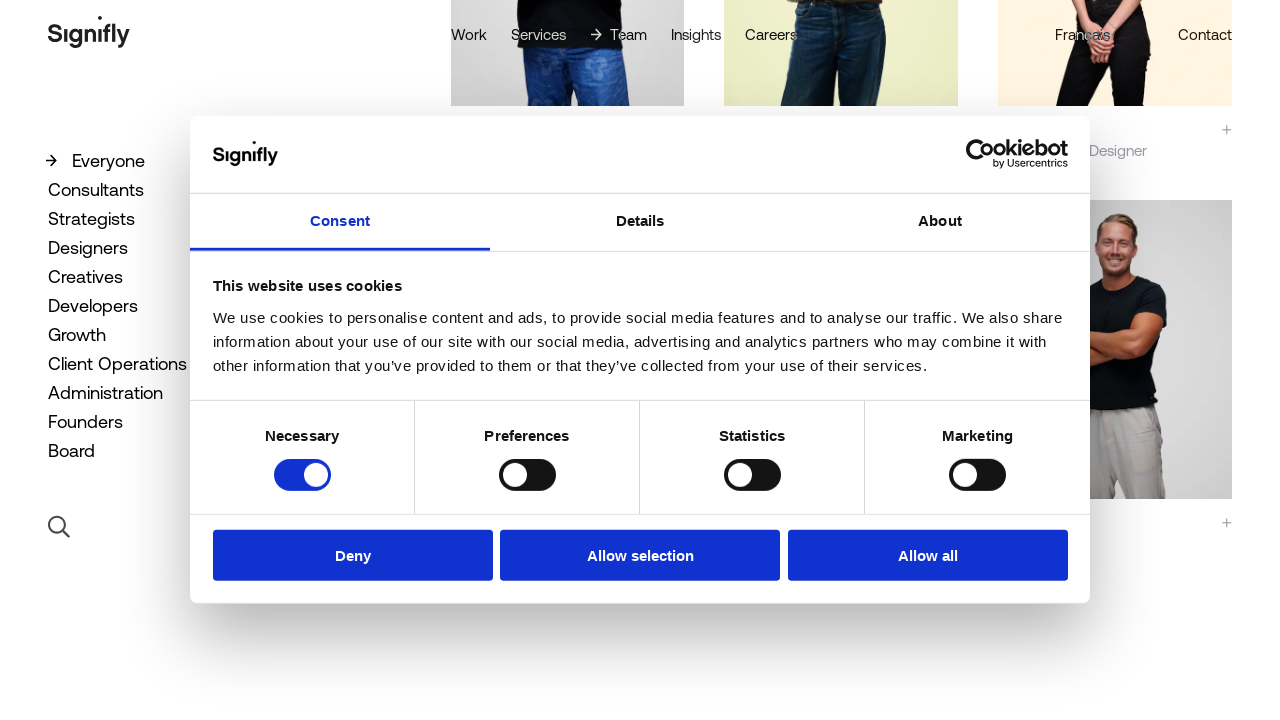

Evaluated current scroll height
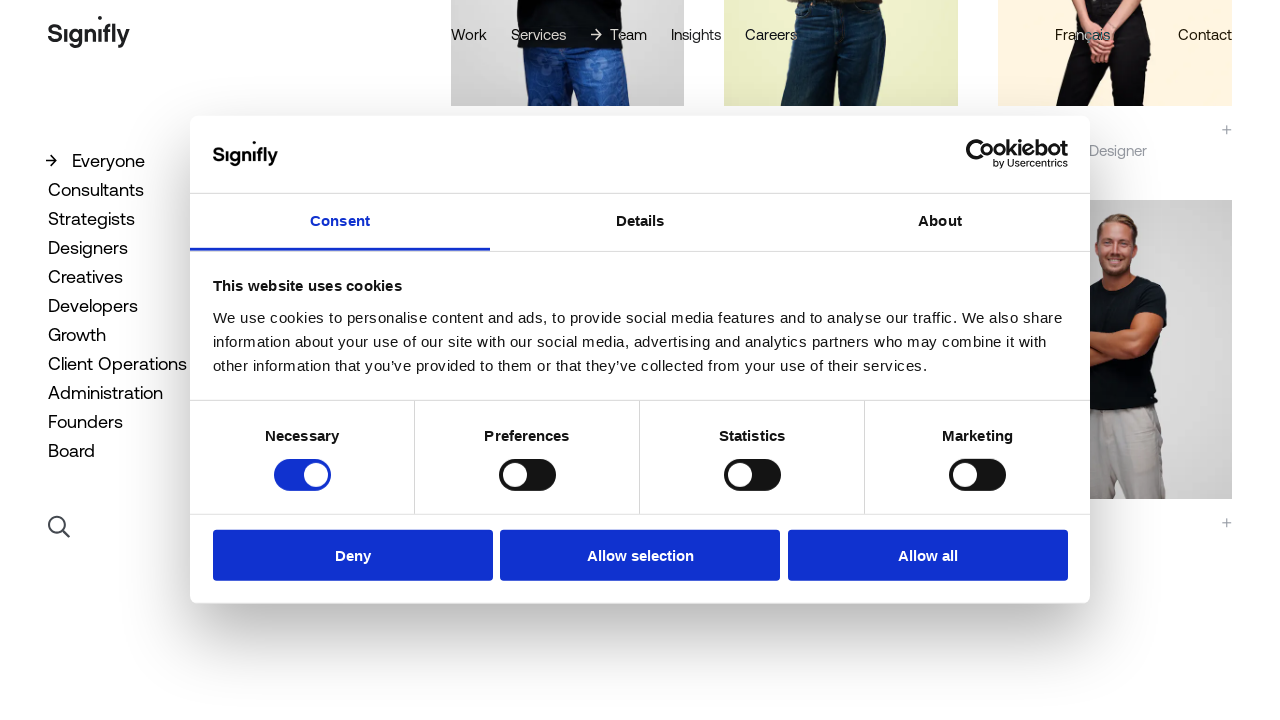

Evaluated total page height
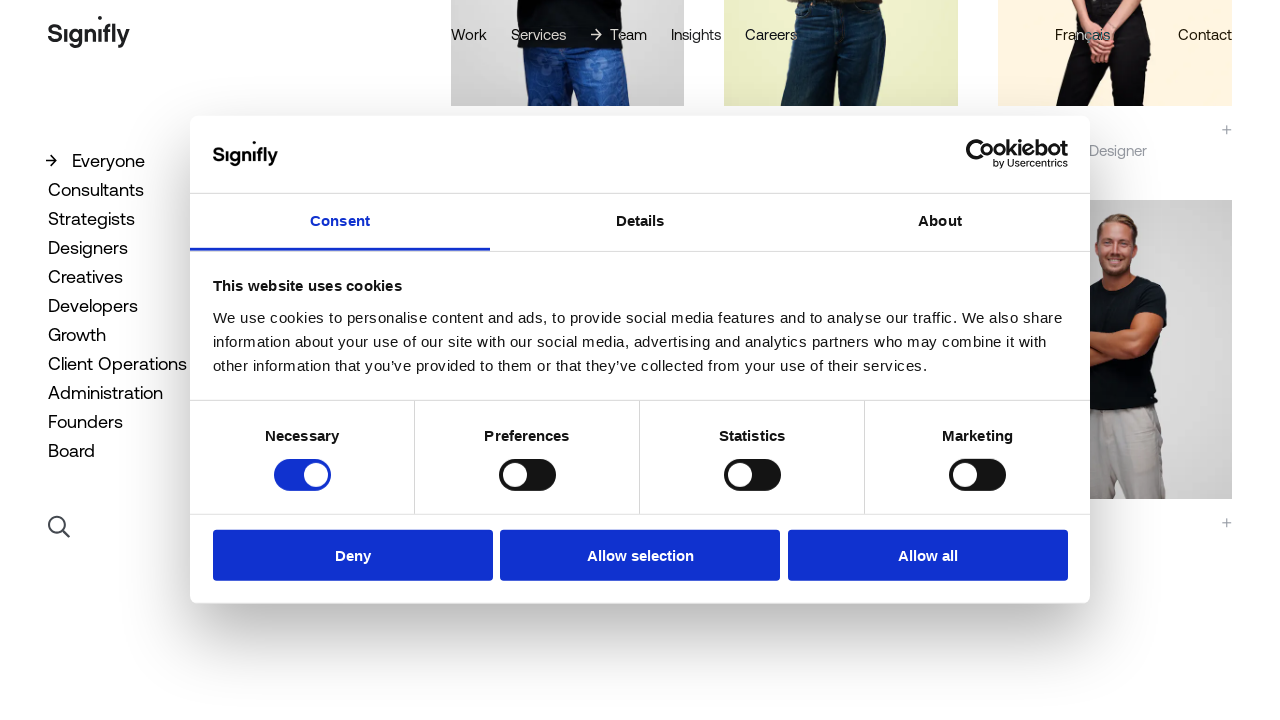

Scrolled down by 300px
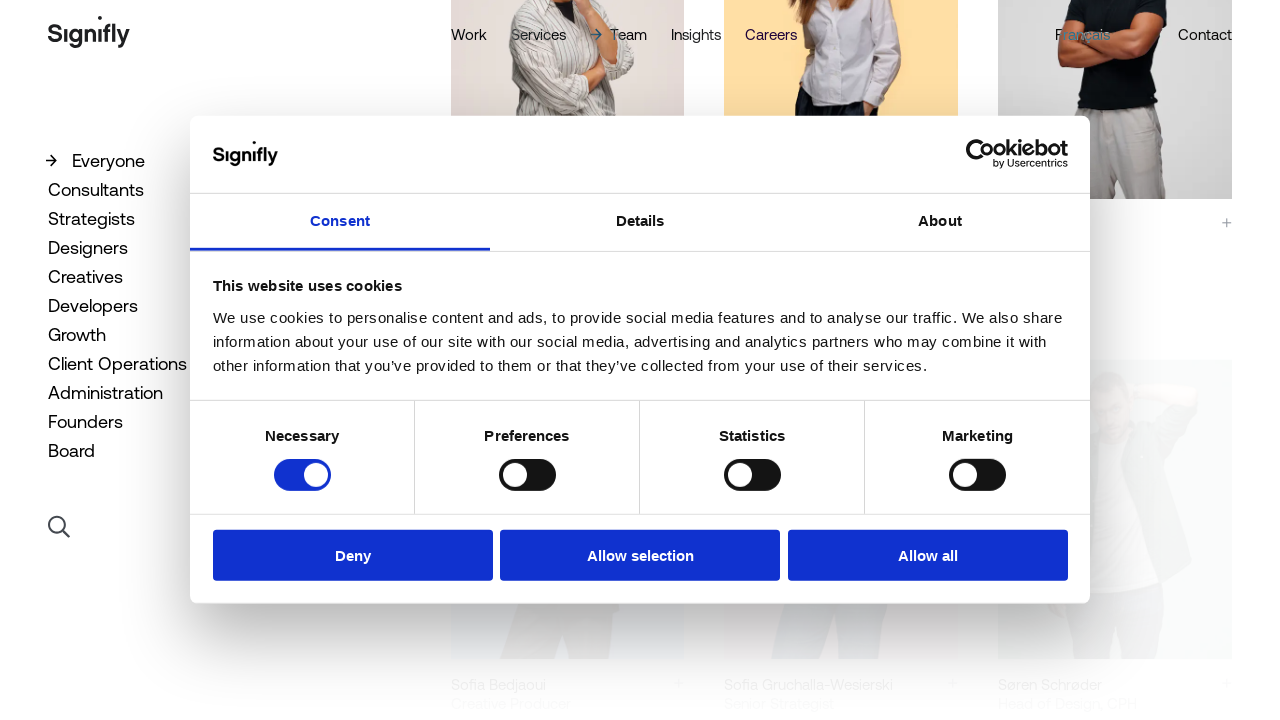

Waited 2 seconds for content to load
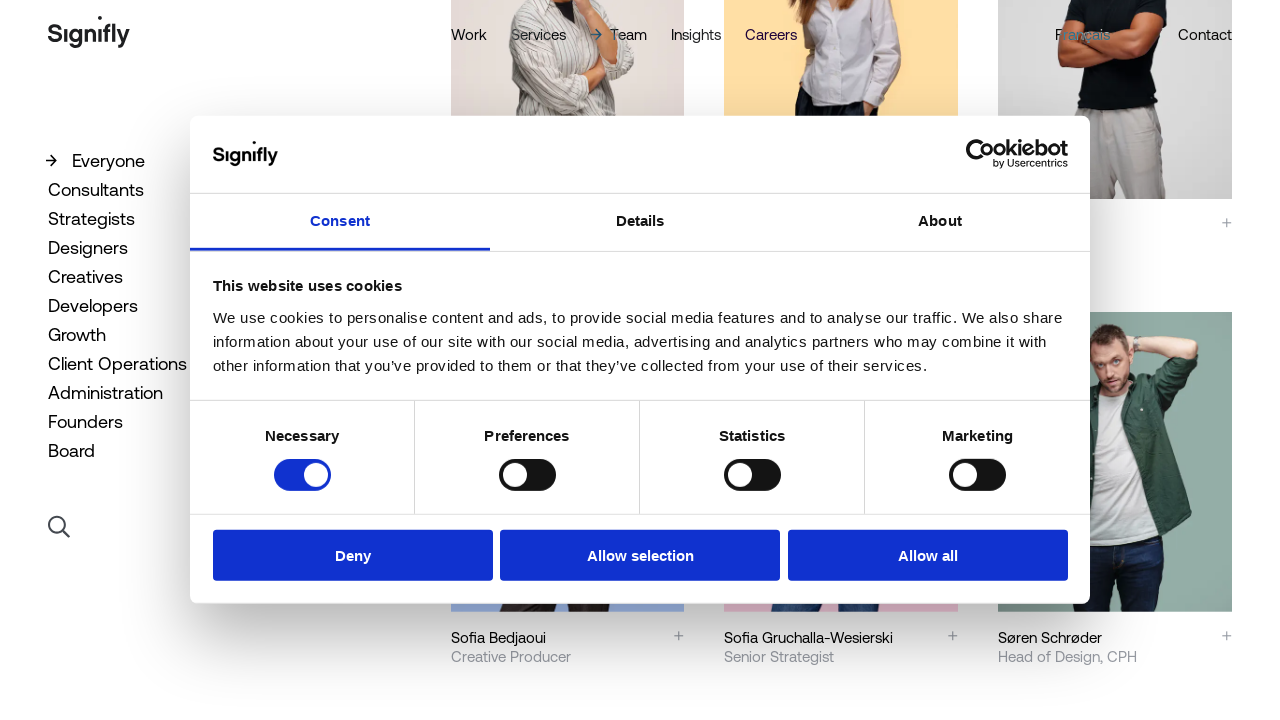

Evaluated current scroll height
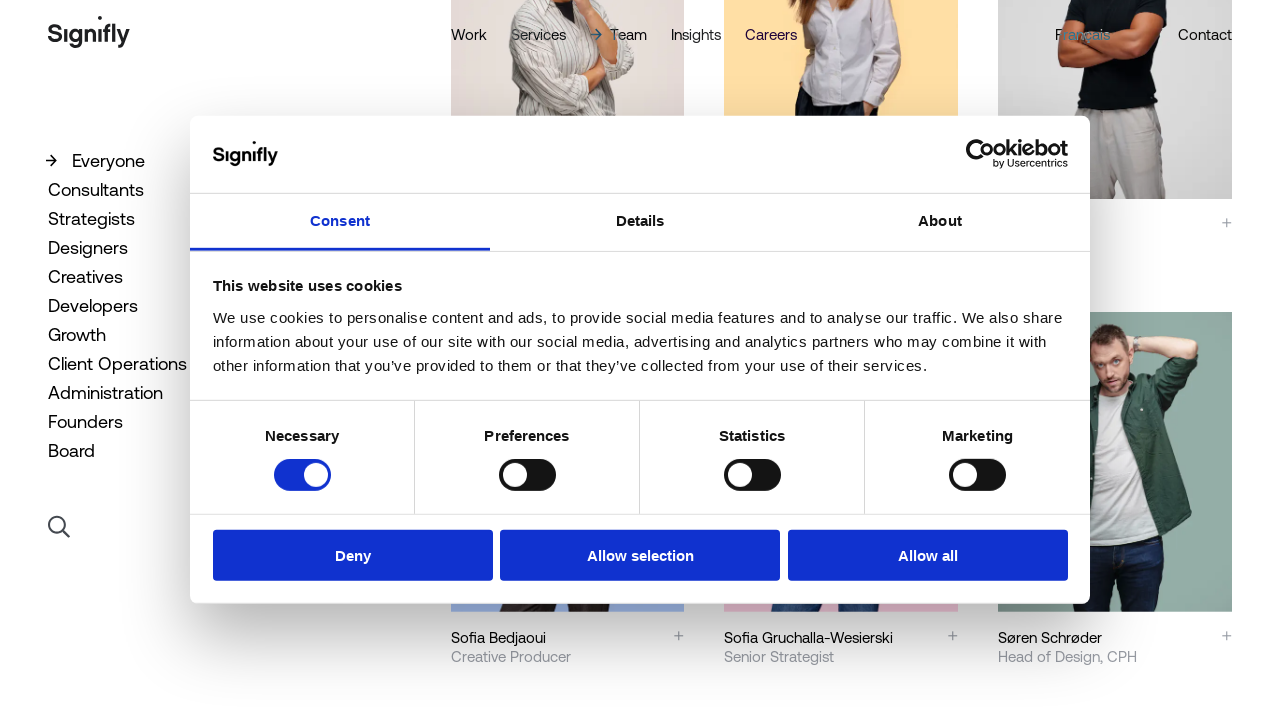

Evaluated total page height
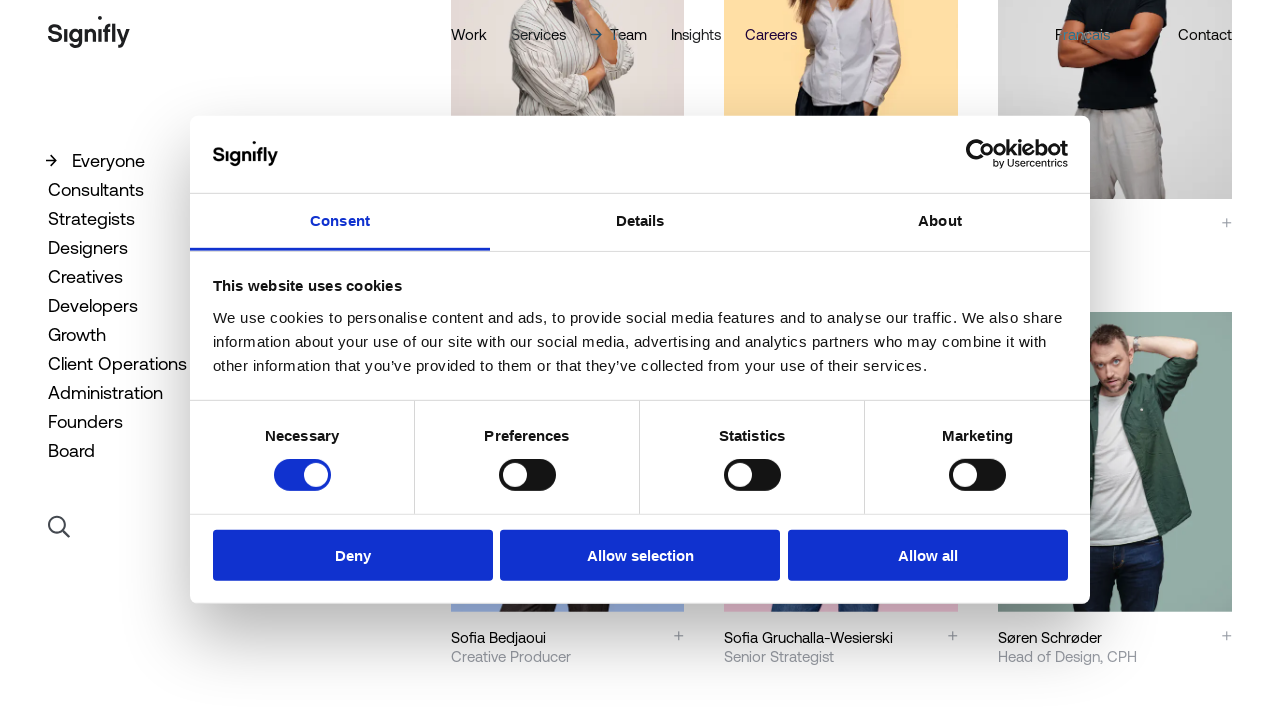

Scrolled down by 300px
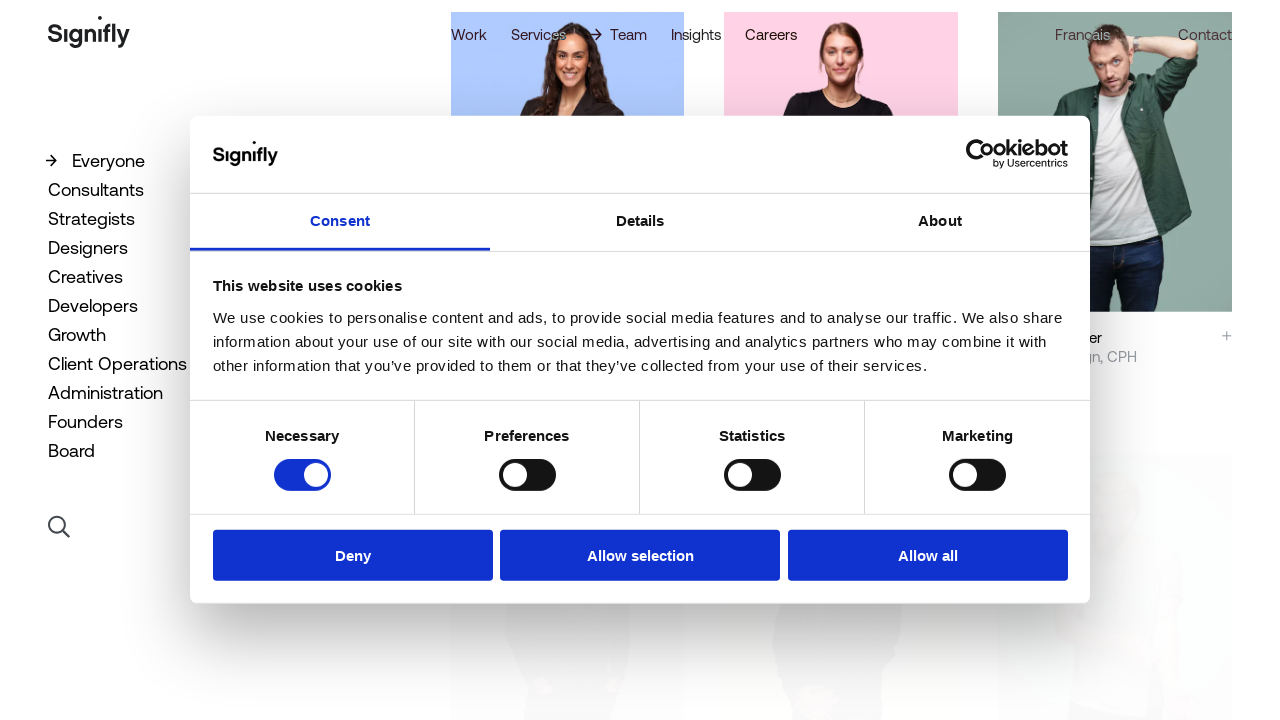

Waited 2 seconds for content to load
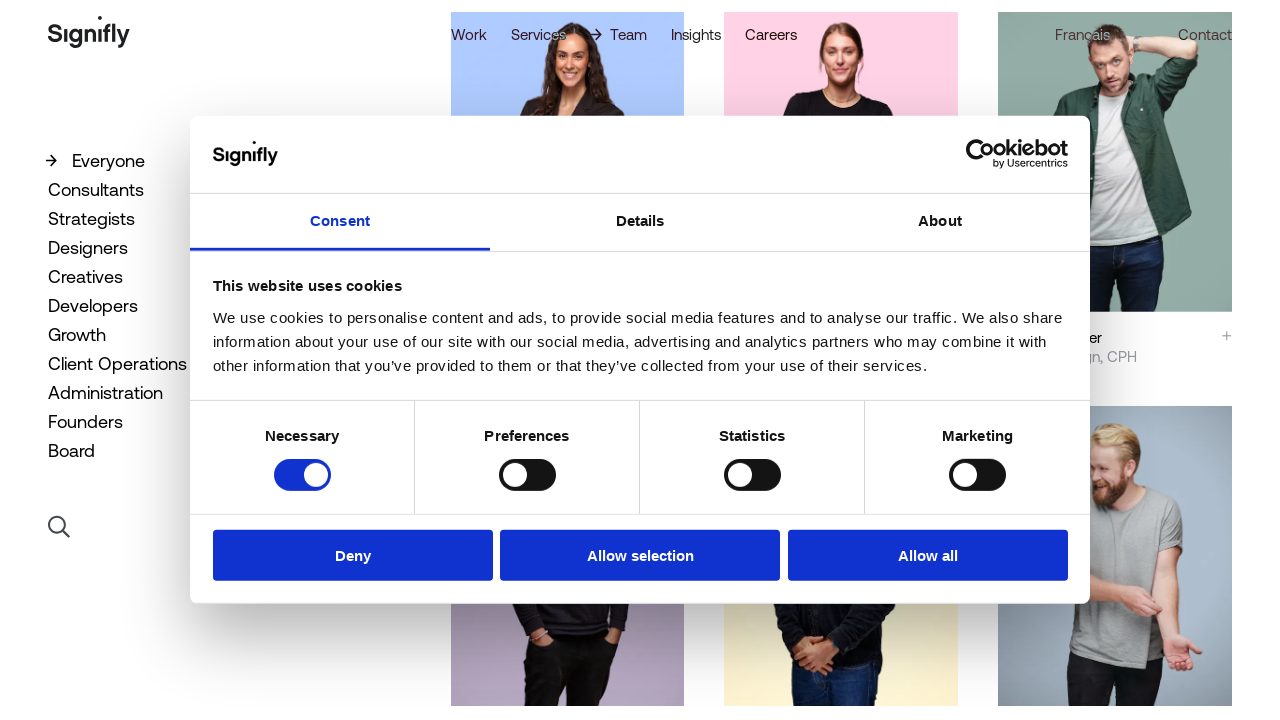

Evaluated current scroll height
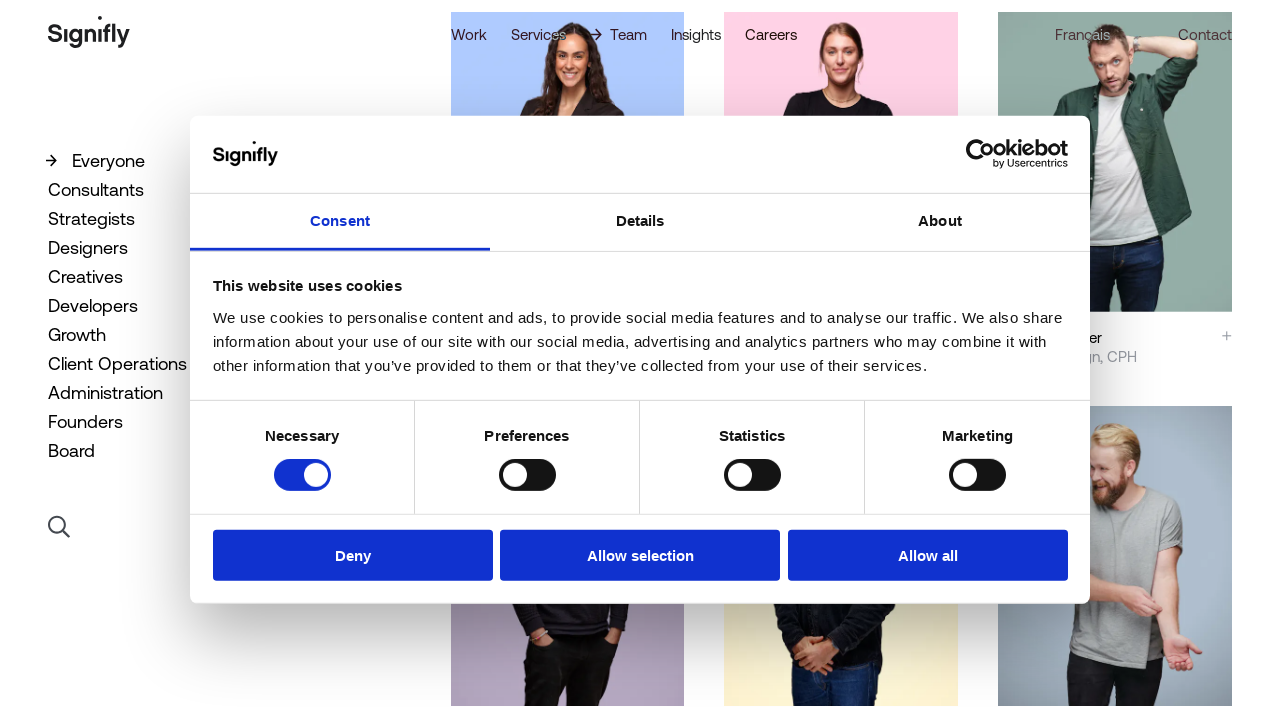

Evaluated total page height
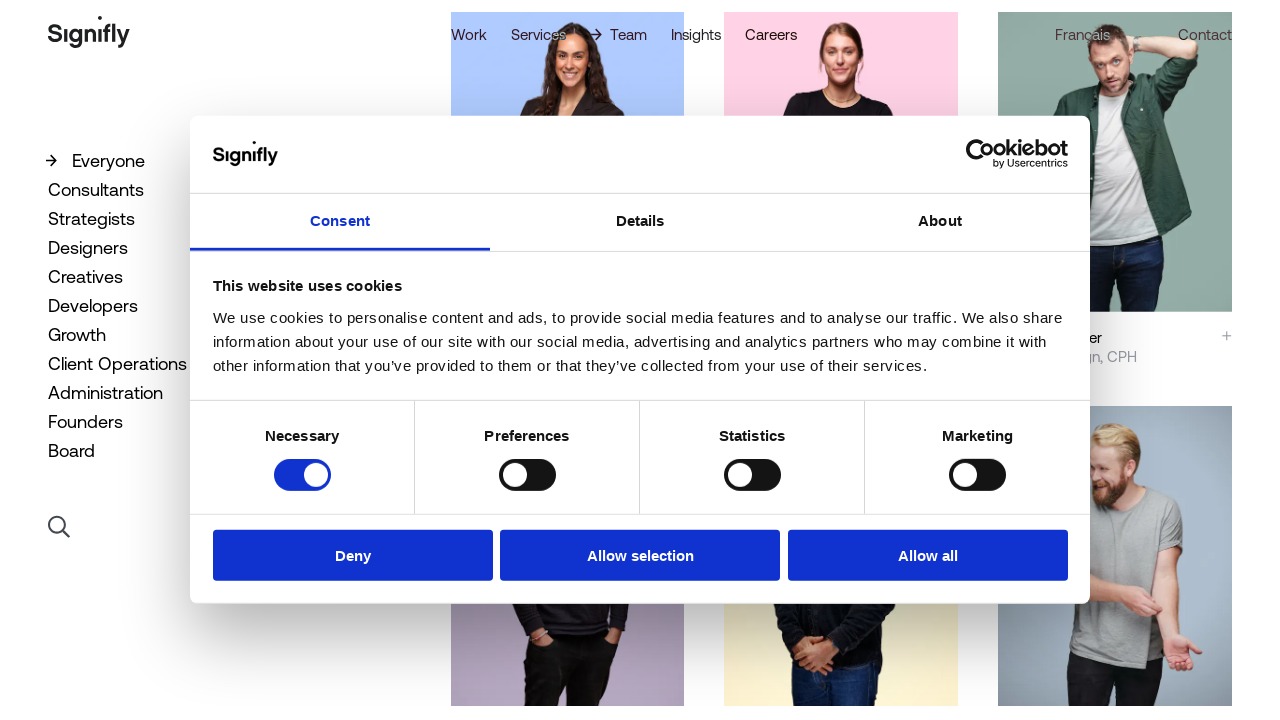

Scrolled down by 300px
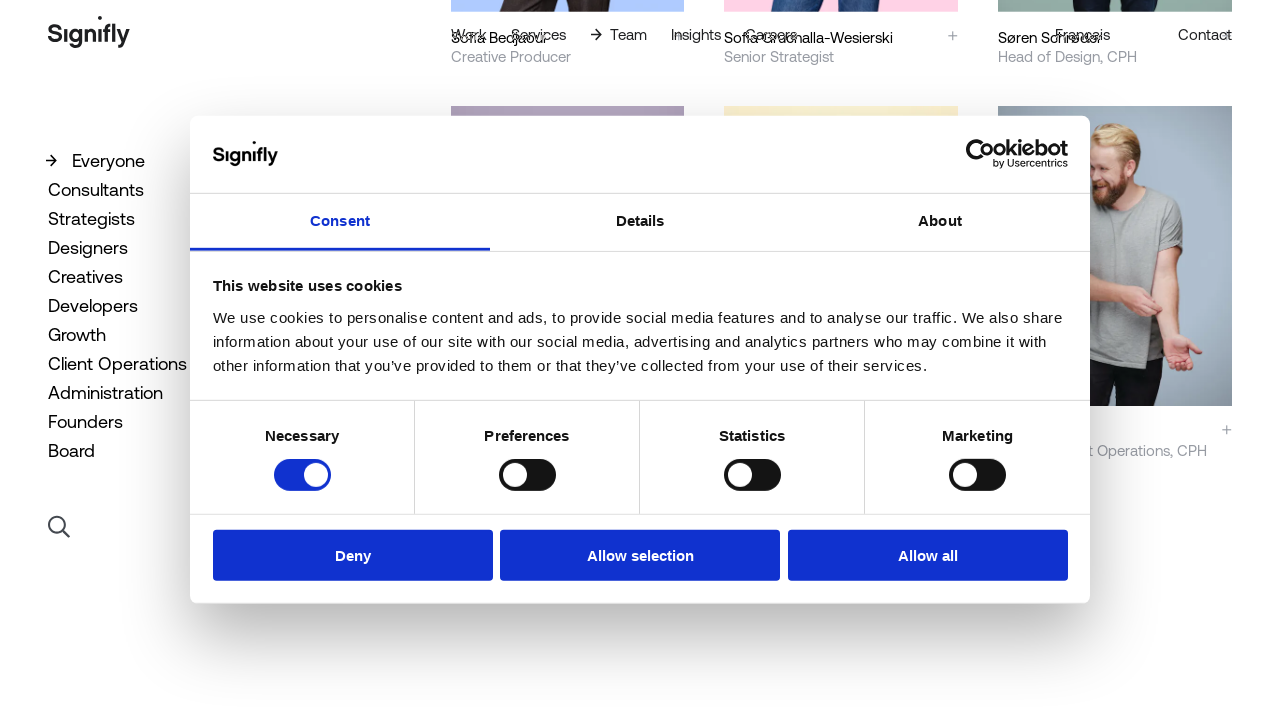

Waited 2 seconds for content to load
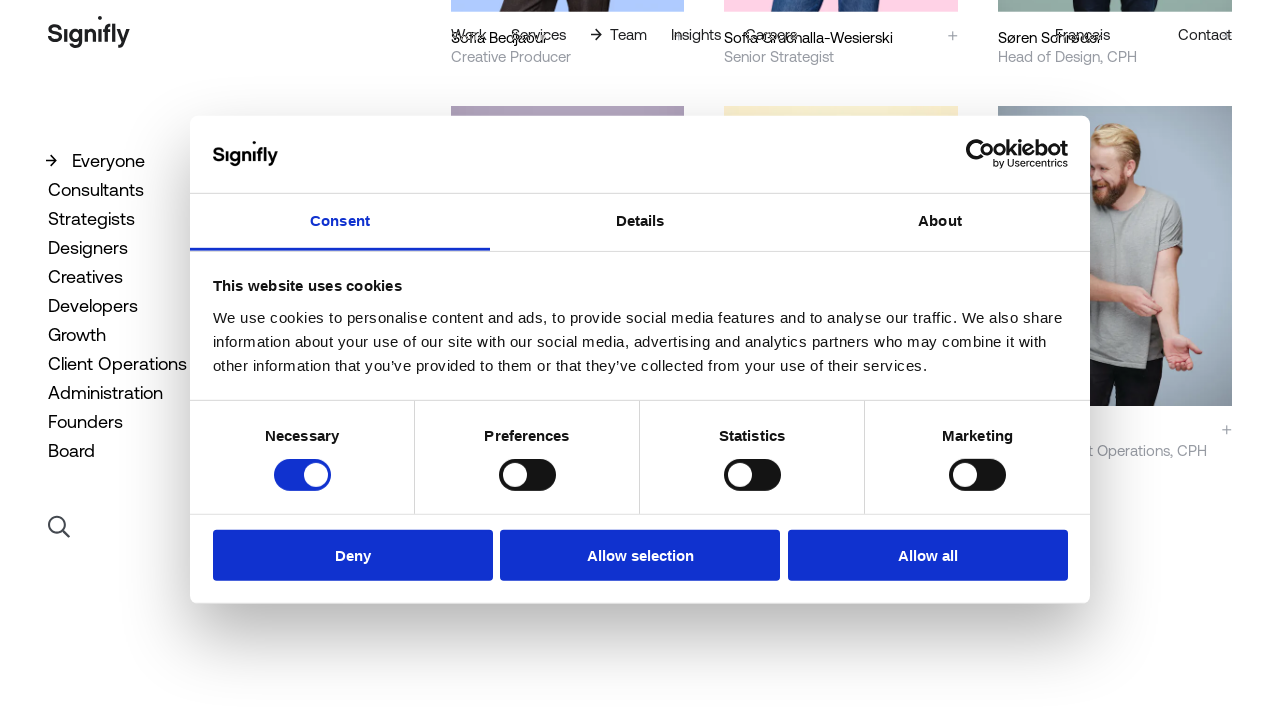

Evaluated current scroll height
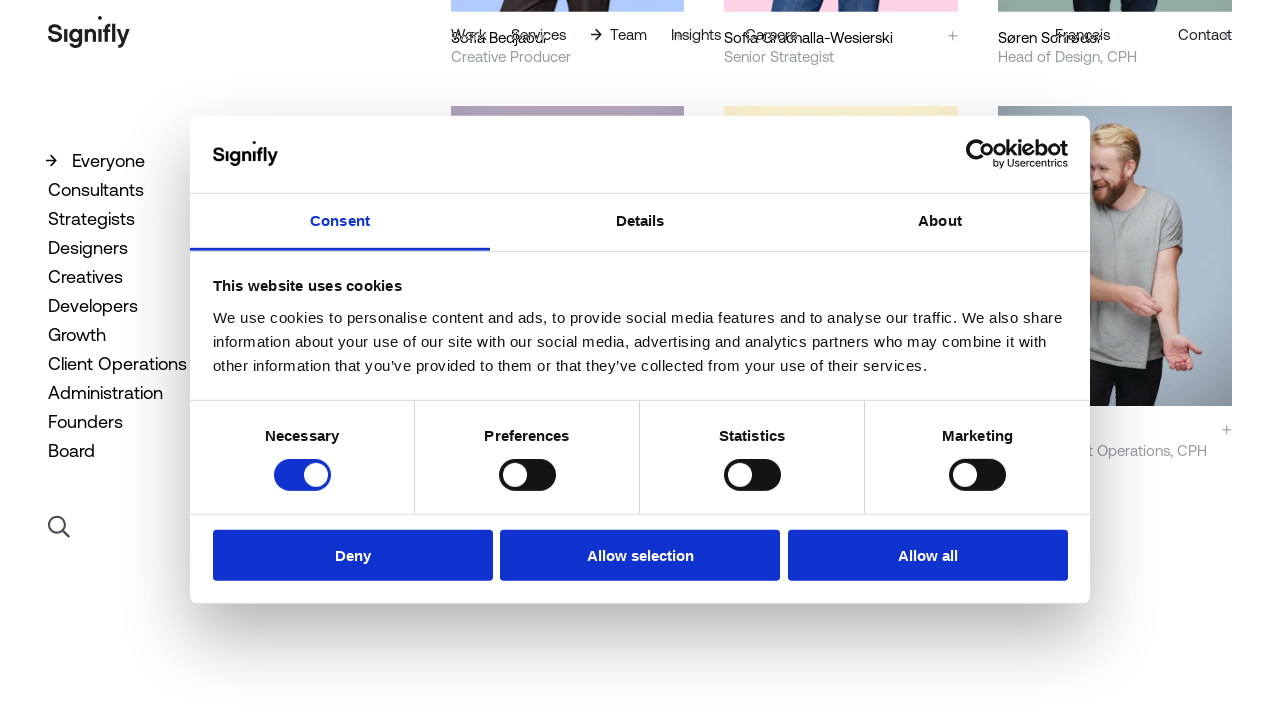

Evaluated total page height
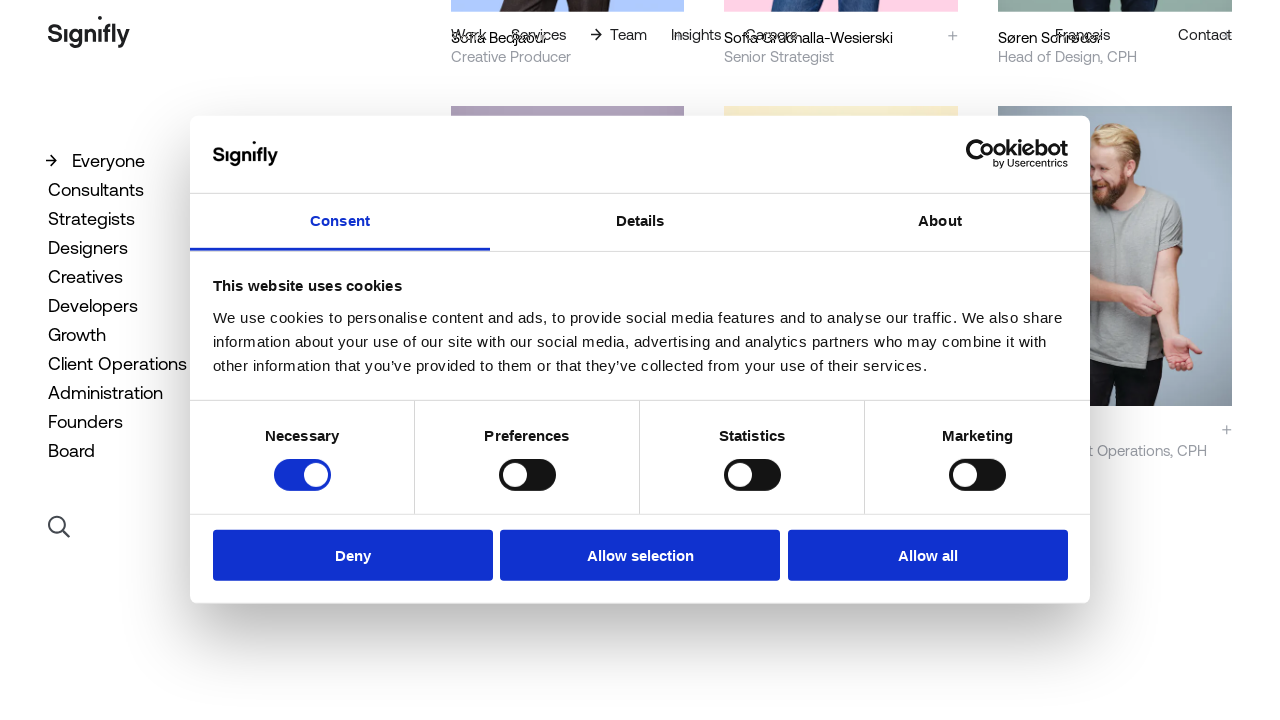

Scrolled down by 300px
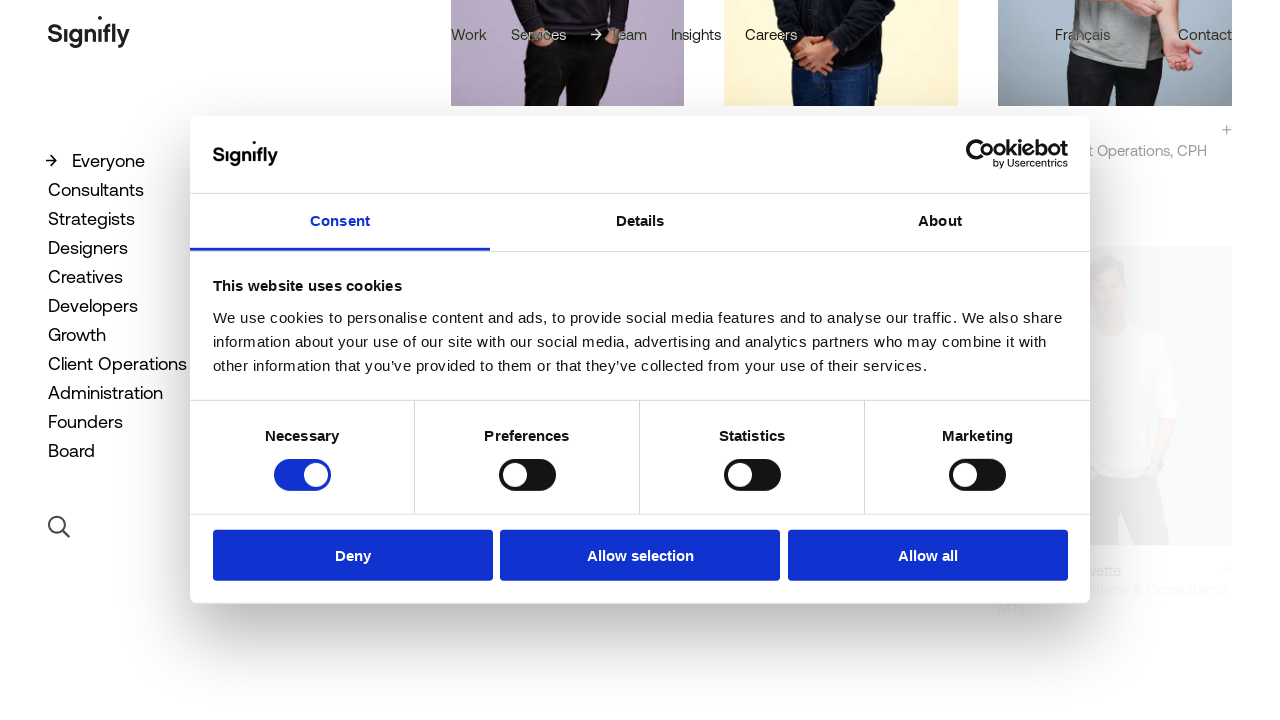

Waited 2 seconds for content to load
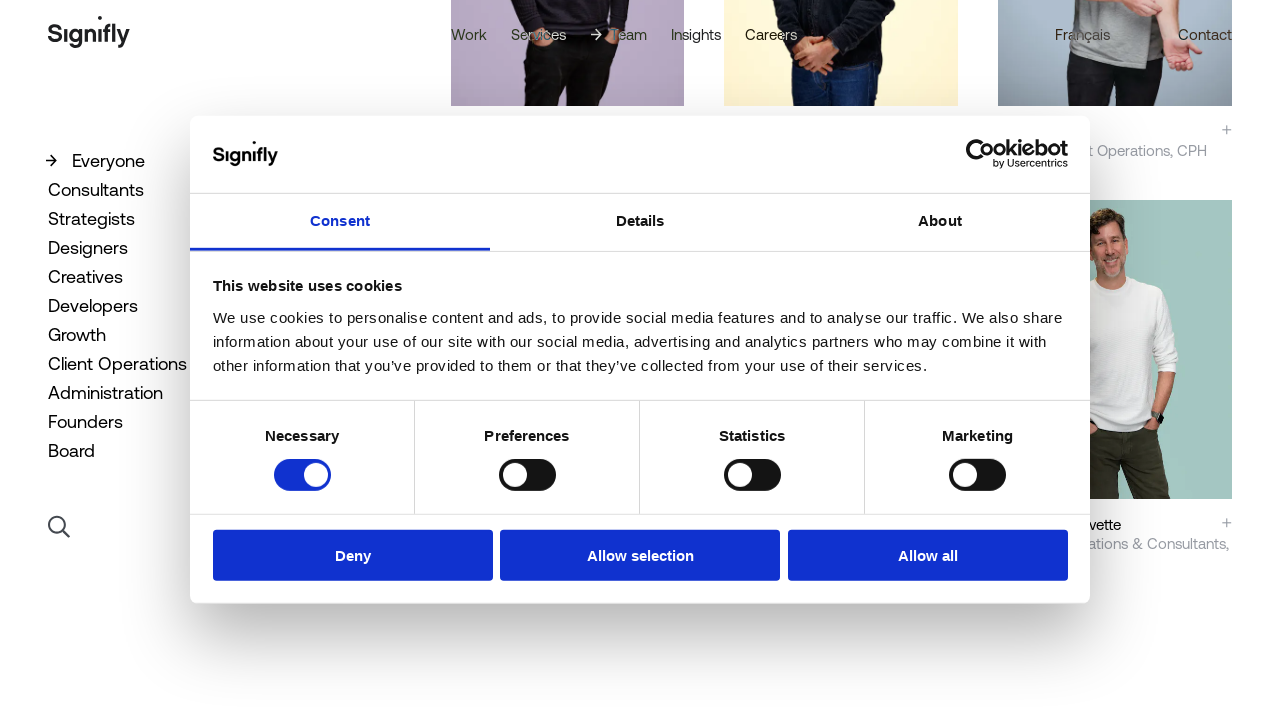

Evaluated current scroll height
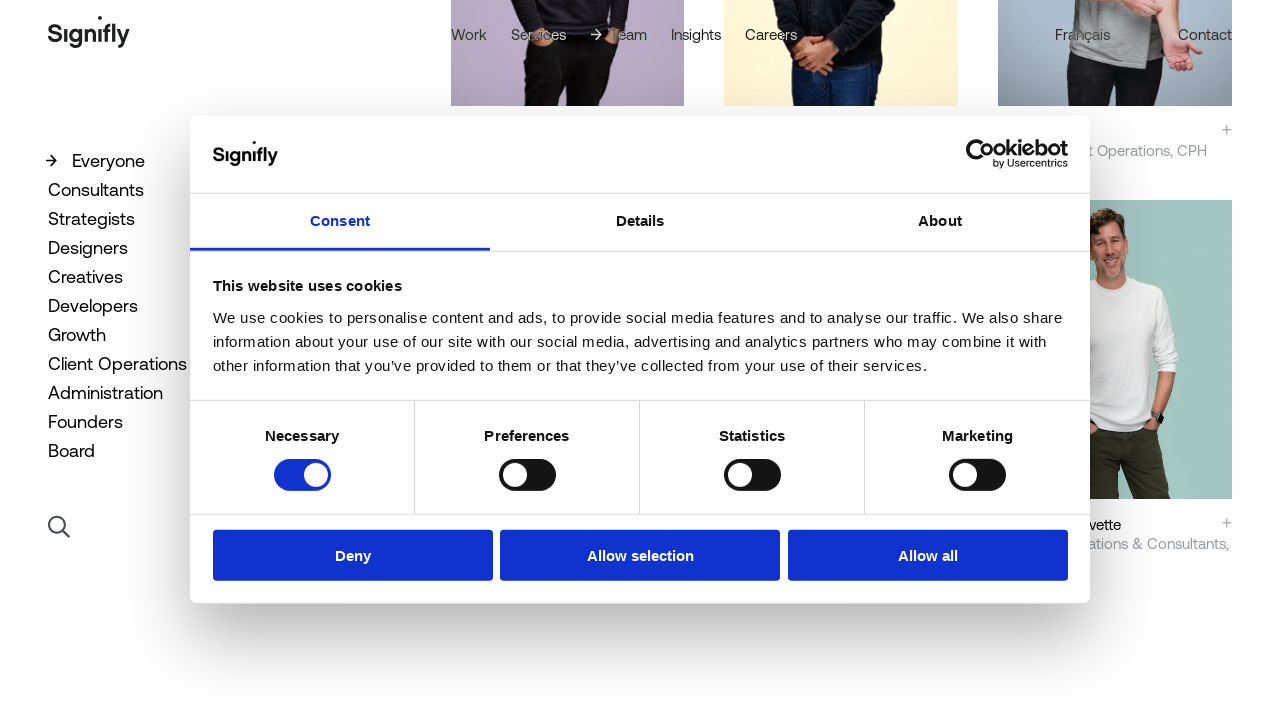

Evaluated total page height
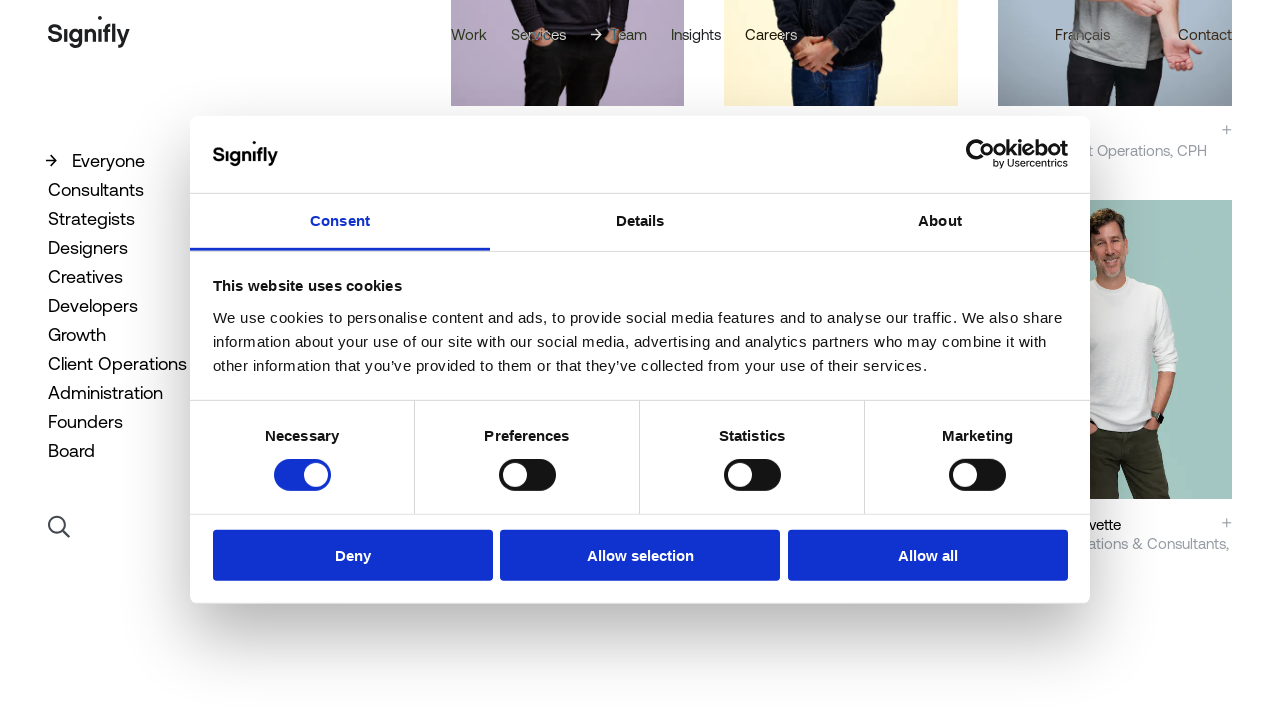

Scrolled down by 300px
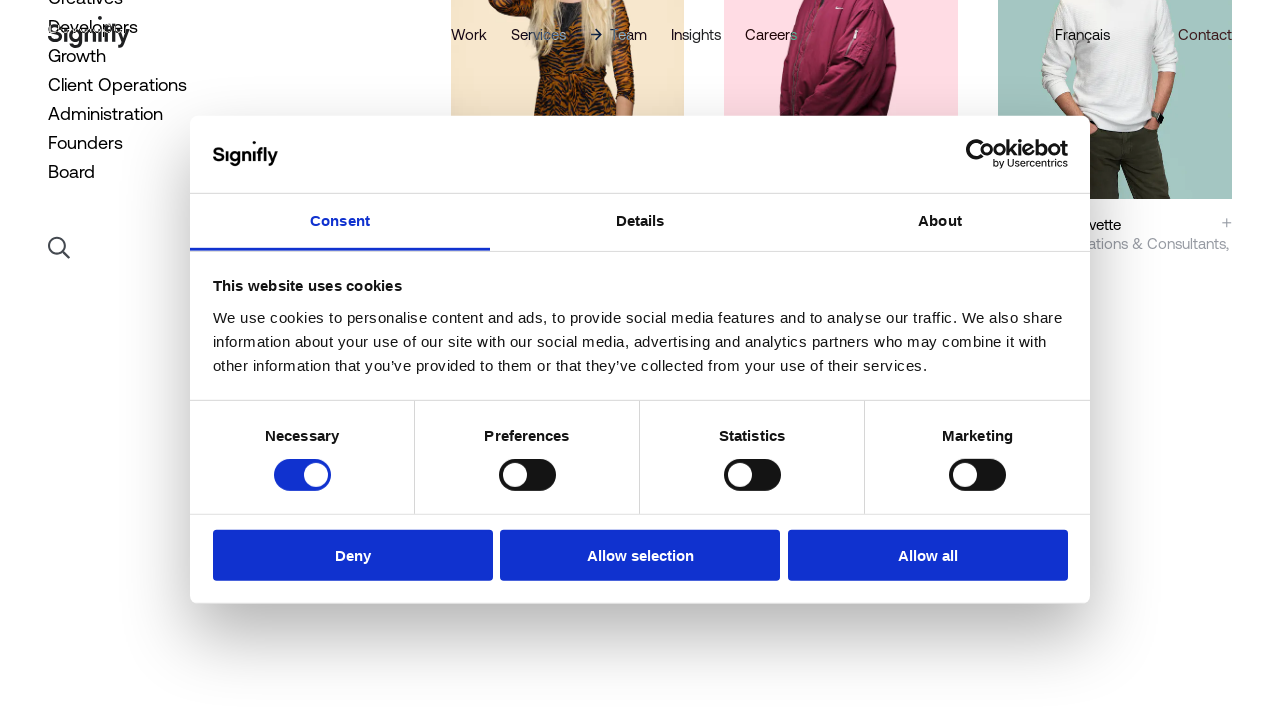

Waited 2 seconds for content to load
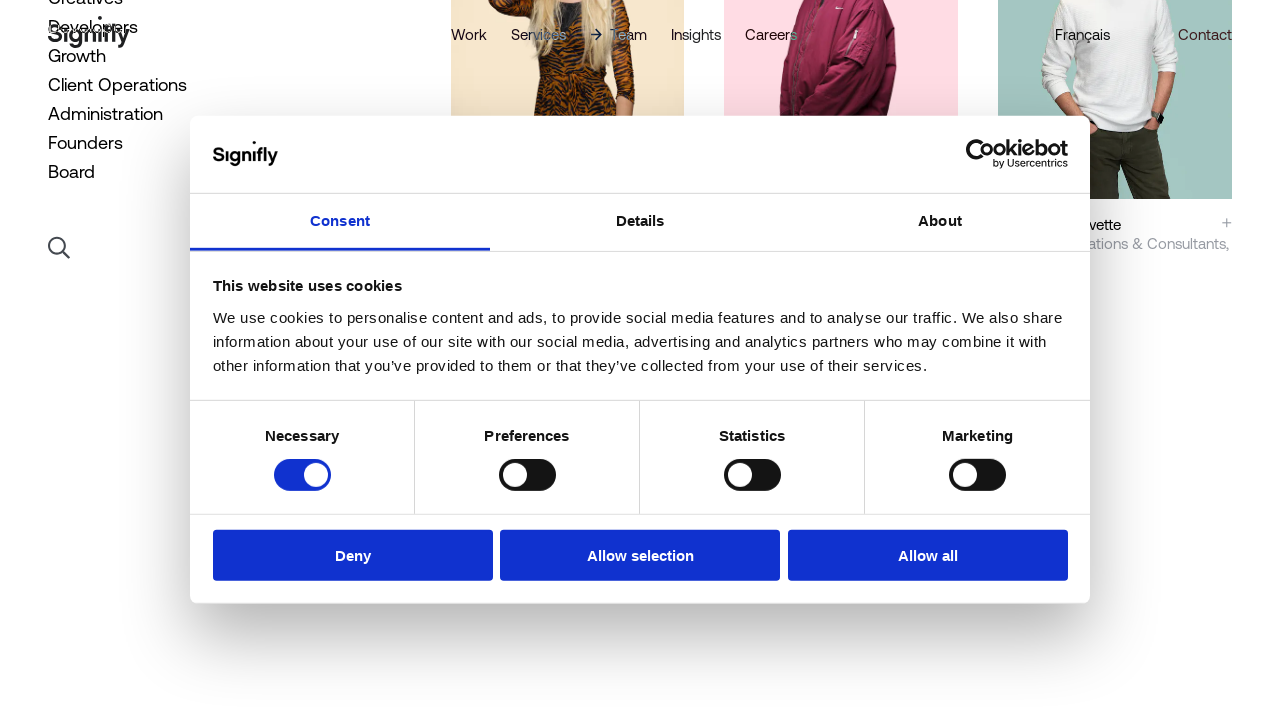

Evaluated current scroll height
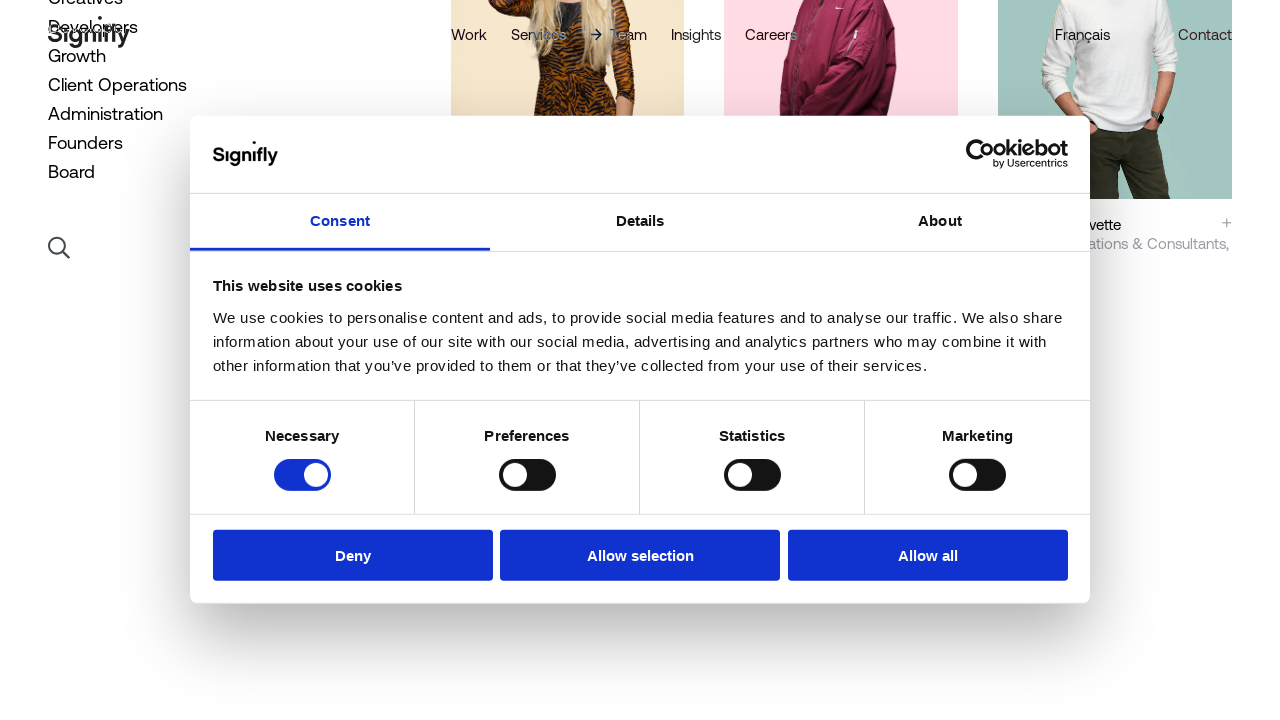

Evaluated total page height
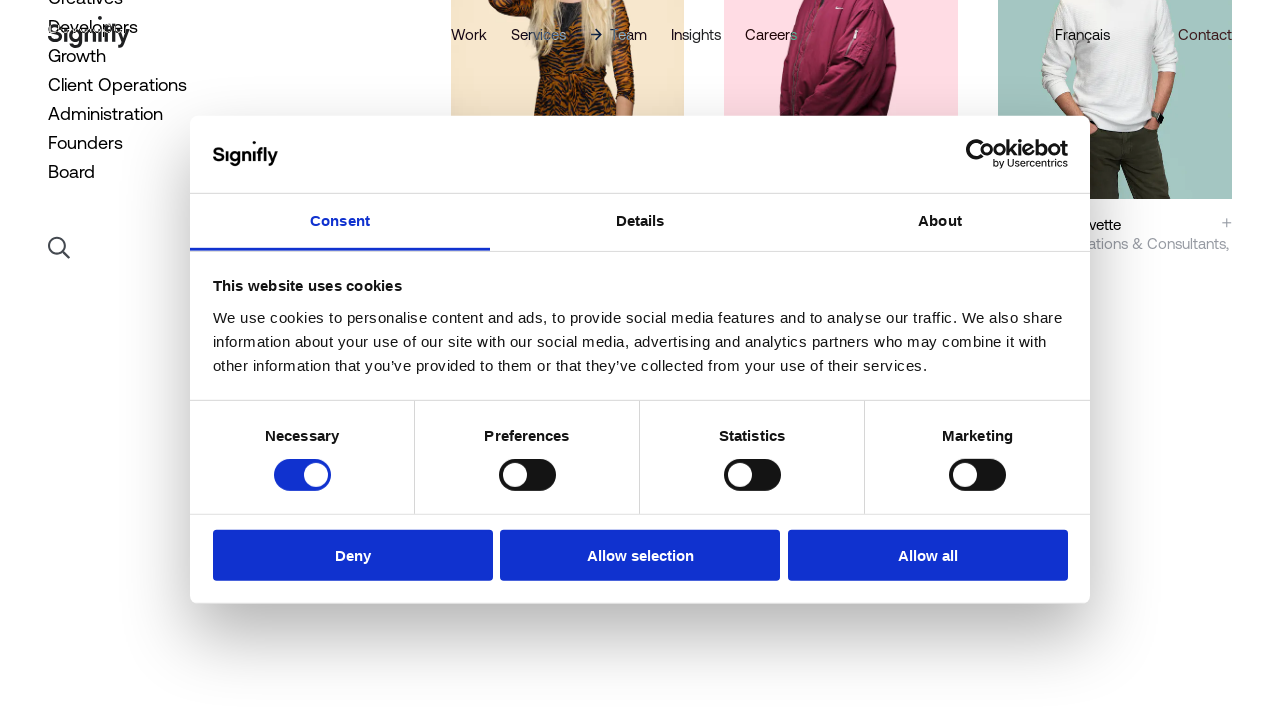

Scrolled down by 300px
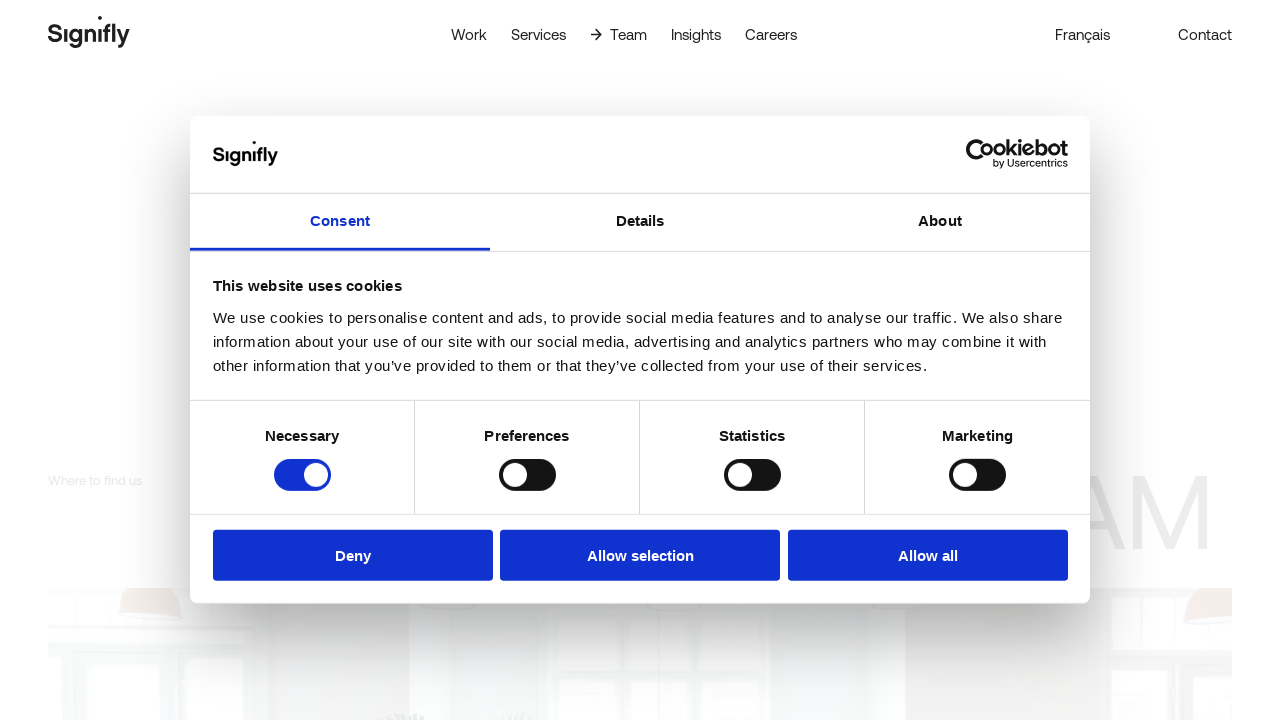

Waited 2 seconds for content to load
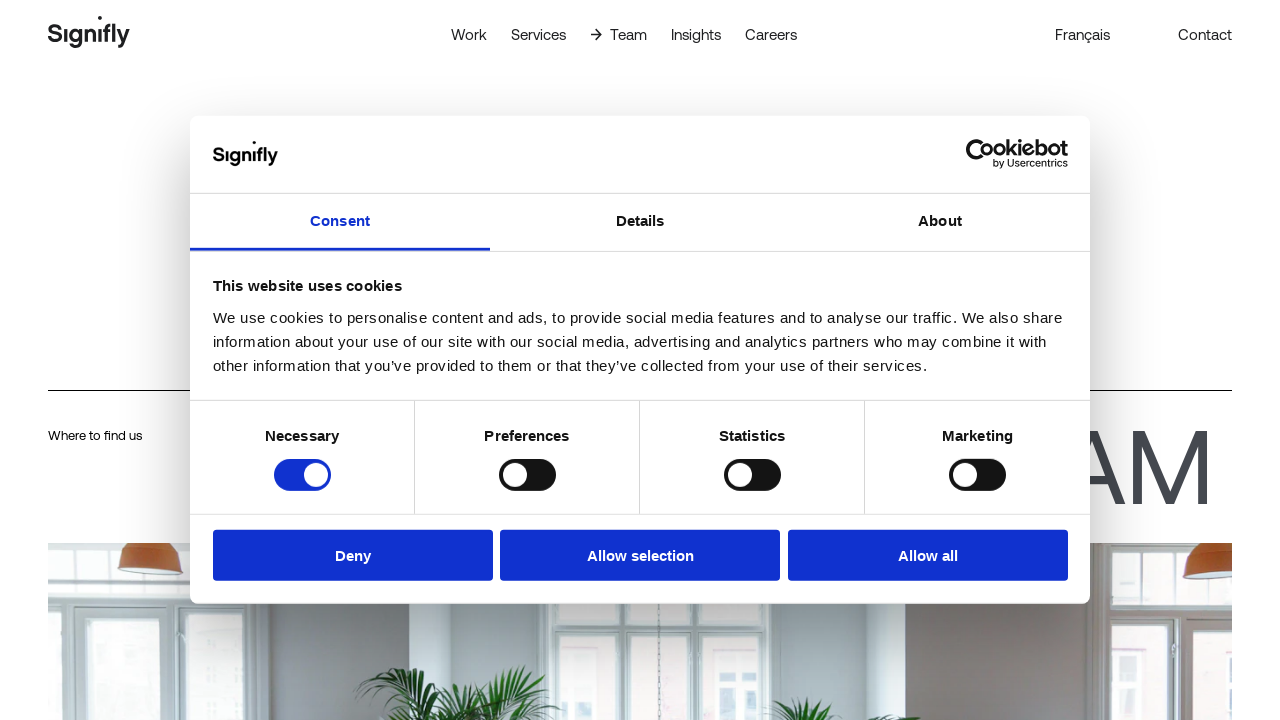

Evaluated current scroll height
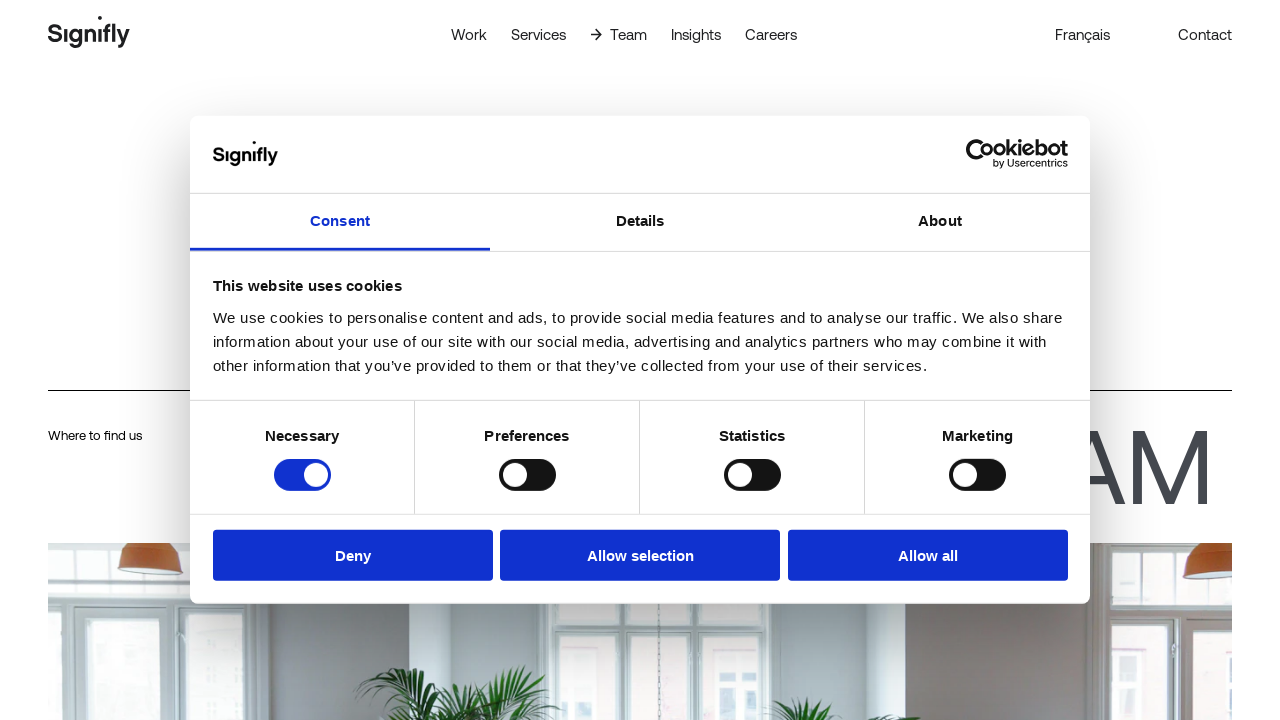

Evaluated total page height
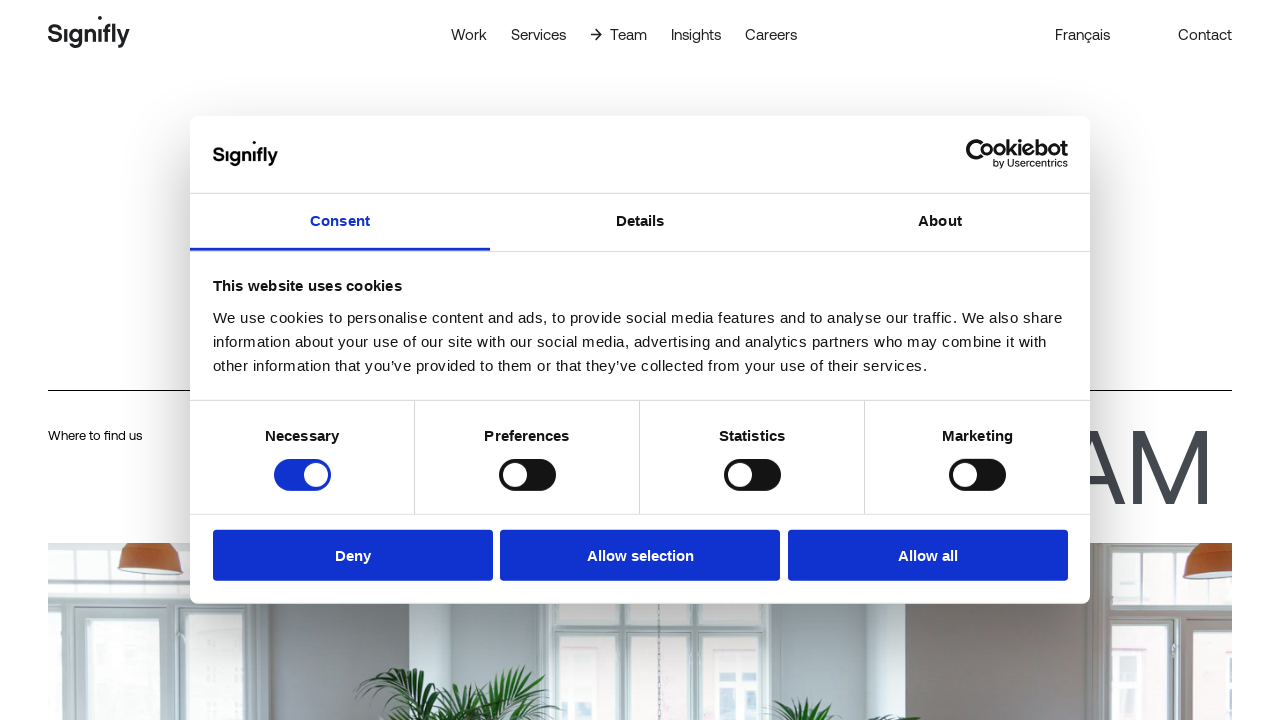

Scrolled down by 300px
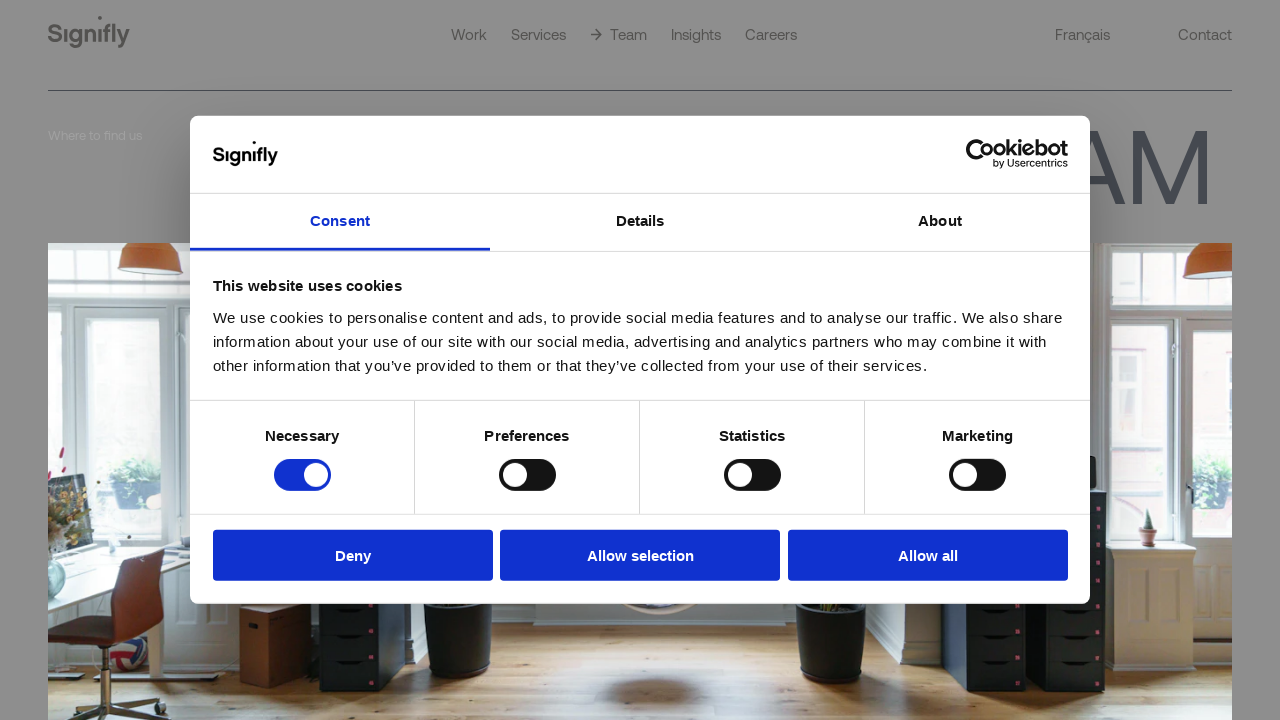

Waited 2 seconds for content to load
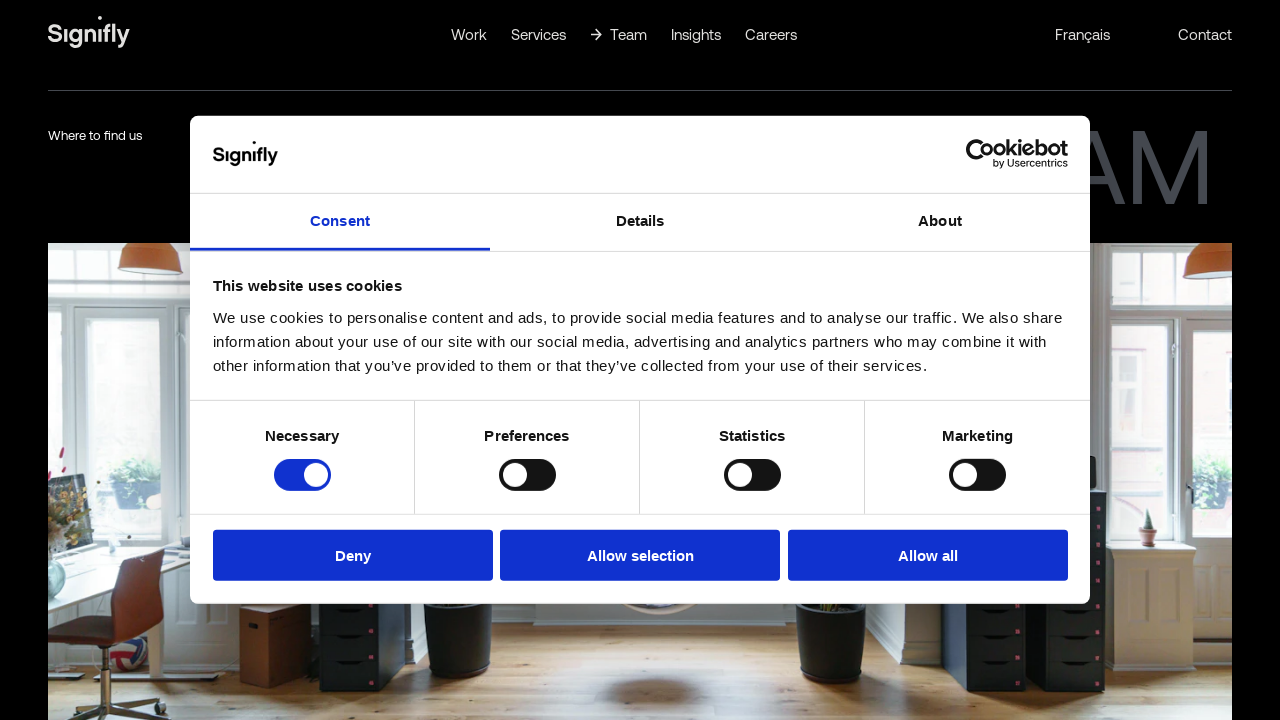

Evaluated current scroll height
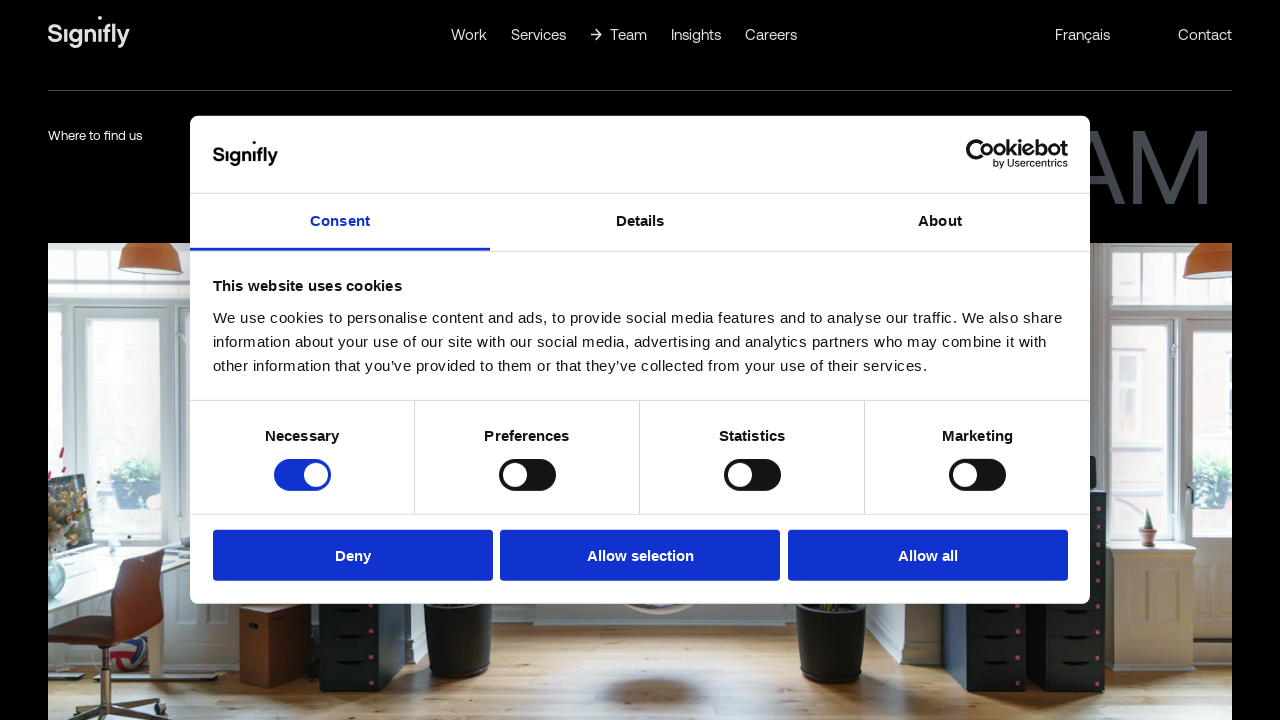

Evaluated total page height
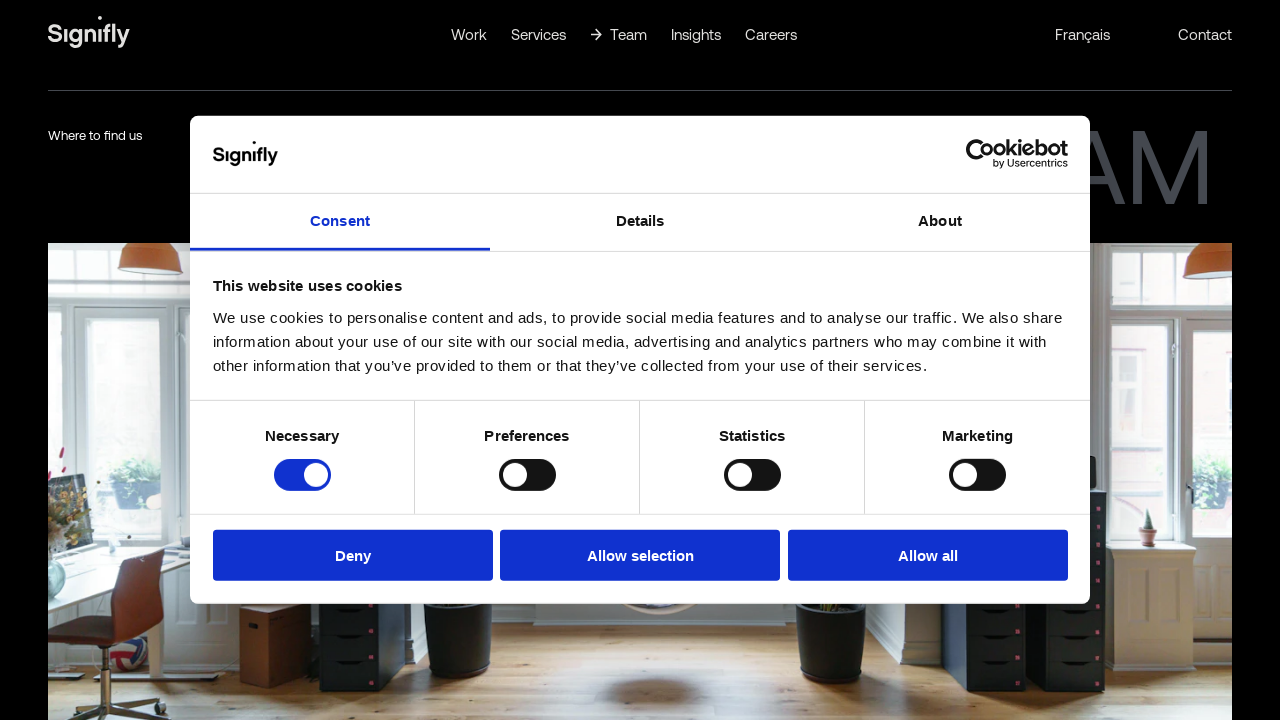

Scrolled down by 300px
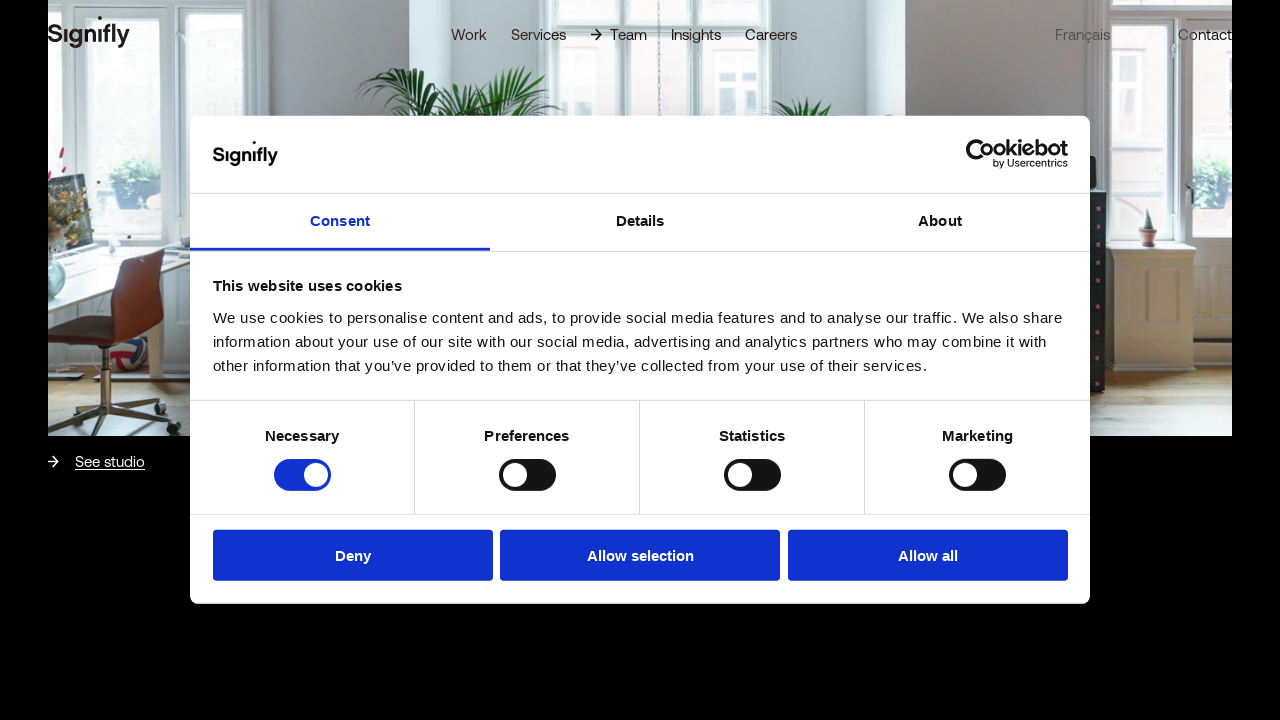

Waited 2 seconds for content to load
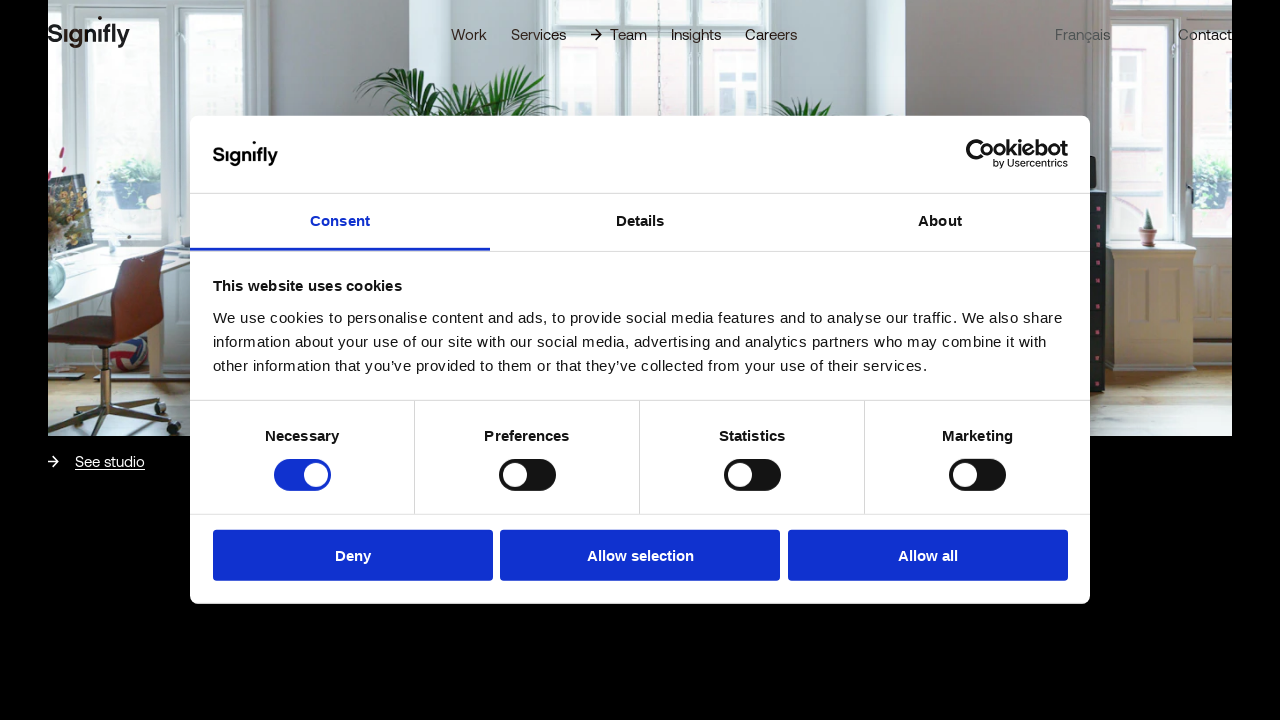

Evaluated current scroll height
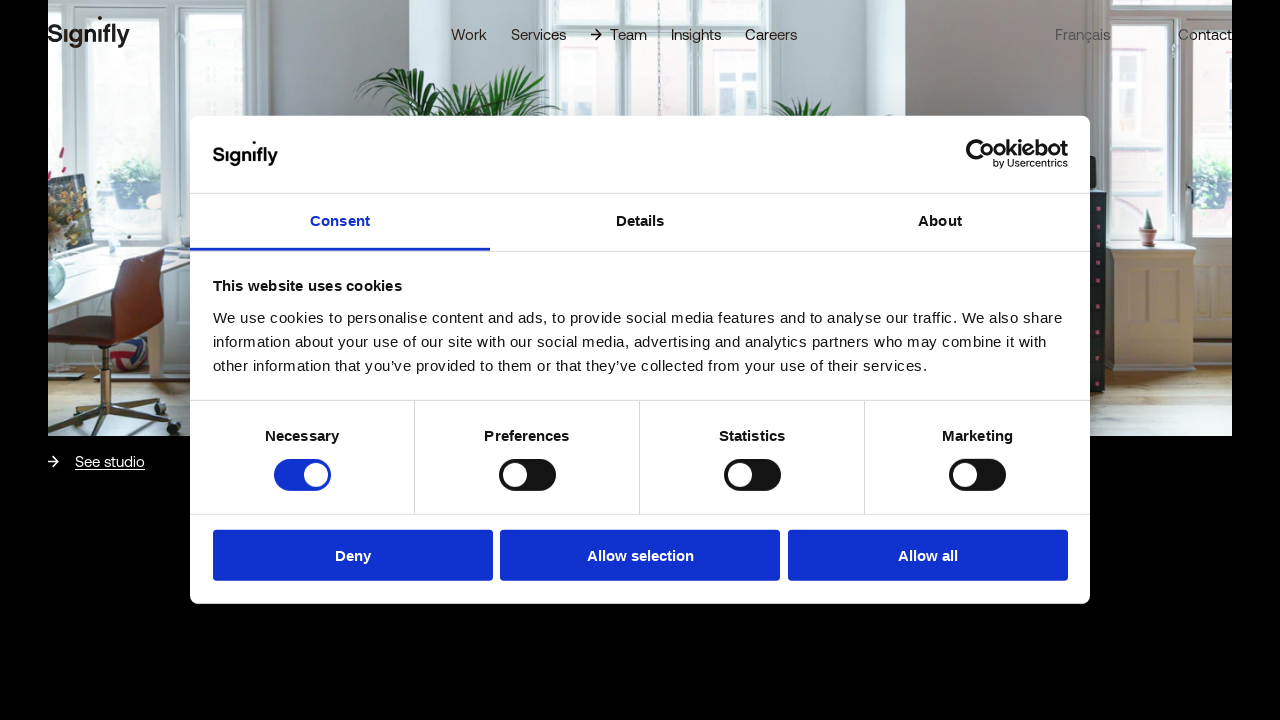

Evaluated total page height
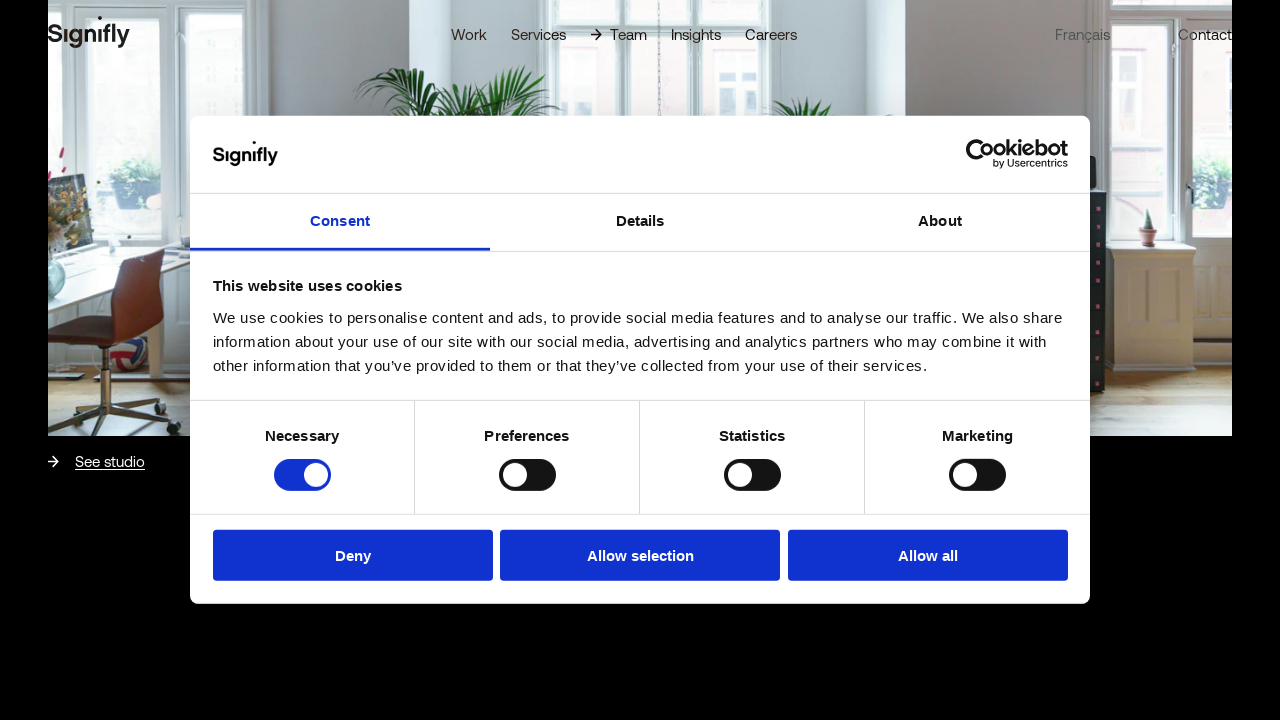

Scrolled down by 300px
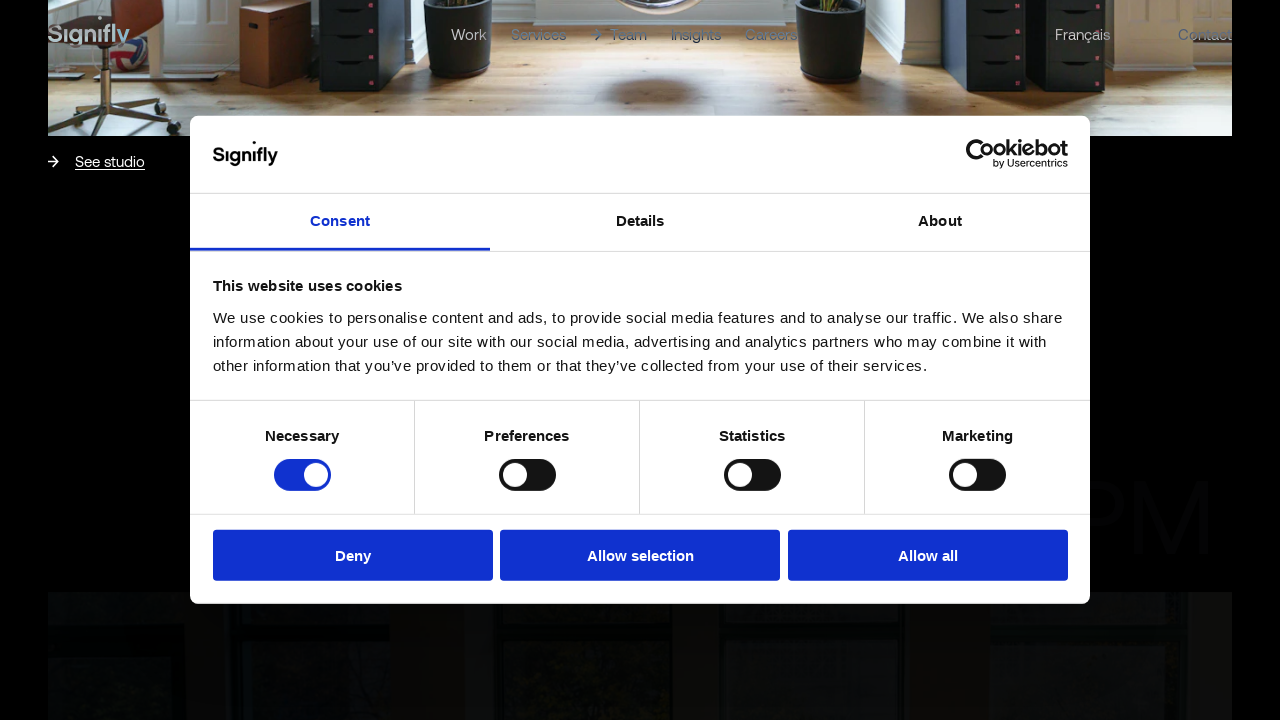

Waited 2 seconds for content to load
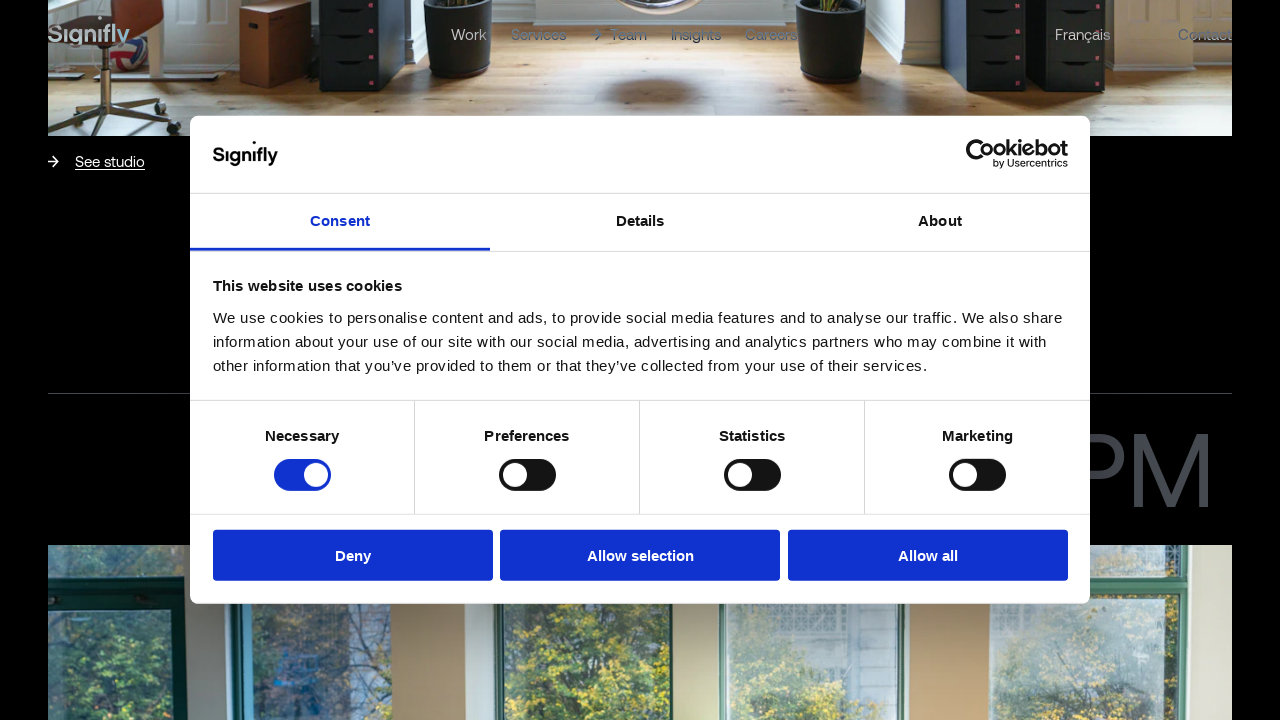

Evaluated current scroll height
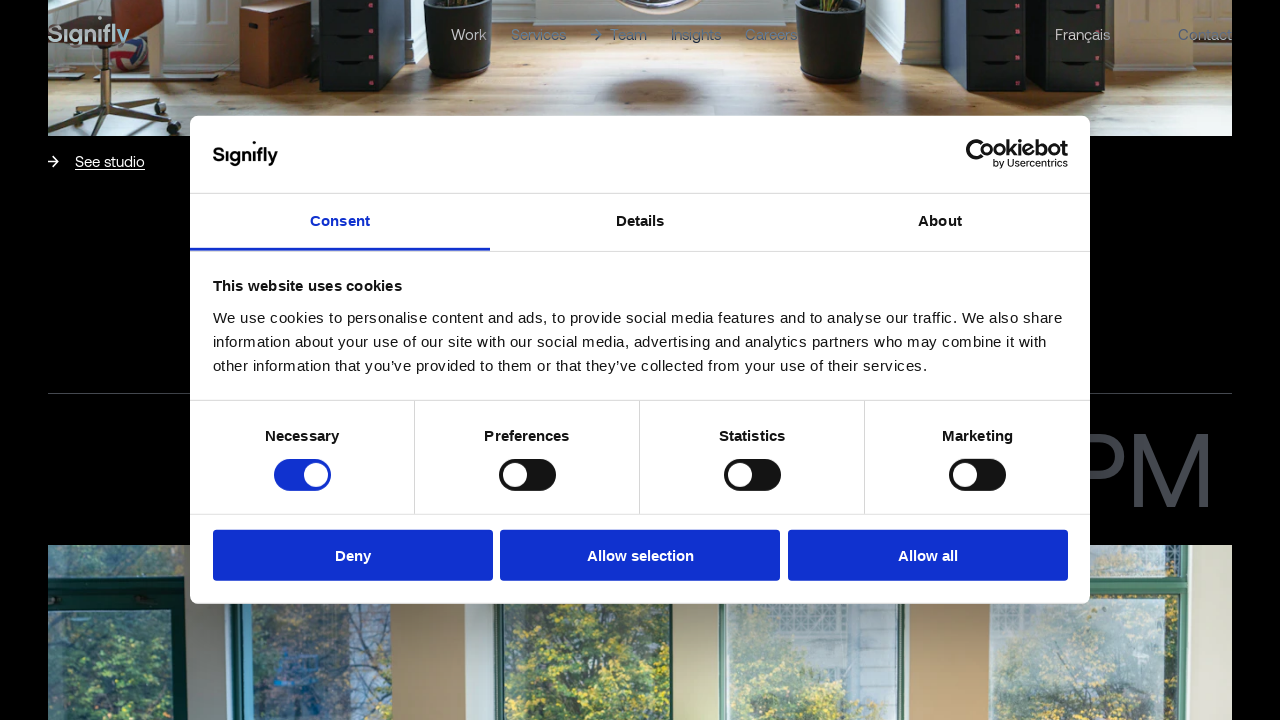

Evaluated total page height
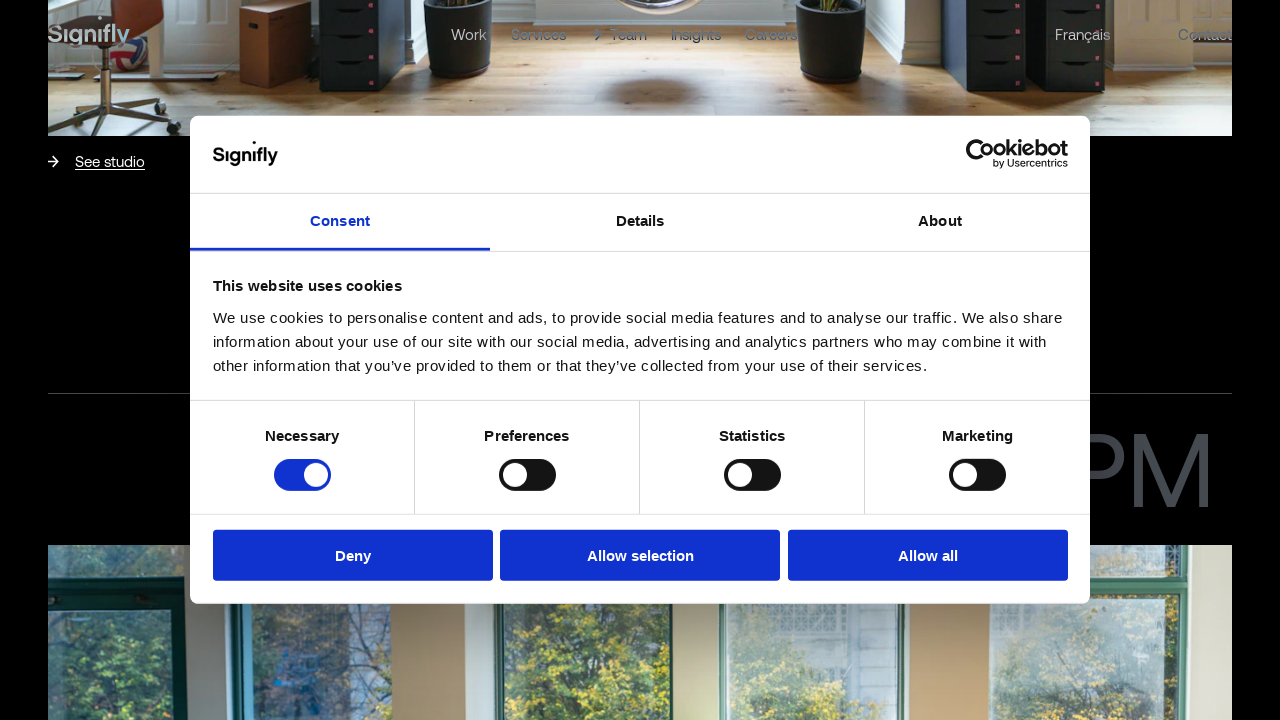

Scrolled down by 300px
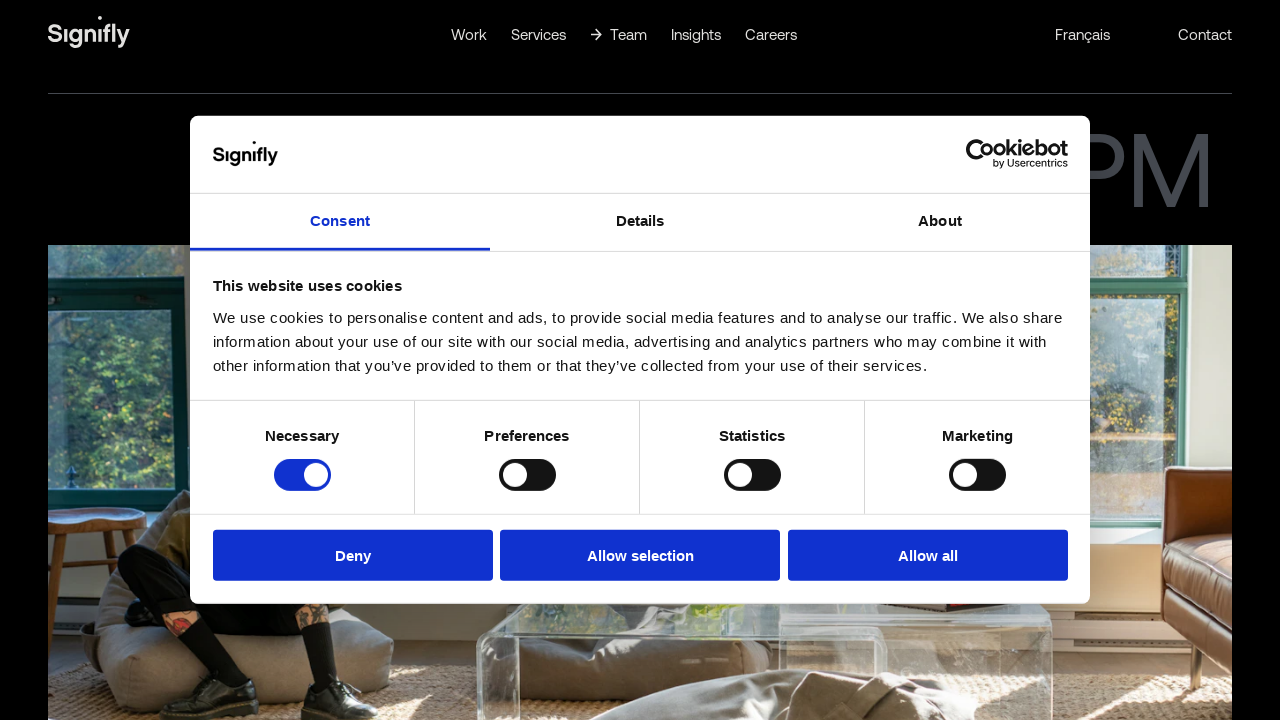

Waited 2 seconds for content to load
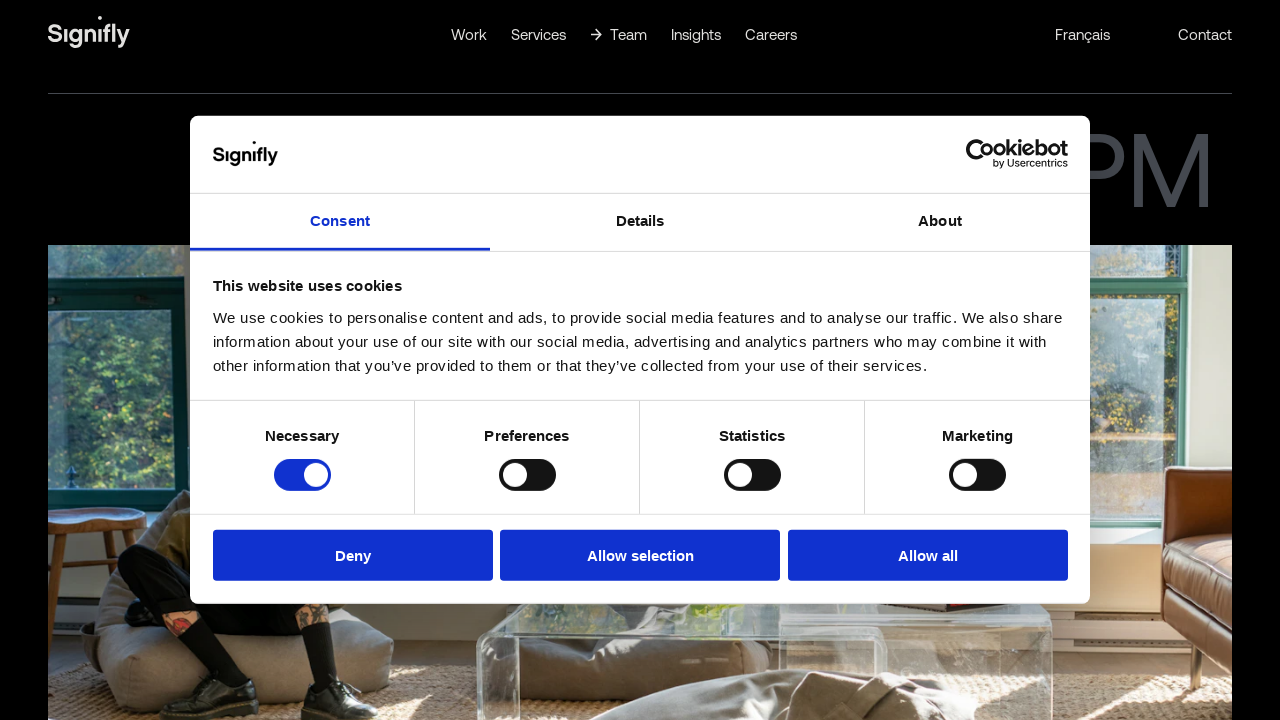

Evaluated current scroll height
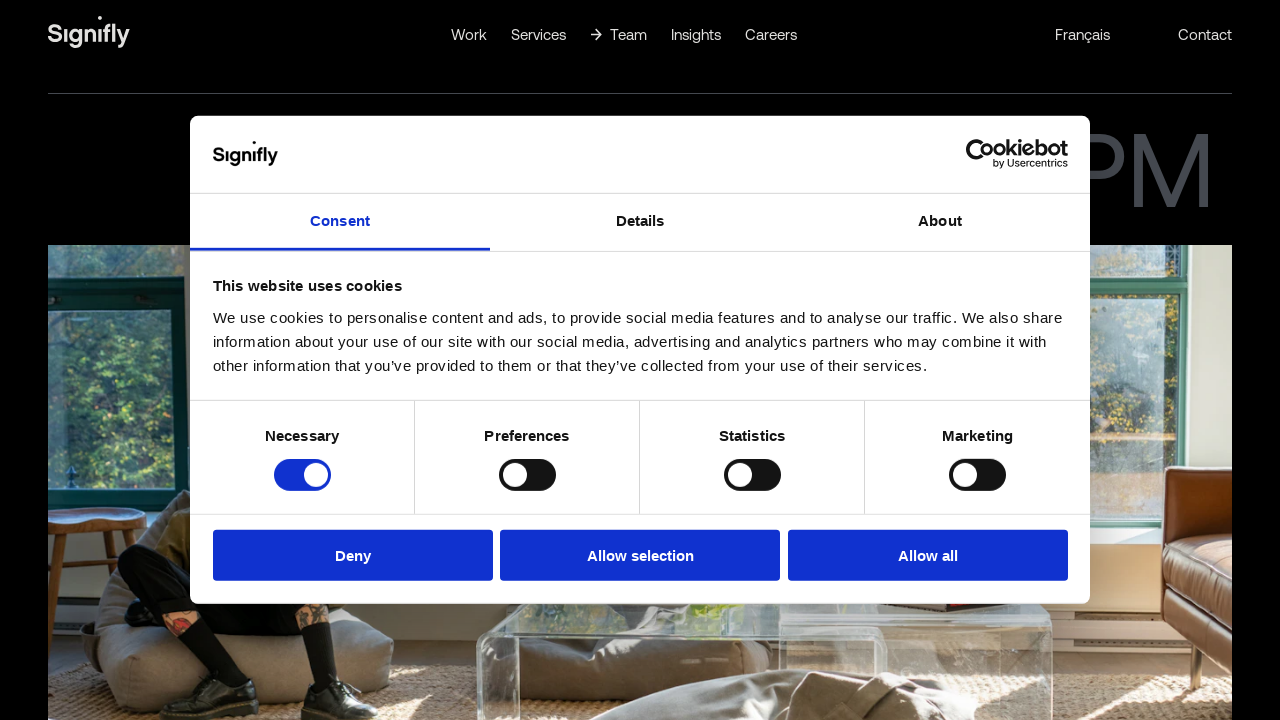

Evaluated total page height
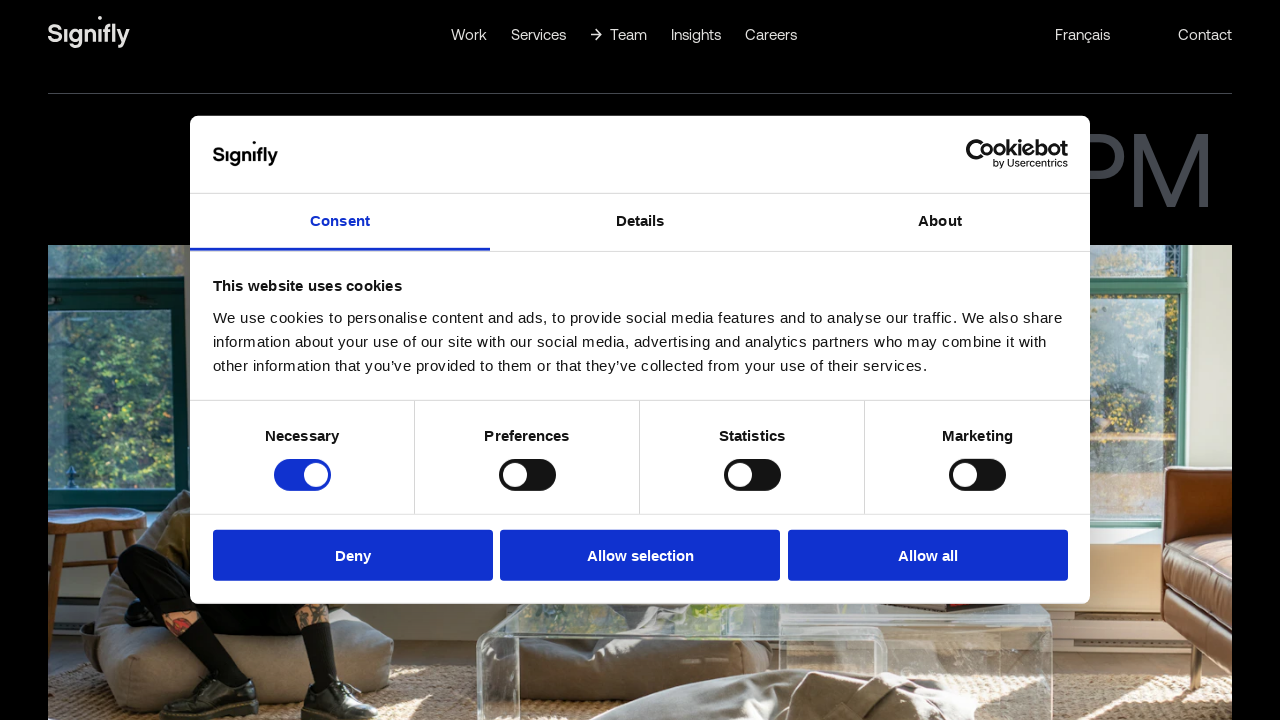

Scrolled down by 300px
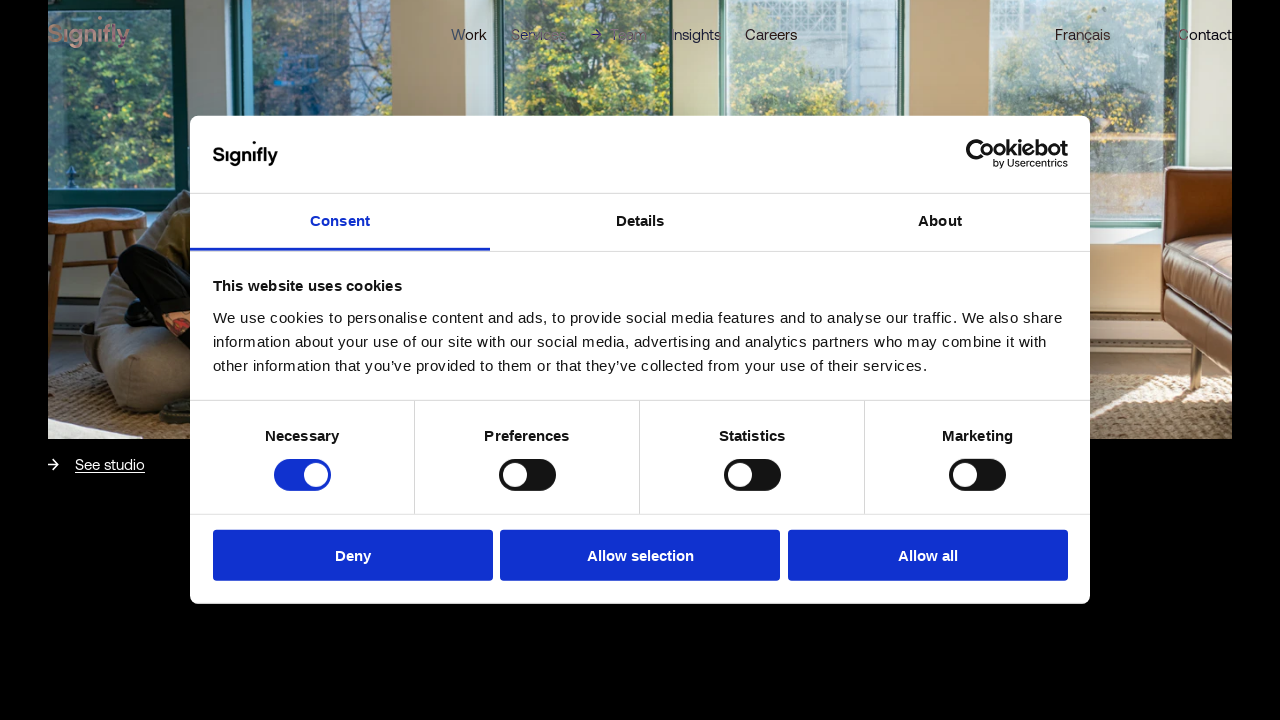

Waited 2 seconds for content to load
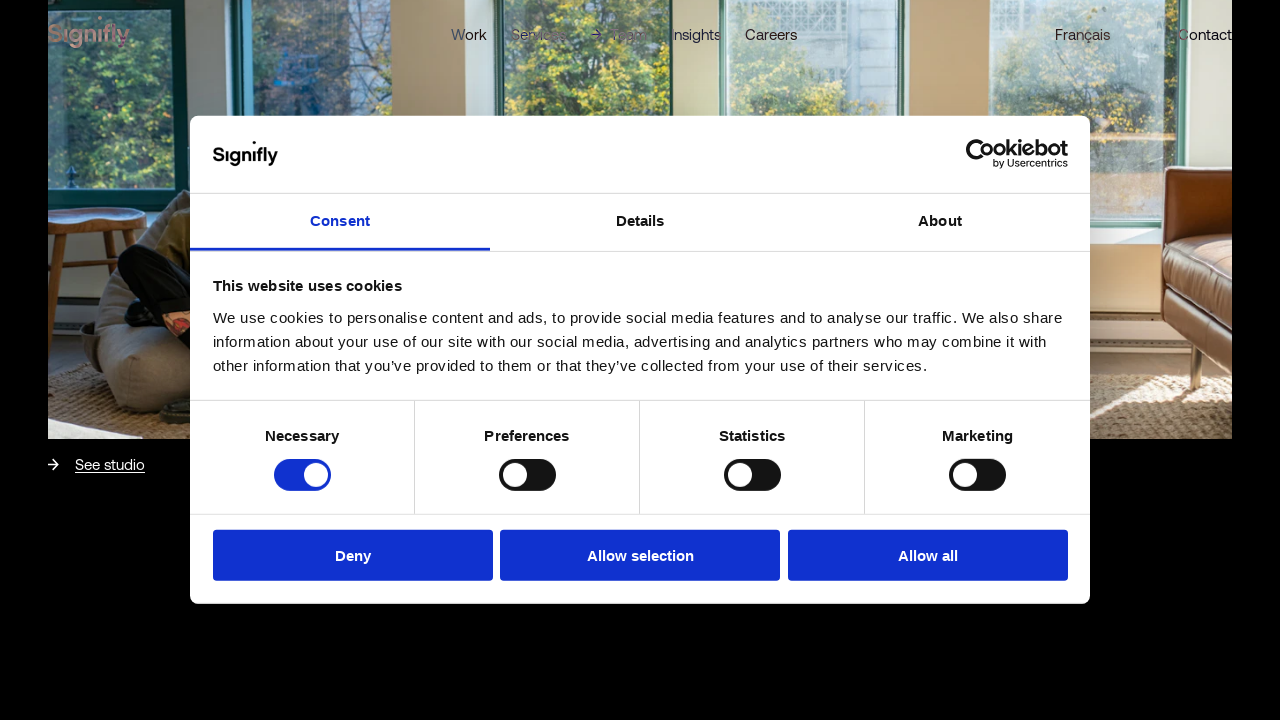

Evaluated current scroll height
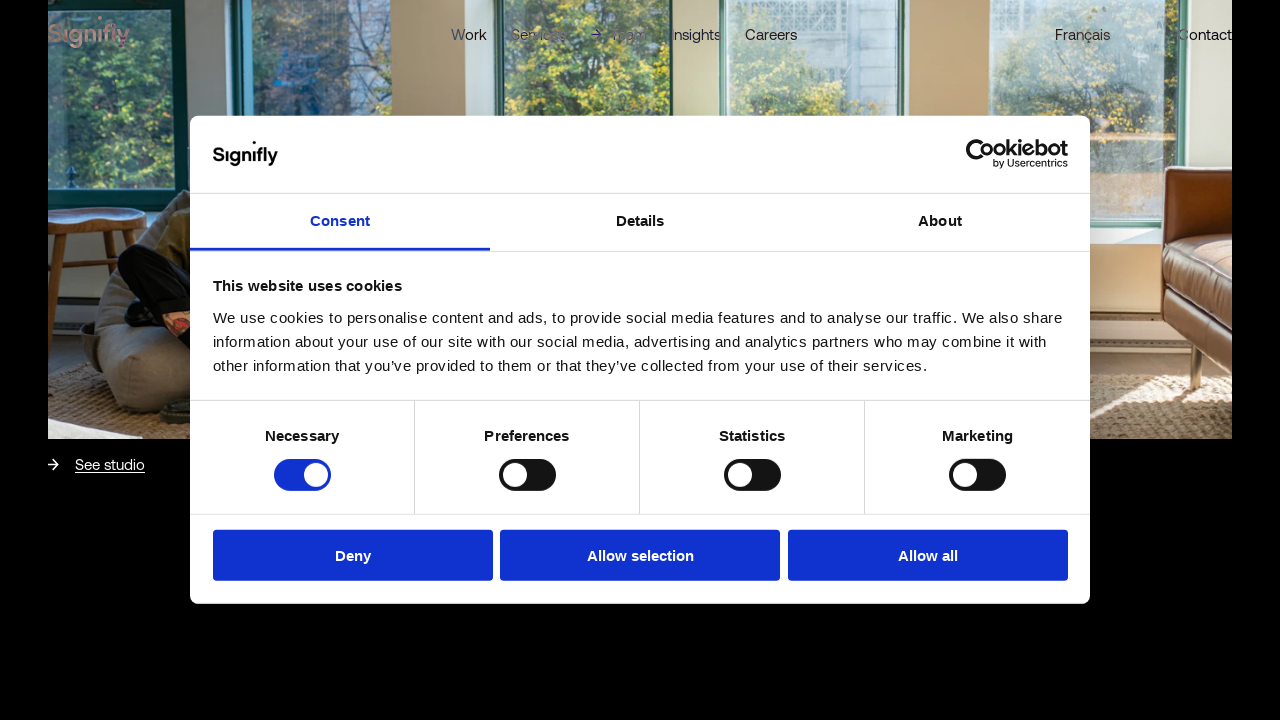

Evaluated total page height
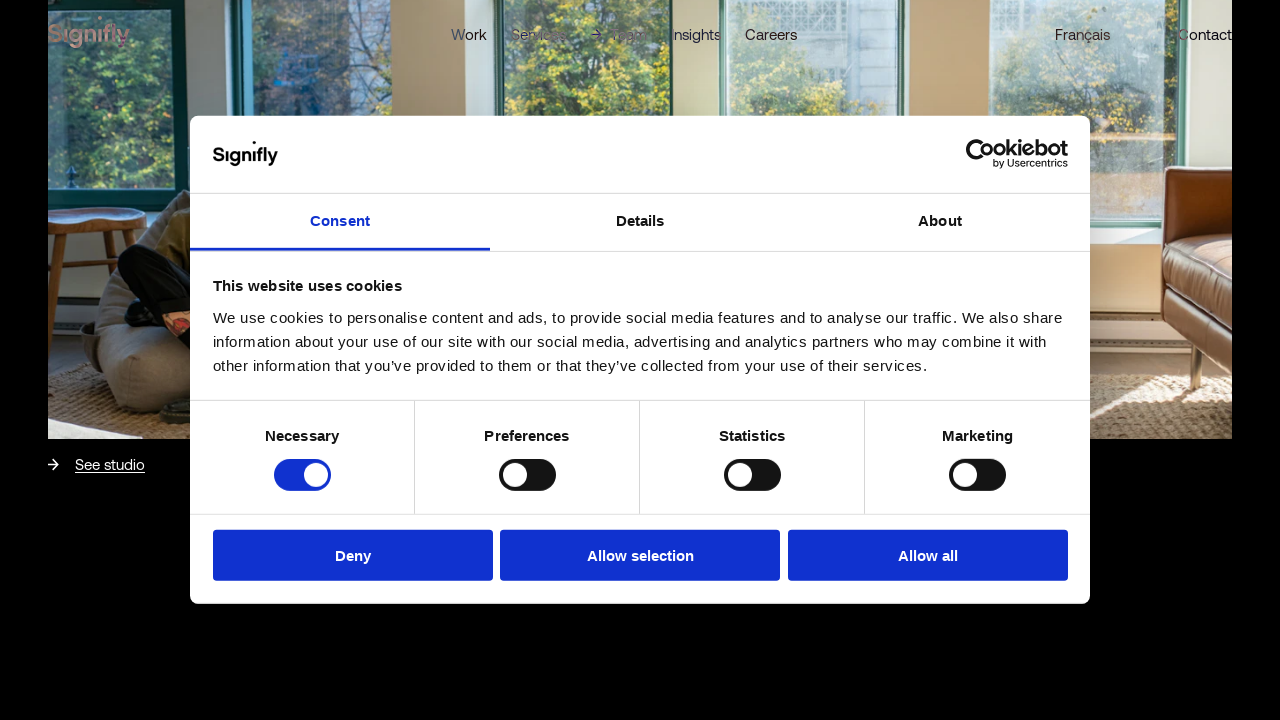

Scrolled down by 300px
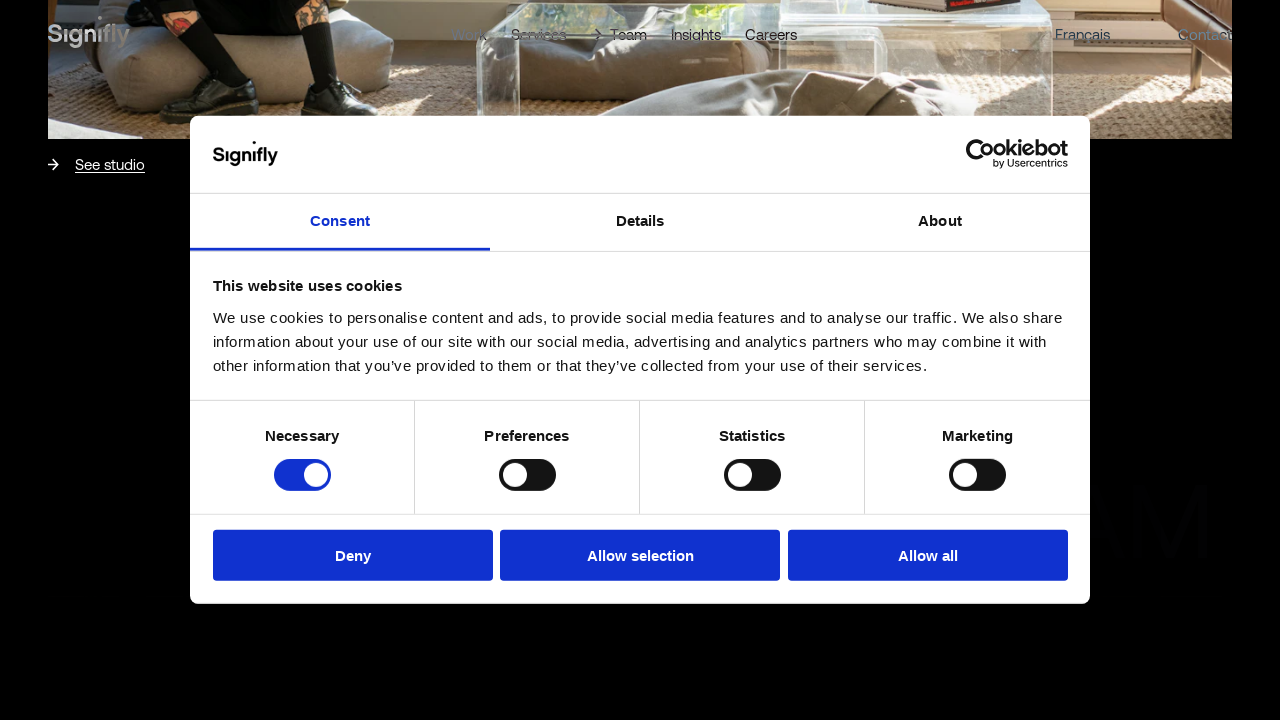

Waited 2 seconds for content to load
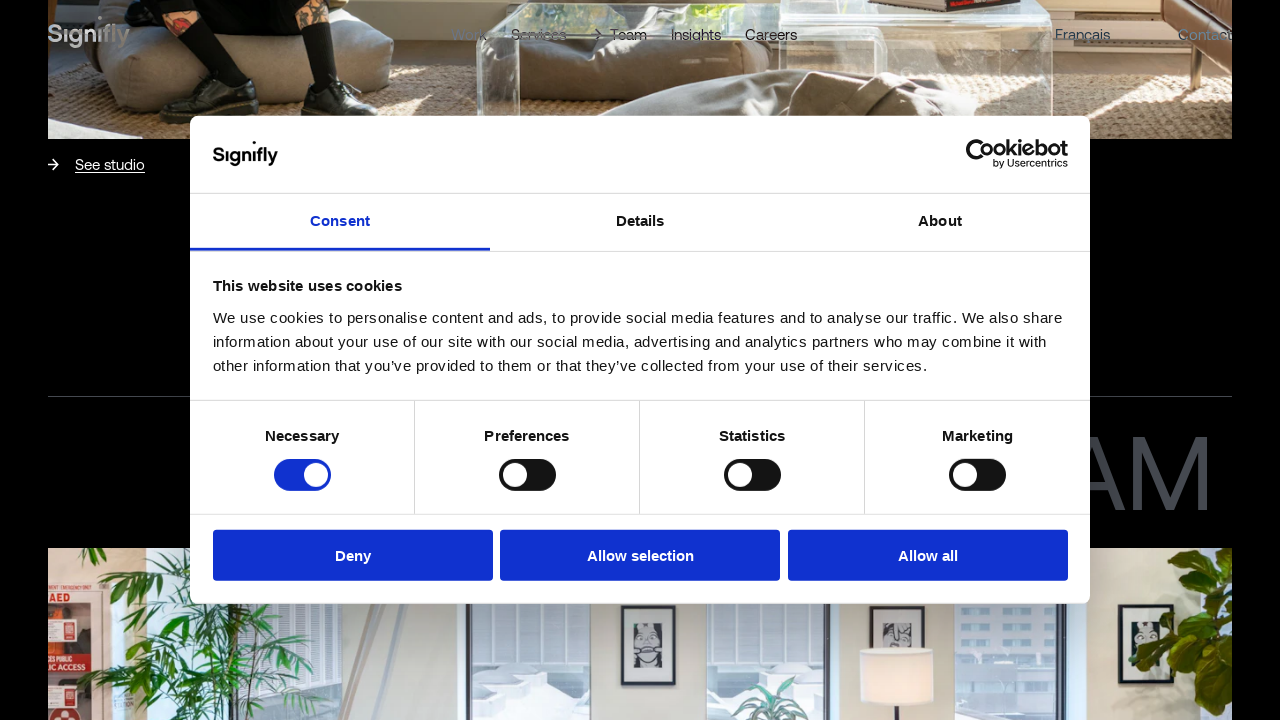

Evaluated current scroll height
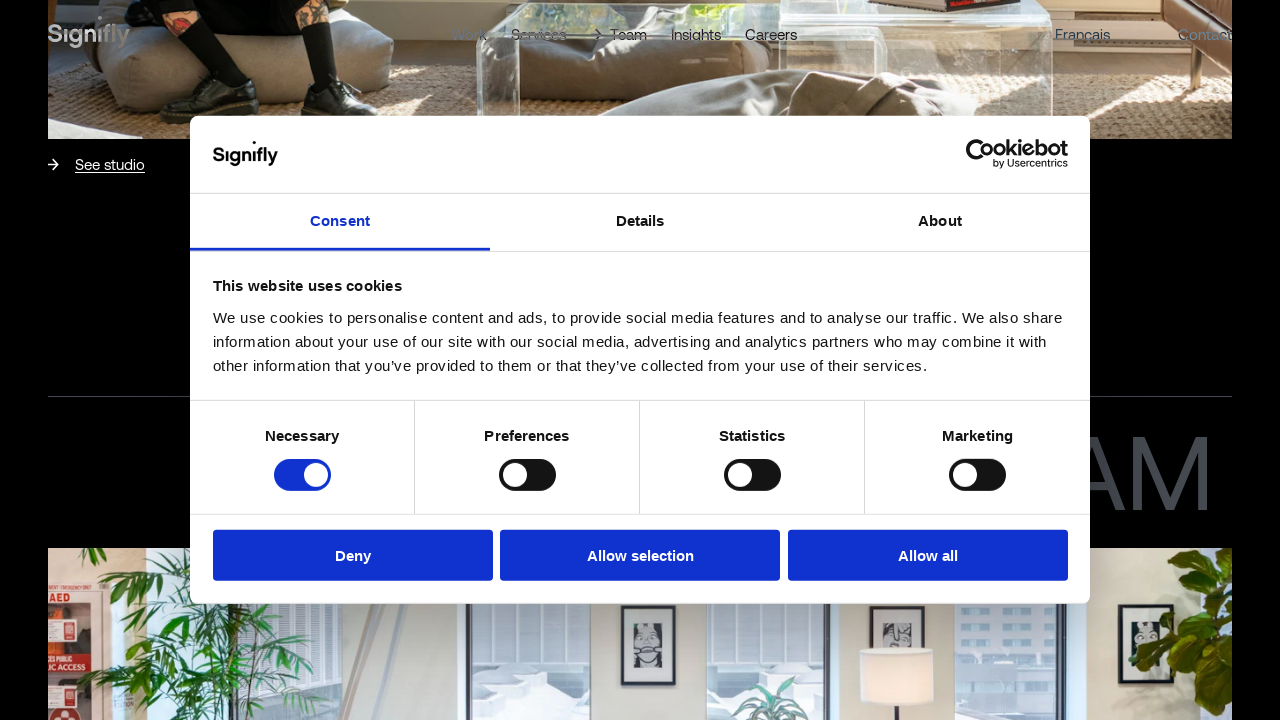

Evaluated total page height
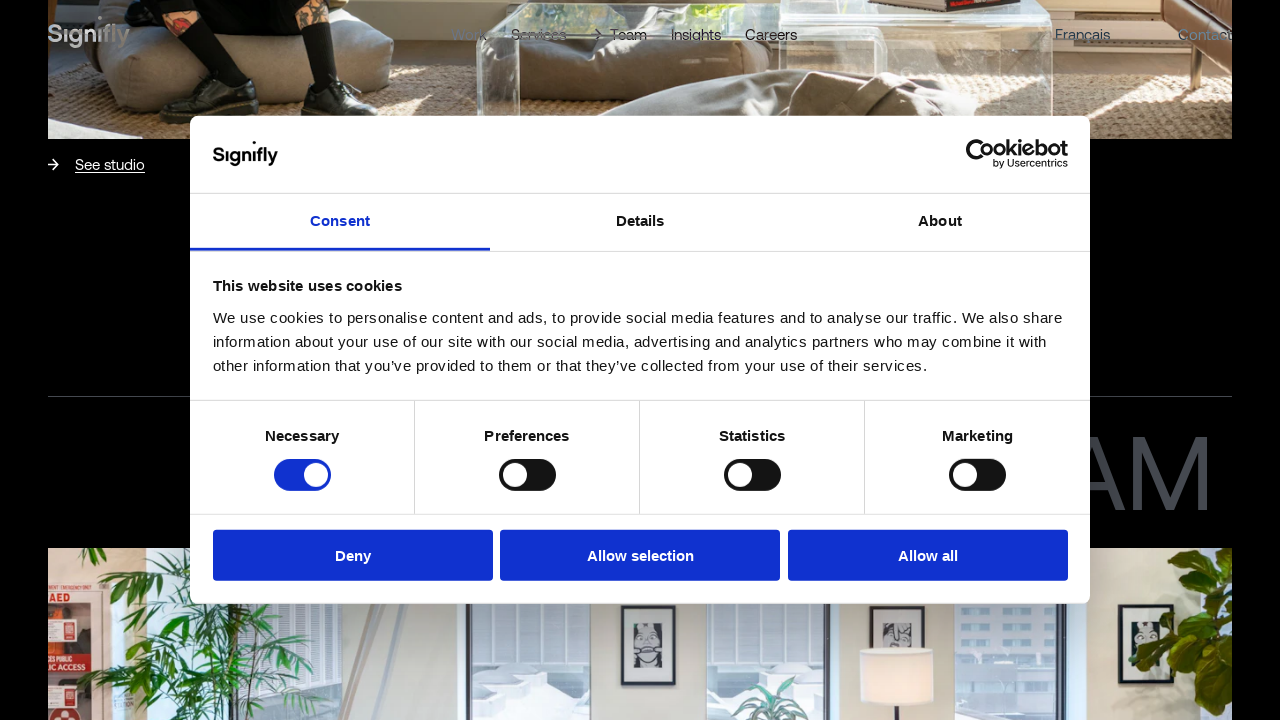

Scrolled down by 300px
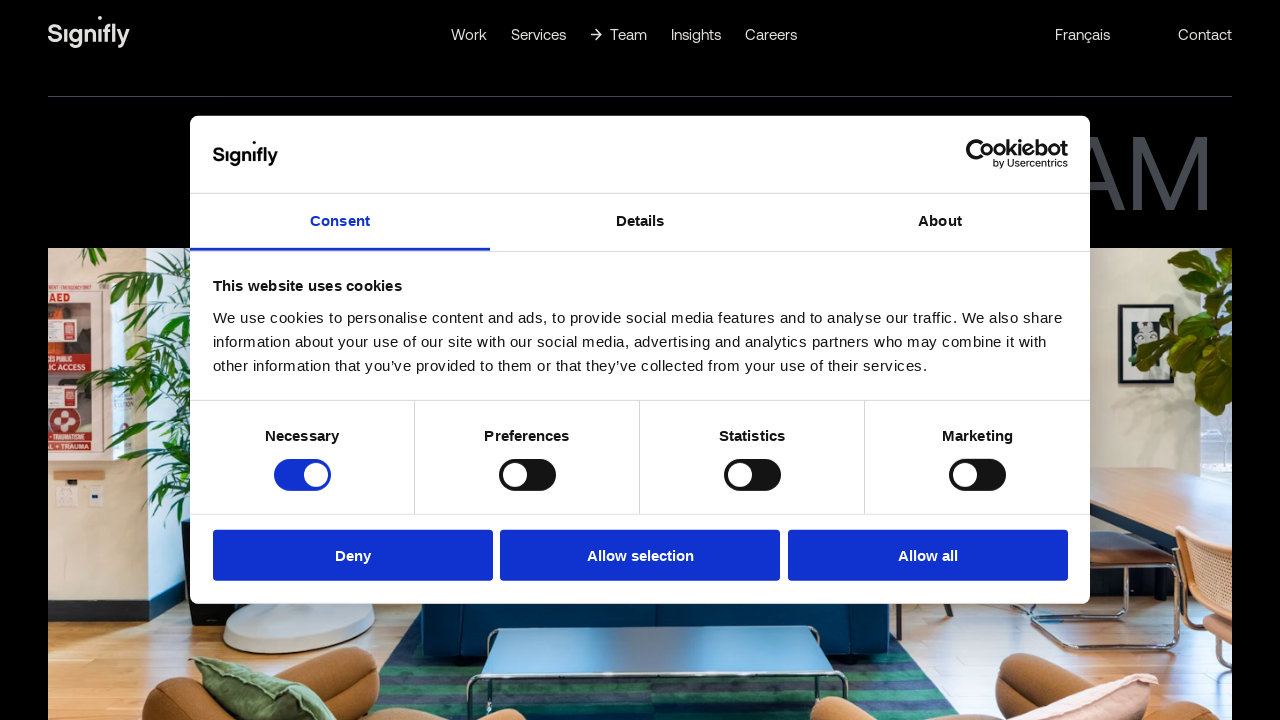

Waited 2 seconds for content to load
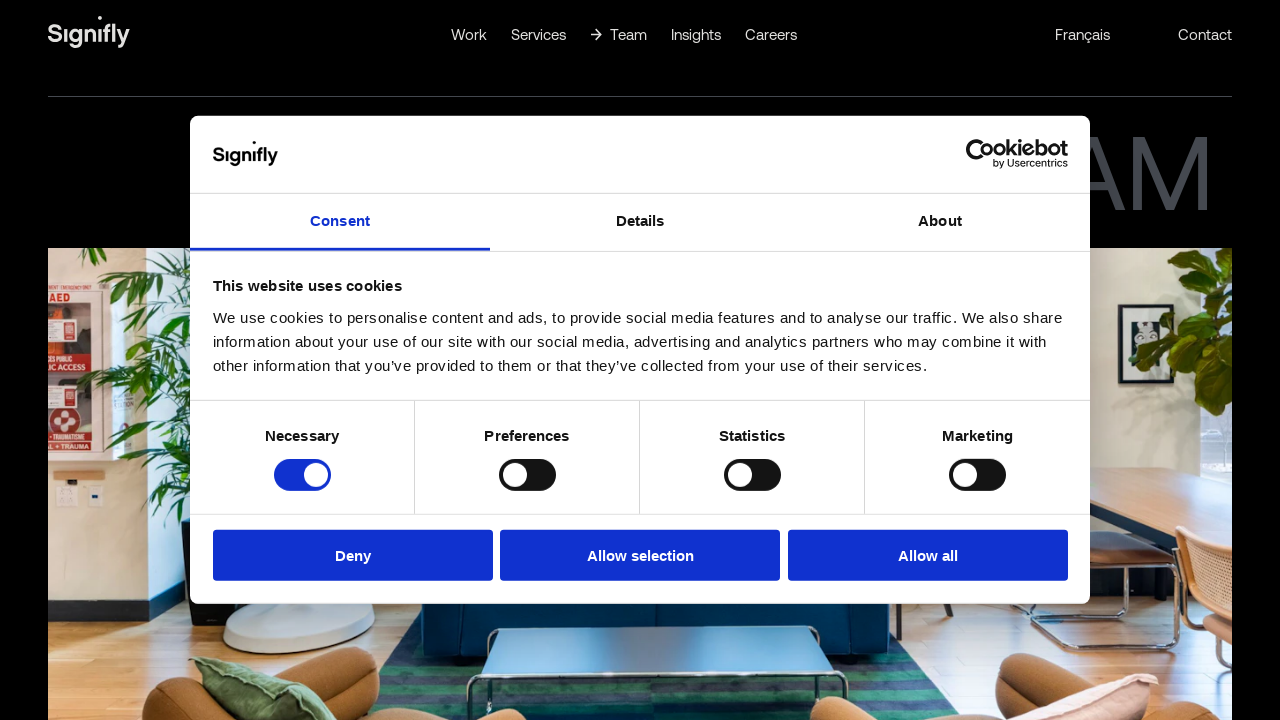

Evaluated current scroll height
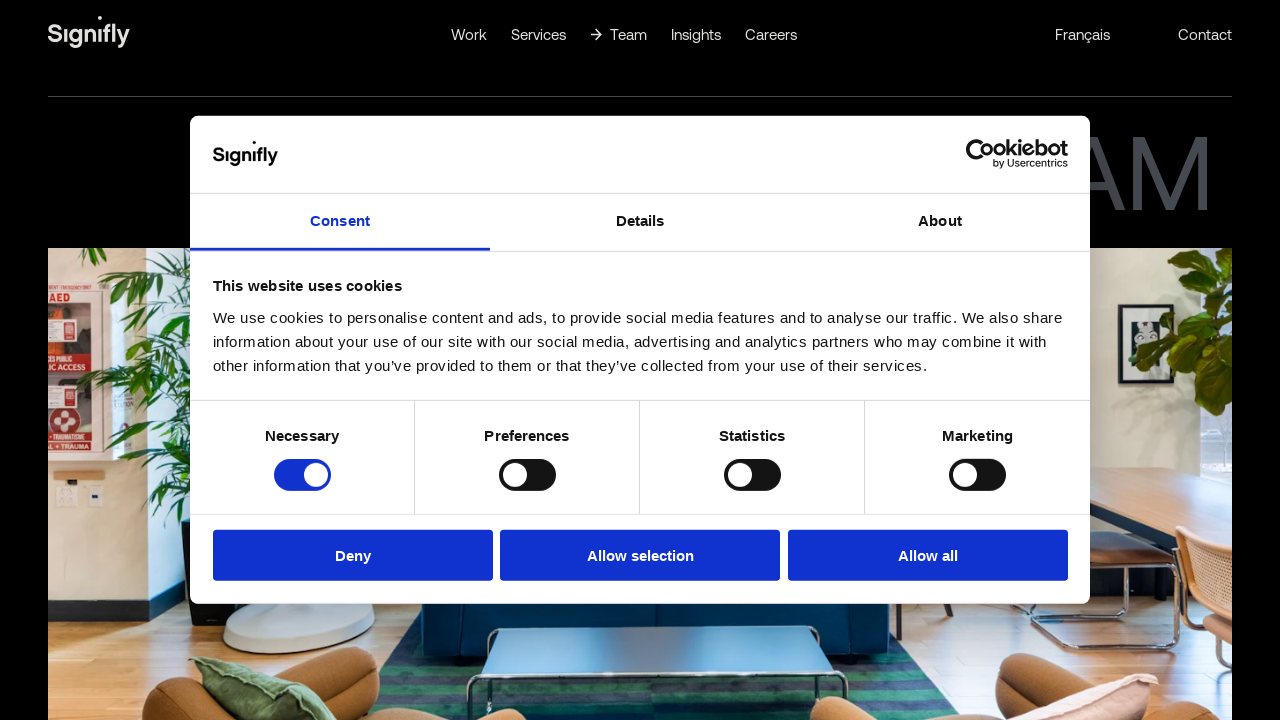

Evaluated total page height
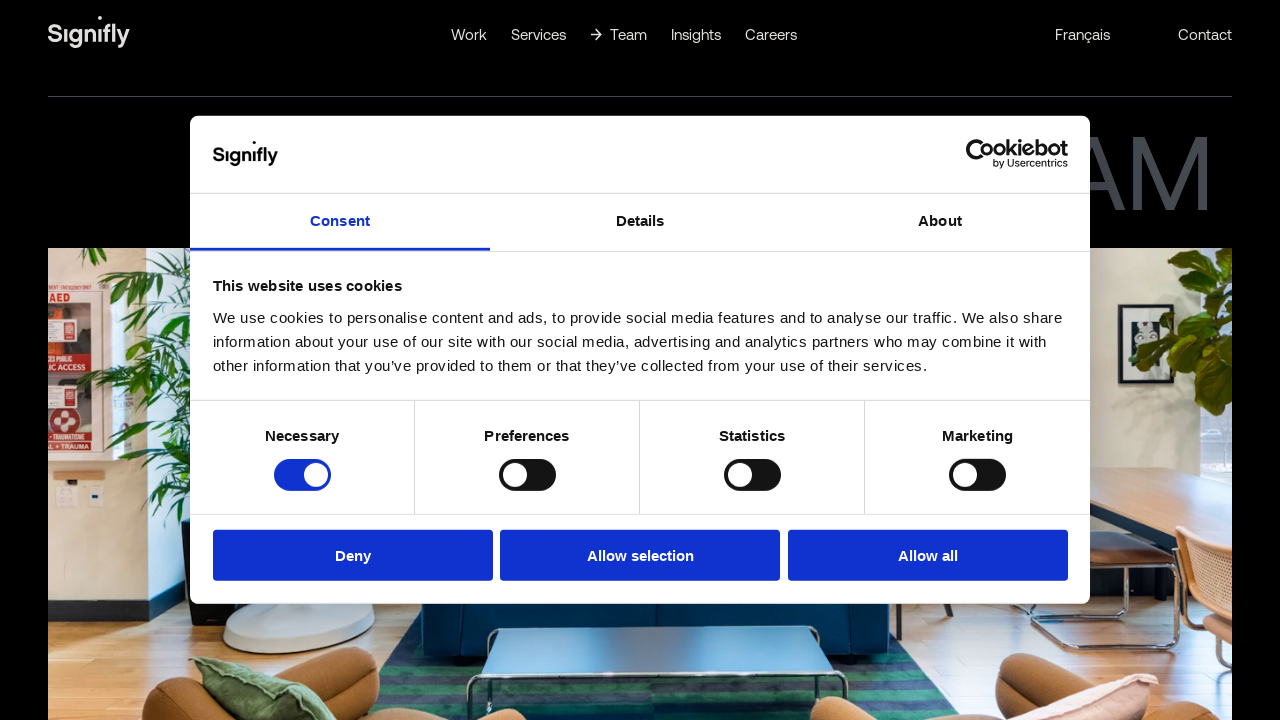

Scrolled down by 300px
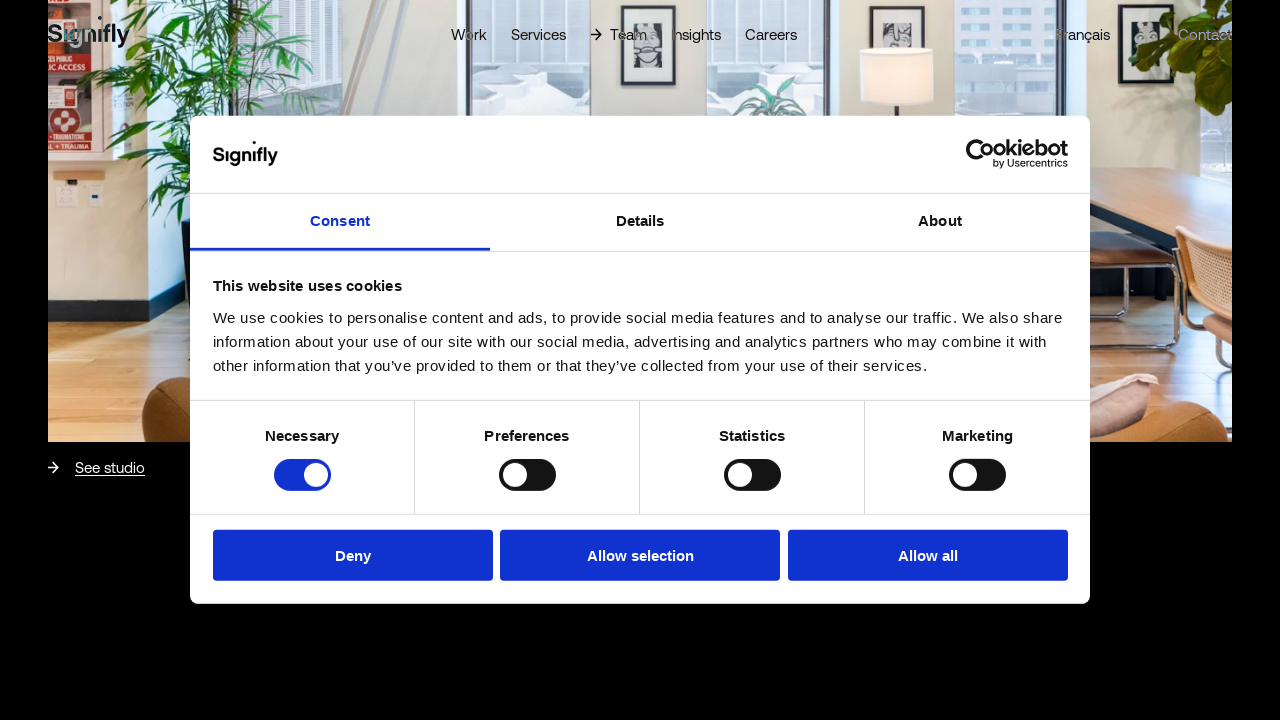

Waited 2 seconds for content to load
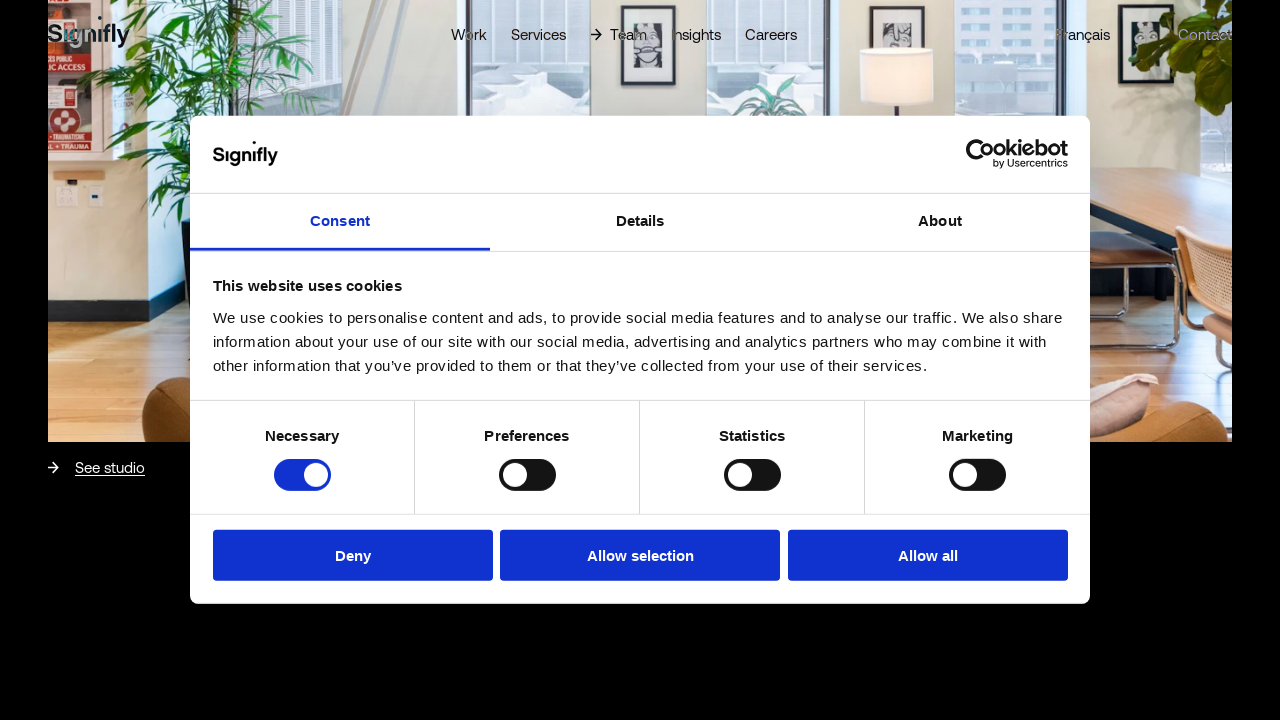

Evaluated current scroll height
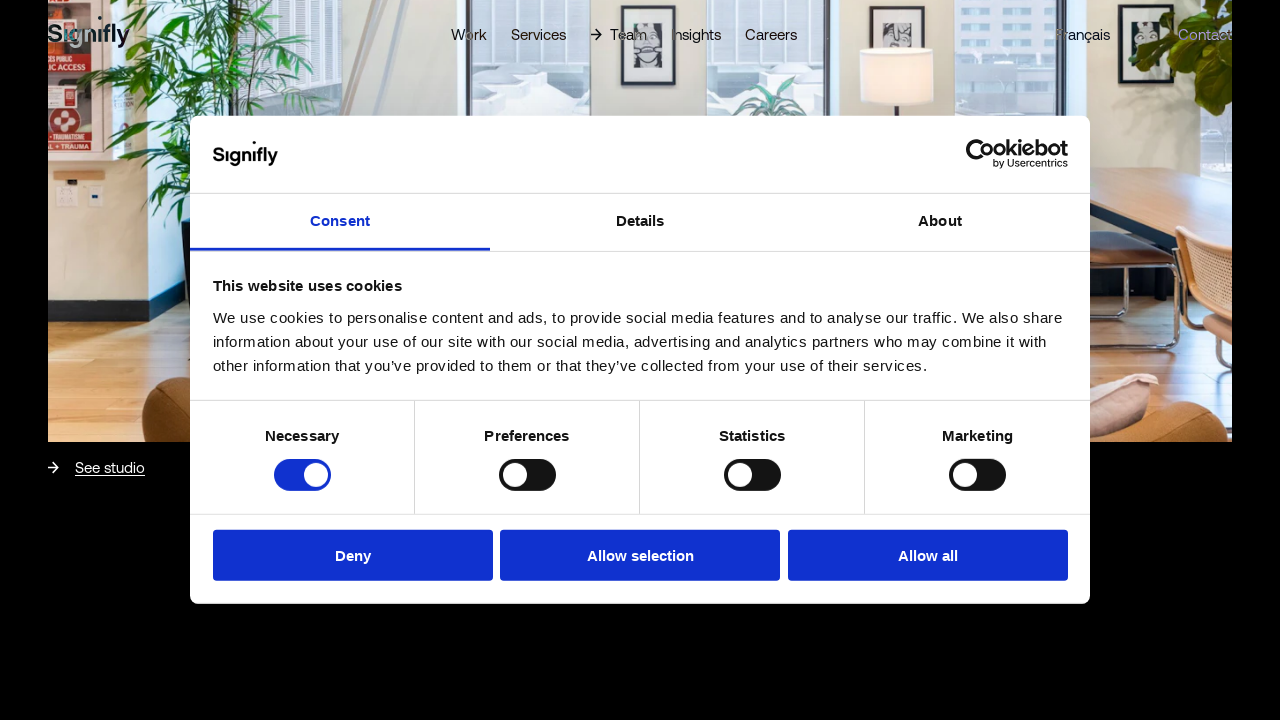

Evaluated total page height
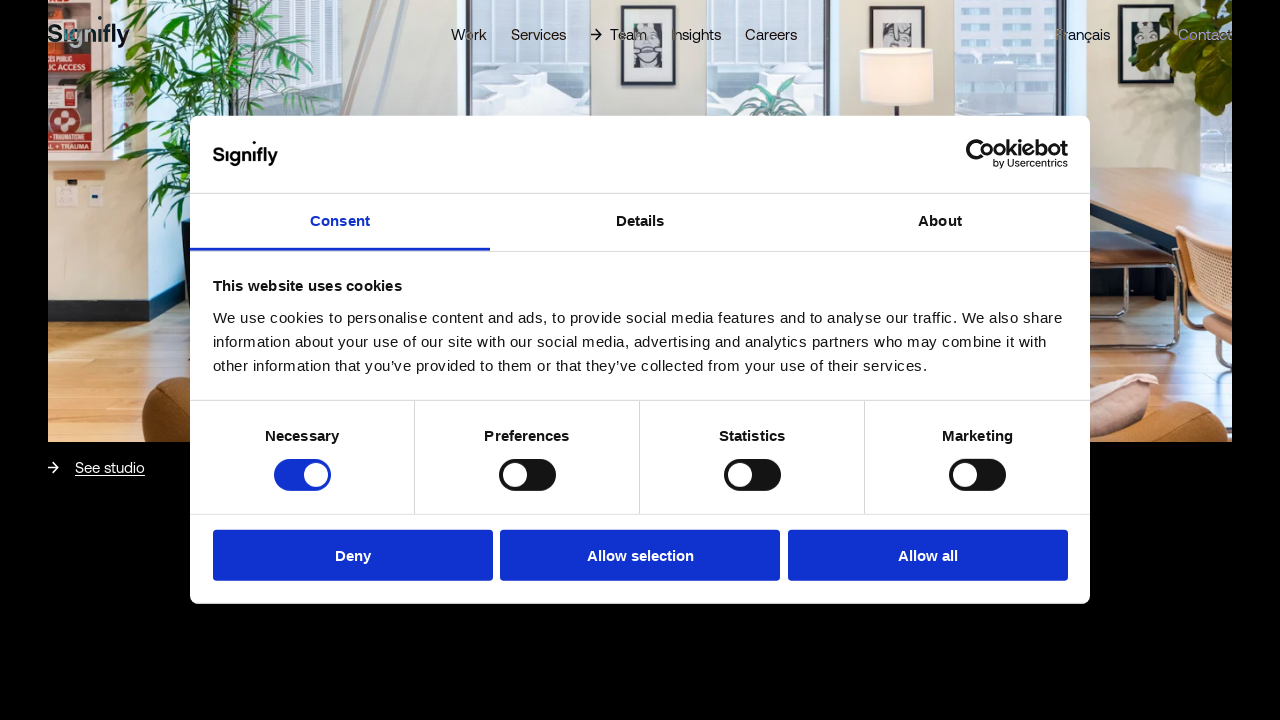

Scrolled down by 300px
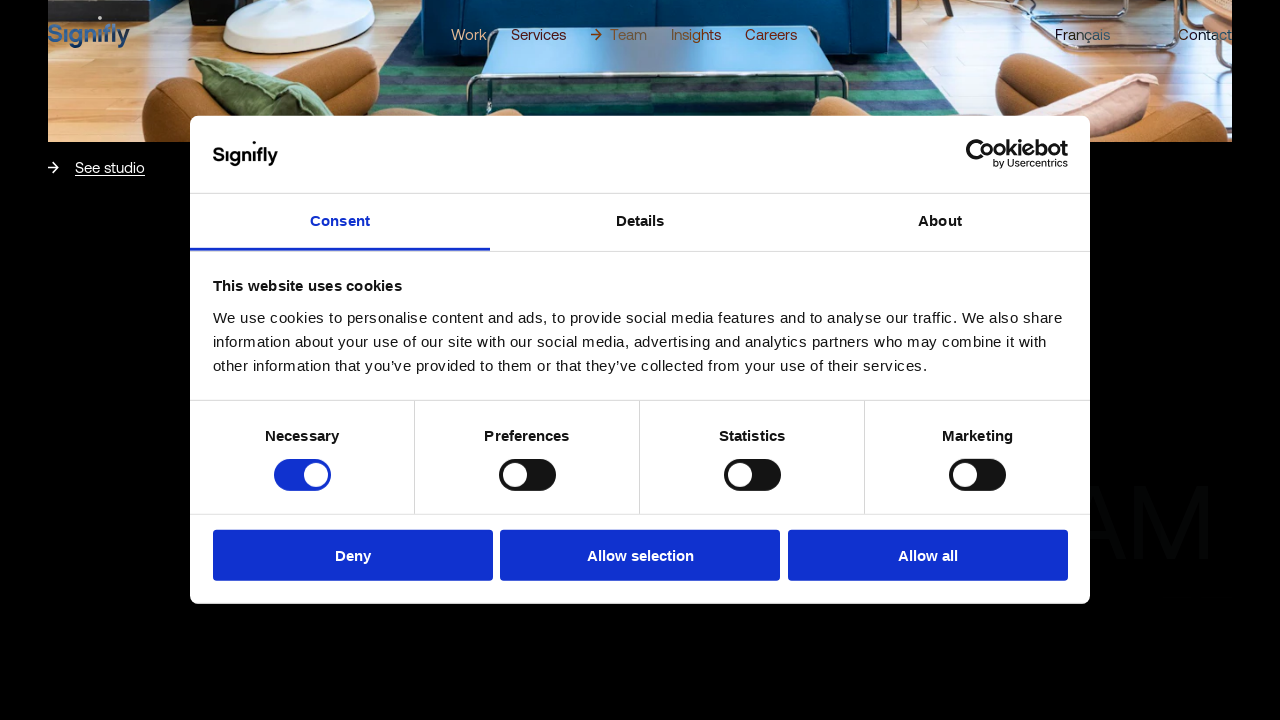

Waited 2 seconds for content to load
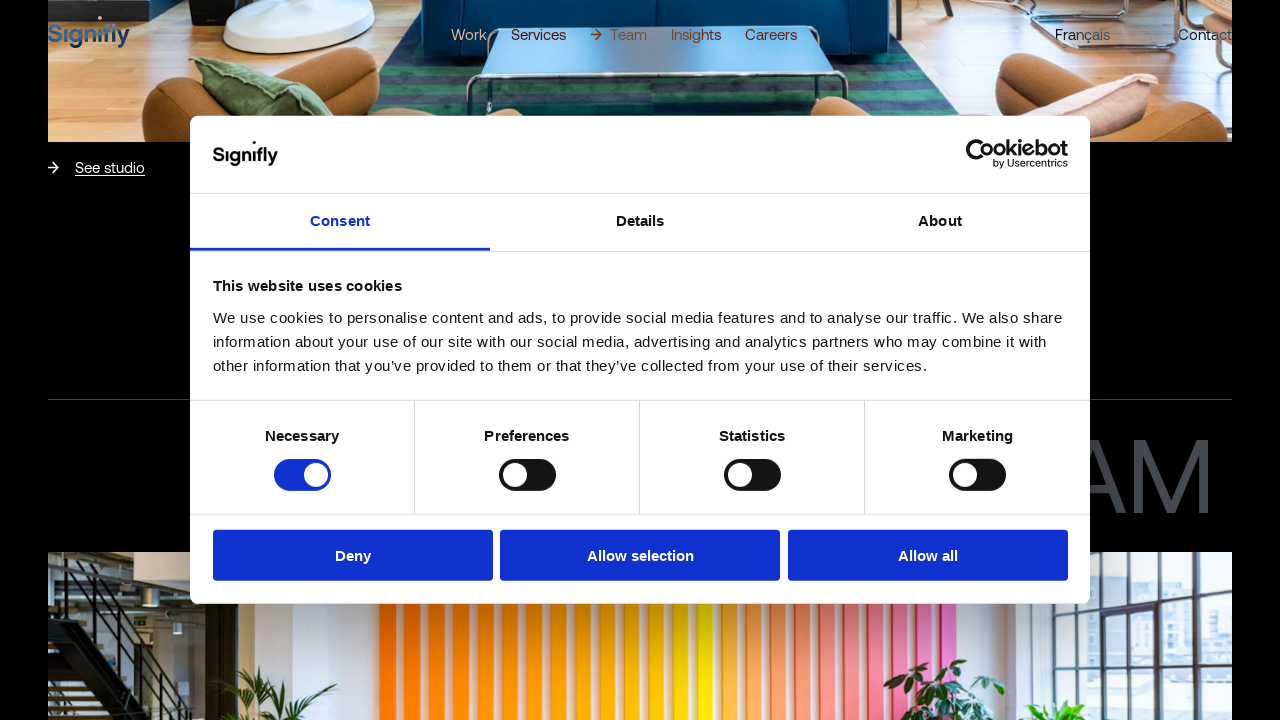

Evaluated current scroll height
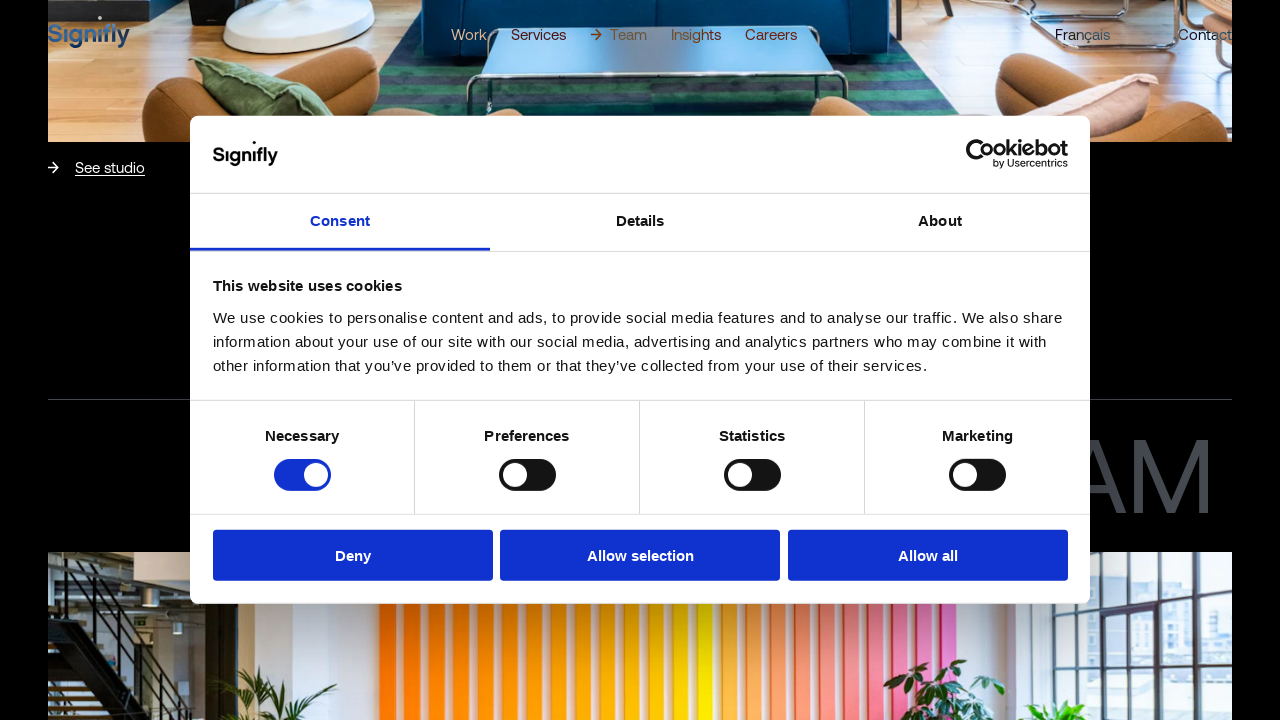

Evaluated total page height
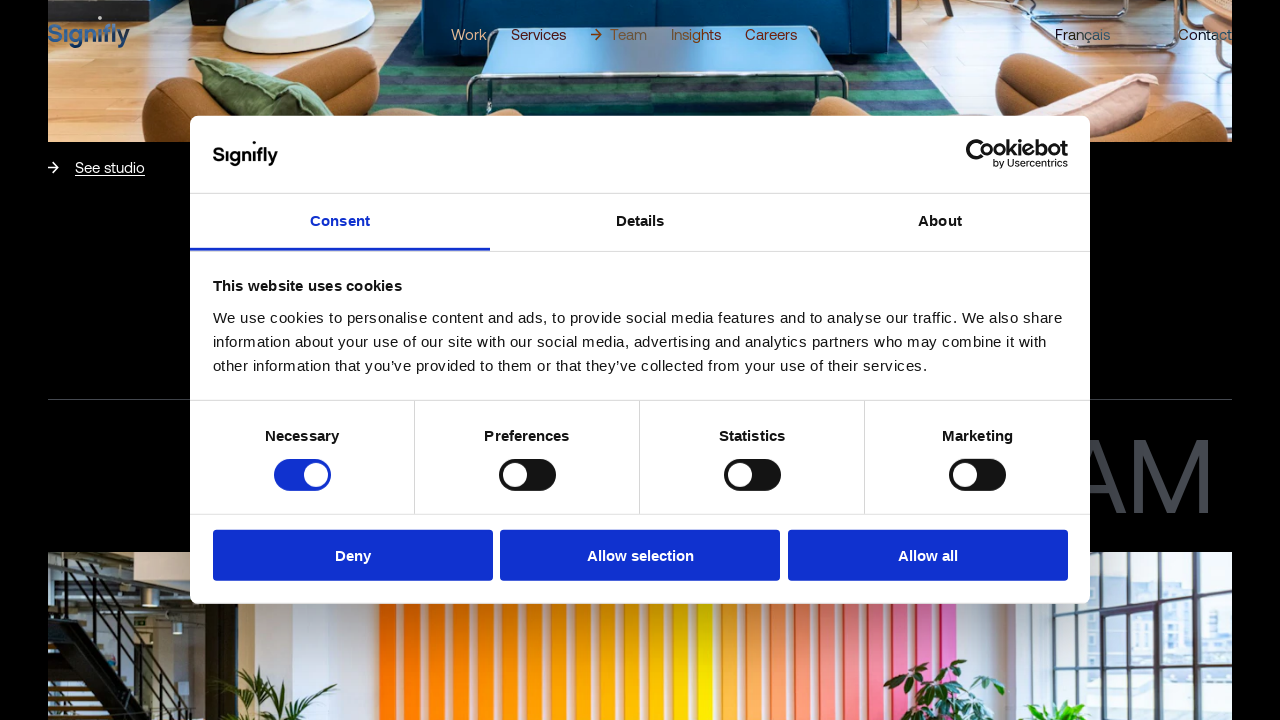

Scrolled down by 300px
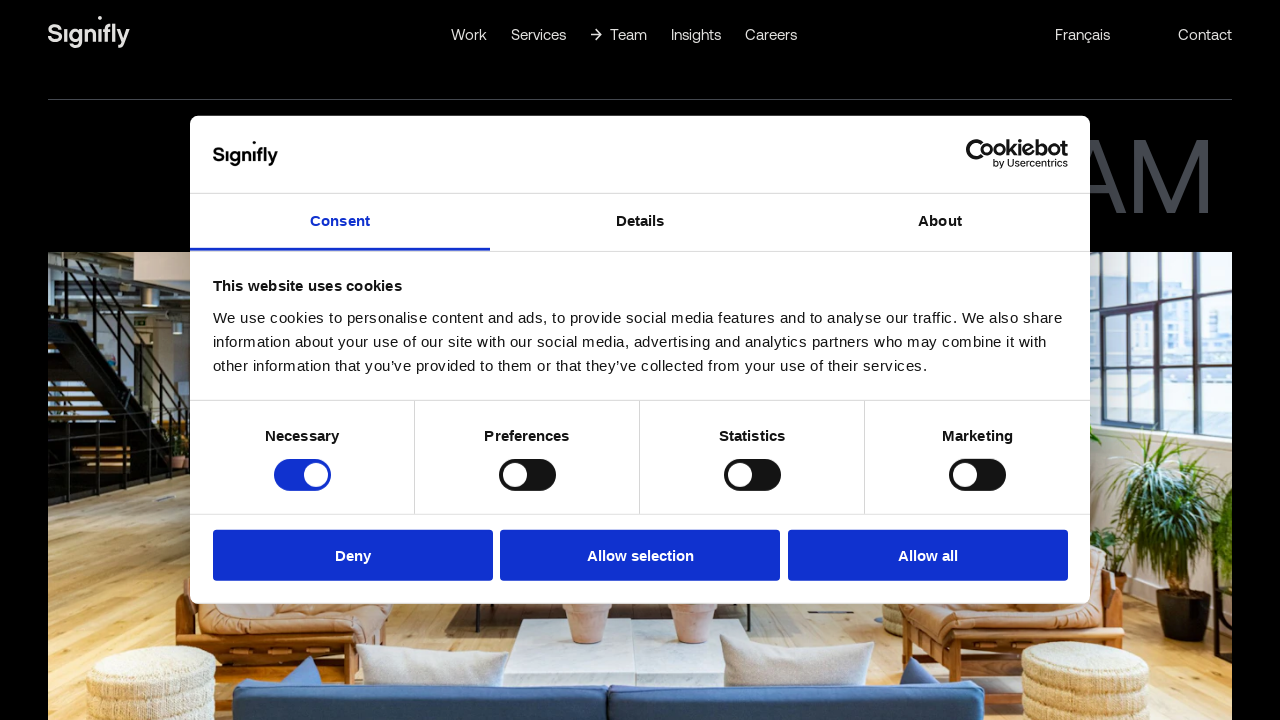

Waited 2 seconds for content to load
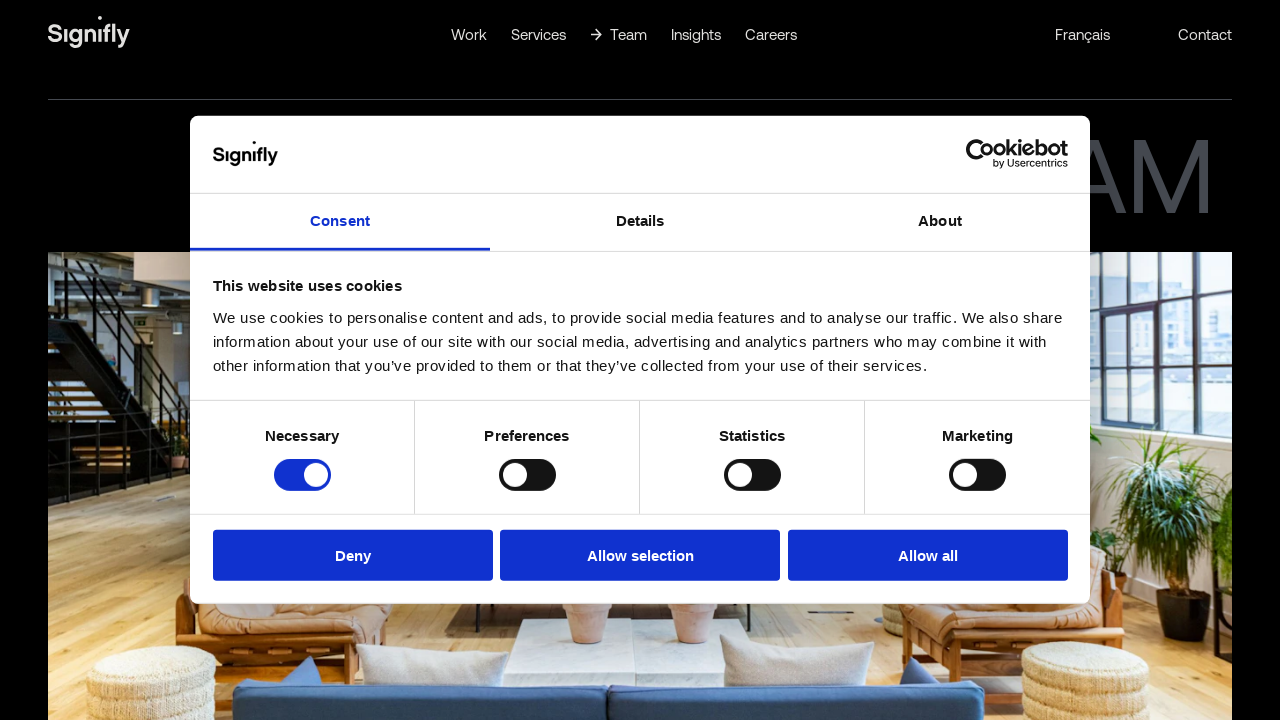

Evaluated current scroll height
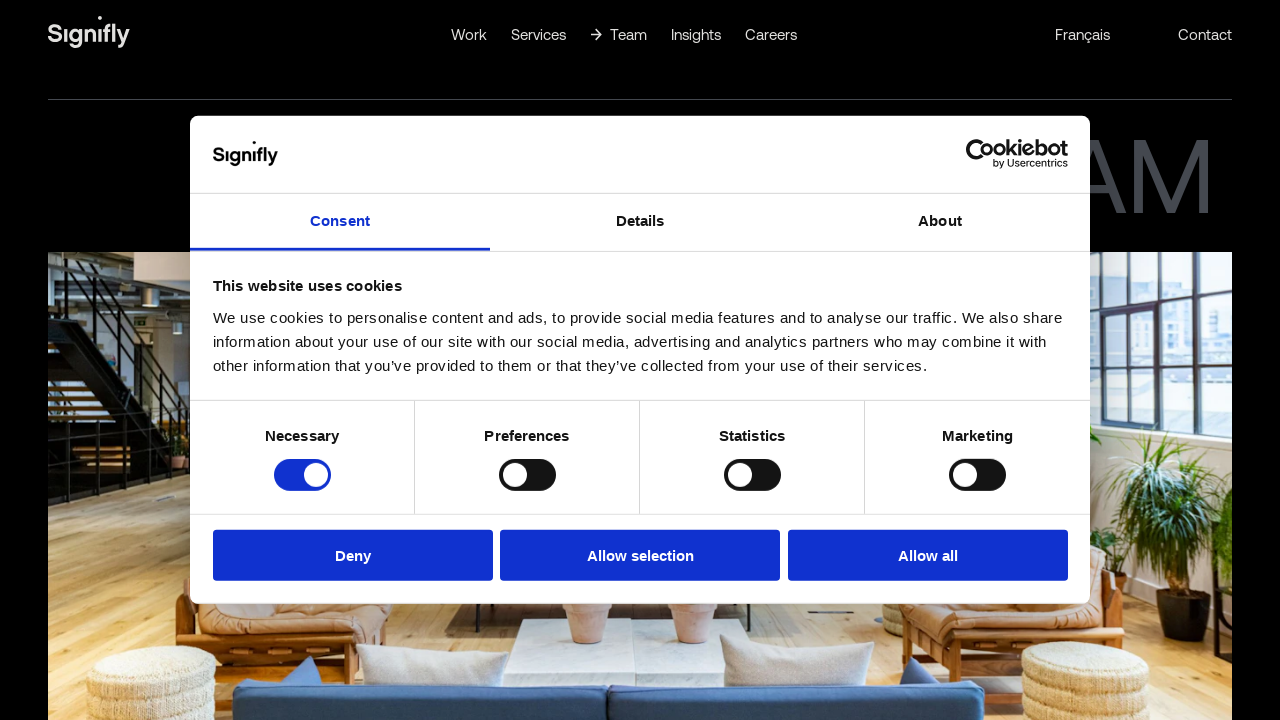

Evaluated total page height
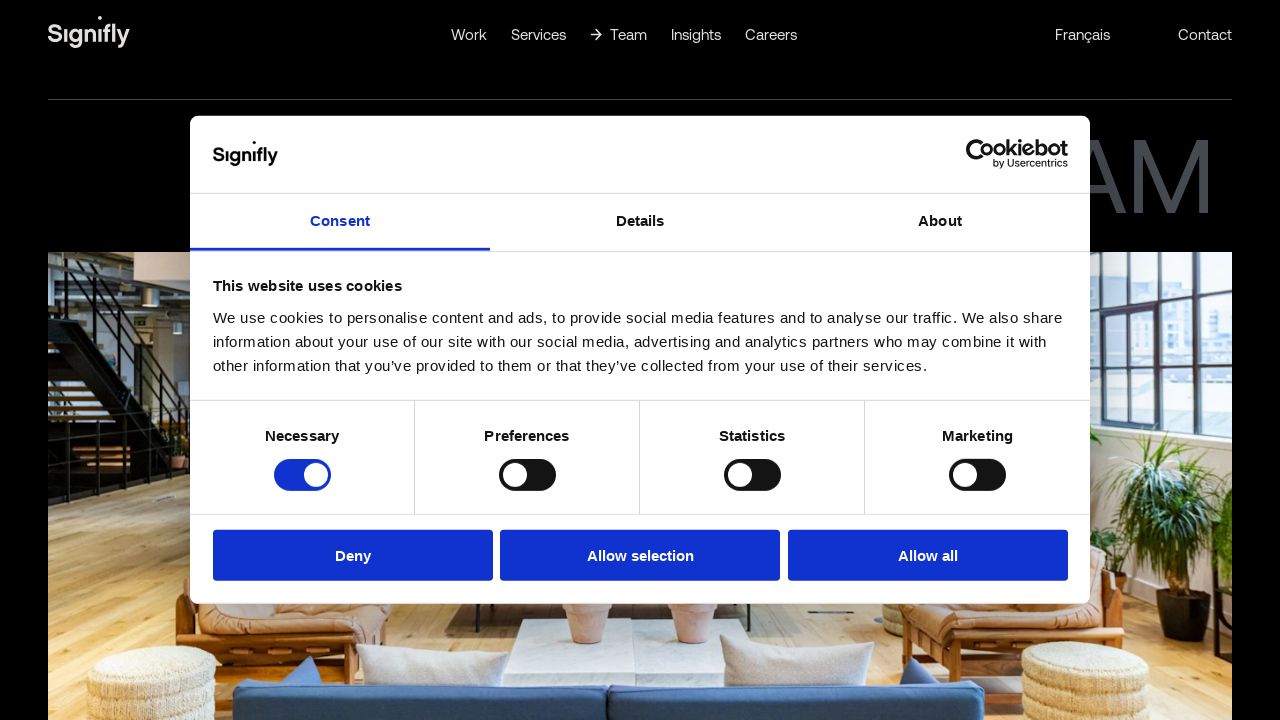

Scrolled down by 300px
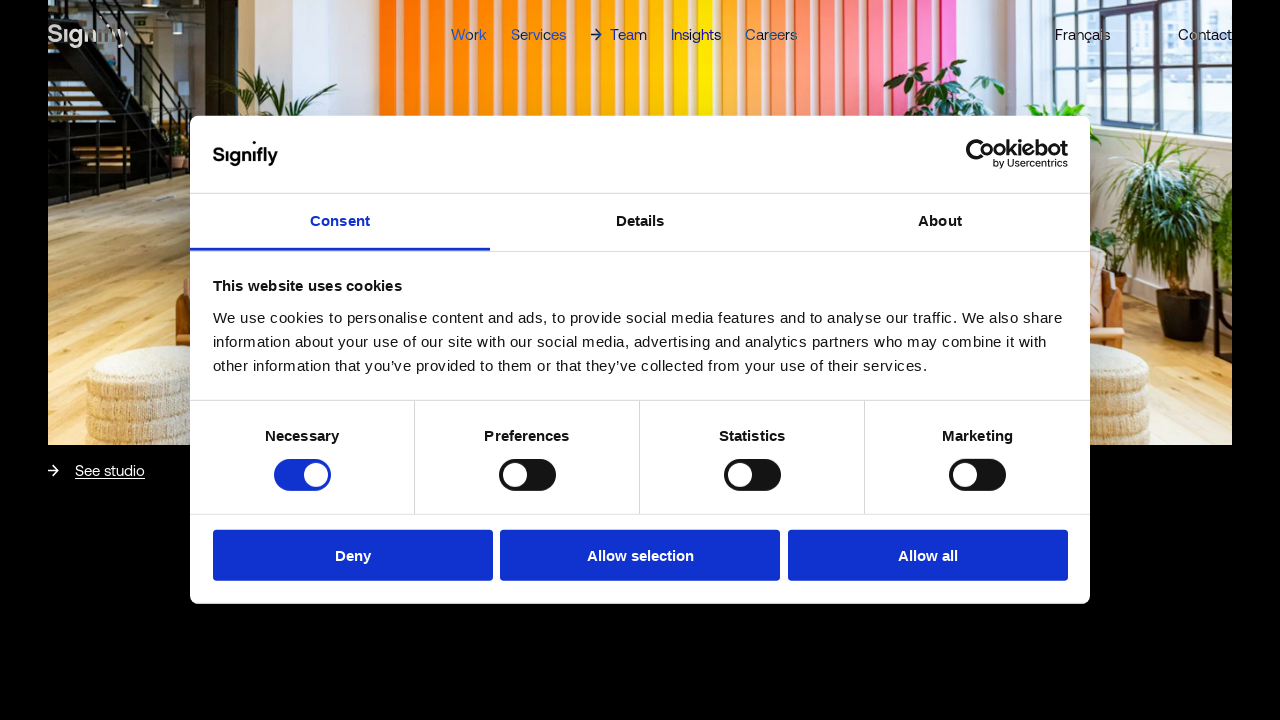

Waited 2 seconds for content to load
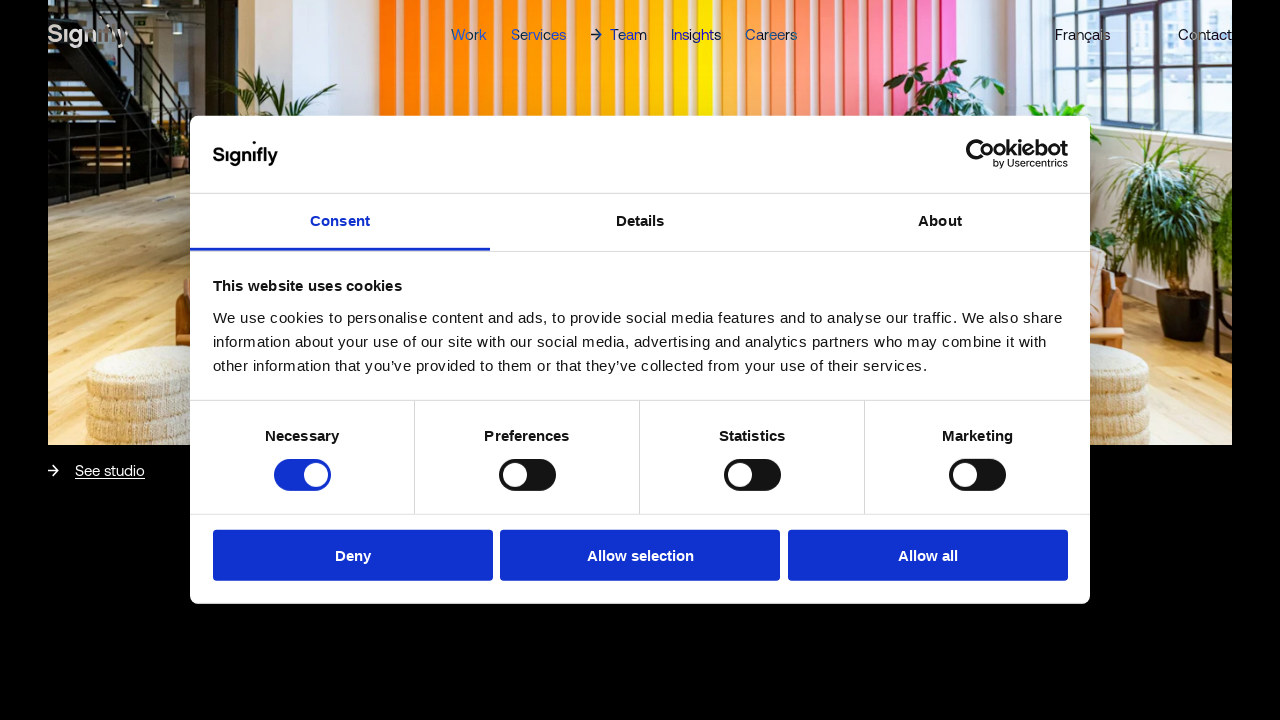

Evaluated current scroll height
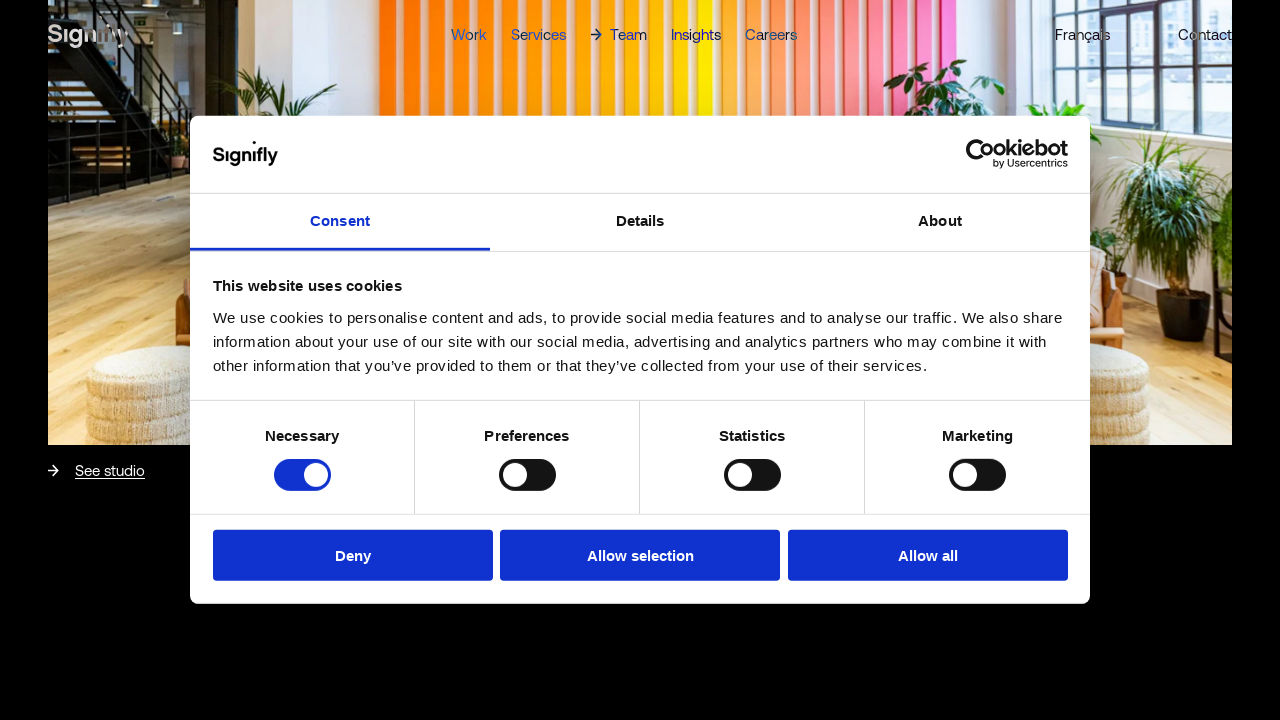

Evaluated total page height
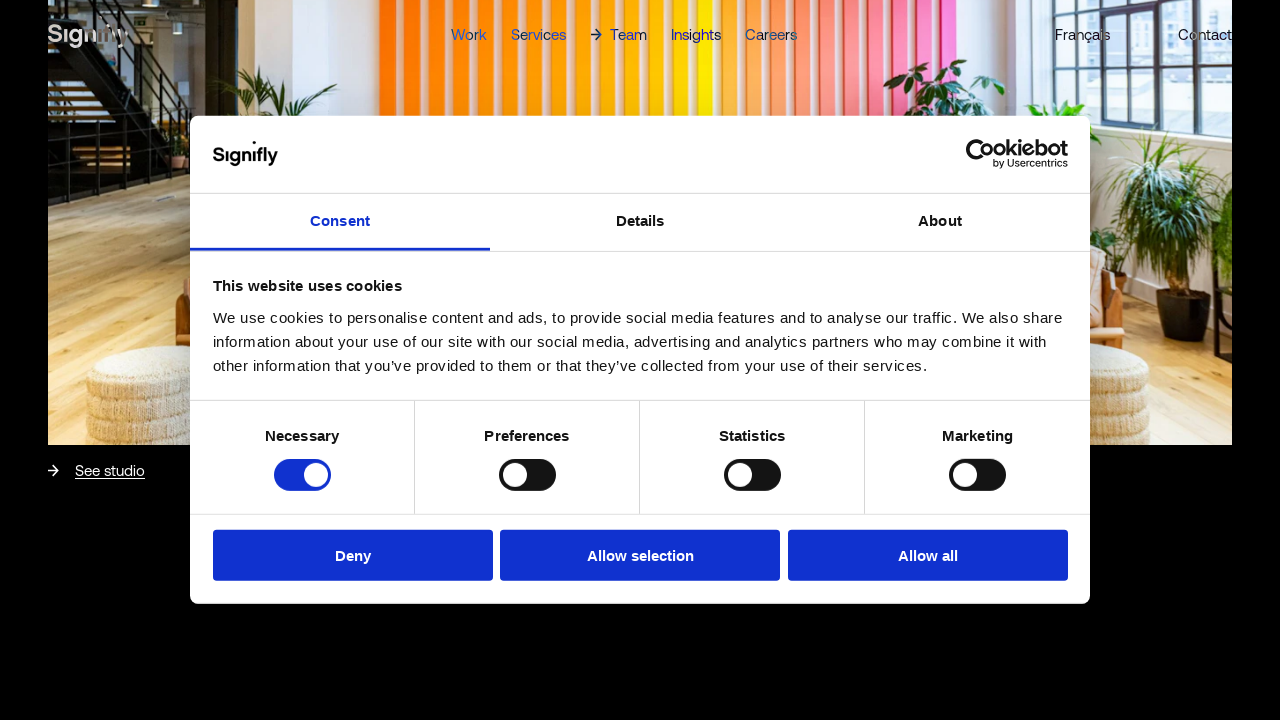

Scrolled down by 300px
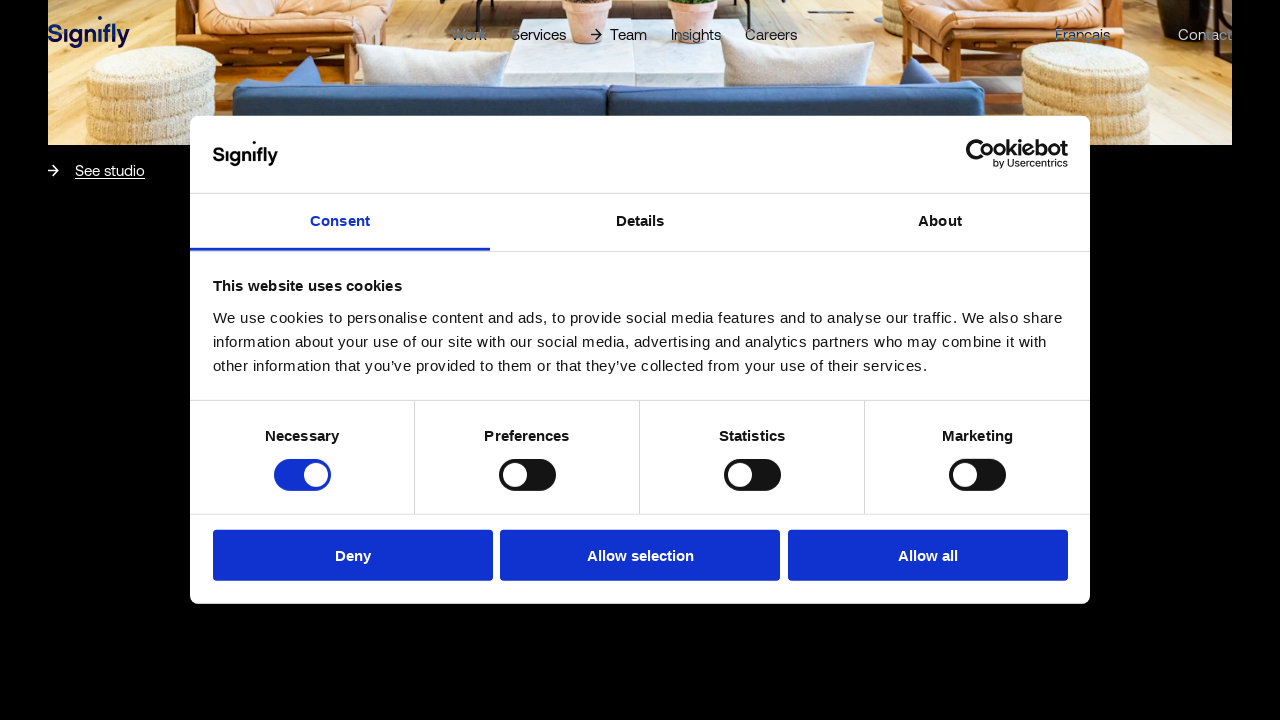

Waited 2 seconds for content to load
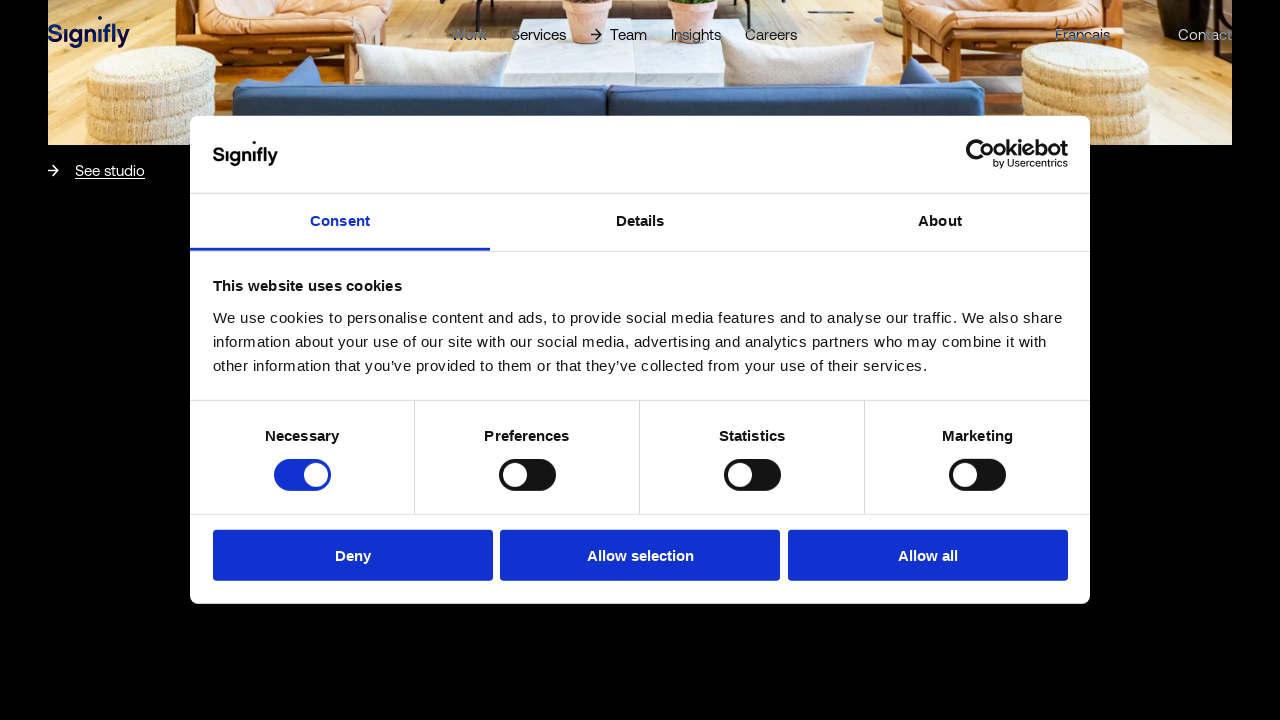

Evaluated current scroll height
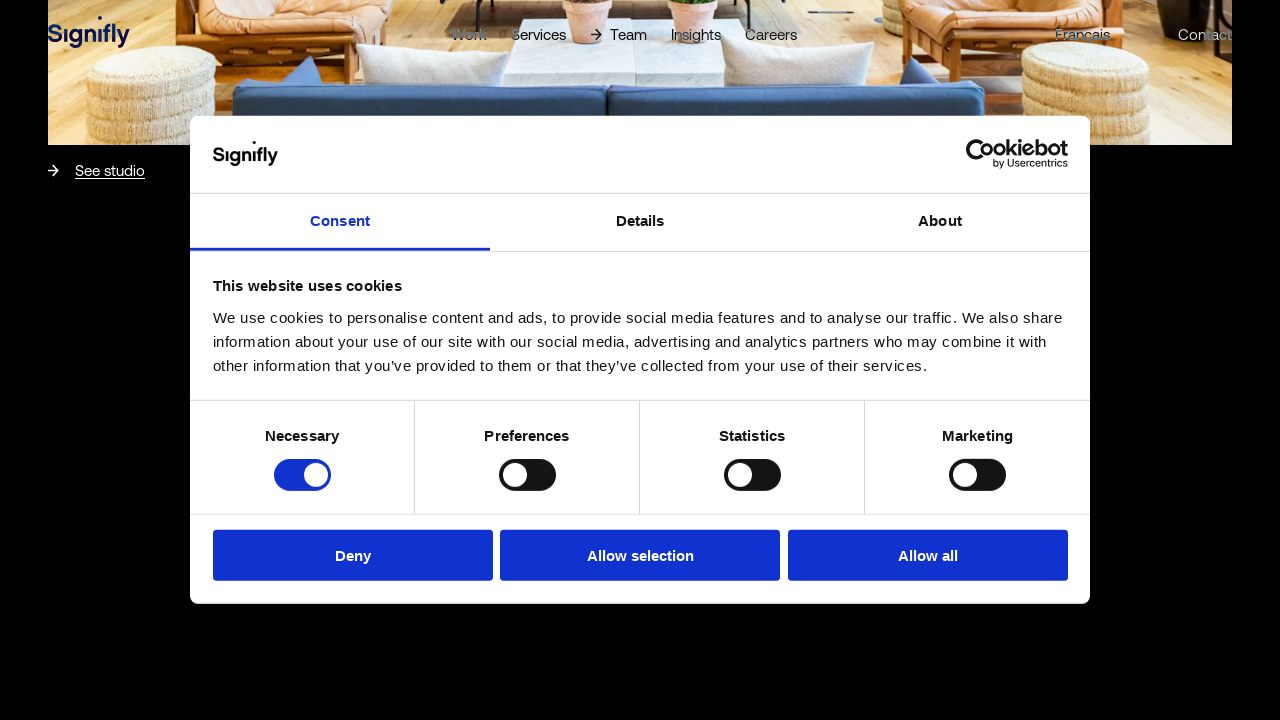

Evaluated total page height
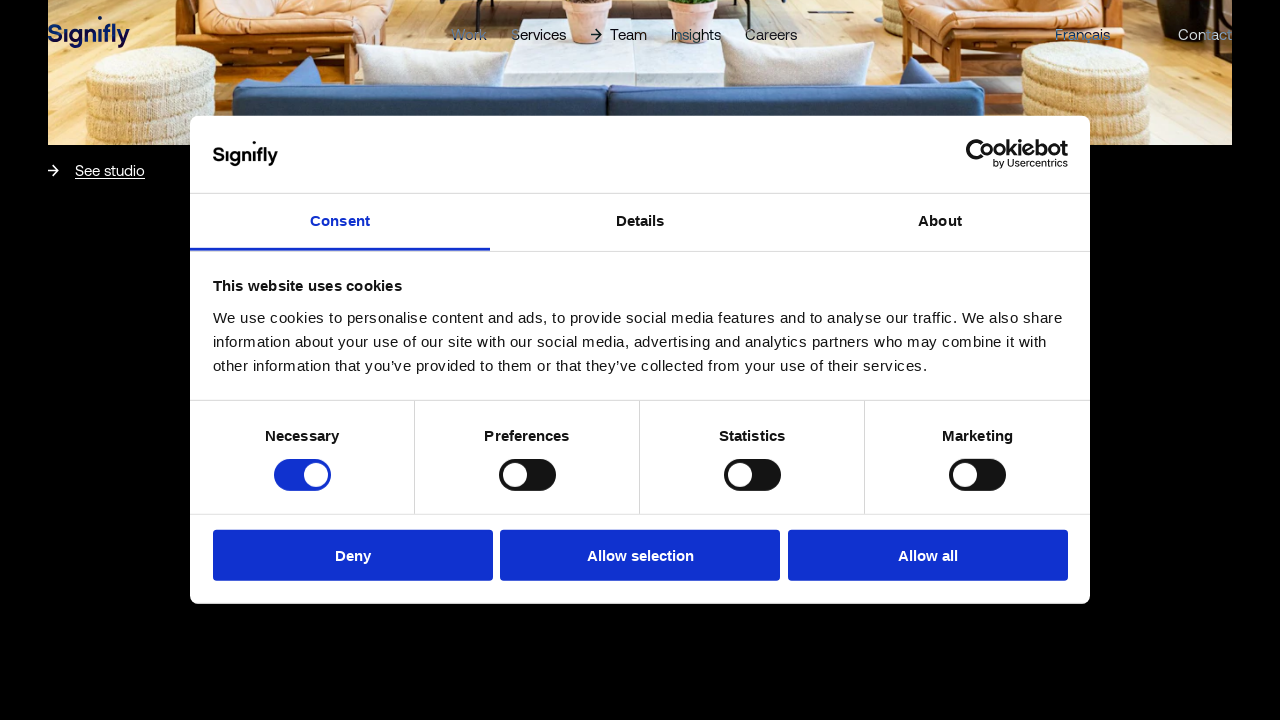

Scrolled down by 300px
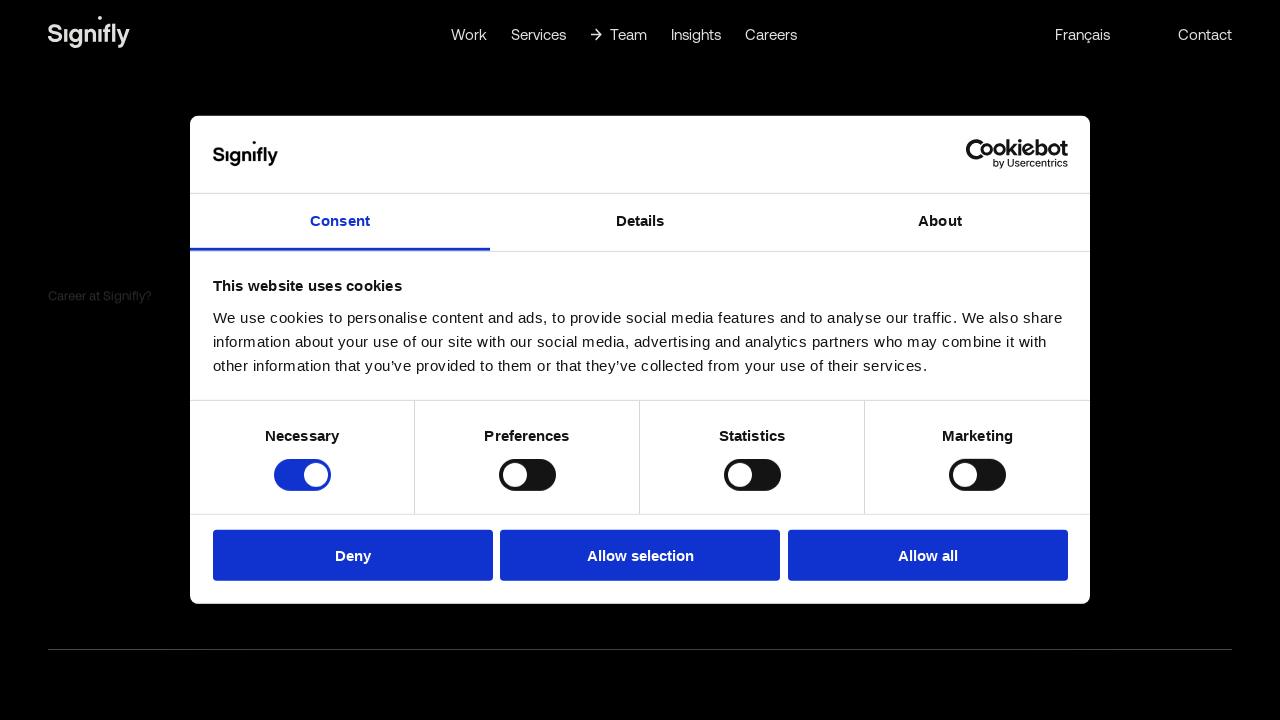

Waited 2 seconds for content to load
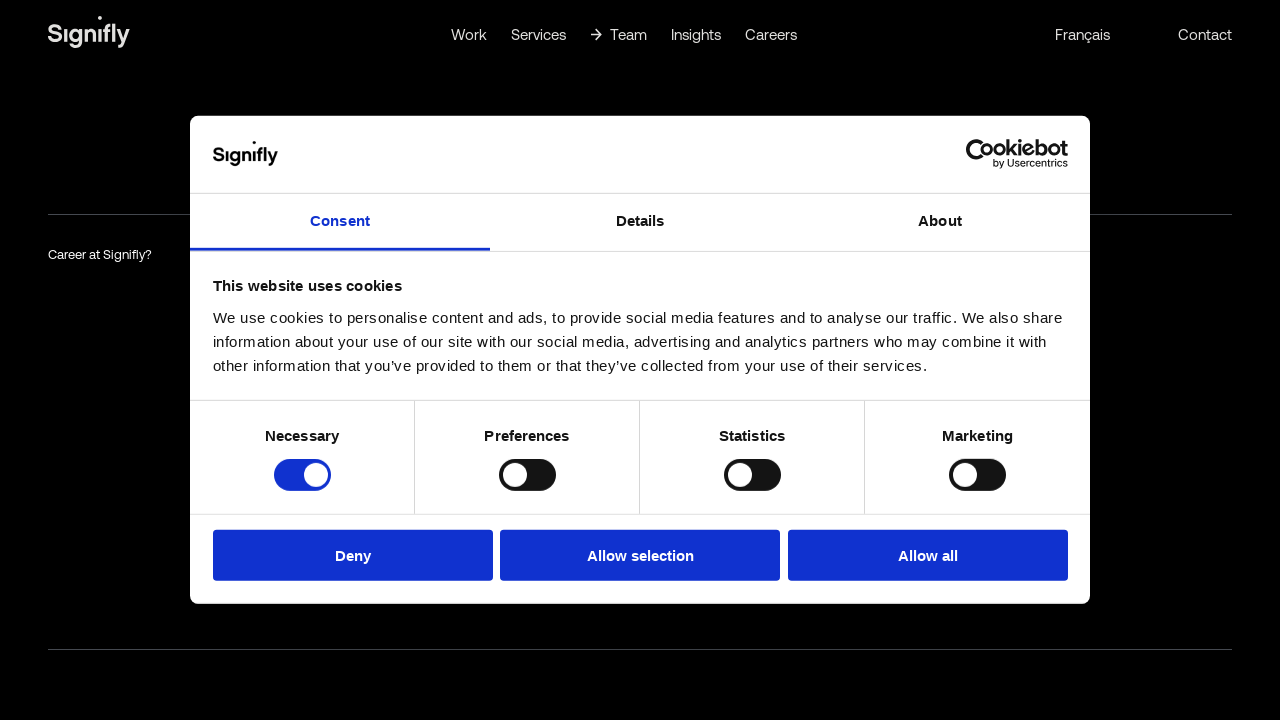

Evaluated current scroll height
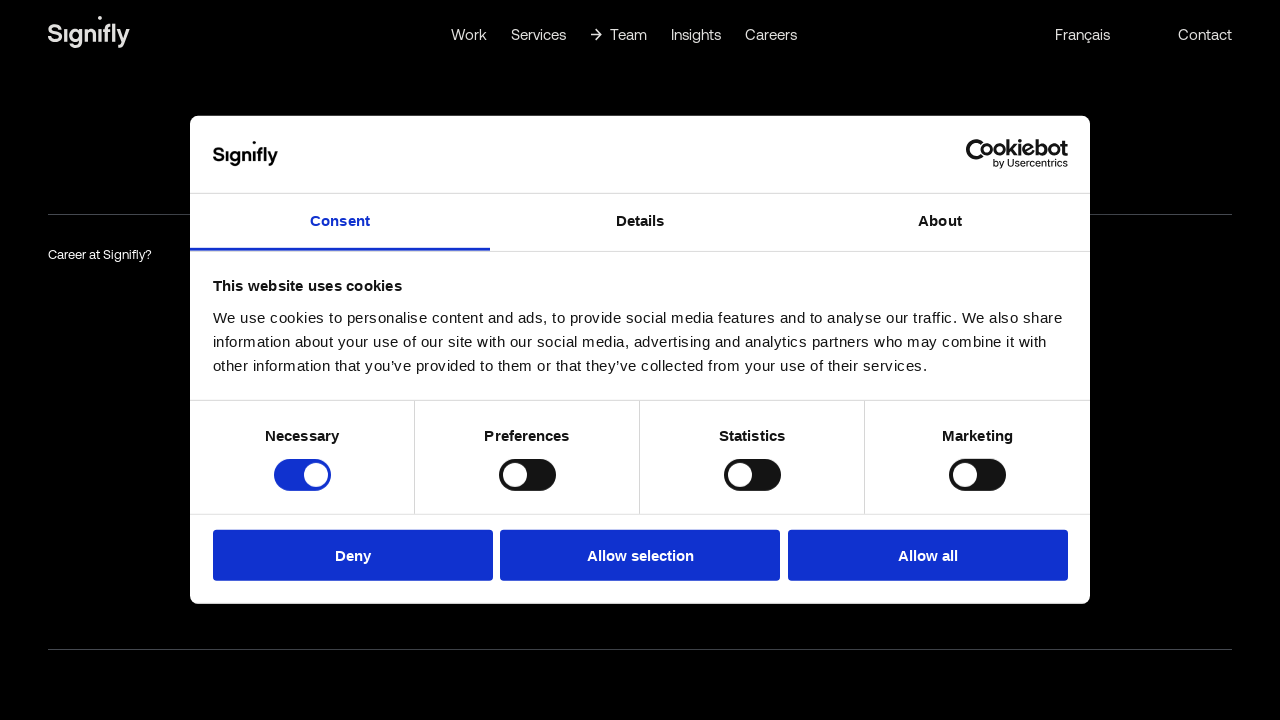

Evaluated total page height
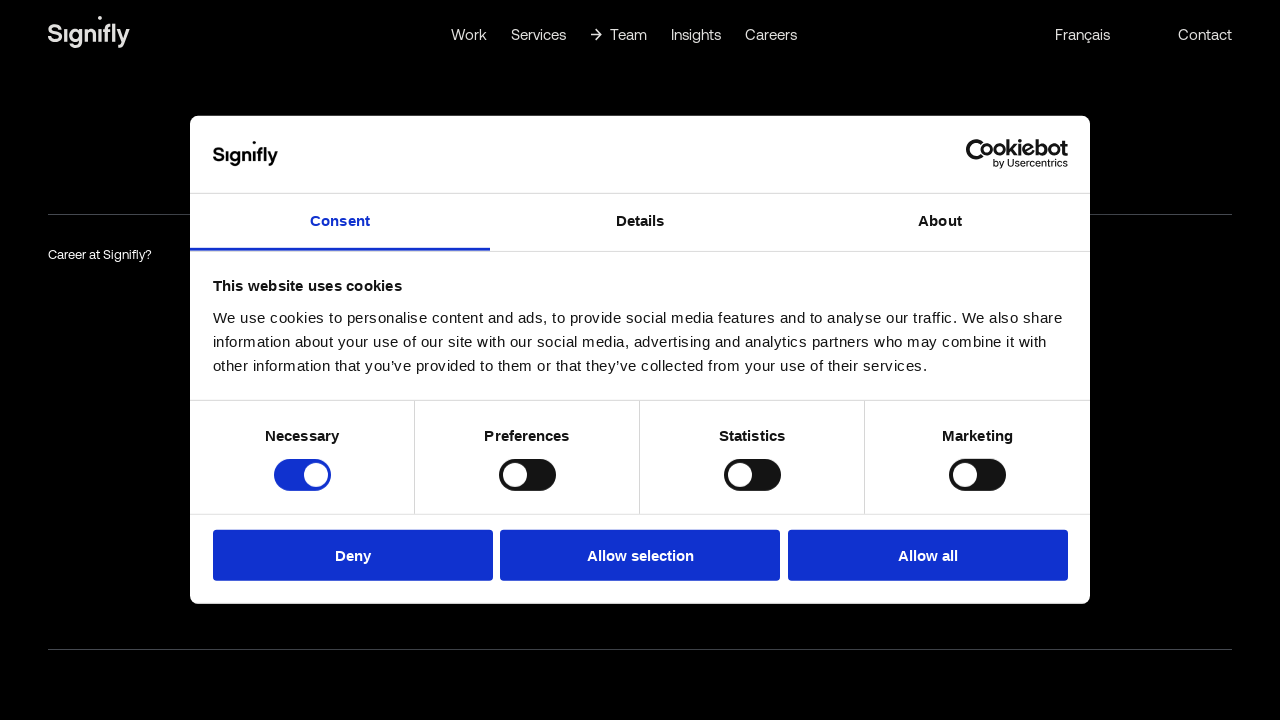

Scrolled down by 300px
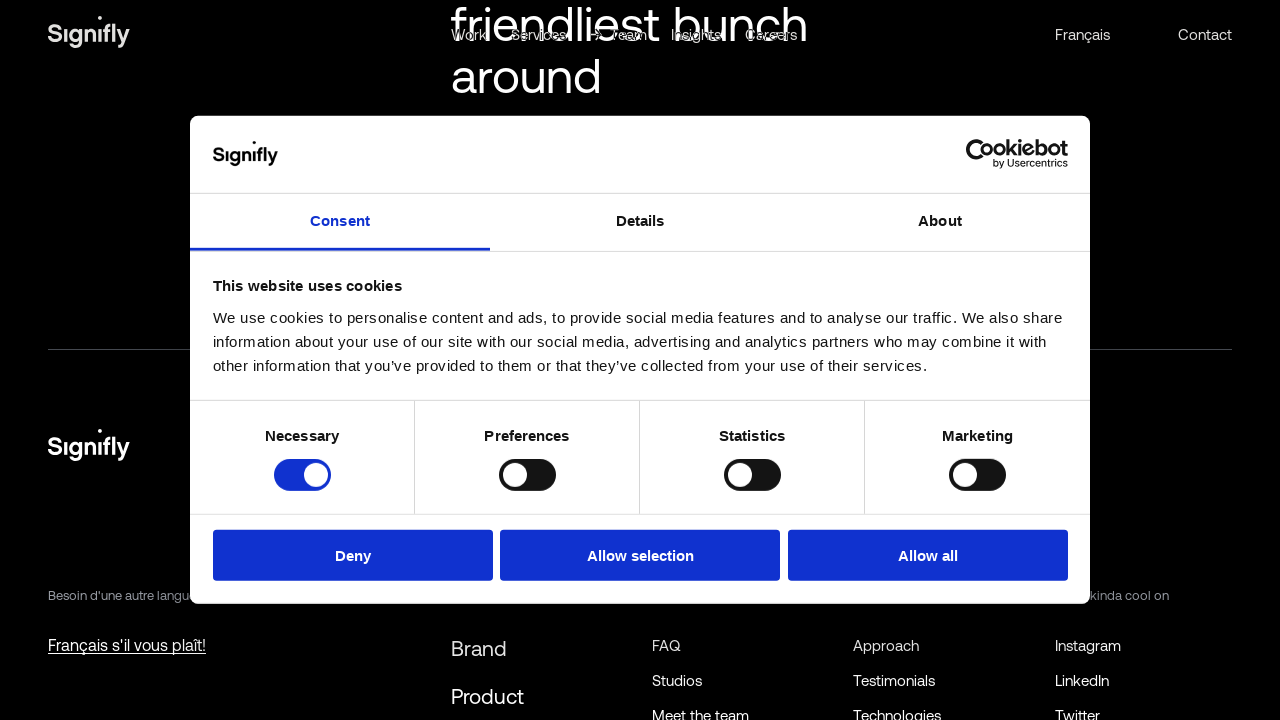

Waited 2 seconds for content to load
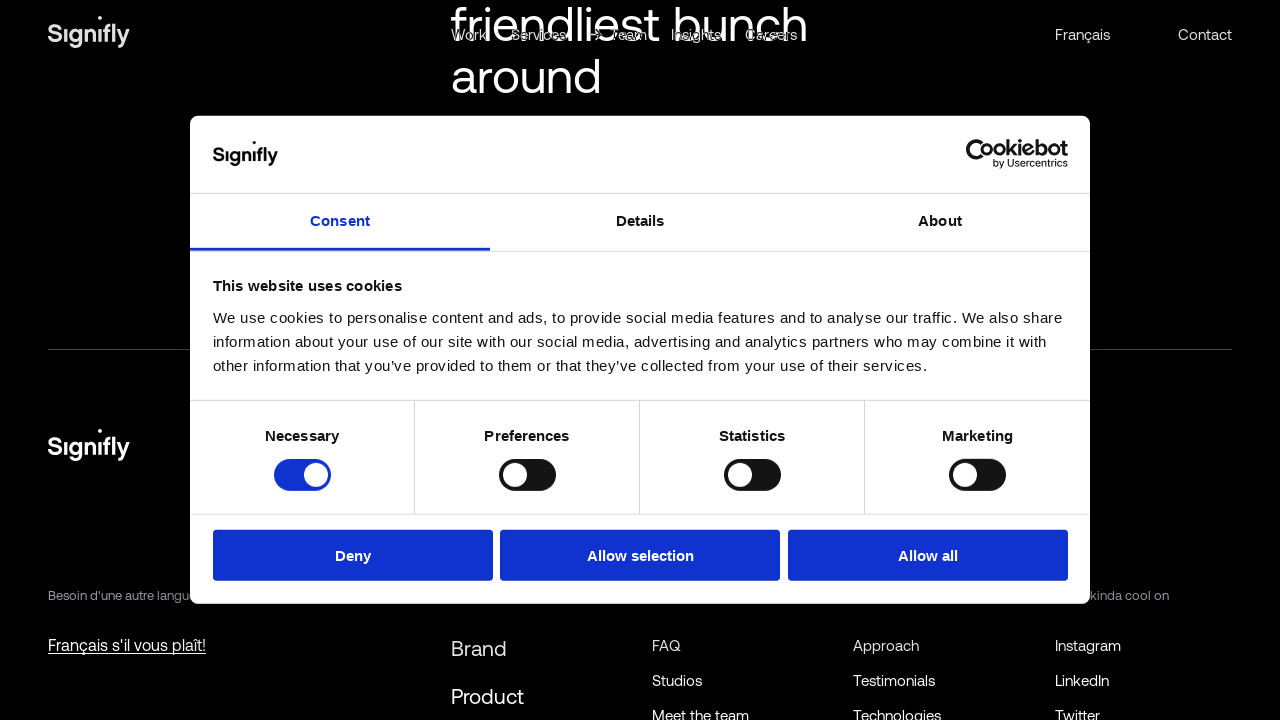

Evaluated current scroll height
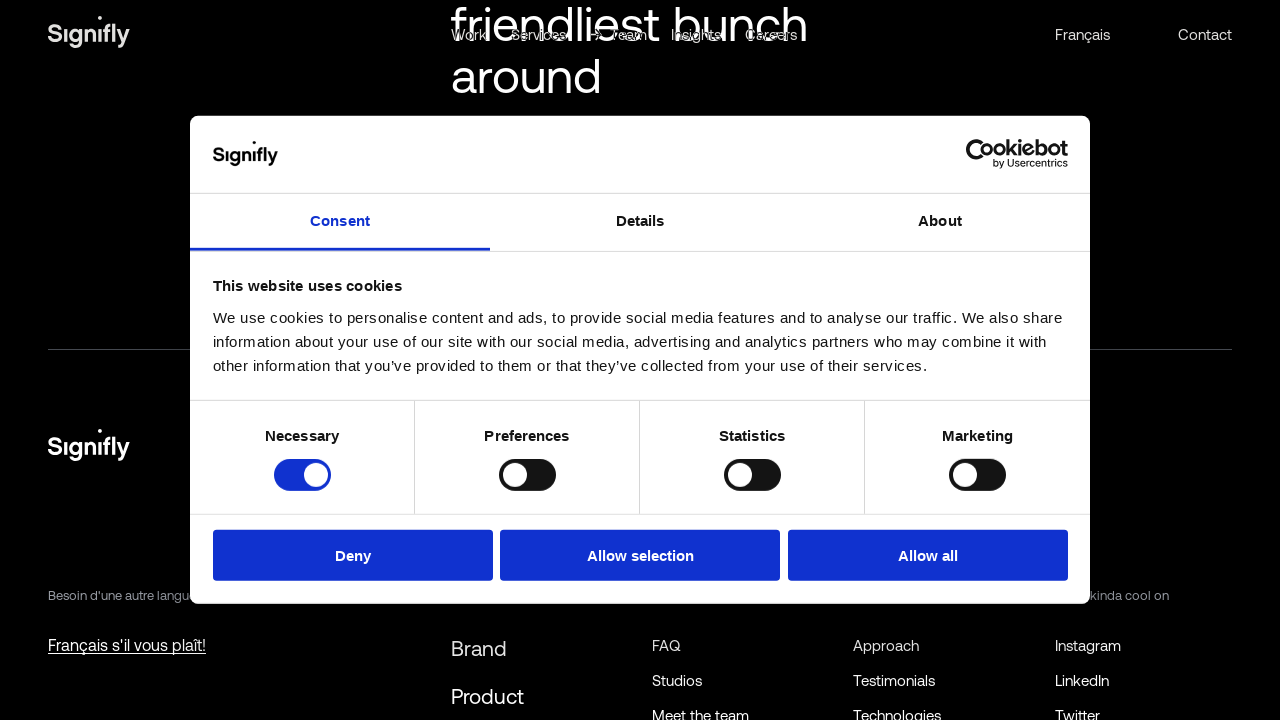

Evaluated total page height
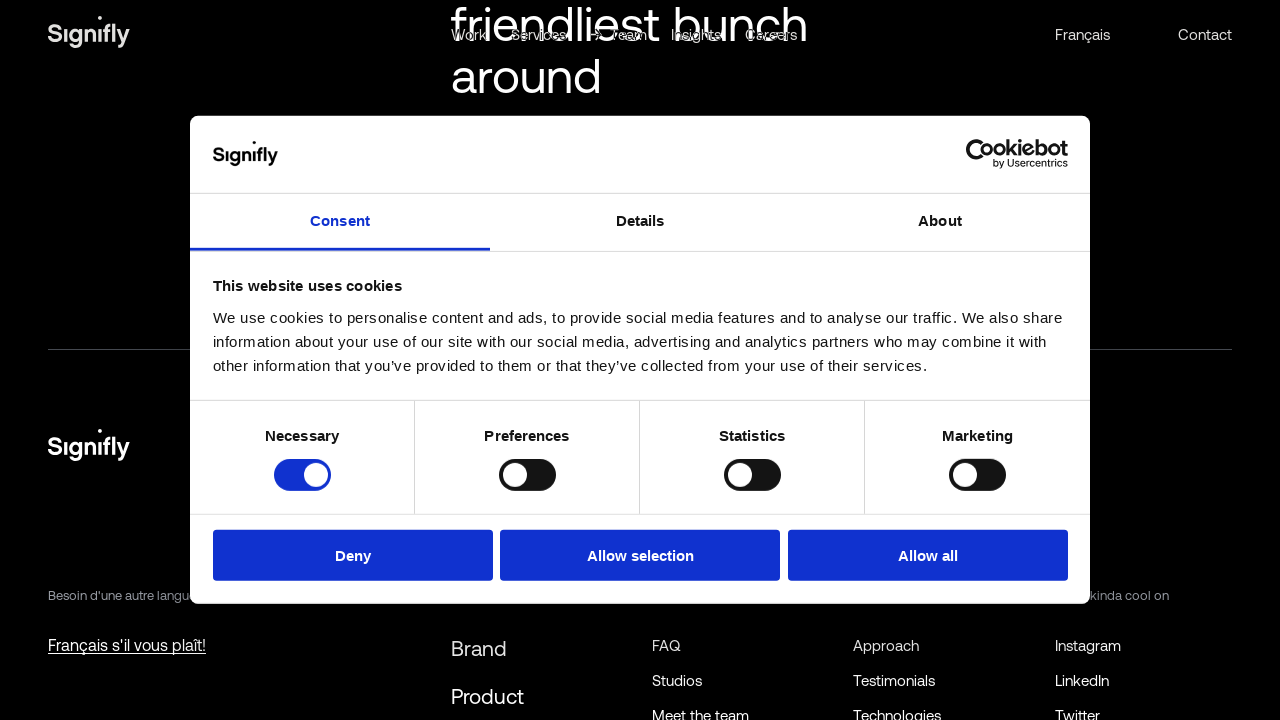

Scrolled down by 300px
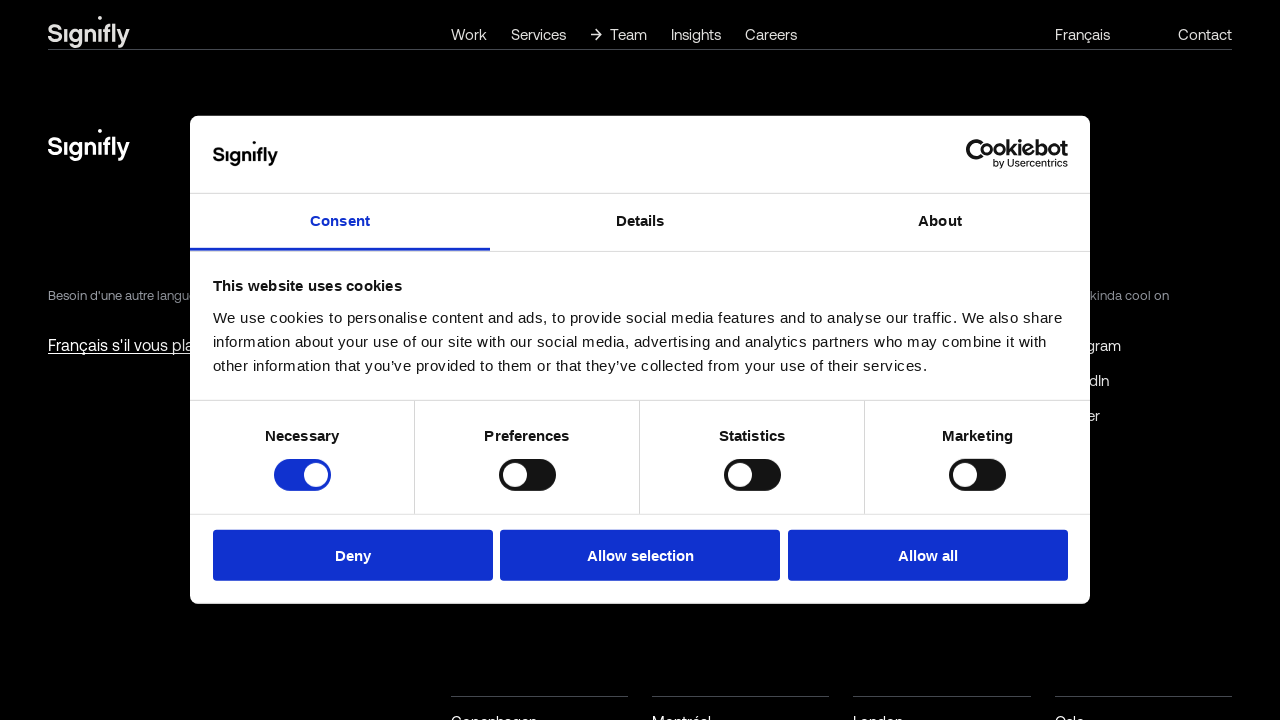

Waited 2 seconds for content to load
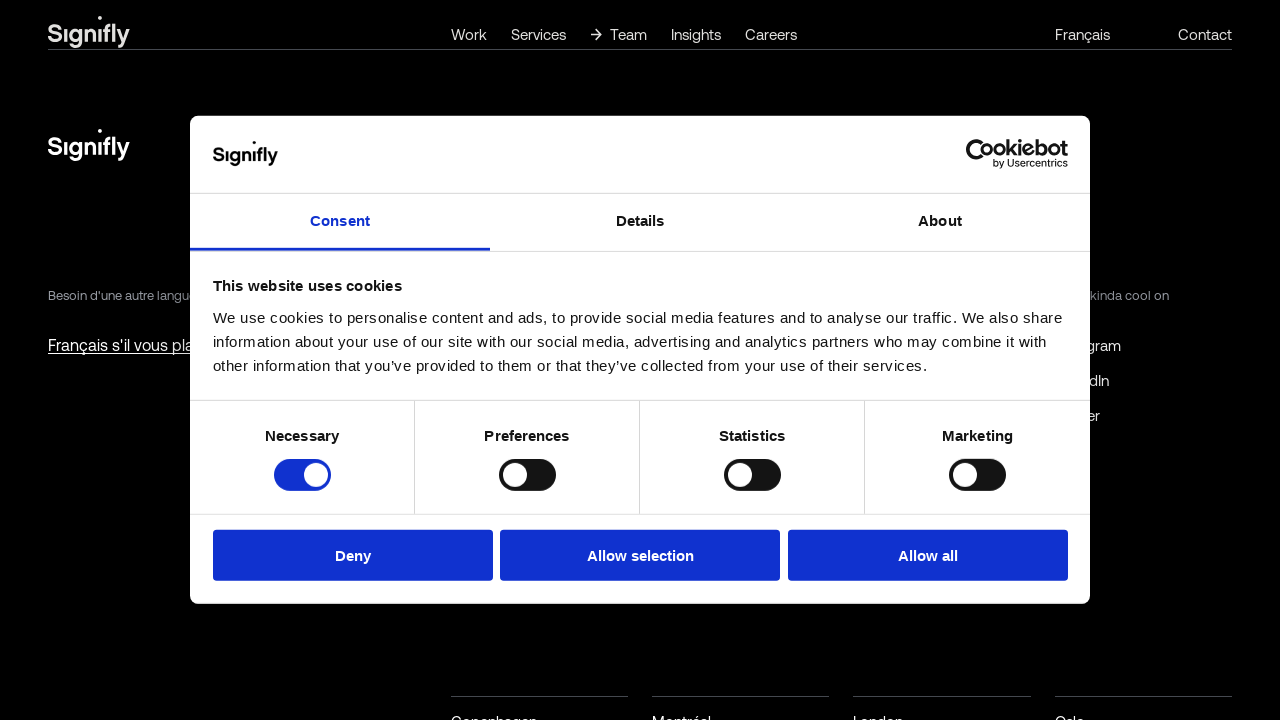

Evaluated current scroll height
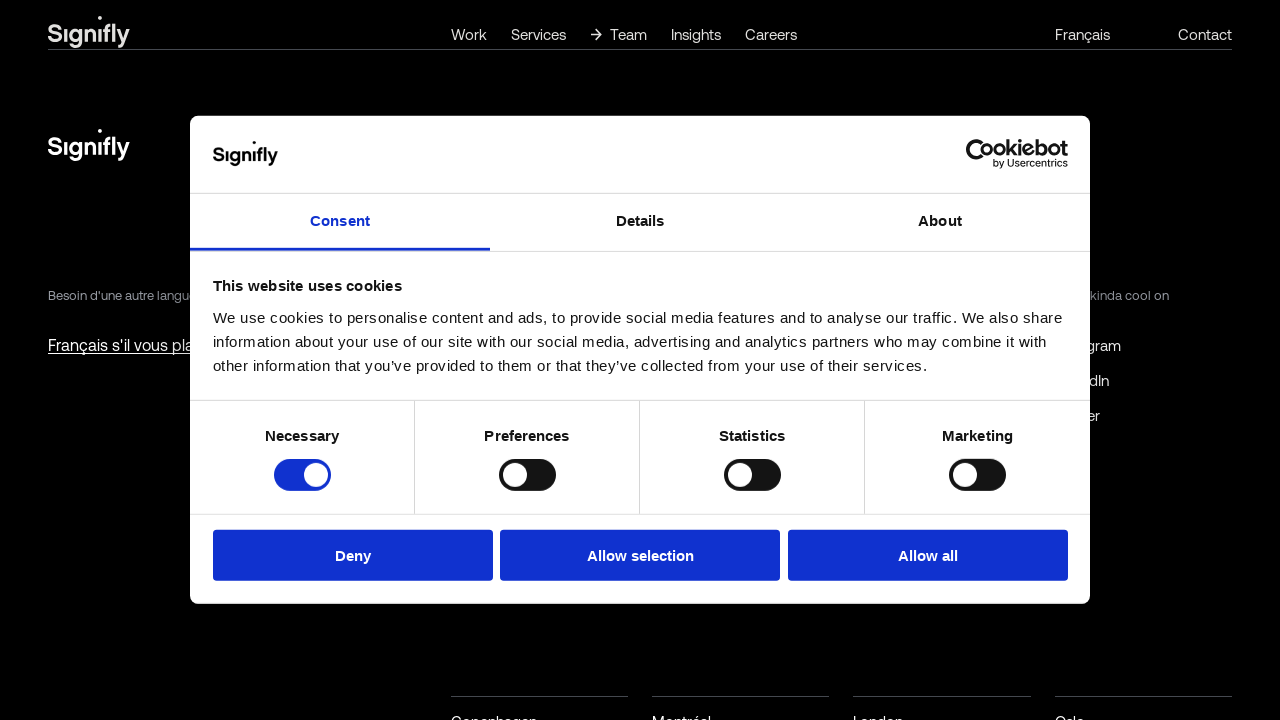

Evaluated total page height
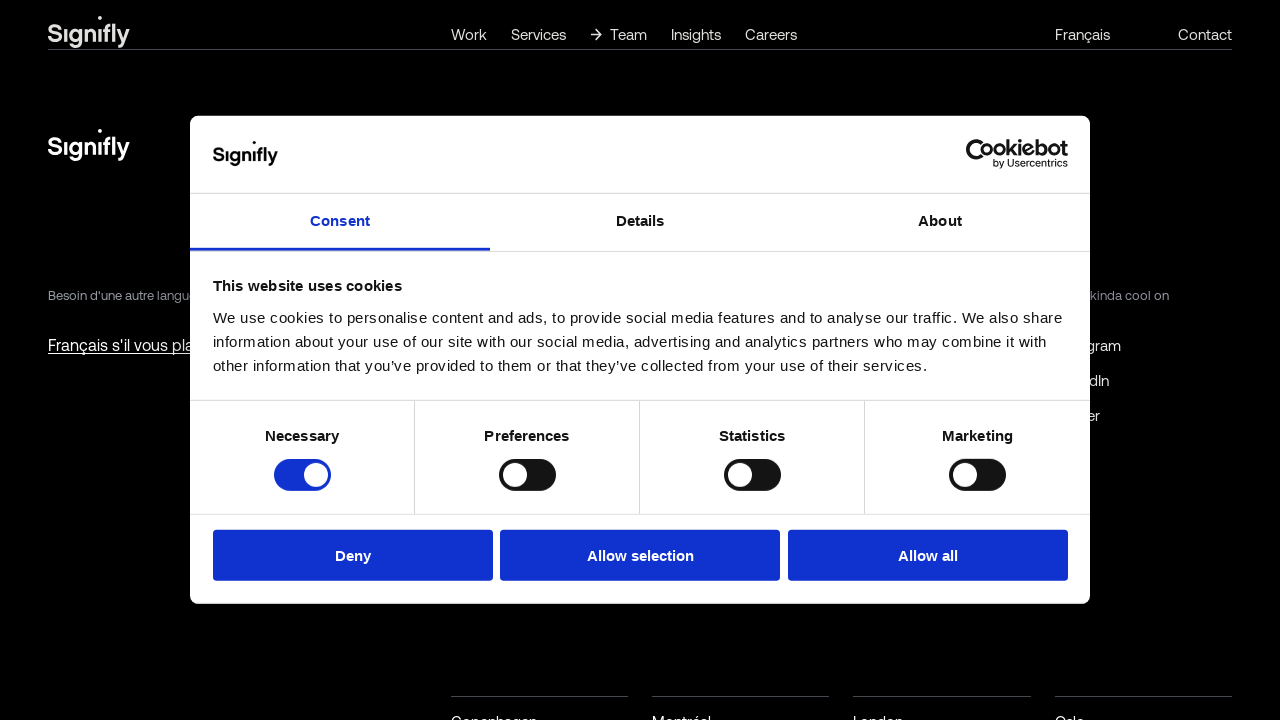

Scrolled down by 300px
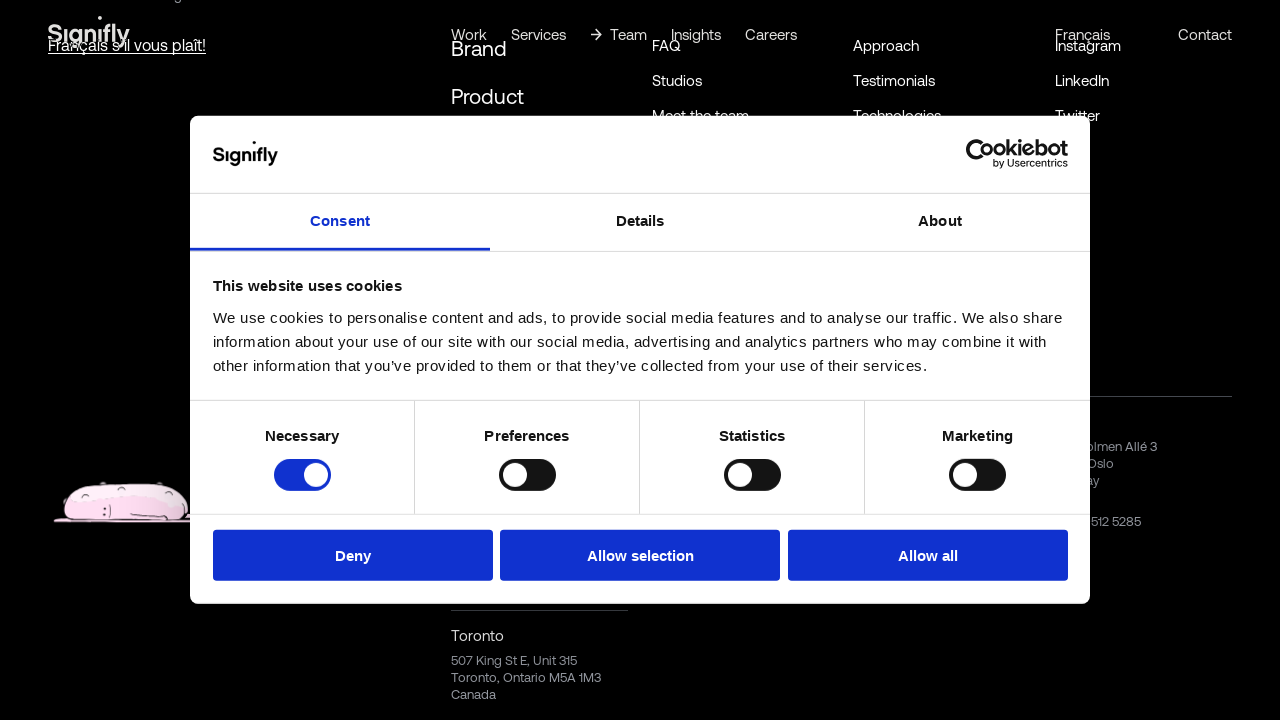

Waited 2 seconds for content to load
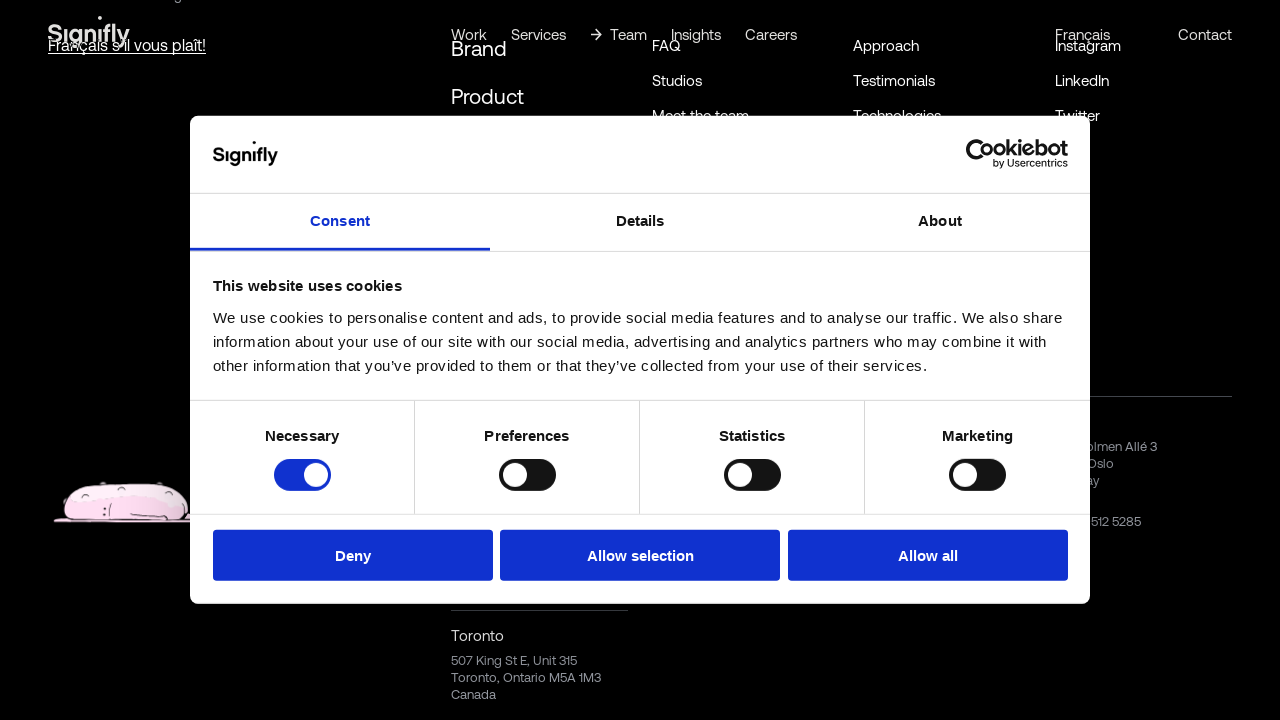

Evaluated current scroll height
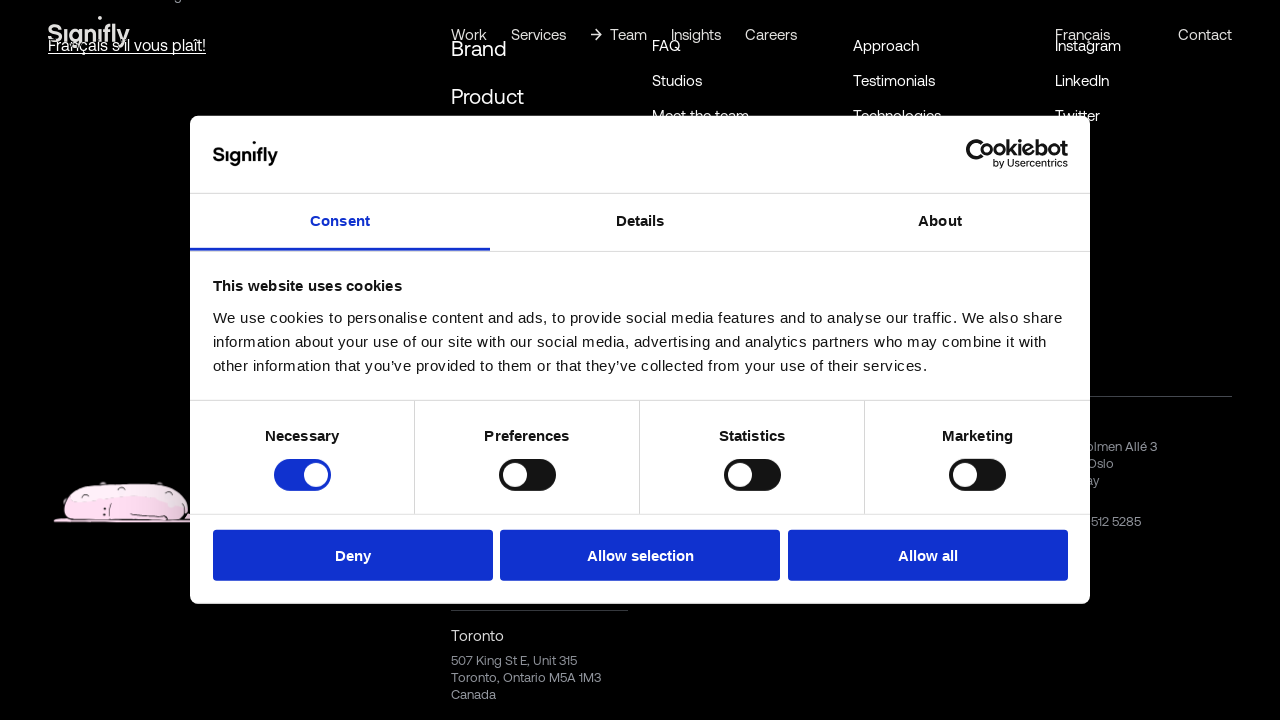

Evaluated total page height
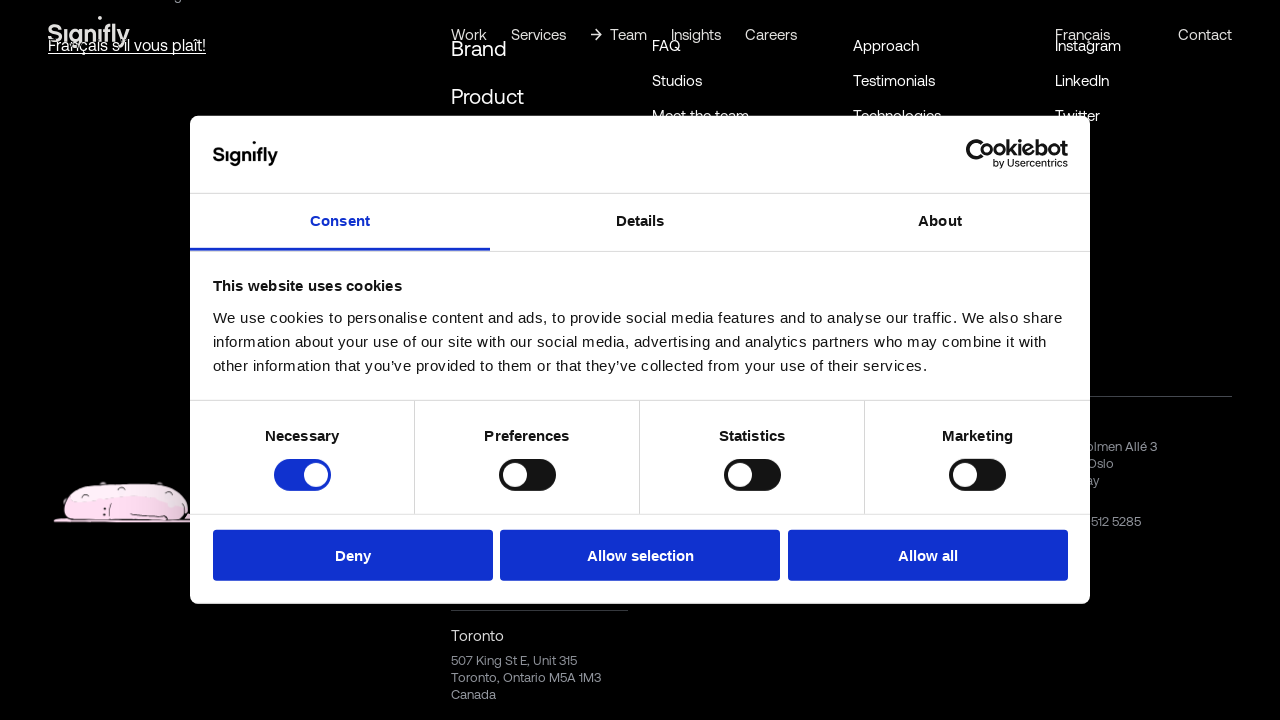

Scrolled down by 300px
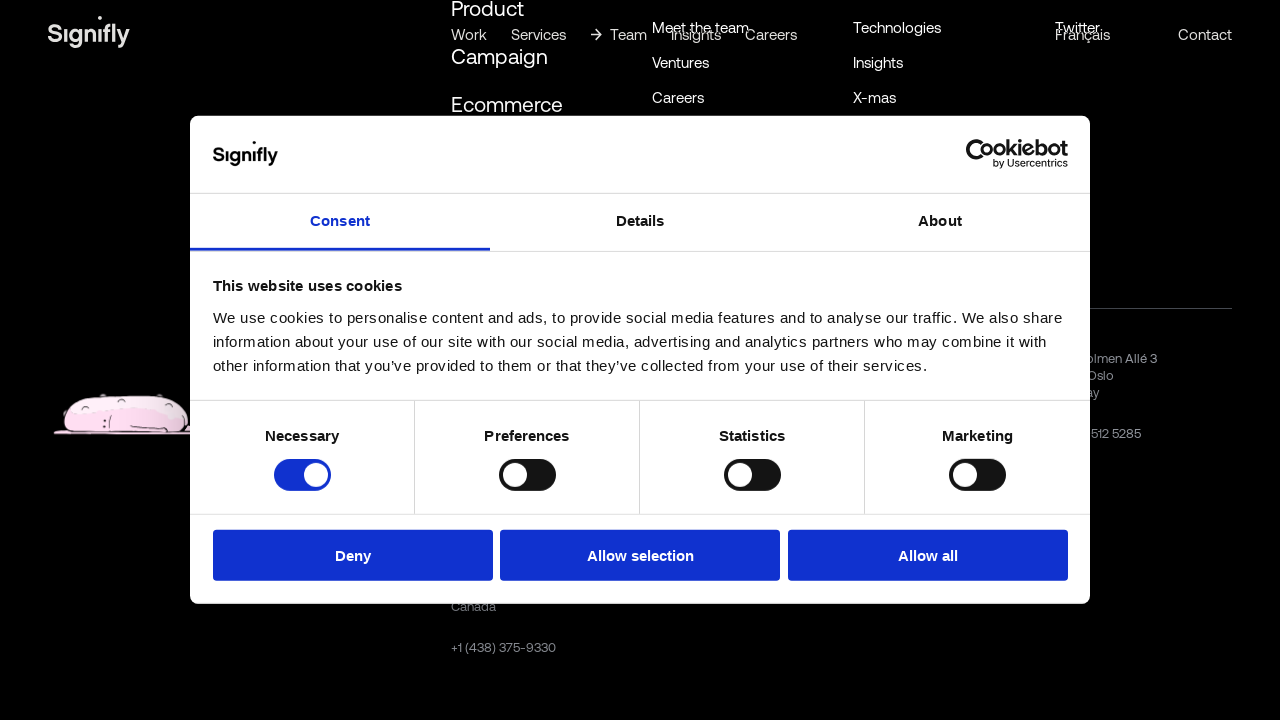

Waited 2 seconds for content to load
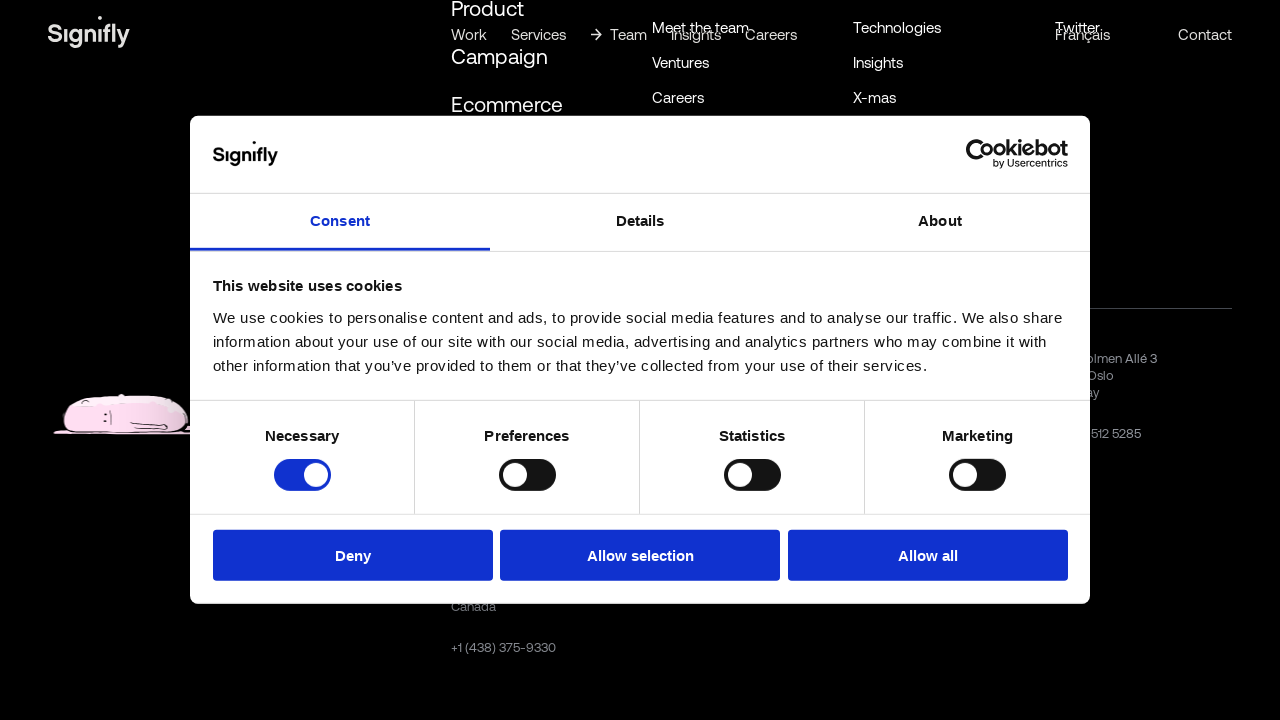

Evaluated current scroll height
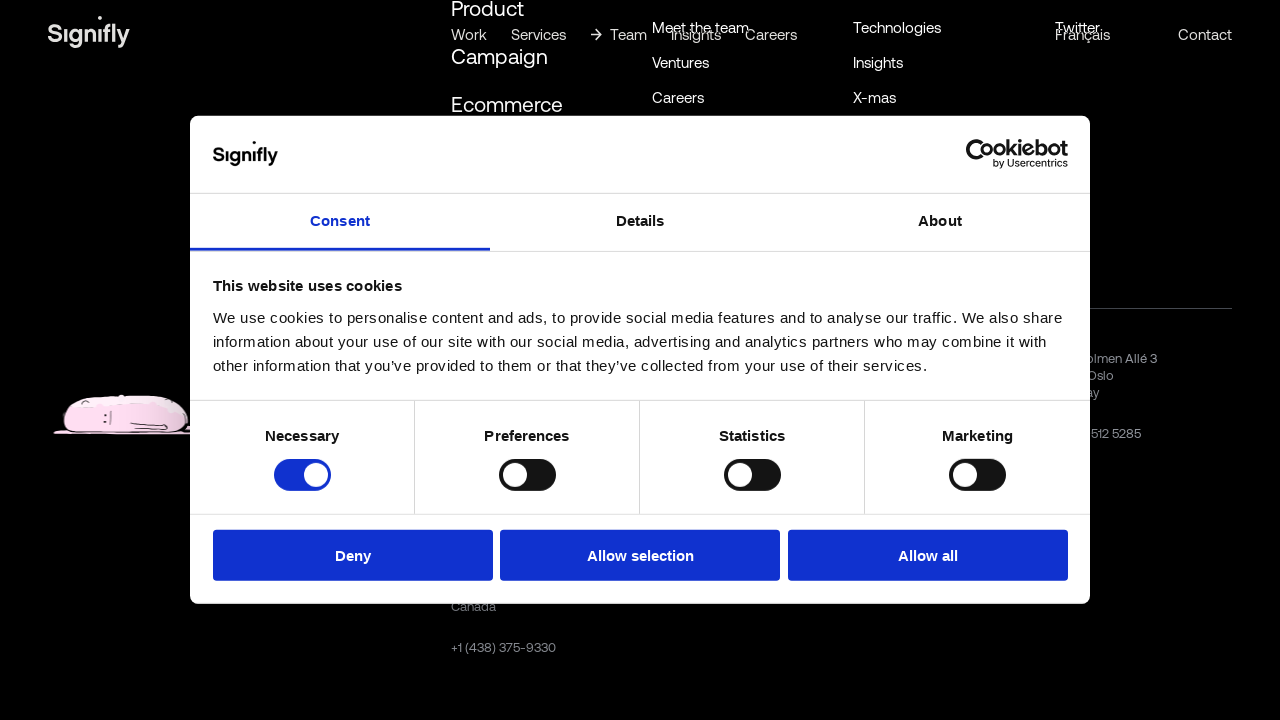

Evaluated total page height
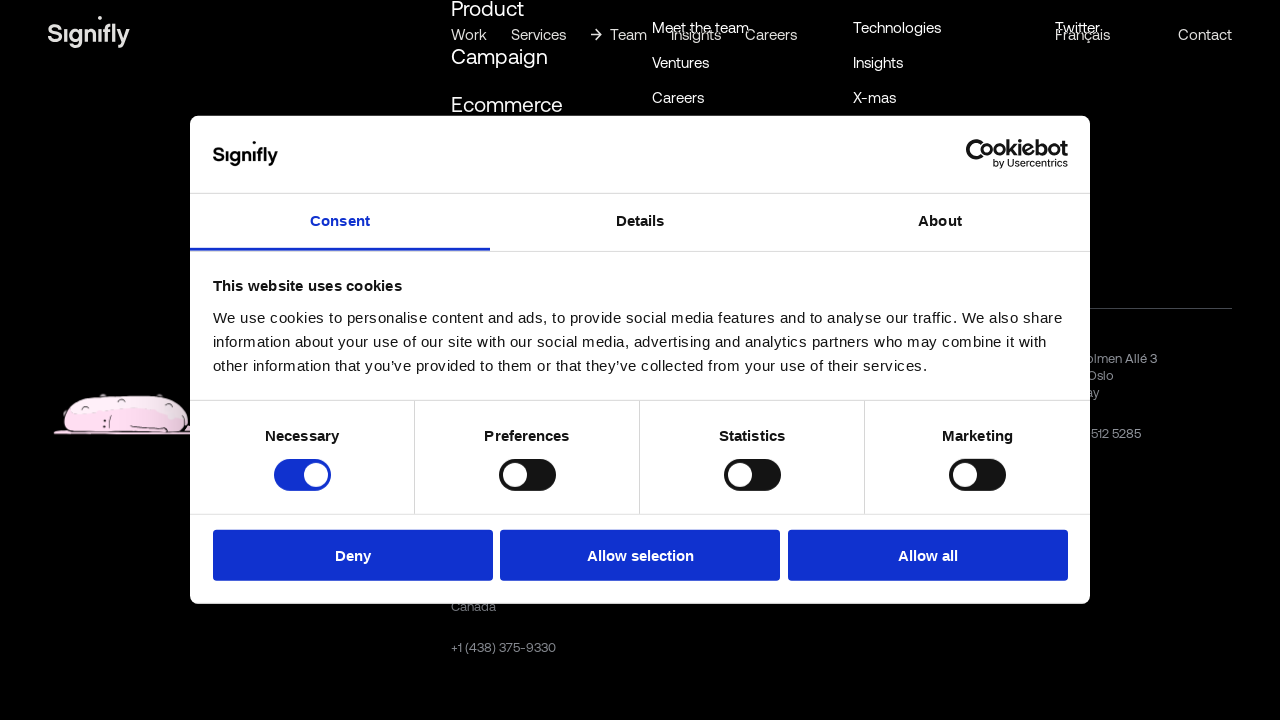

Reached bottom of page
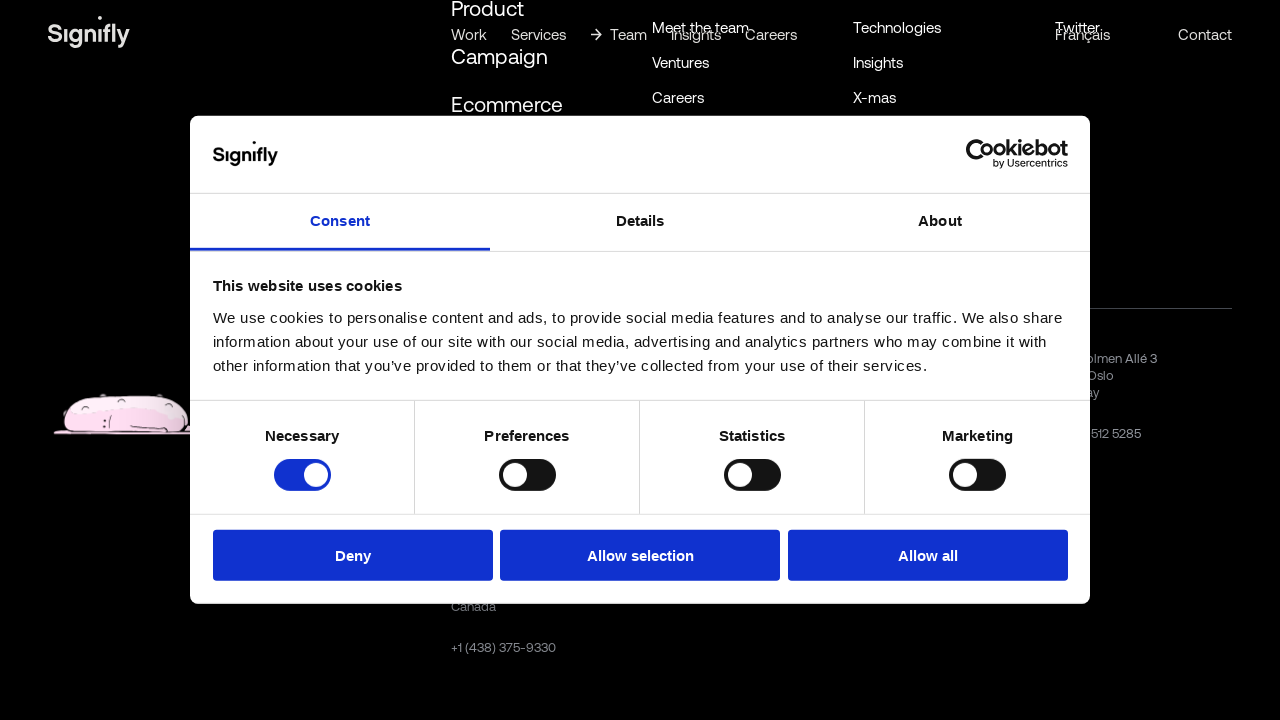

Team member card elements are now visible
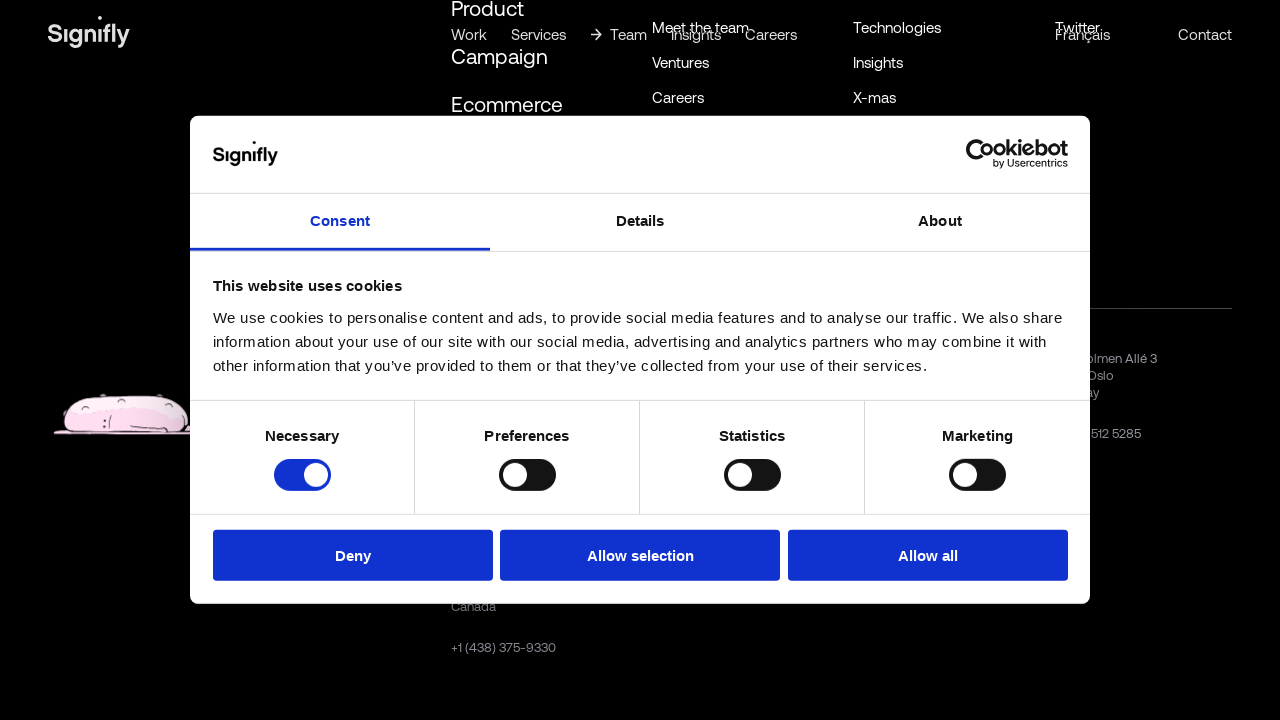

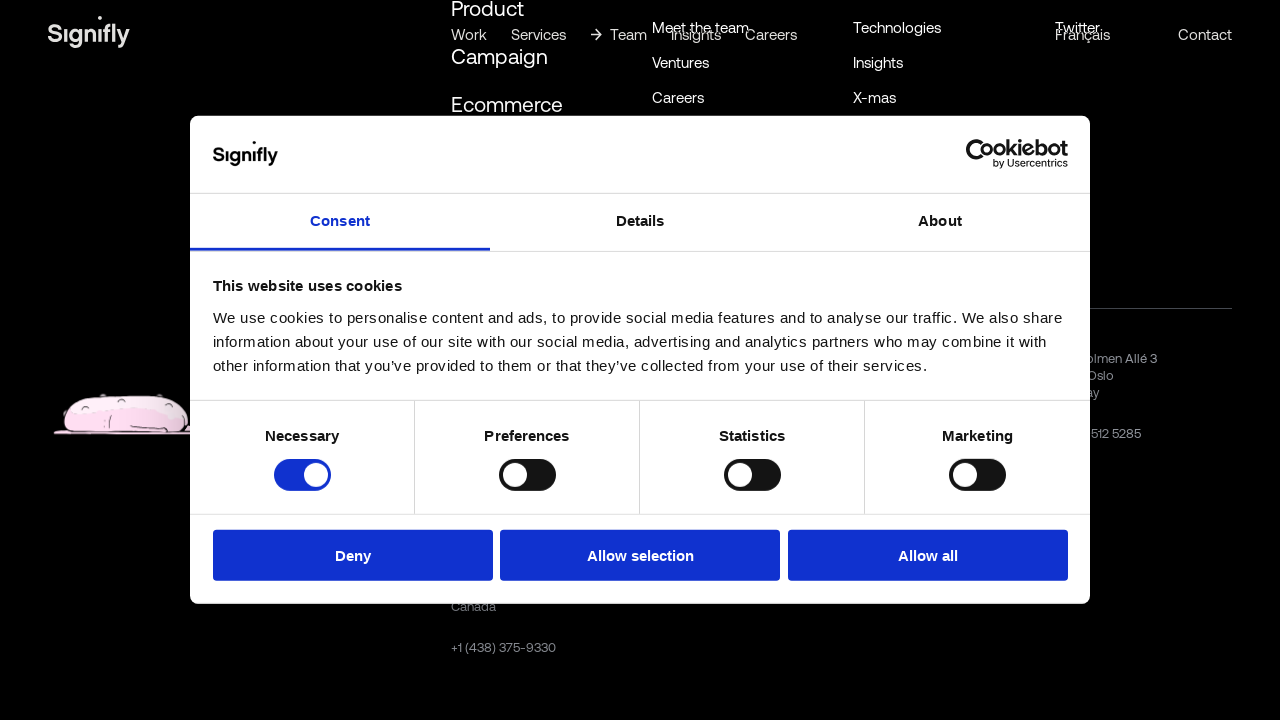